Tests jQuery UI datepicker functionality by opening the calendar, navigating to a specific month/year using the previous arrow, and selecting a specific date.

Starting URL: https://jqueryui.com/datepicker/

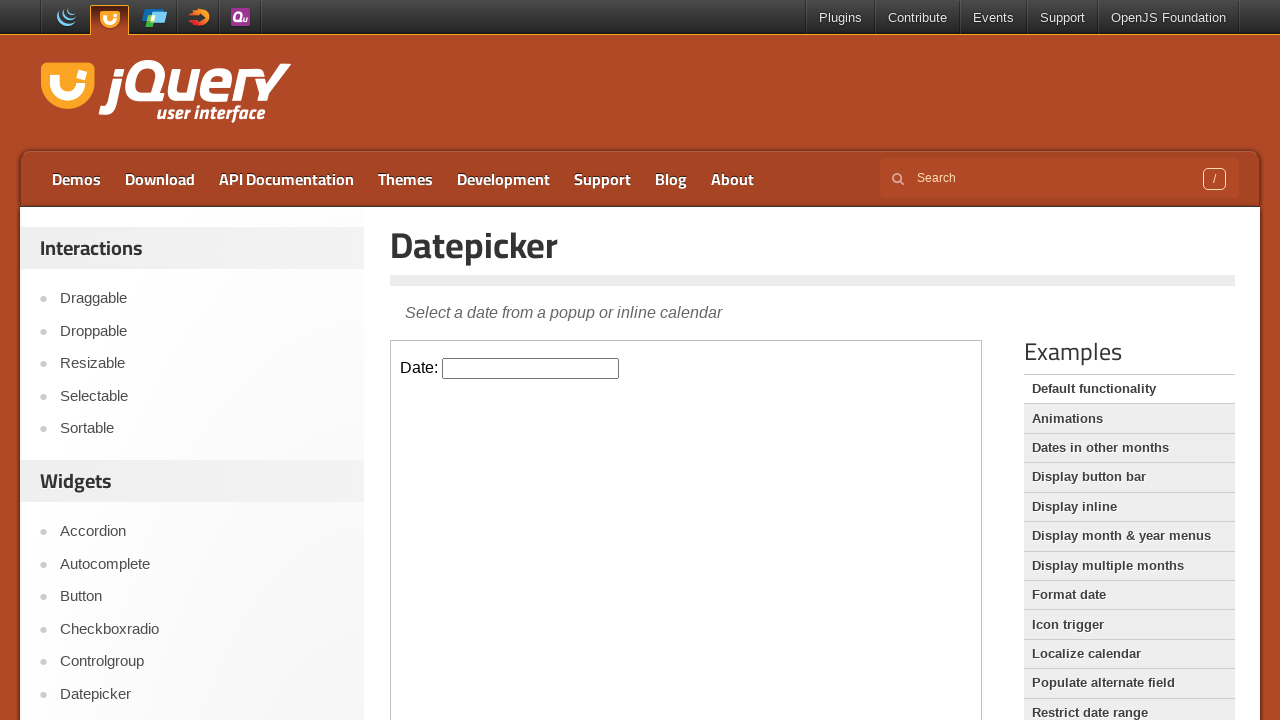

Located iframe containing datepicker
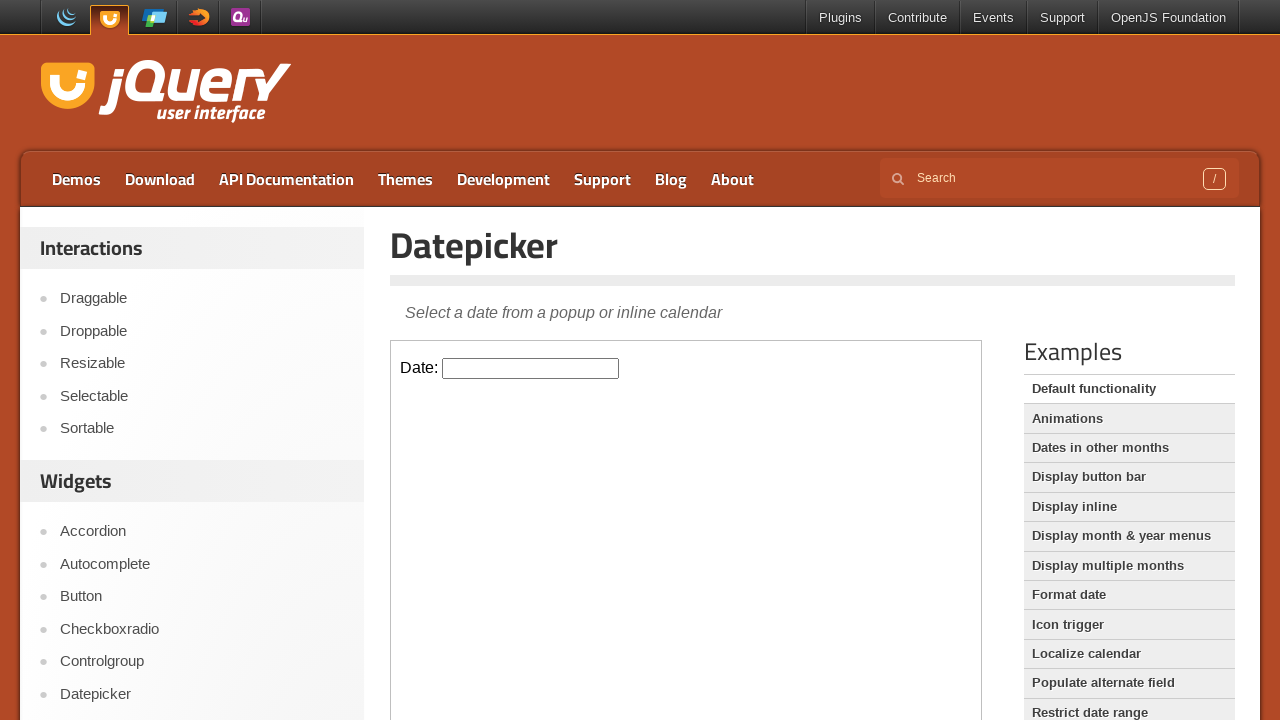

Clicked datepicker input to open calendar at (531, 368) on iframe.demo-frame >> internal:control=enter-frame >> #datepicker
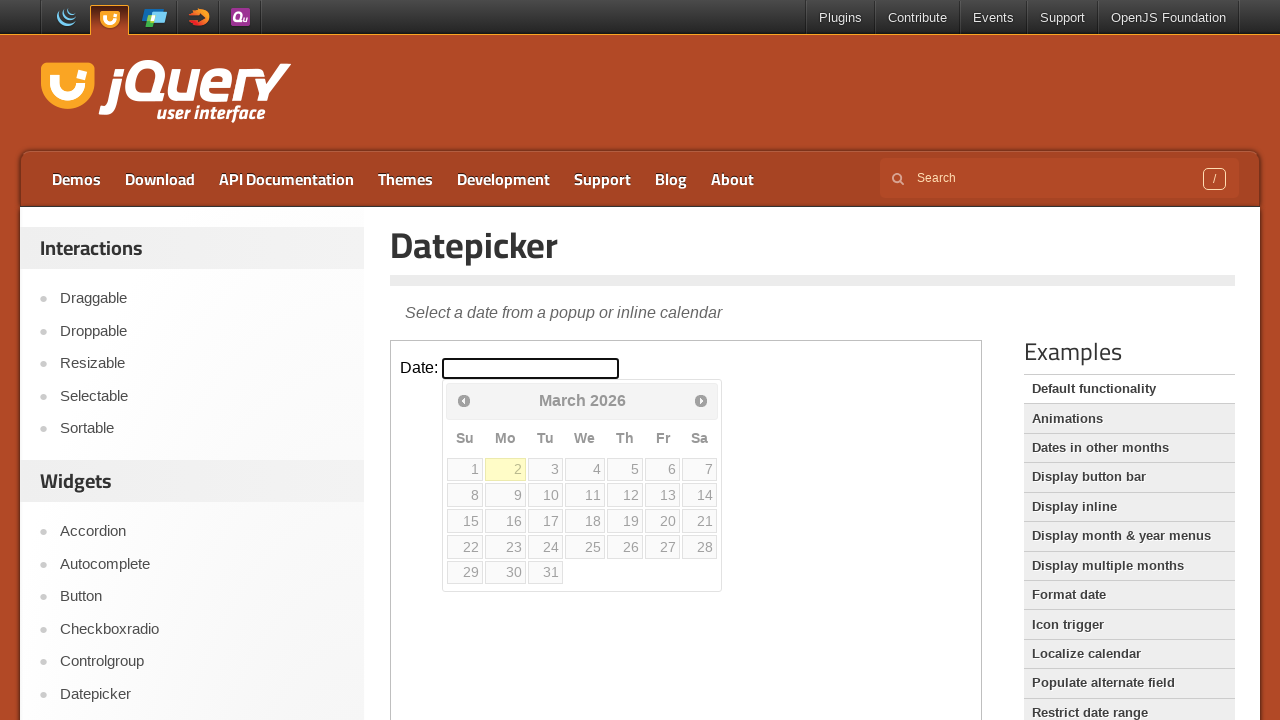

Retrieved current month 'March' and year '2026' from calendar
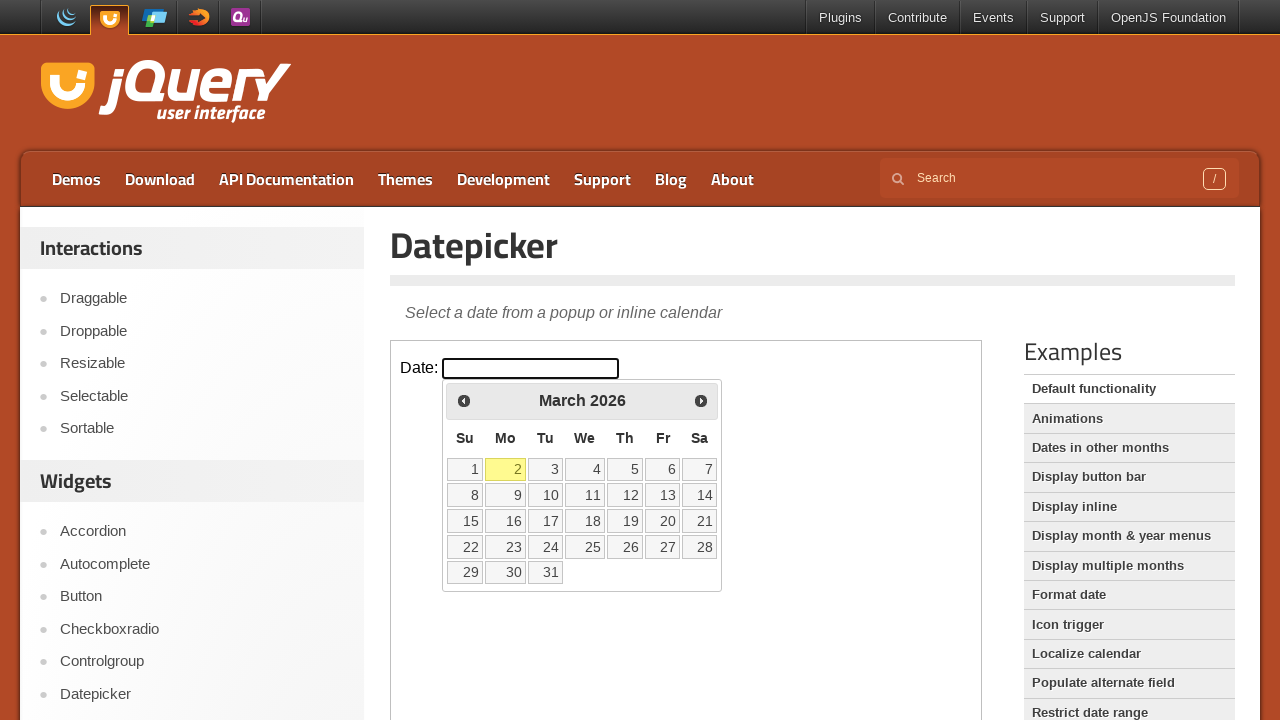

Clicked previous arrow to navigate to earlier month at (464, 400) on iframe.demo-frame >> internal:control=enter-frame >> #ui-datepicker-div .ui-date
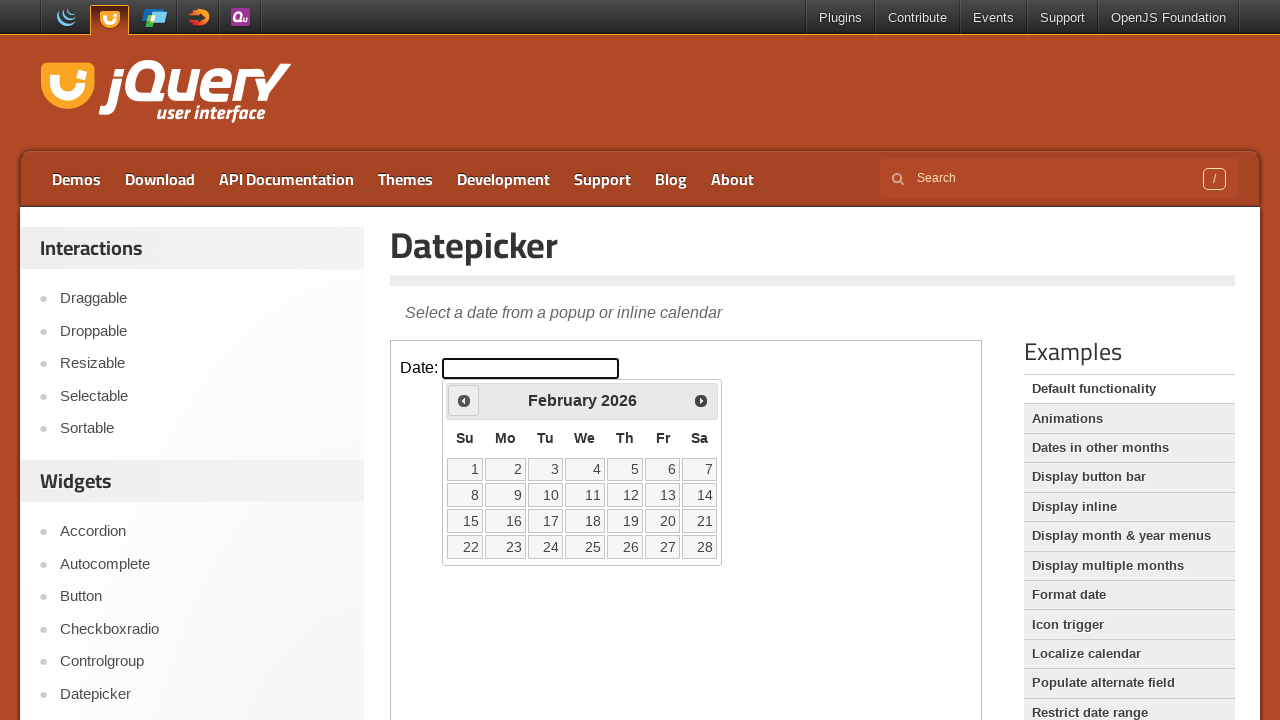

Waited 200ms for calendar to update
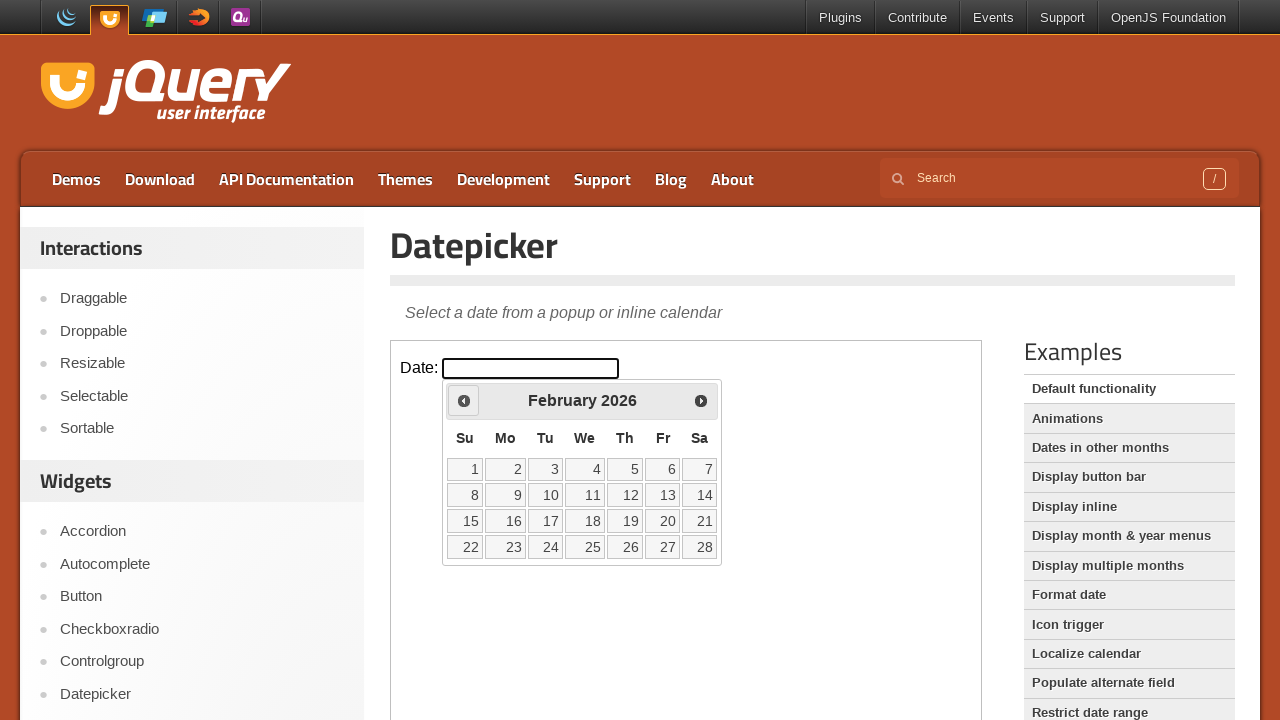

Retrieved current month 'February' and year '2026' from calendar
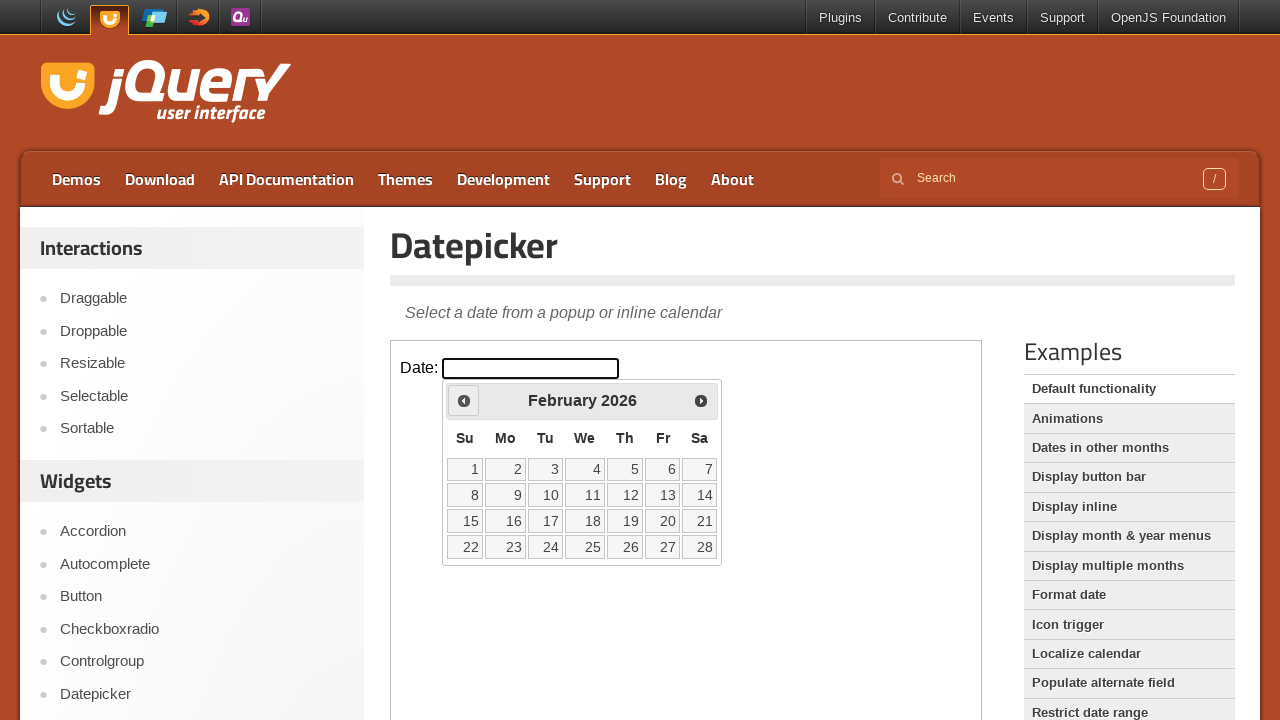

Clicked previous arrow to navigate to earlier month at (464, 400) on iframe.demo-frame >> internal:control=enter-frame >> #ui-datepicker-div .ui-date
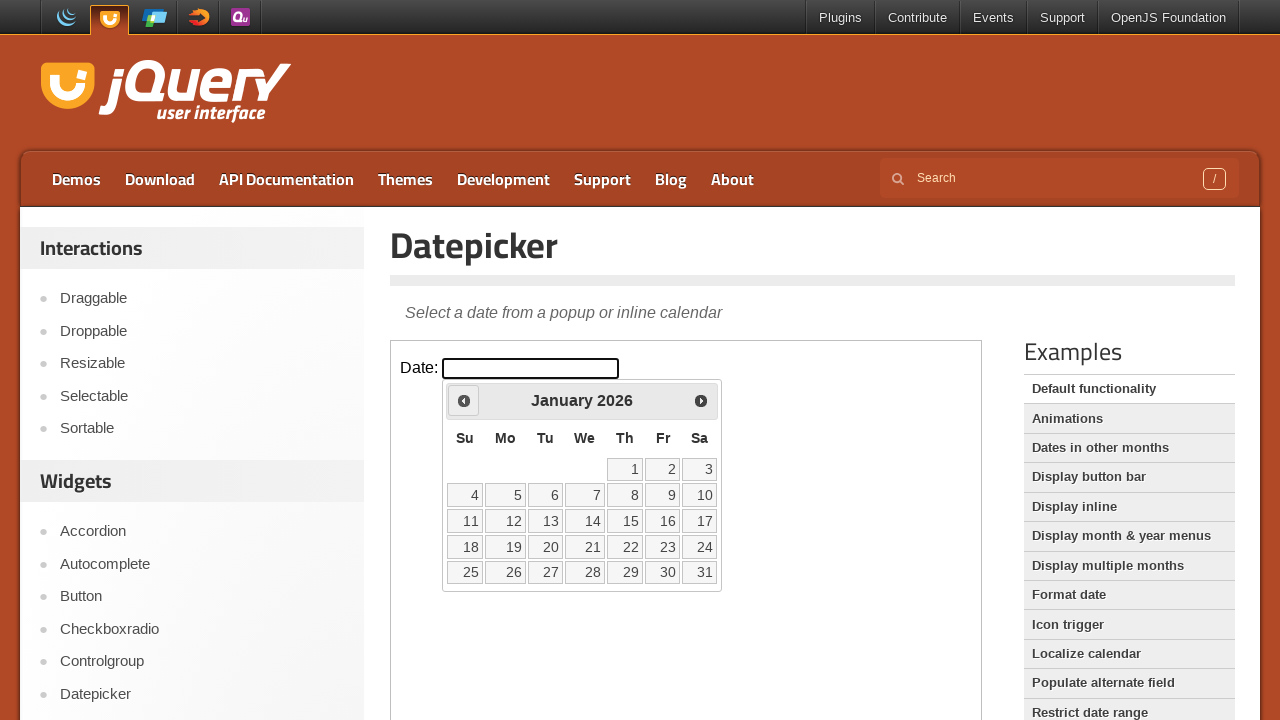

Waited 200ms for calendar to update
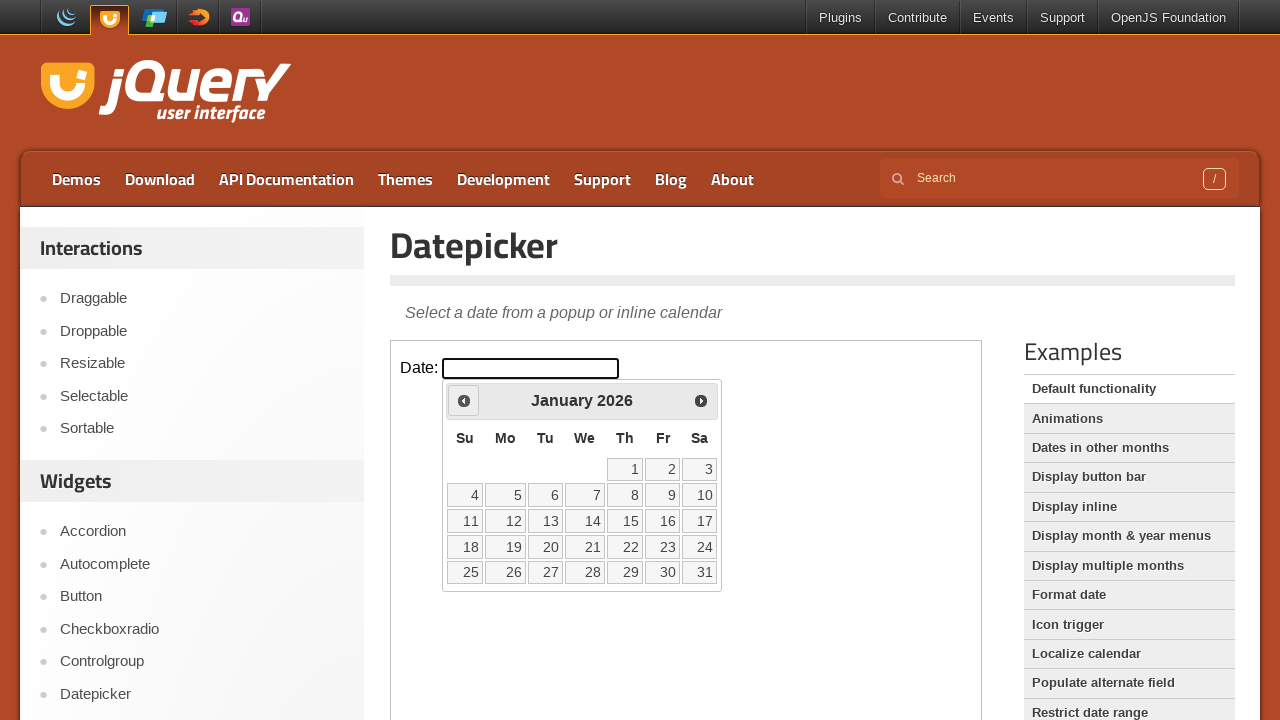

Retrieved current month 'January' and year '2026' from calendar
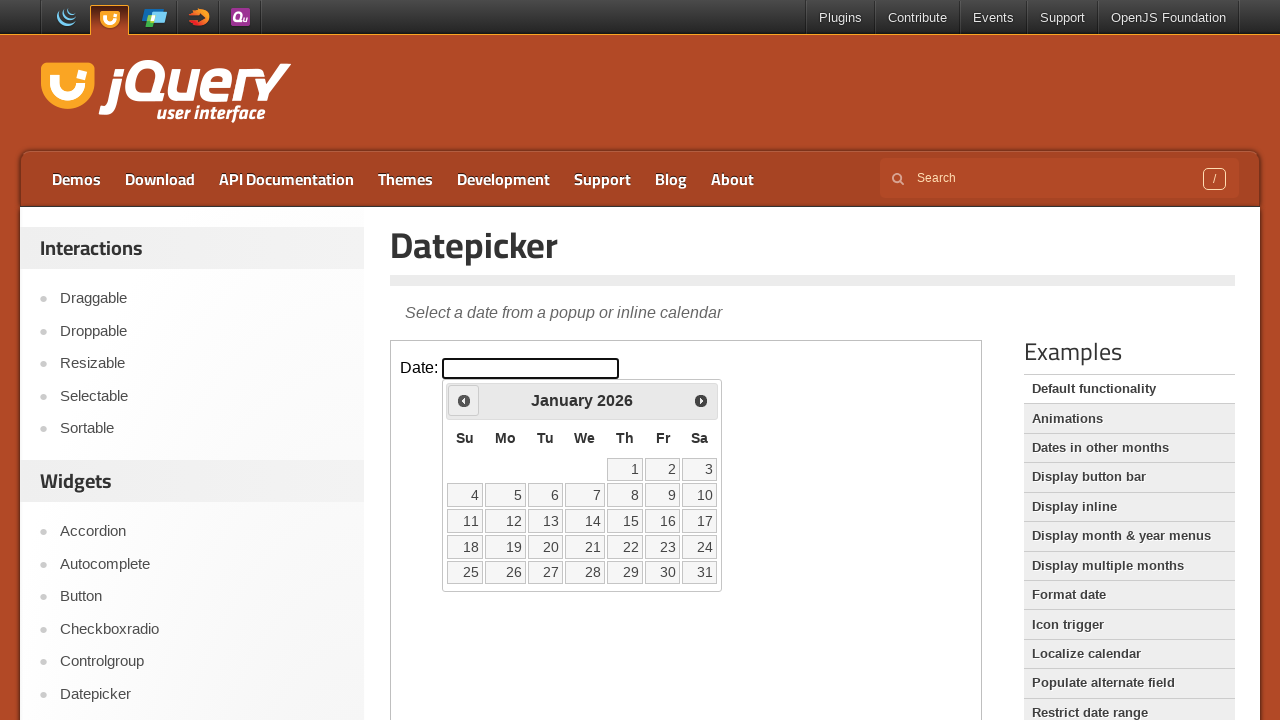

Clicked previous arrow to navigate to earlier month at (464, 400) on iframe.demo-frame >> internal:control=enter-frame >> #ui-datepicker-div .ui-date
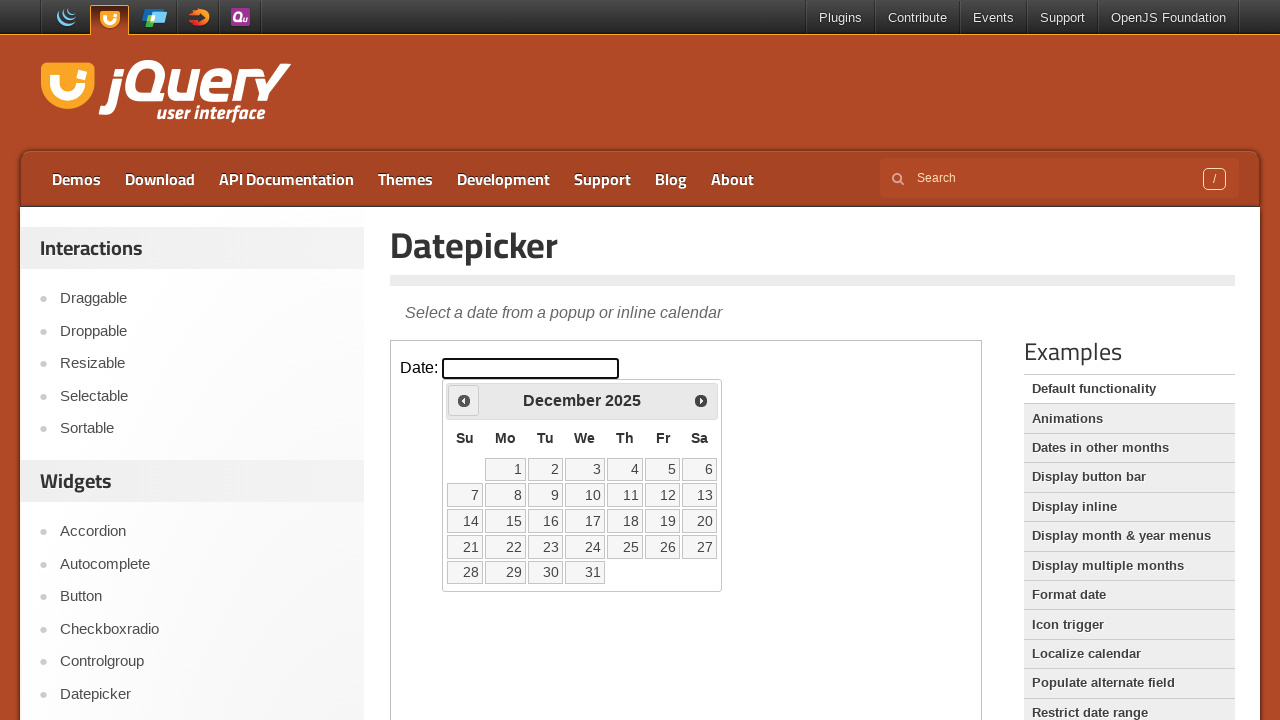

Waited 200ms for calendar to update
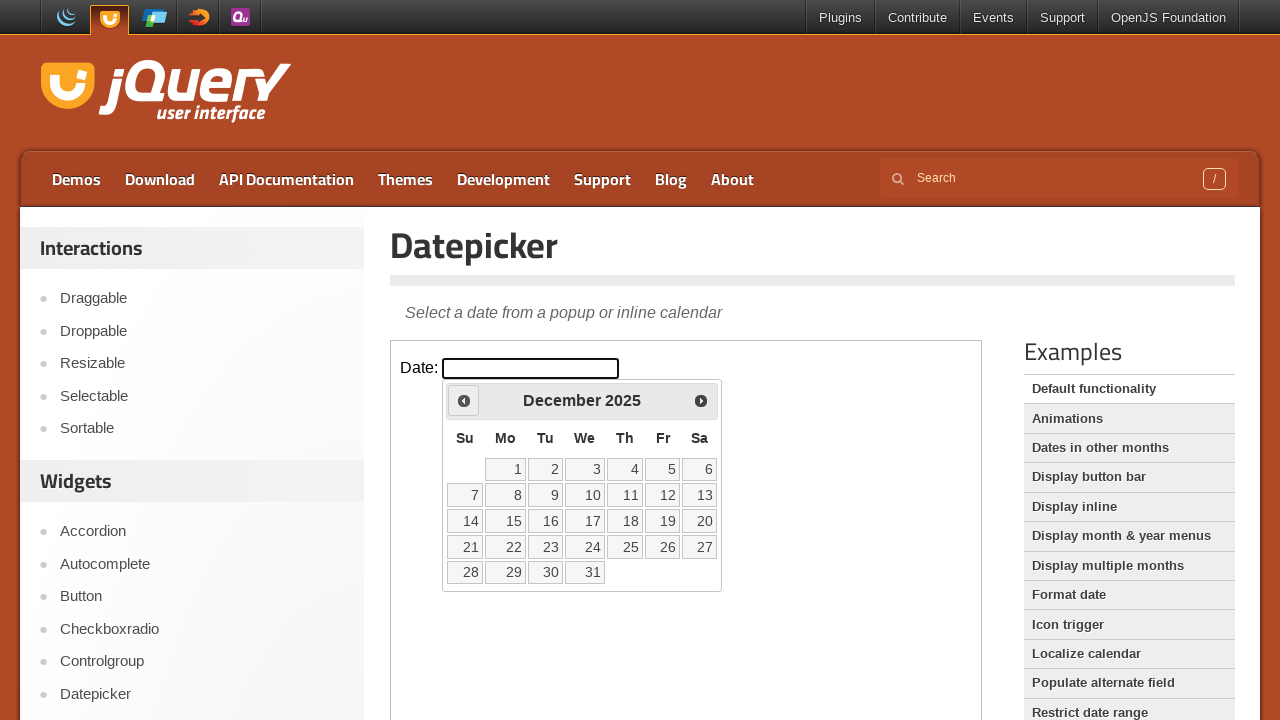

Retrieved current month 'December' and year '2025' from calendar
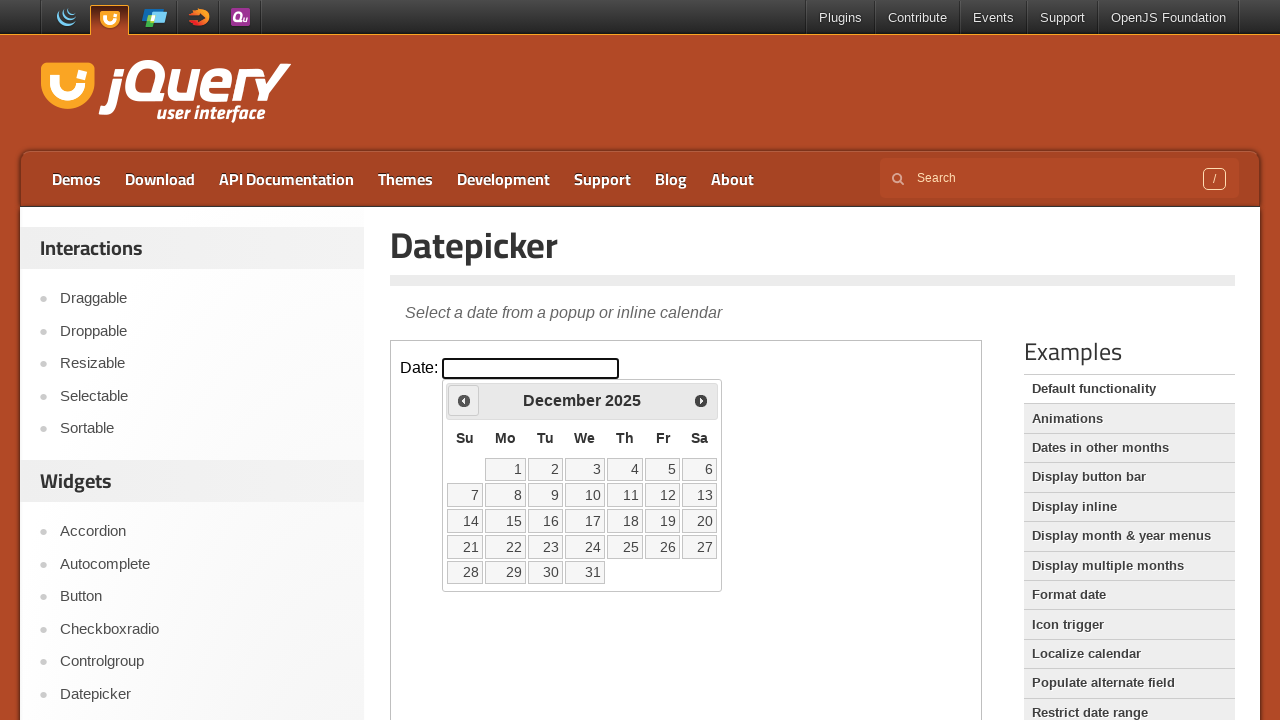

Clicked previous arrow to navigate to earlier month at (464, 400) on iframe.demo-frame >> internal:control=enter-frame >> #ui-datepicker-div .ui-date
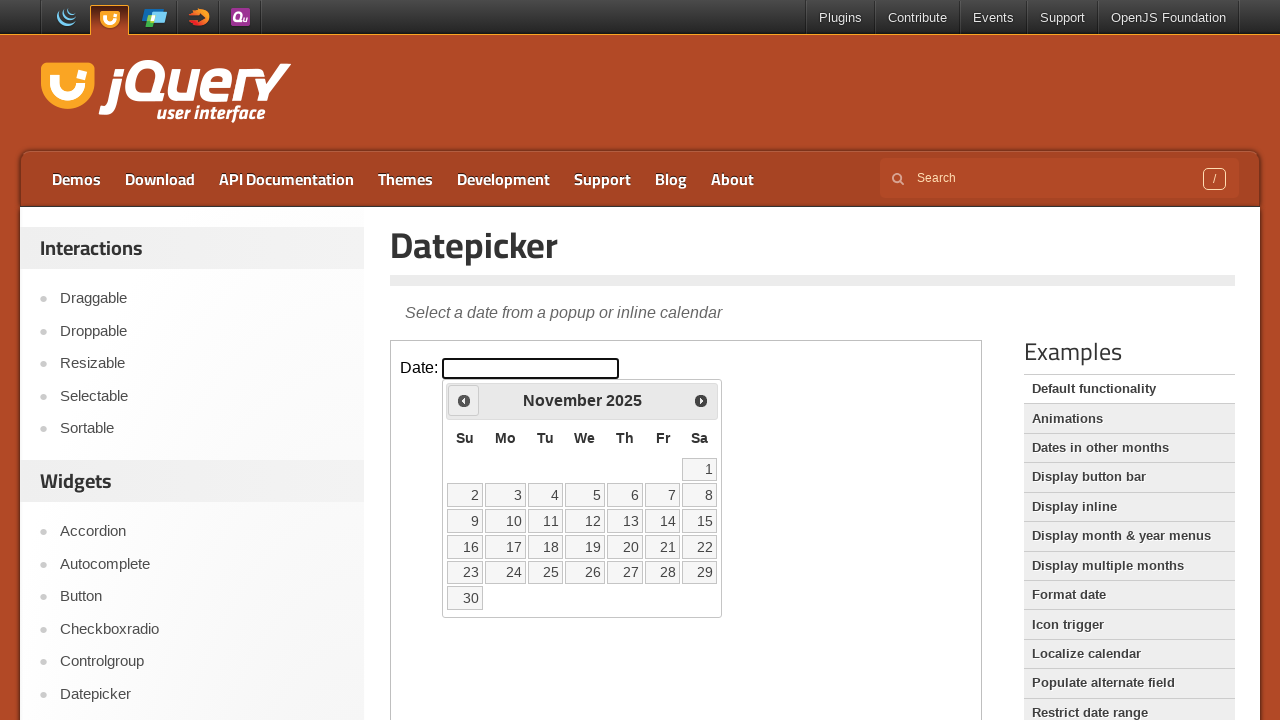

Waited 200ms for calendar to update
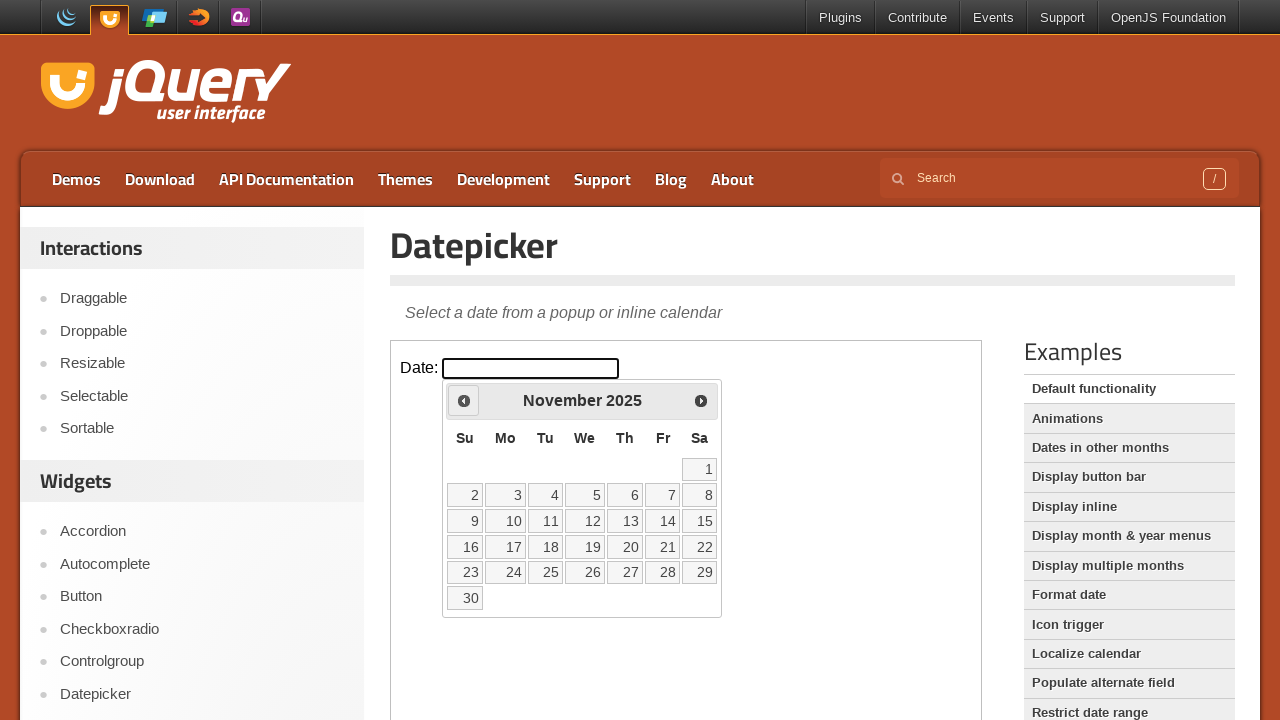

Retrieved current month 'November' and year '2025' from calendar
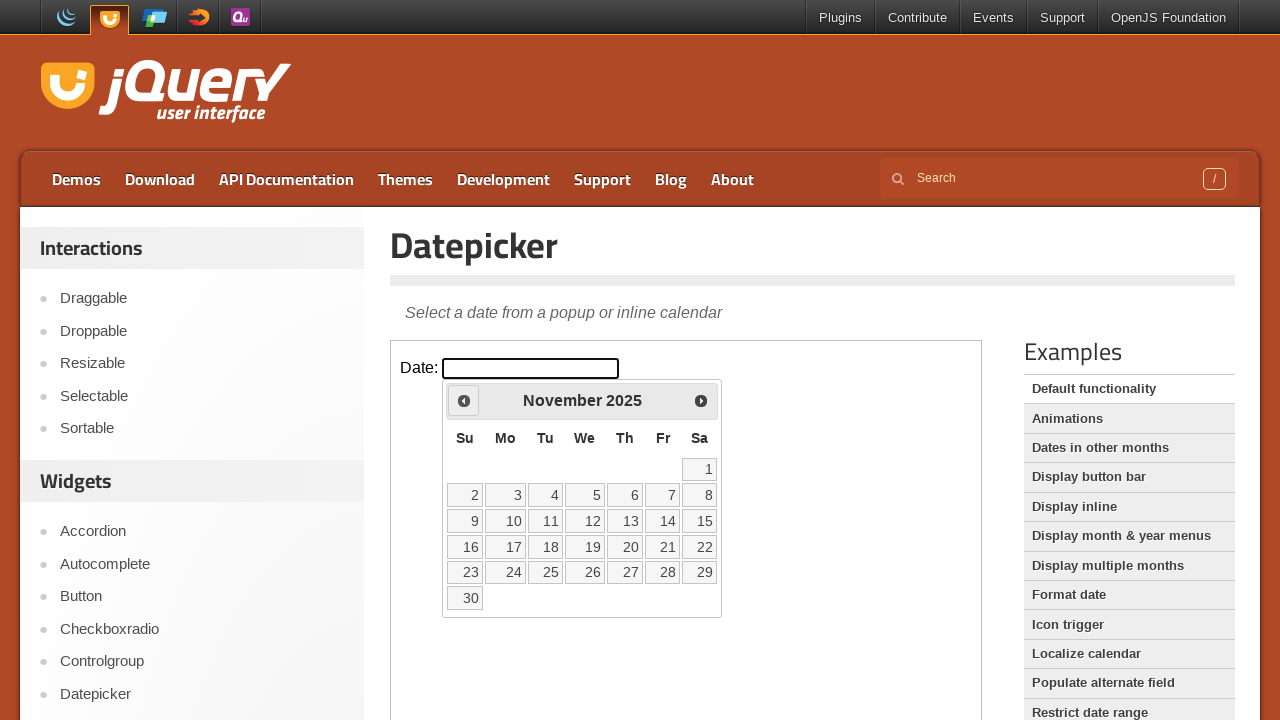

Clicked previous arrow to navigate to earlier month at (464, 400) on iframe.demo-frame >> internal:control=enter-frame >> #ui-datepicker-div .ui-date
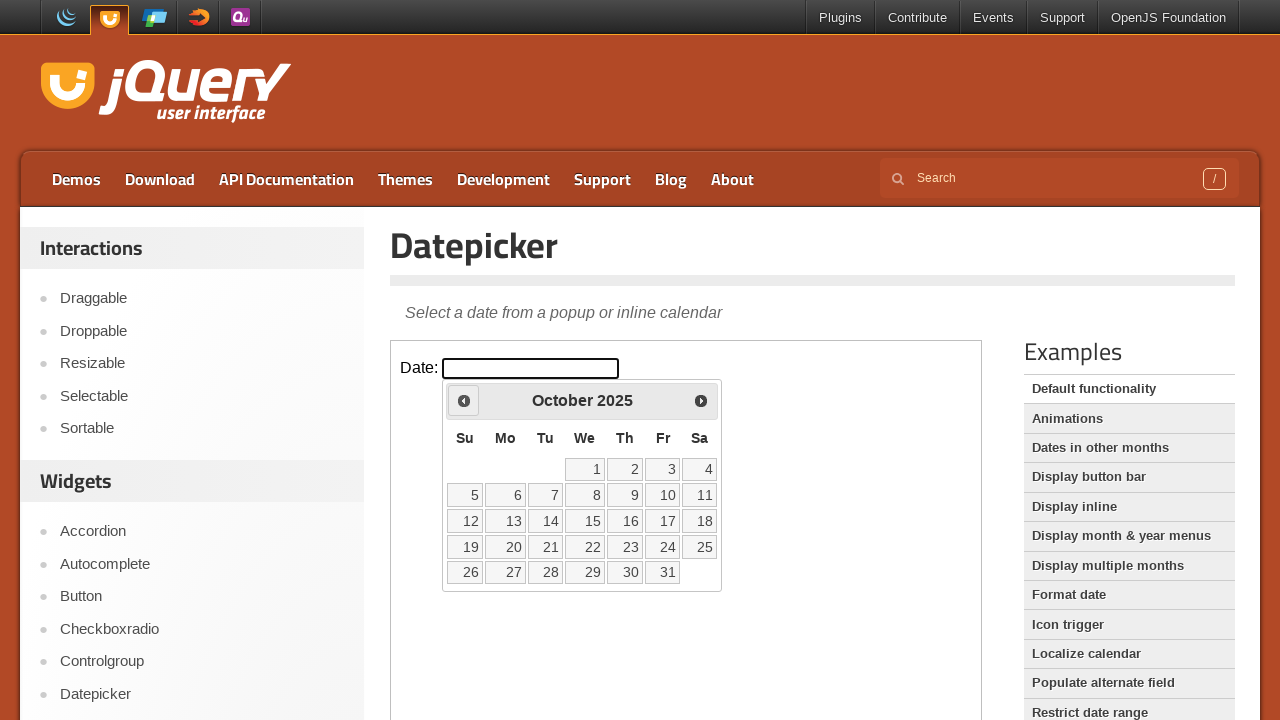

Waited 200ms for calendar to update
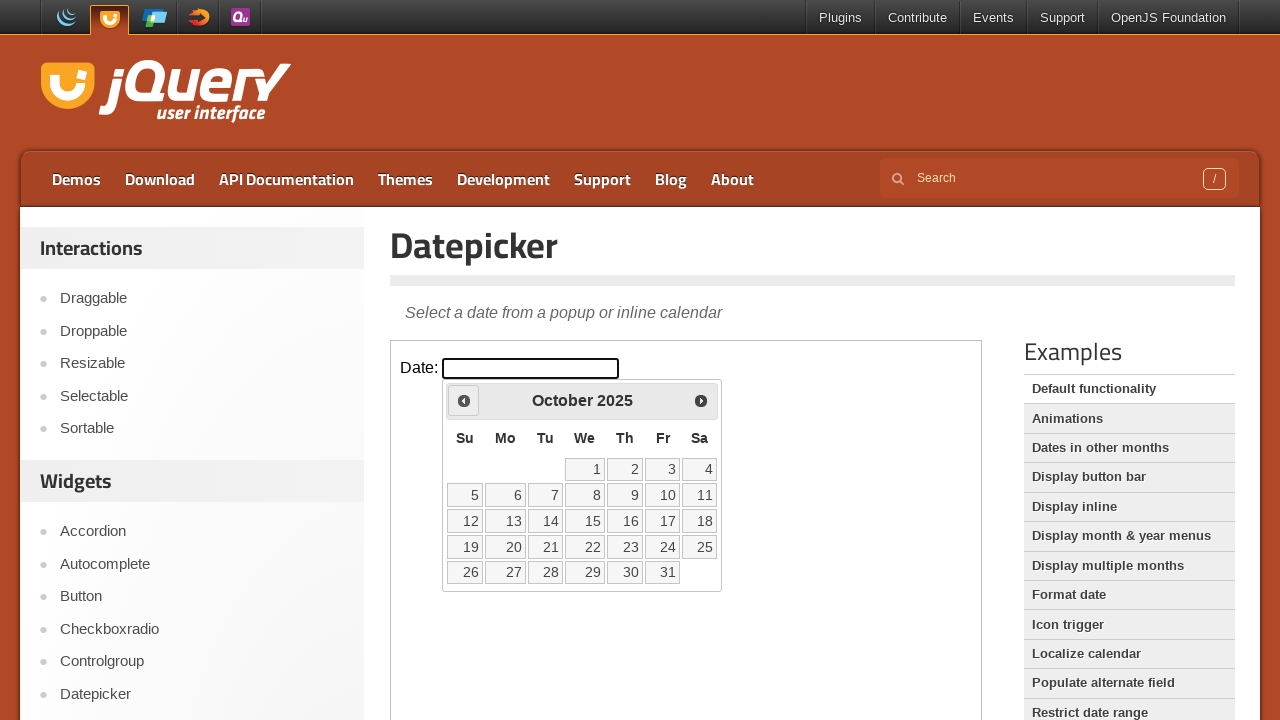

Retrieved current month 'October' and year '2025' from calendar
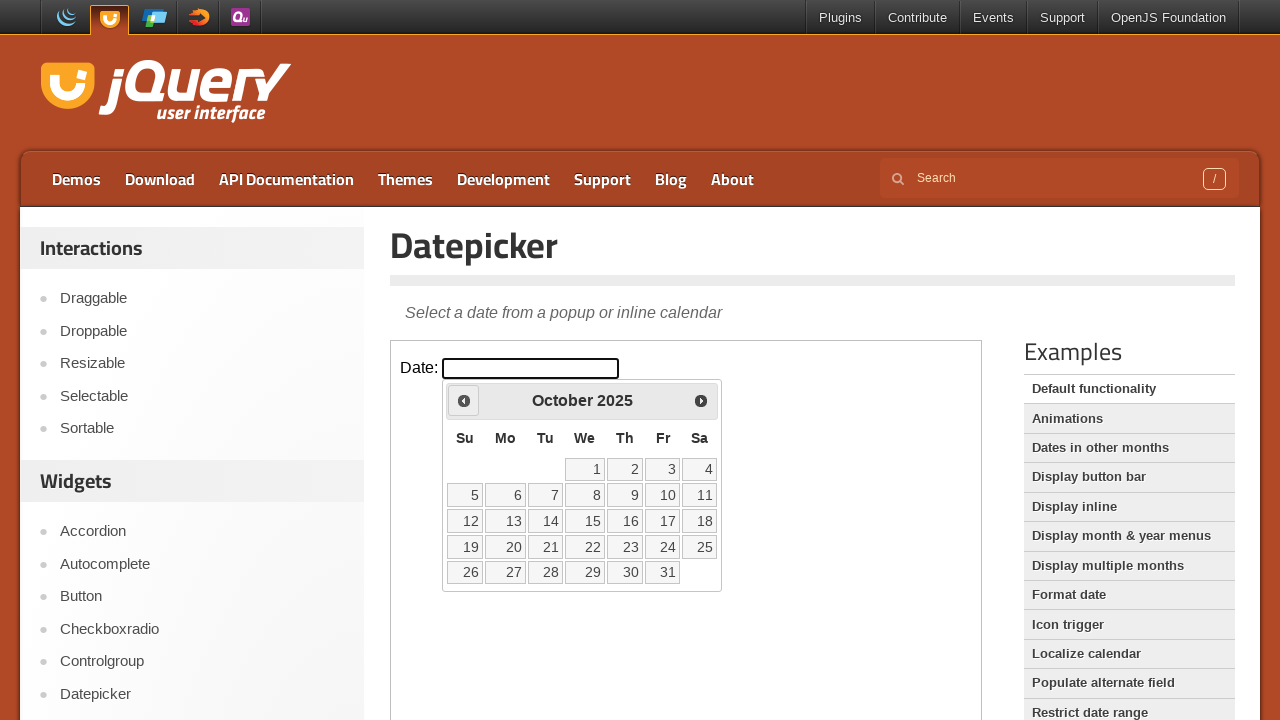

Clicked previous arrow to navigate to earlier month at (464, 400) on iframe.demo-frame >> internal:control=enter-frame >> #ui-datepicker-div .ui-date
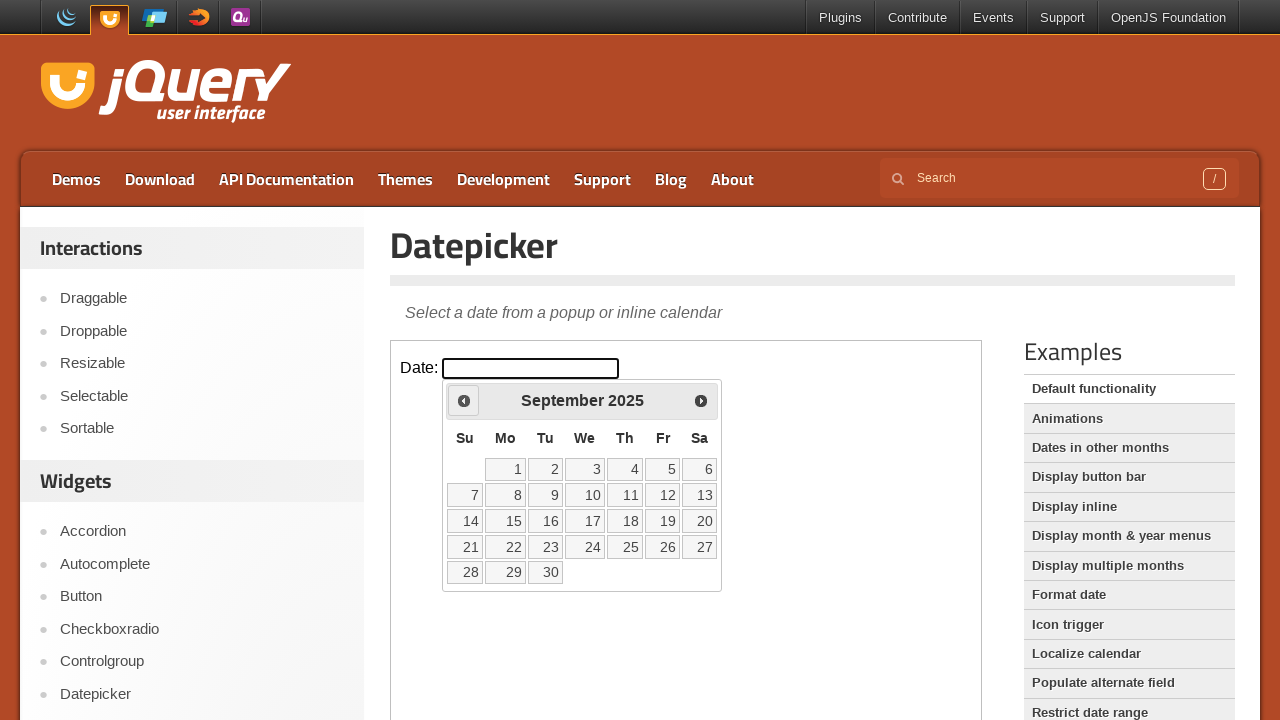

Waited 200ms for calendar to update
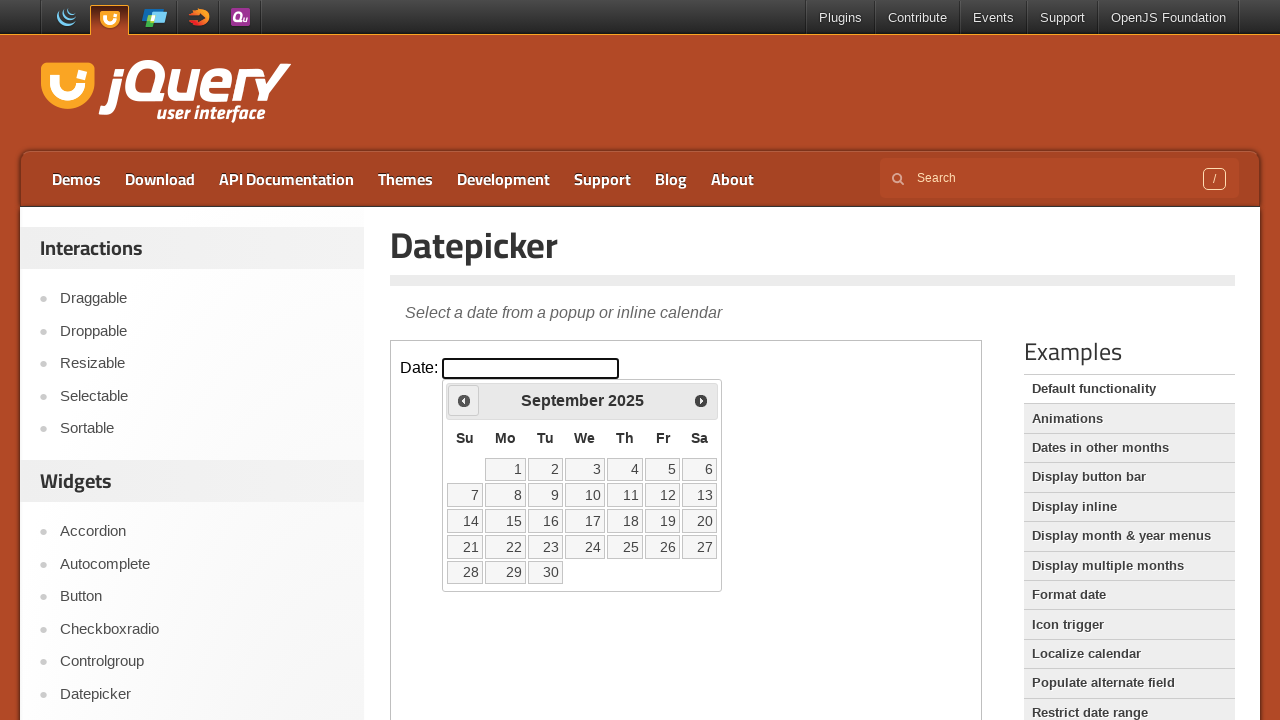

Retrieved current month 'September' and year '2025' from calendar
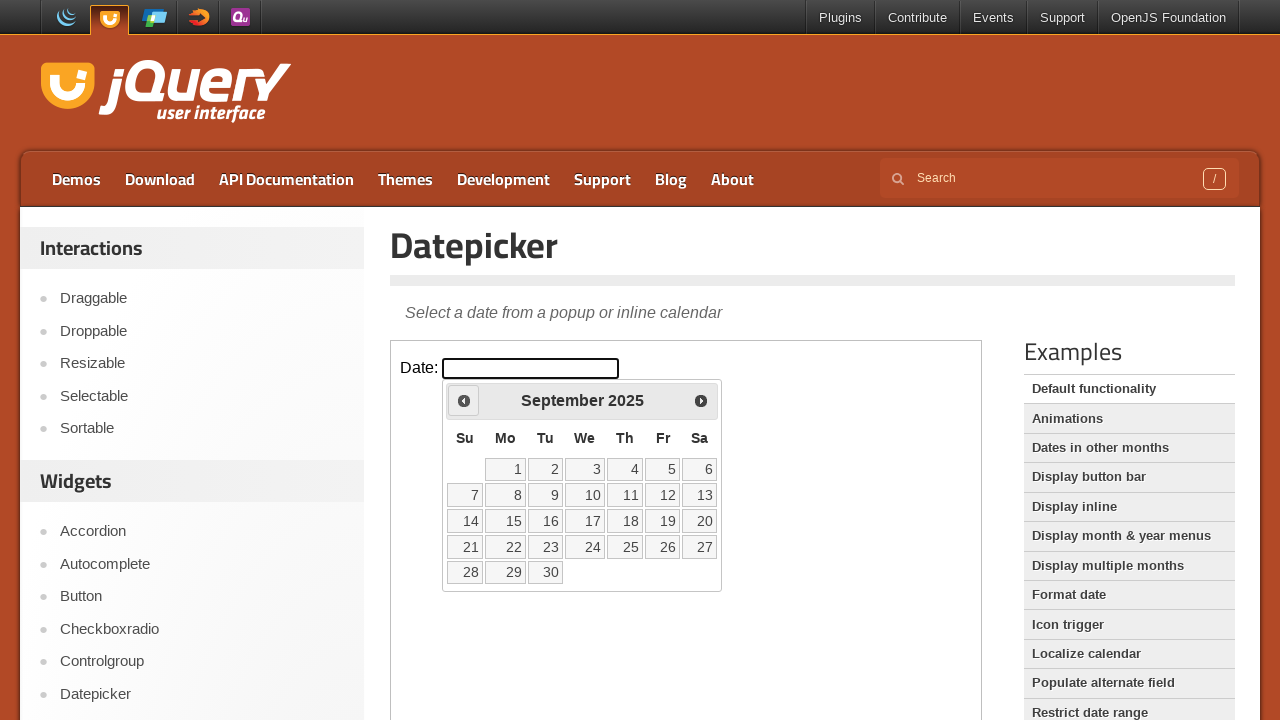

Clicked previous arrow to navigate to earlier month at (464, 400) on iframe.demo-frame >> internal:control=enter-frame >> #ui-datepicker-div .ui-date
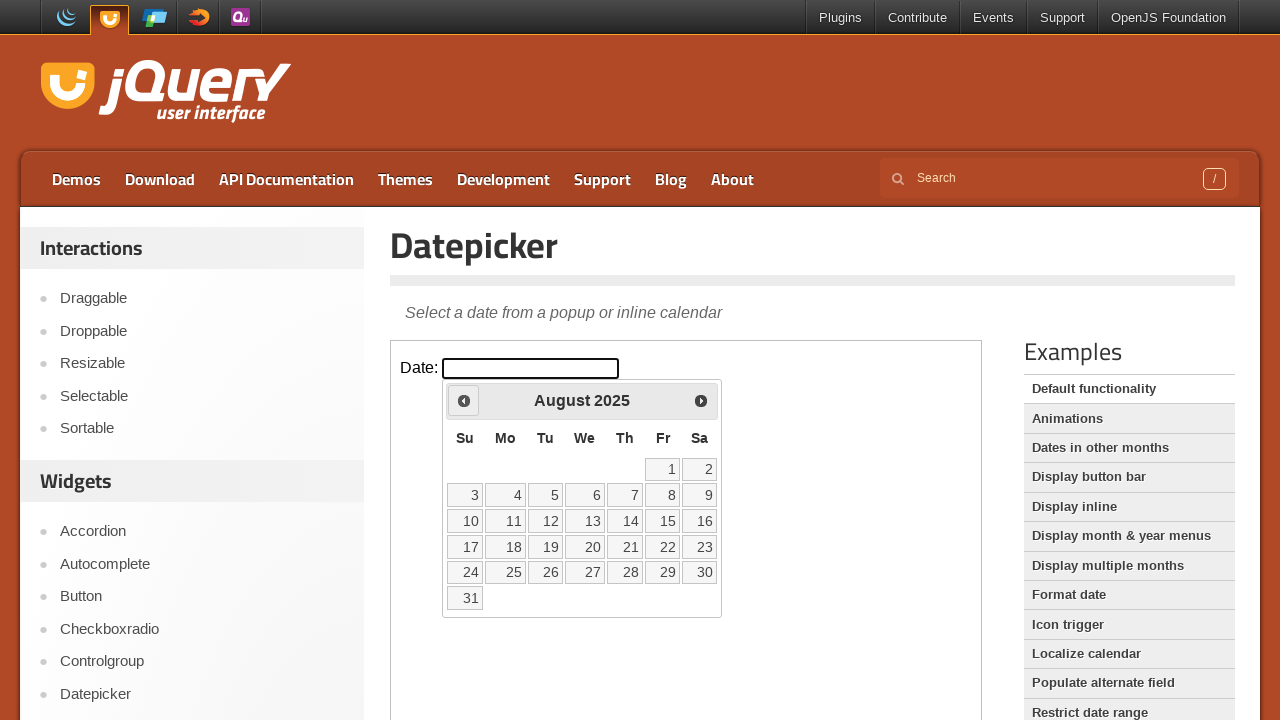

Waited 200ms for calendar to update
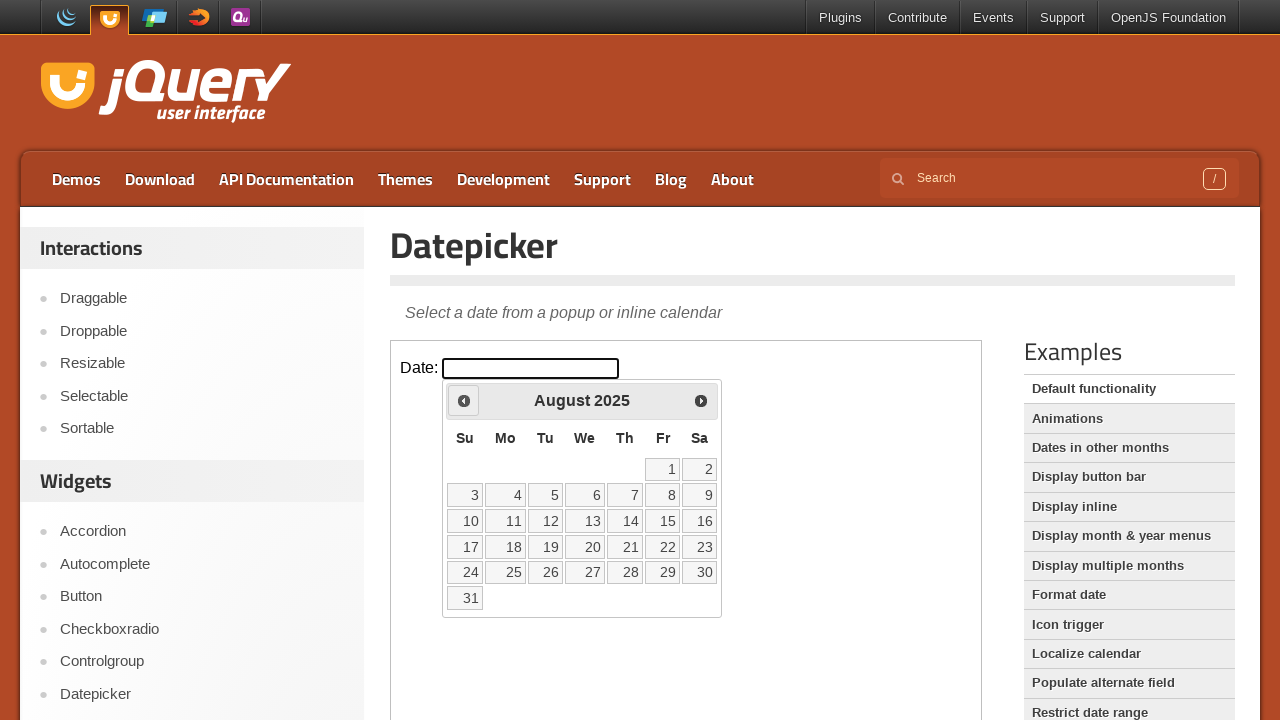

Retrieved current month 'August' and year '2025' from calendar
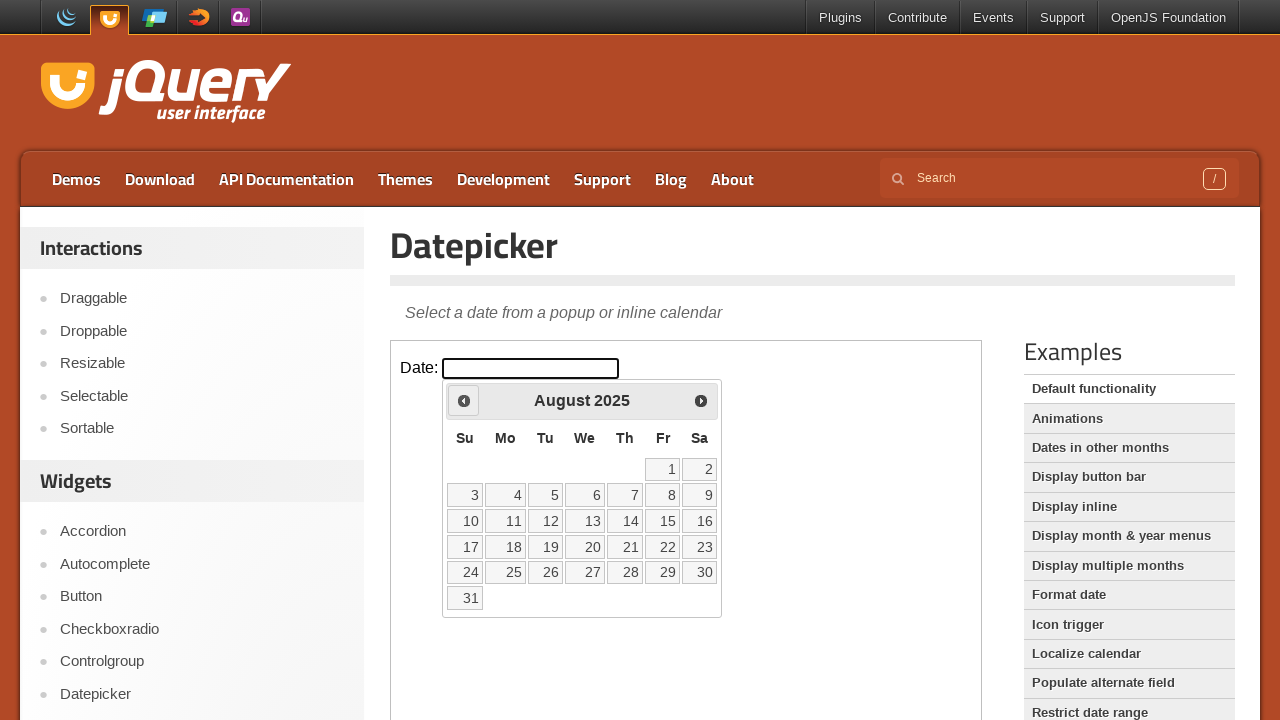

Clicked previous arrow to navigate to earlier month at (464, 400) on iframe.demo-frame >> internal:control=enter-frame >> #ui-datepicker-div .ui-date
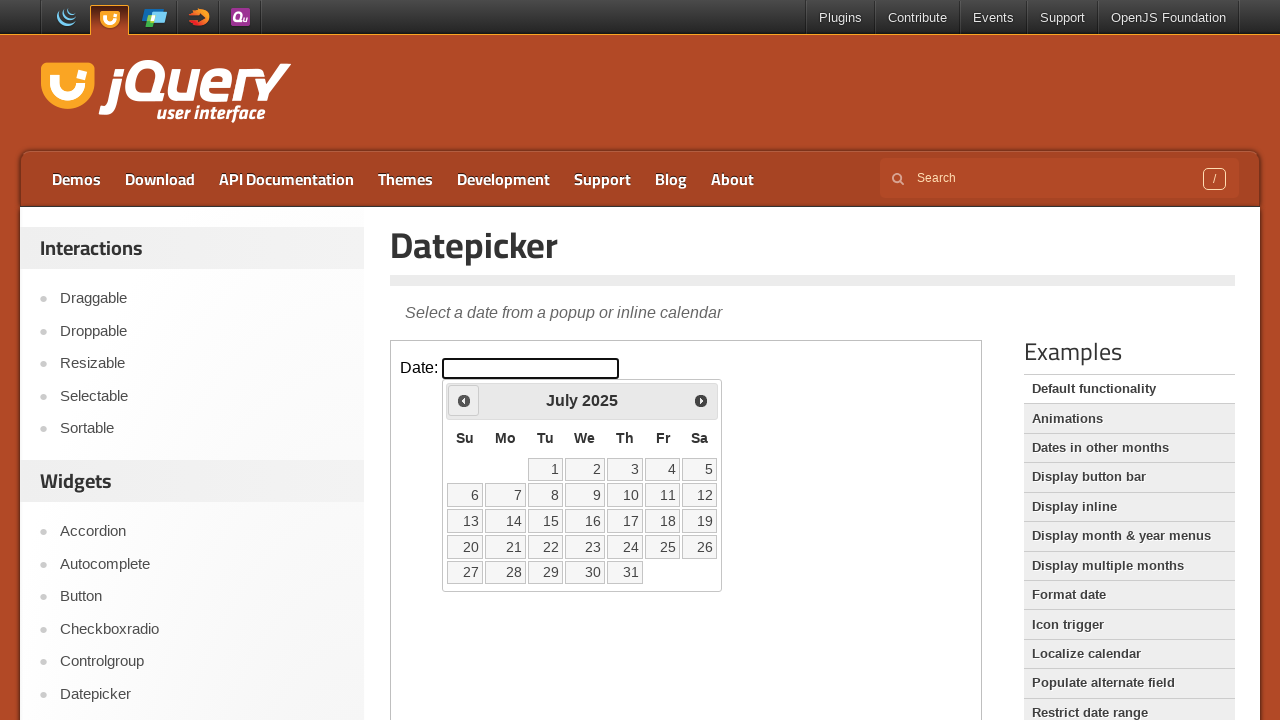

Waited 200ms for calendar to update
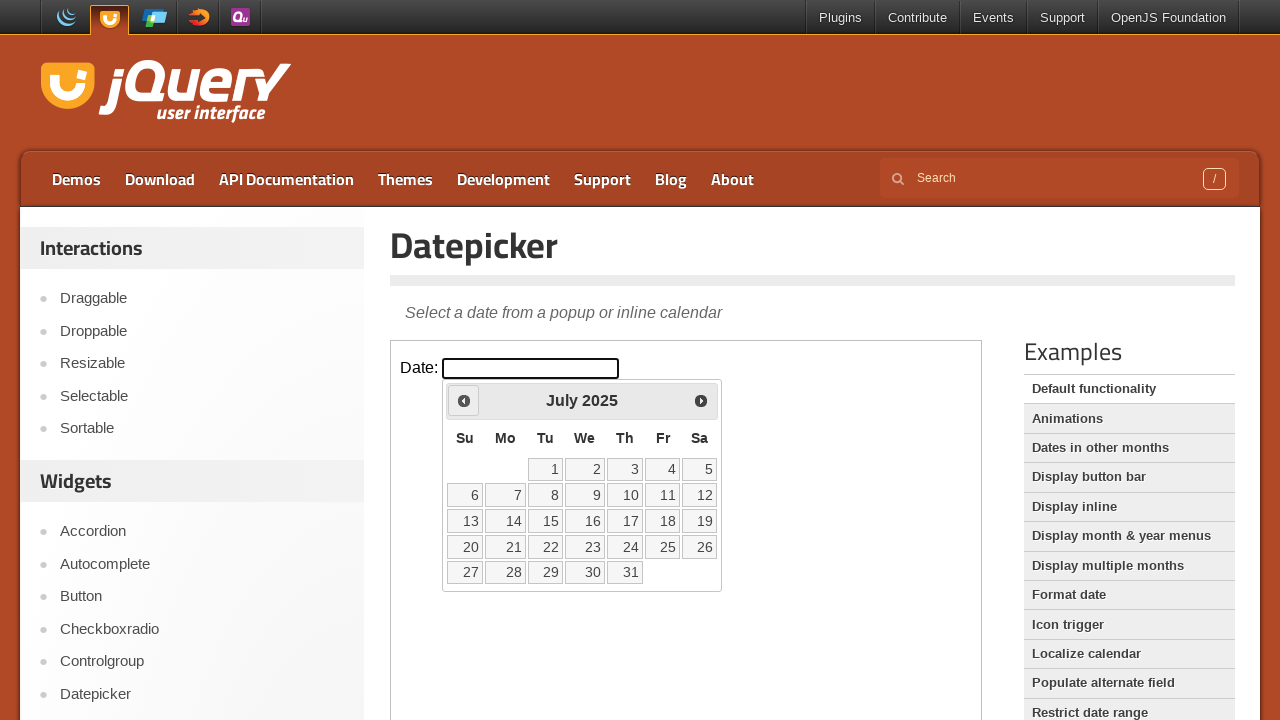

Retrieved current month 'July' and year '2025' from calendar
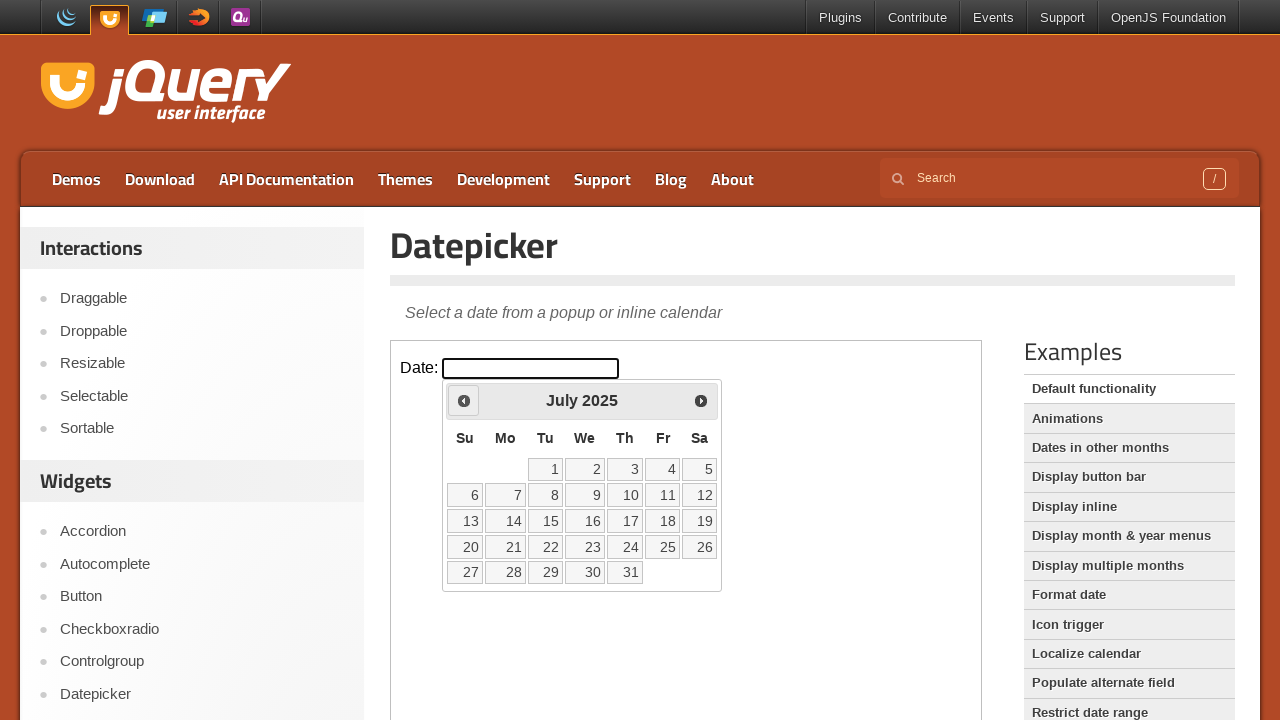

Clicked previous arrow to navigate to earlier month at (464, 400) on iframe.demo-frame >> internal:control=enter-frame >> #ui-datepicker-div .ui-date
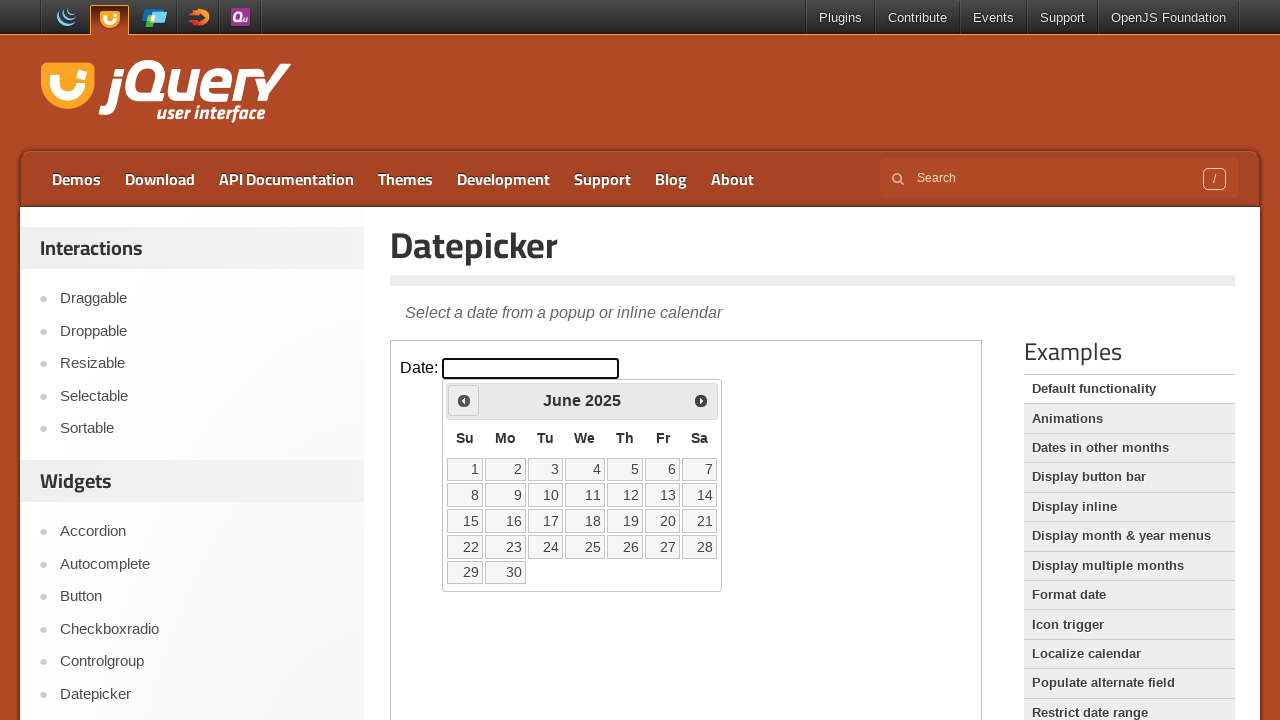

Waited 200ms for calendar to update
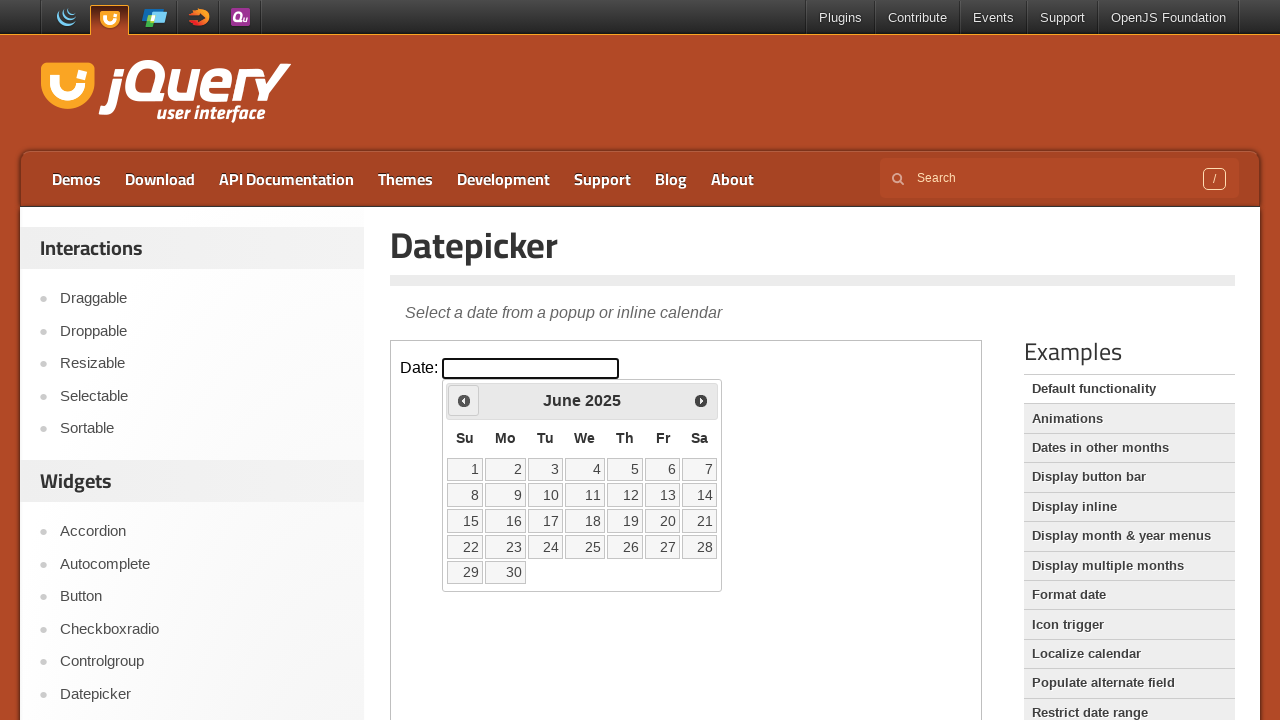

Retrieved current month 'June' and year '2025' from calendar
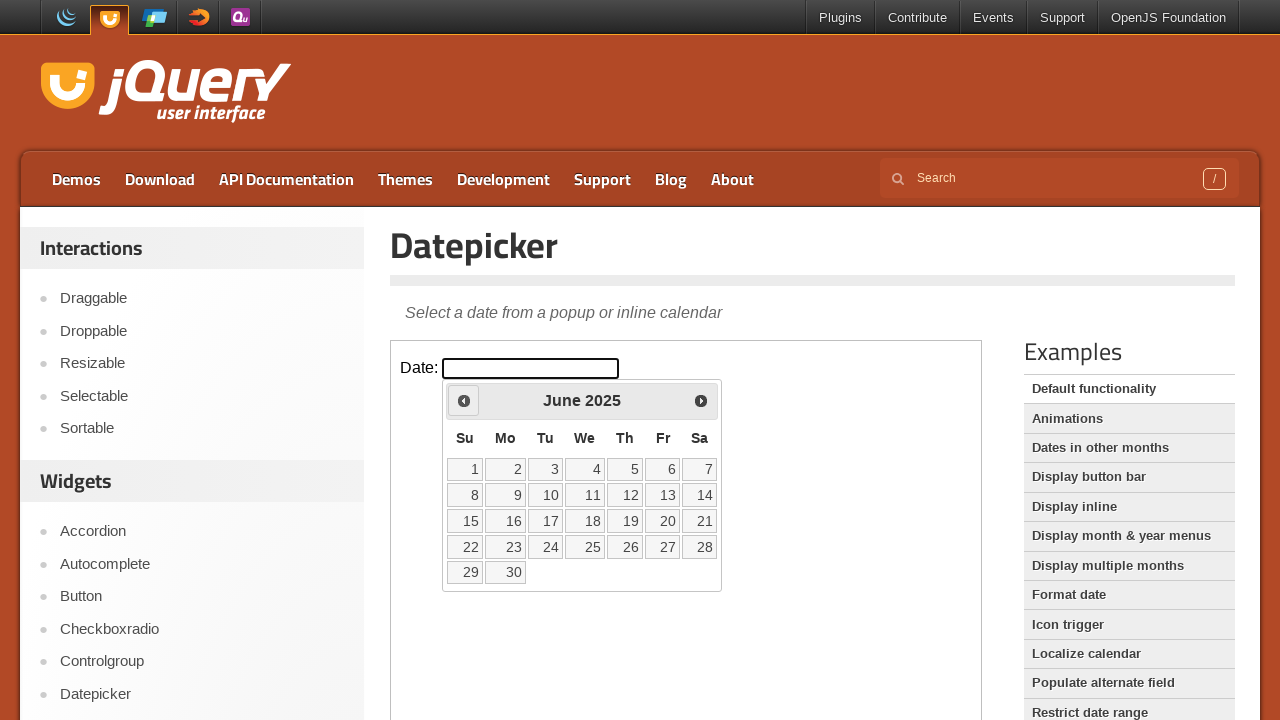

Clicked previous arrow to navigate to earlier month at (464, 400) on iframe.demo-frame >> internal:control=enter-frame >> #ui-datepicker-div .ui-date
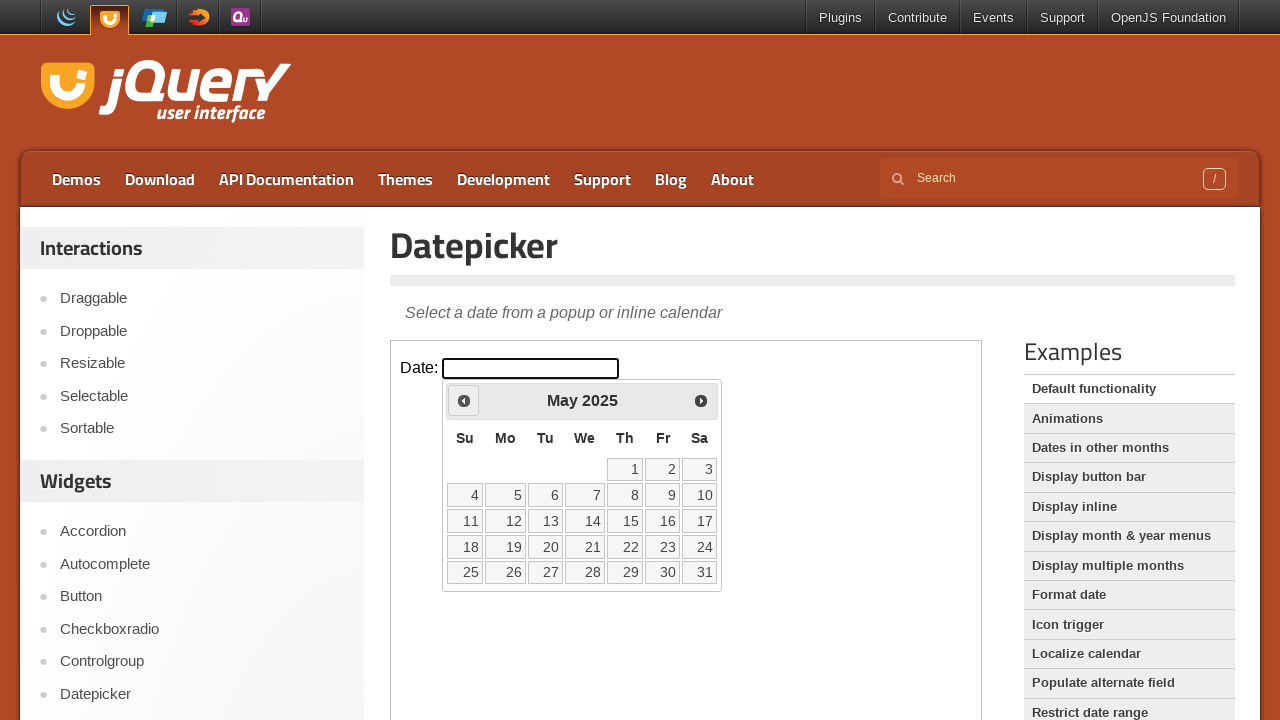

Waited 200ms for calendar to update
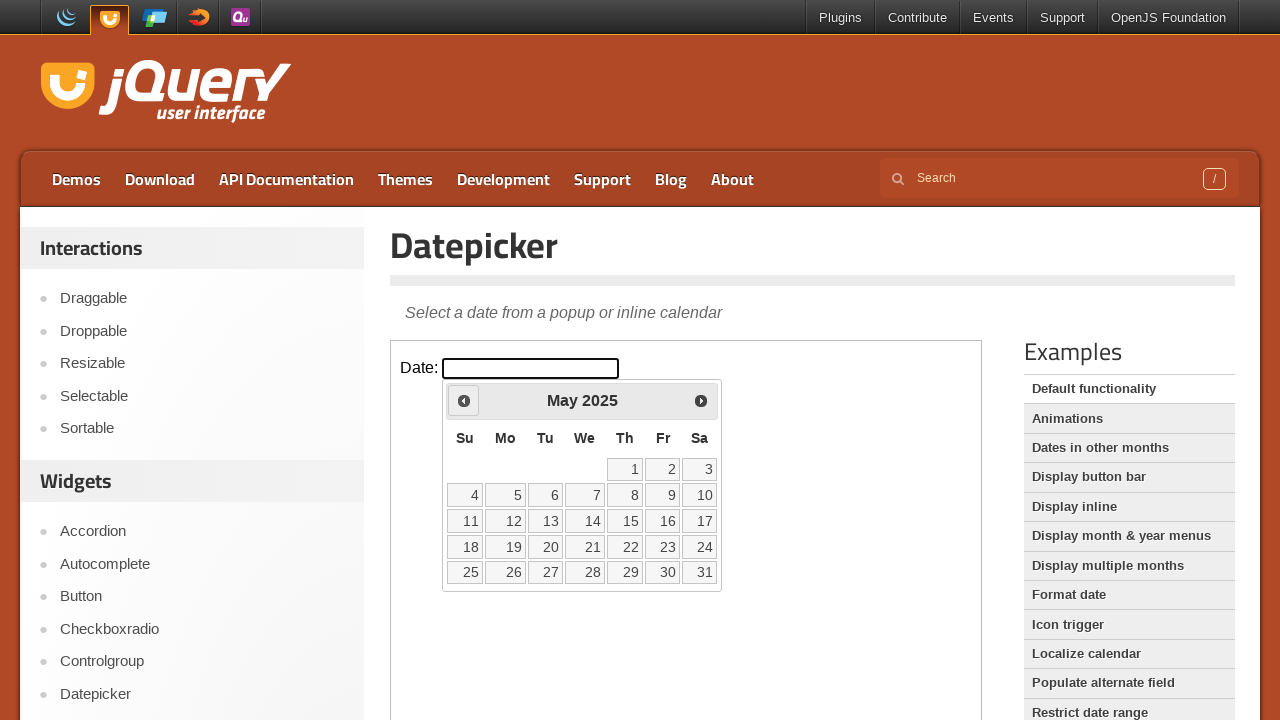

Retrieved current month 'May' and year '2025' from calendar
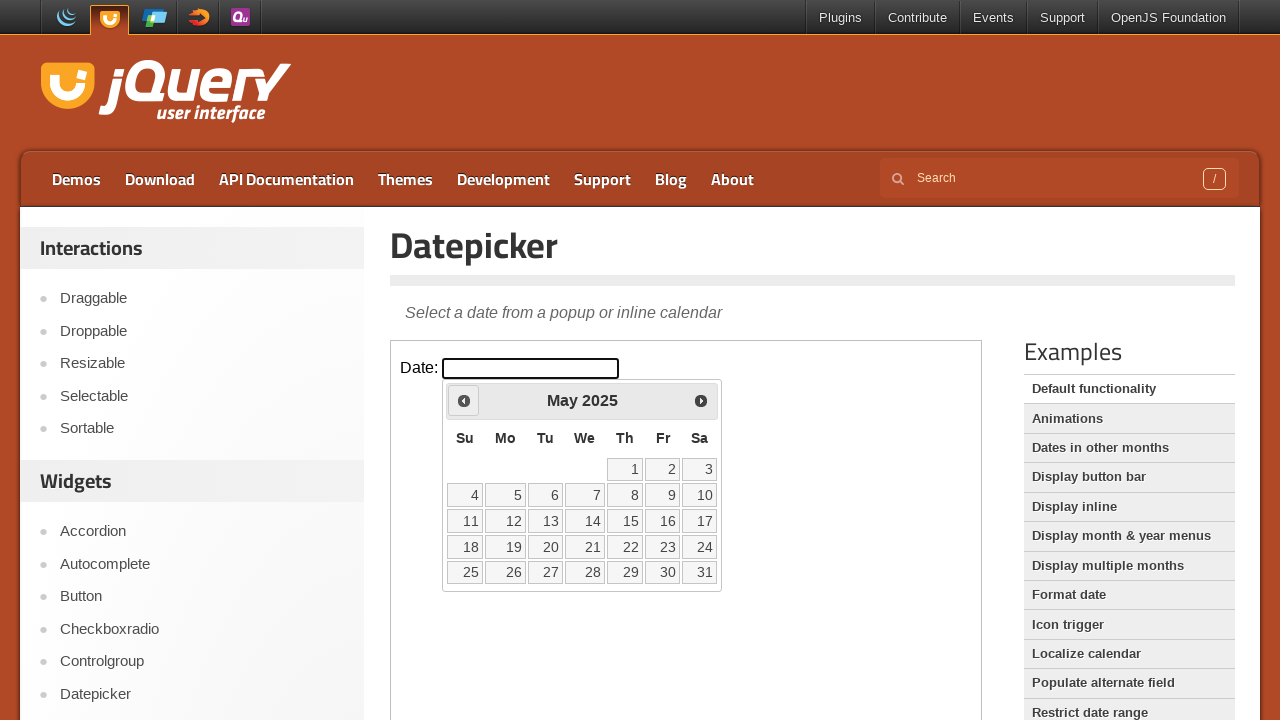

Clicked previous arrow to navigate to earlier month at (464, 400) on iframe.demo-frame >> internal:control=enter-frame >> #ui-datepicker-div .ui-date
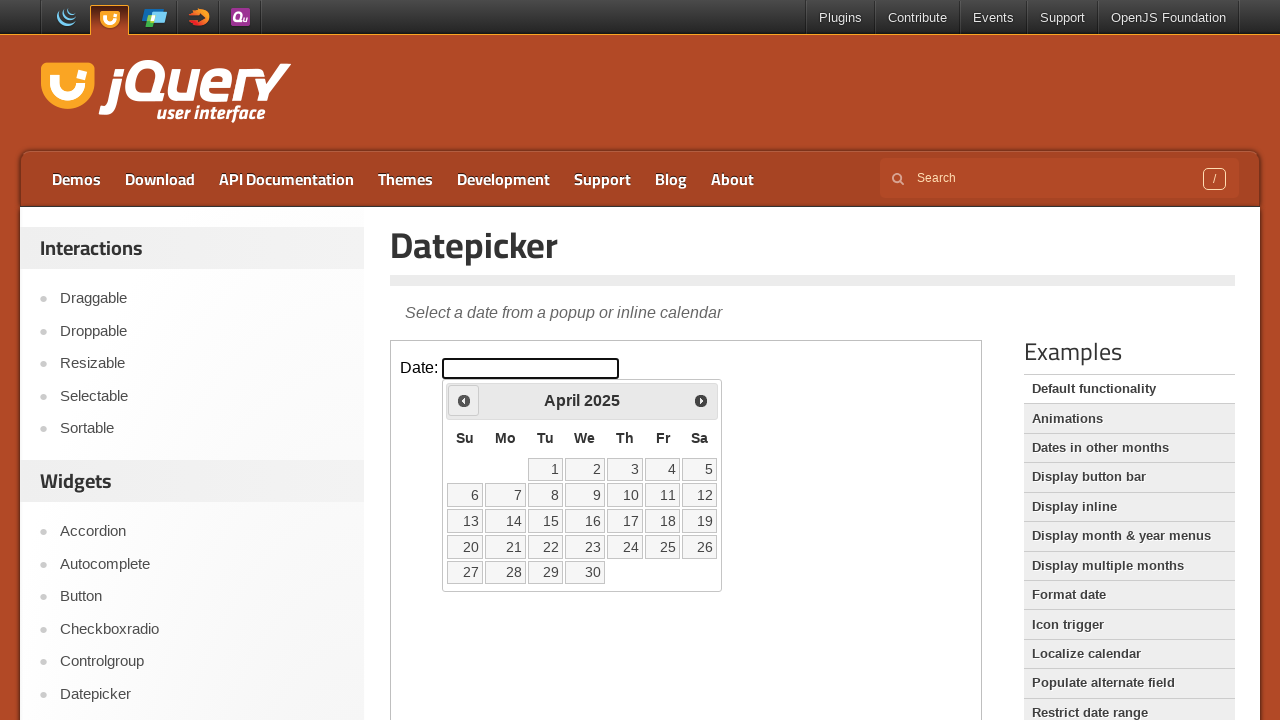

Waited 200ms for calendar to update
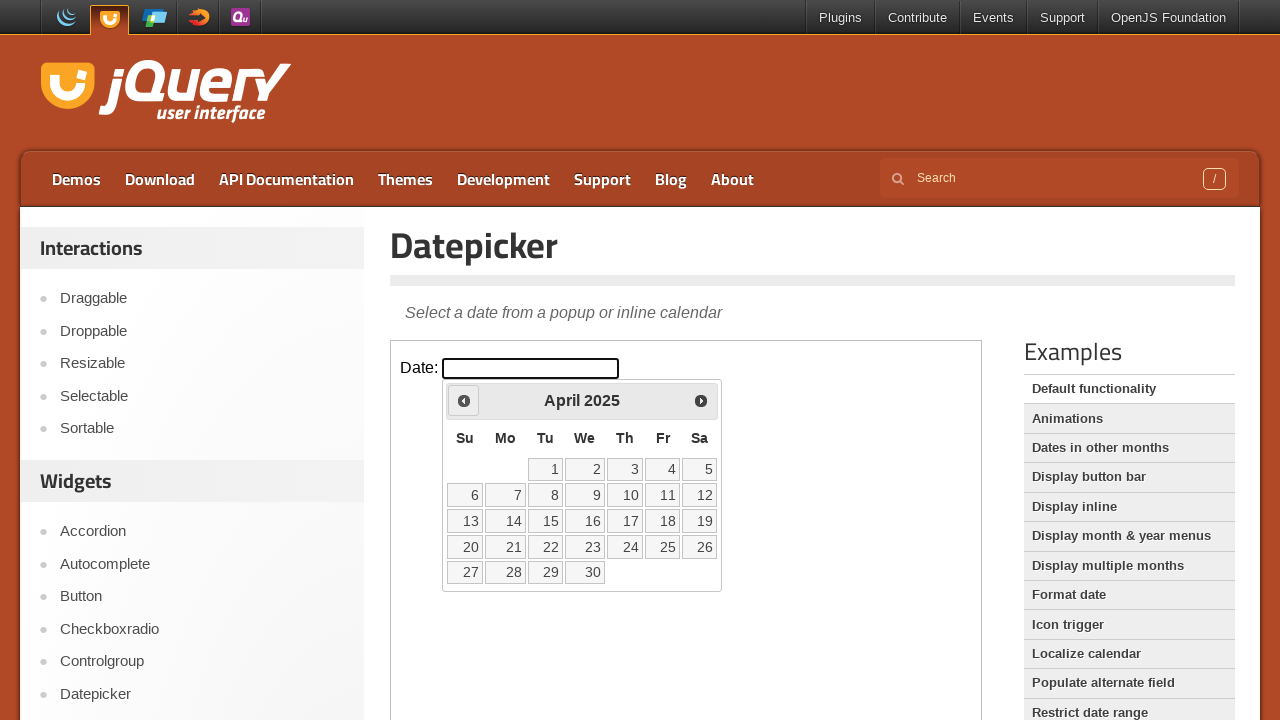

Retrieved current month 'April' and year '2025' from calendar
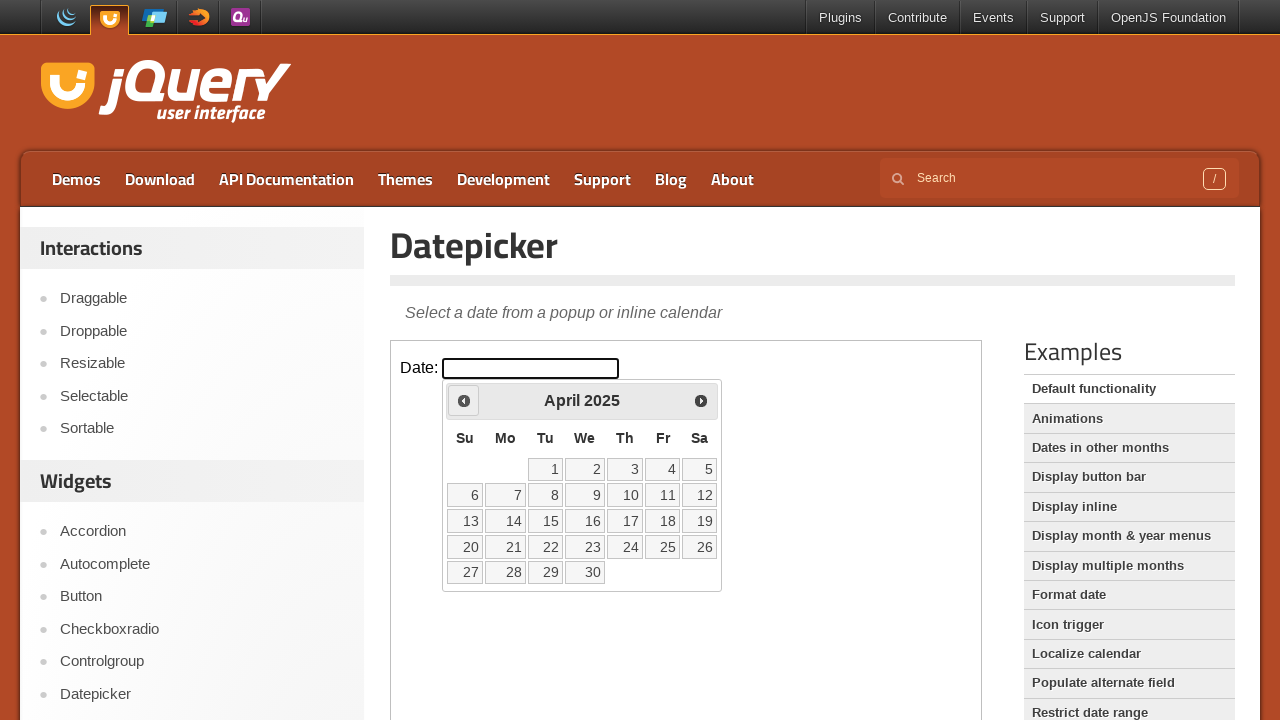

Clicked previous arrow to navigate to earlier month at (464, 400) on iframe.demo-frame >> internal:control=enter-frame >> #ui-datepicker-div .ui-date
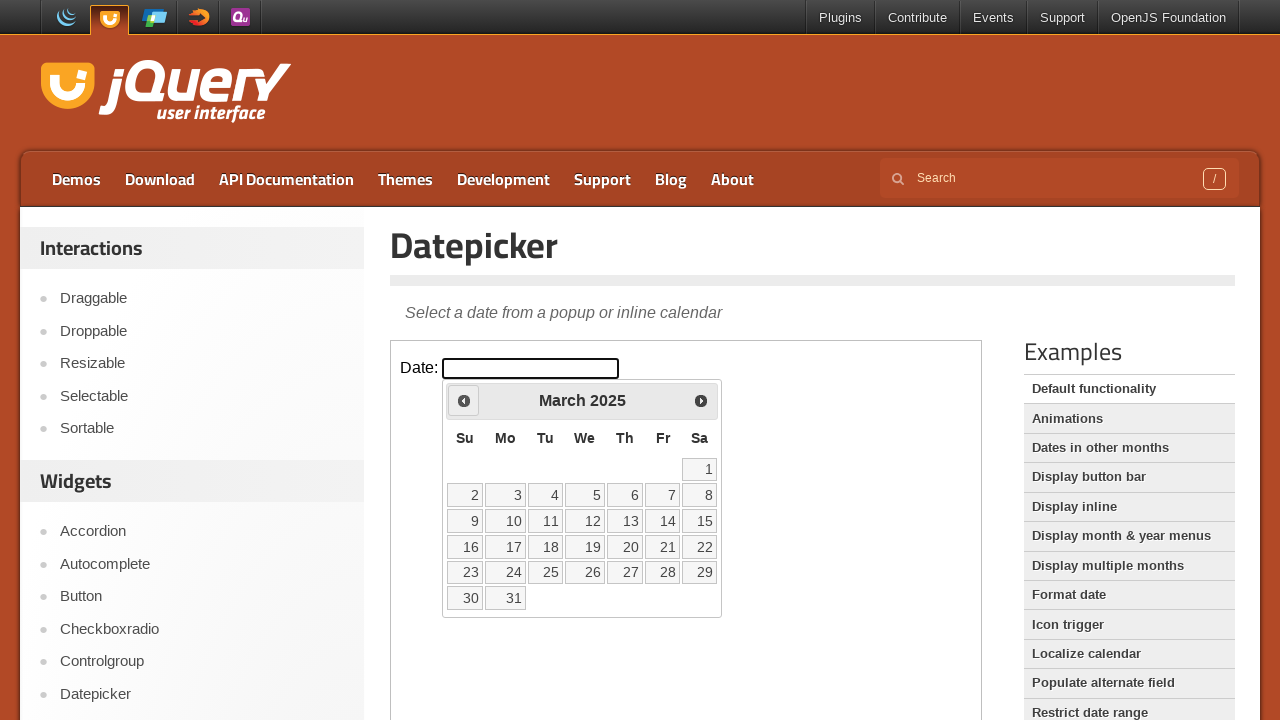

Waited 200ms for calendar to update
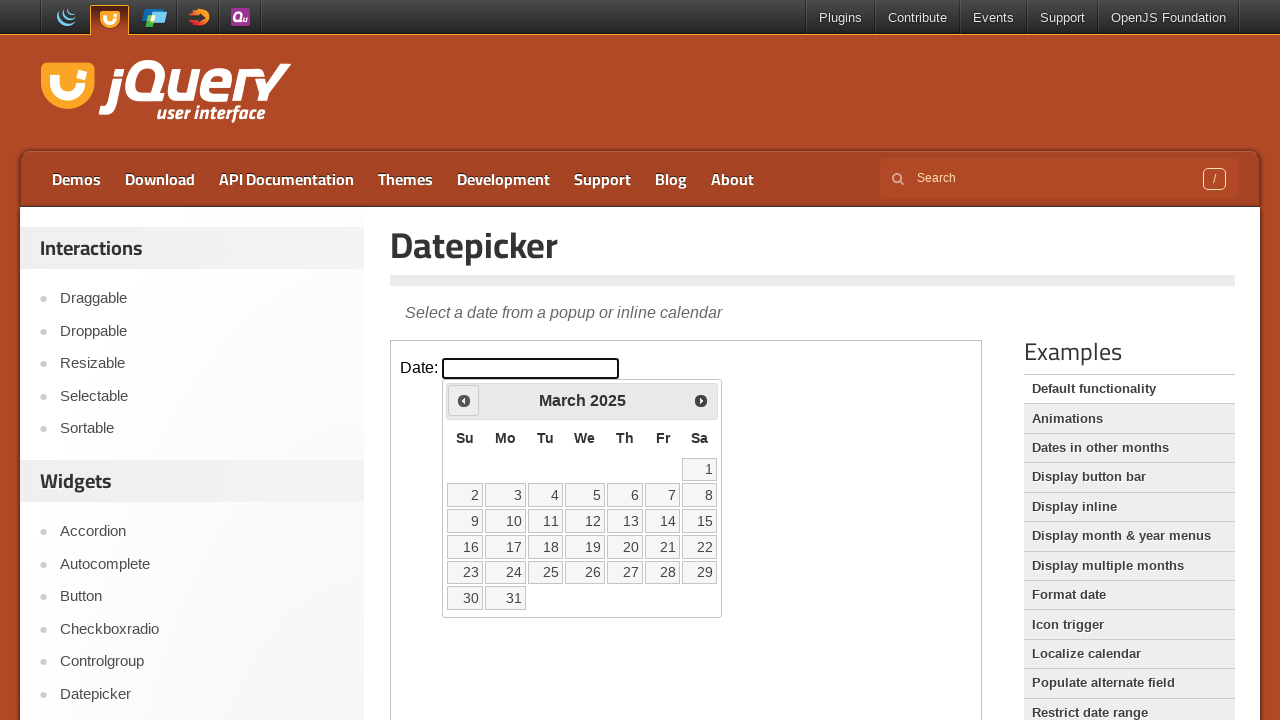

Retrieved current month 'March' and year '2025' from calendar
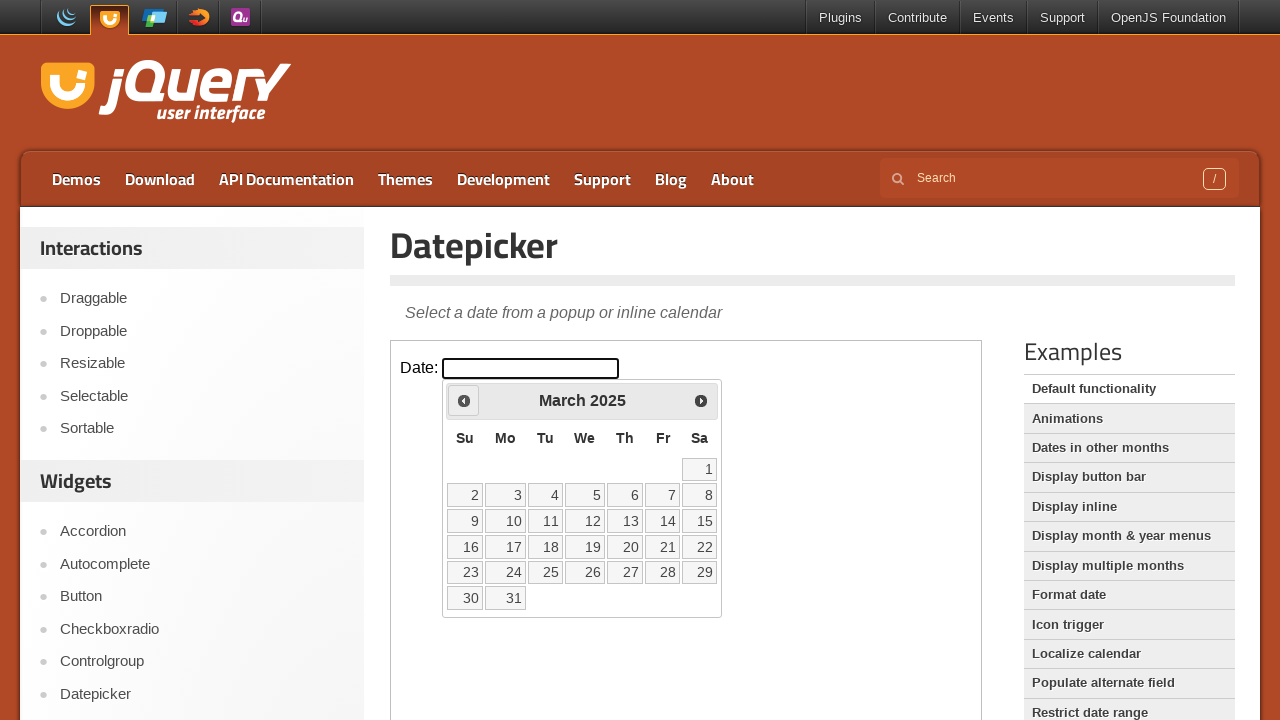

Clicked previous arrow to navigate to earlier month at (464, 400) on iframe.demo-frame >> internal:control=enter-frame >> #ui-datepicker-div .ui-date
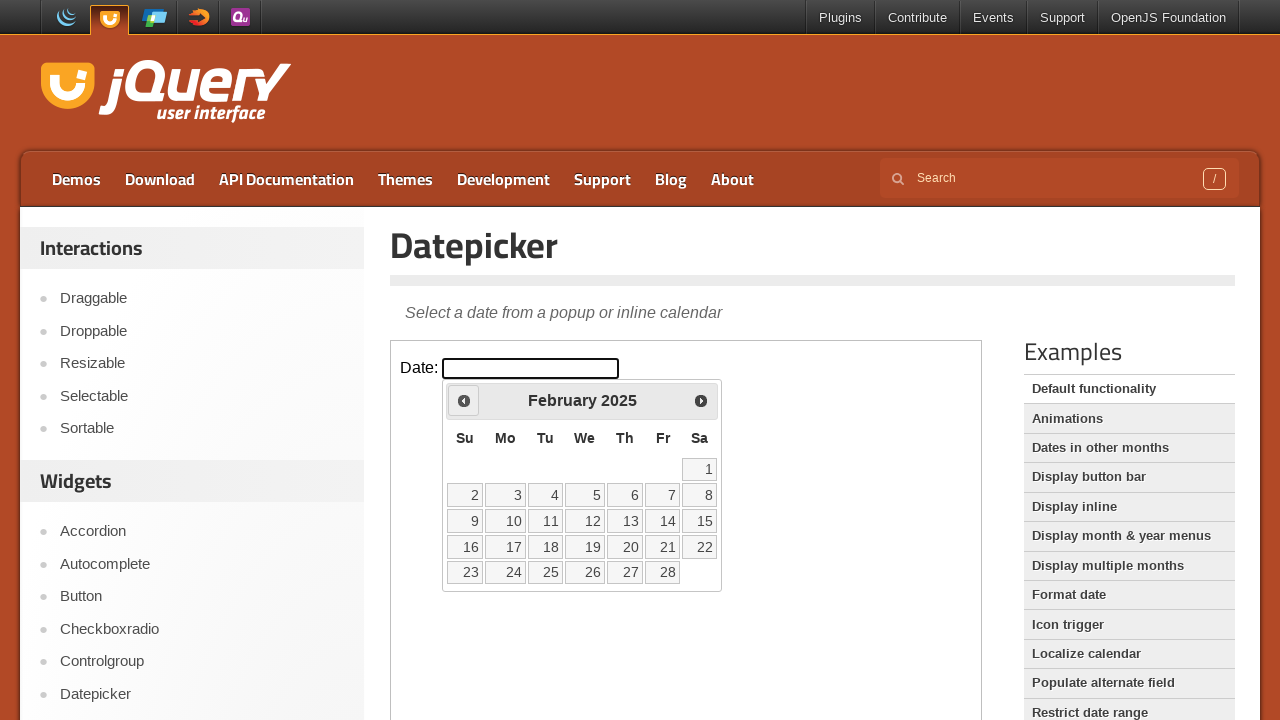

Waited 200ms for calendar to update
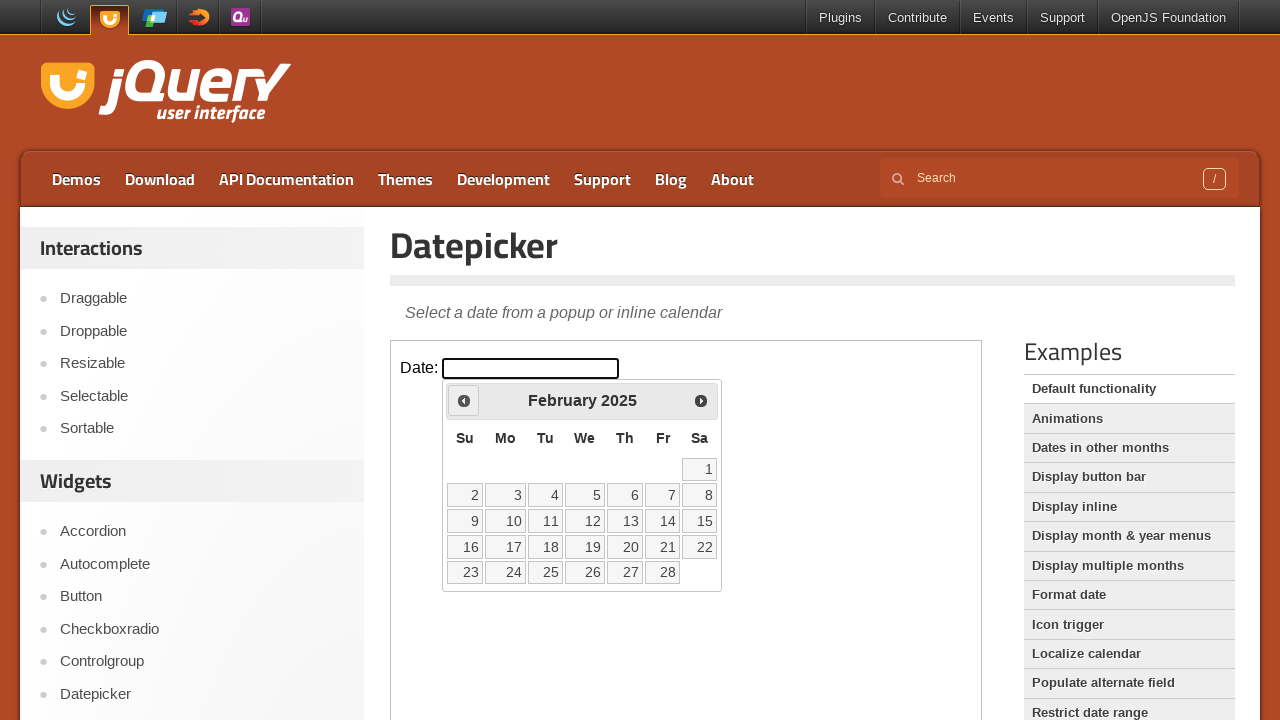

Retrieved current month 'February' and year '2025' from calendar
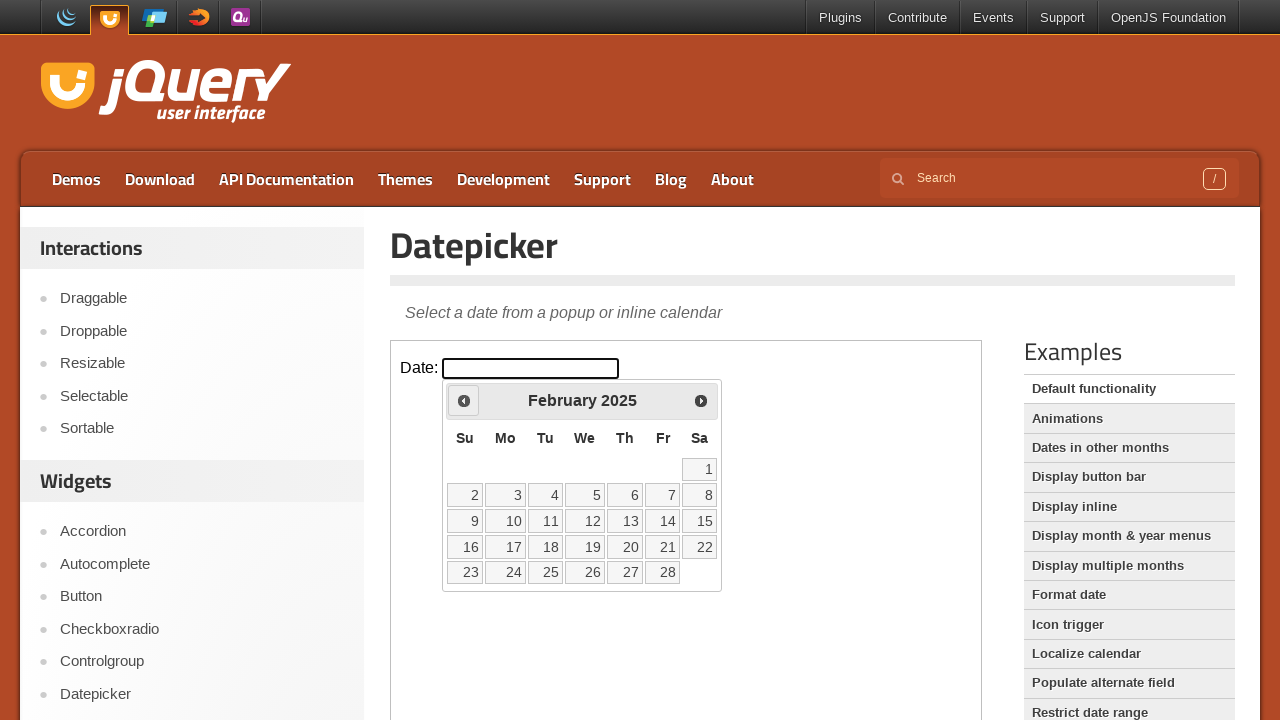

Clicked previous arrow to navigate to earlier month at (464, 400) on iframe.demo-frame >> internal:control=enter-frame >> #ui-datepicker-div .ui-date
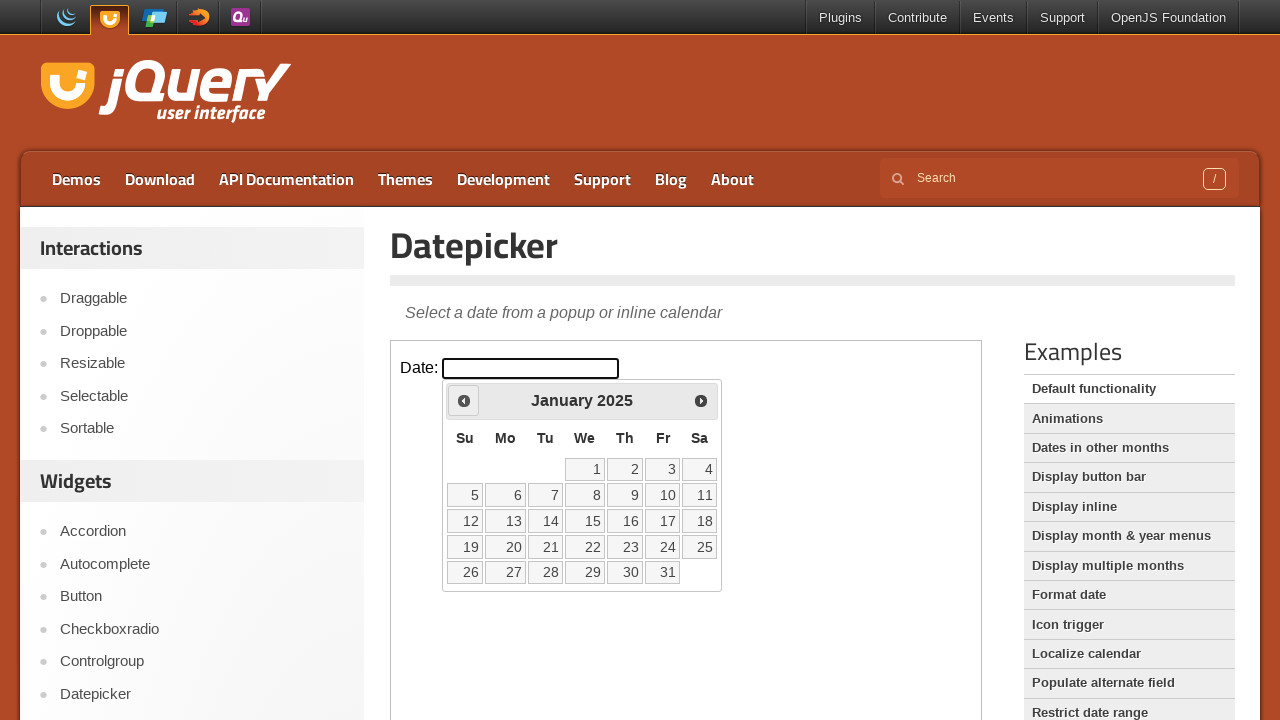

Waited 200ms for calendar to update
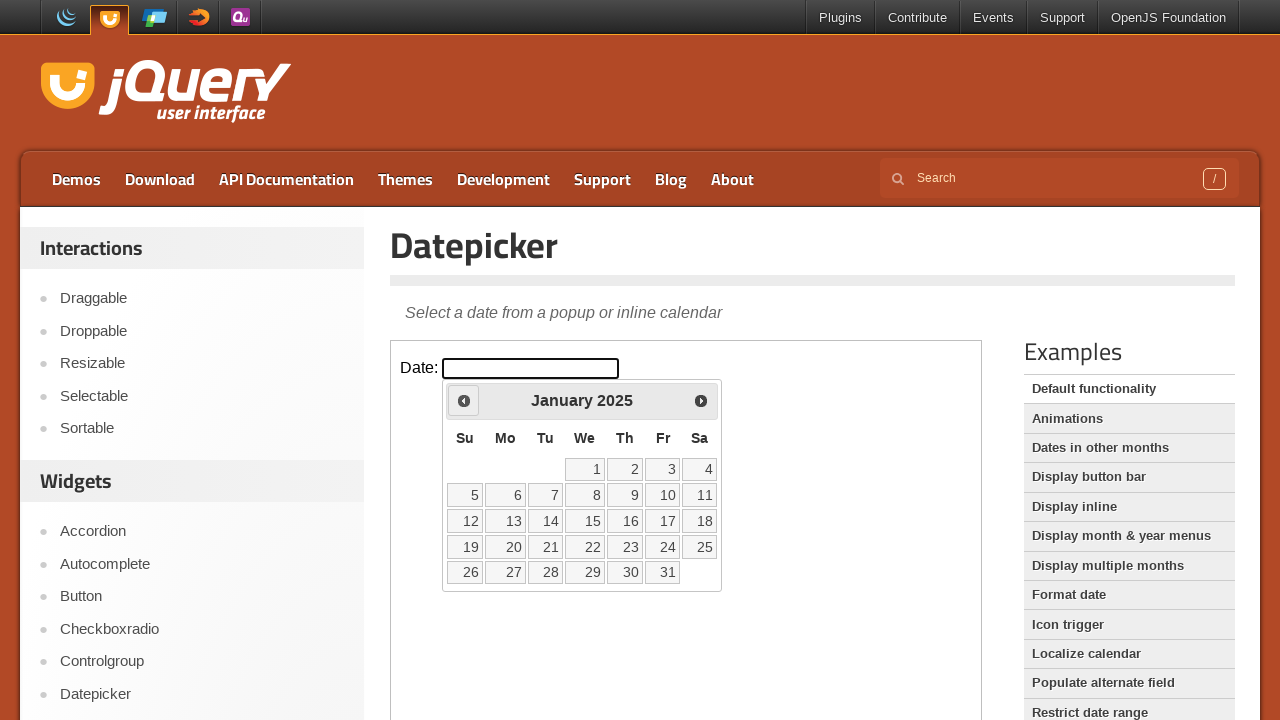

Retrieved current month 'January' and year '2025' from calendar
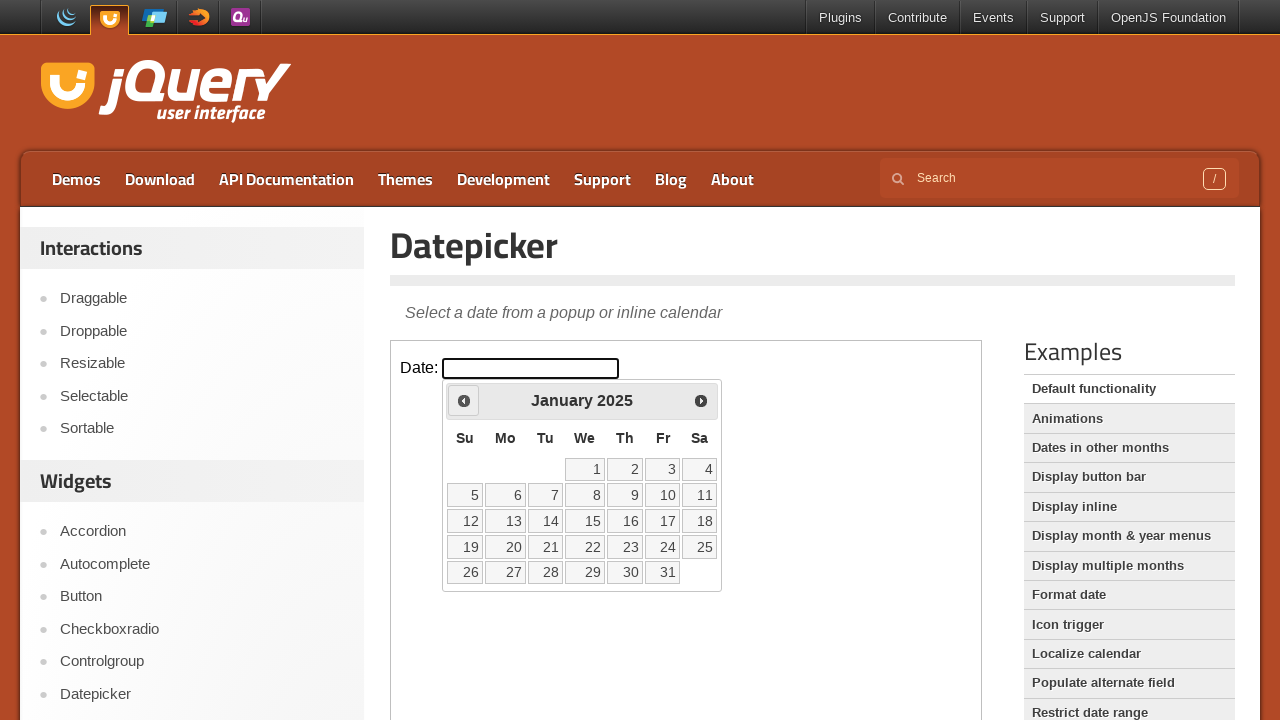

Clicked previous arrow to navigate to earlier month at (464, 400) on iframe.demo-frame >> internal:control=enter-frame >> #ui-datepicker-div .ui-date
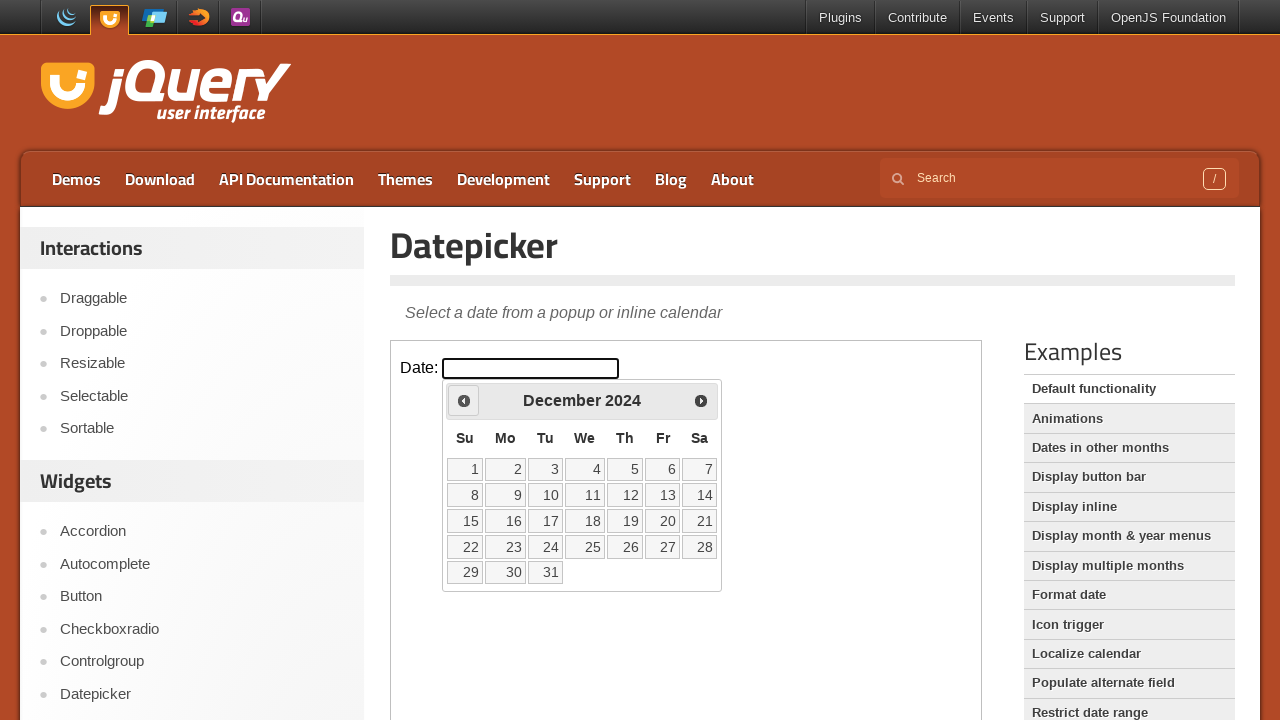

Waited 200ms for calendar to update
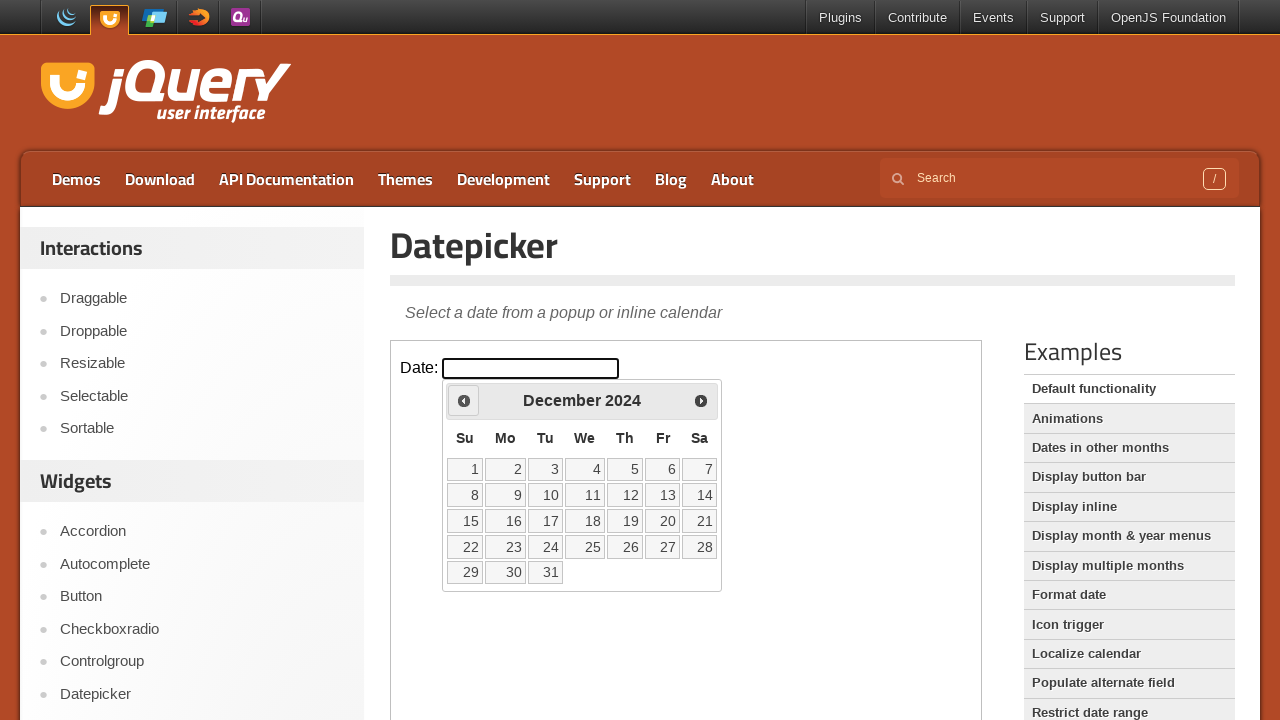

Retrieved current month 'December' and year '2024' from calendar
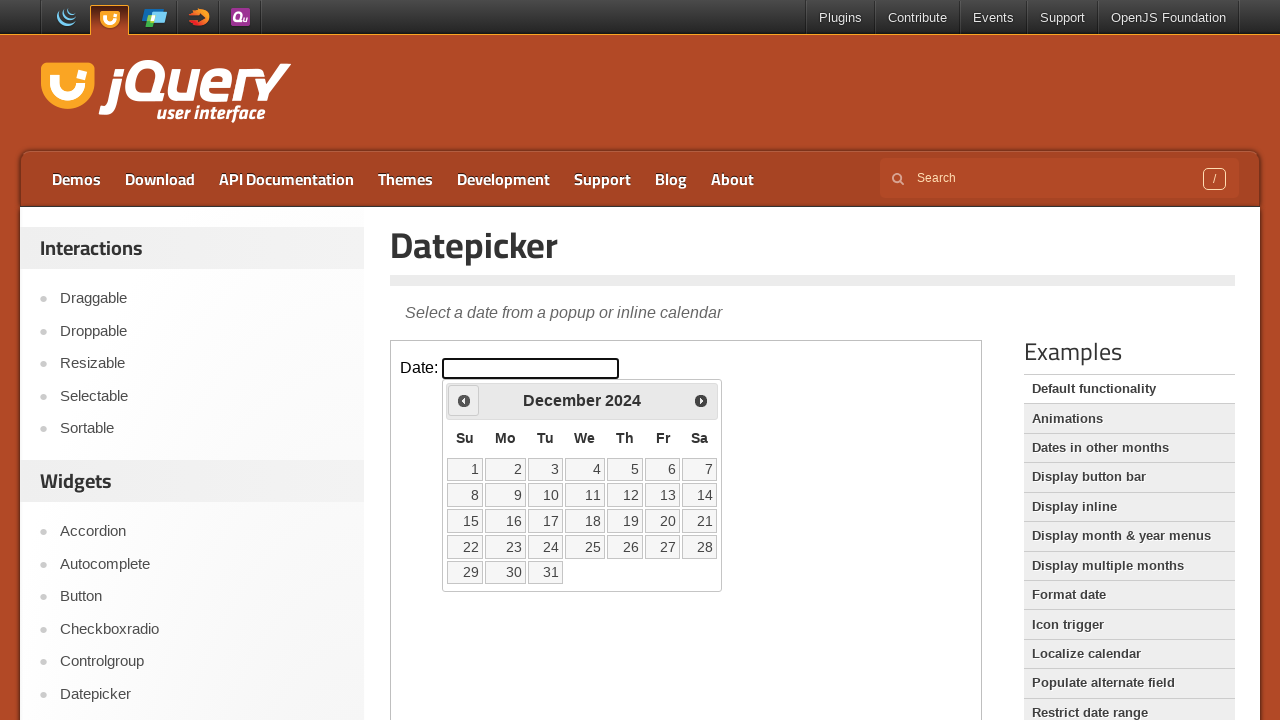

Clicked previous arrow to navigate to earlier month at (464, 400) on iframe.demo-frame >> internal:control=enter-frame >> #ui-datepicker-div .ui-date
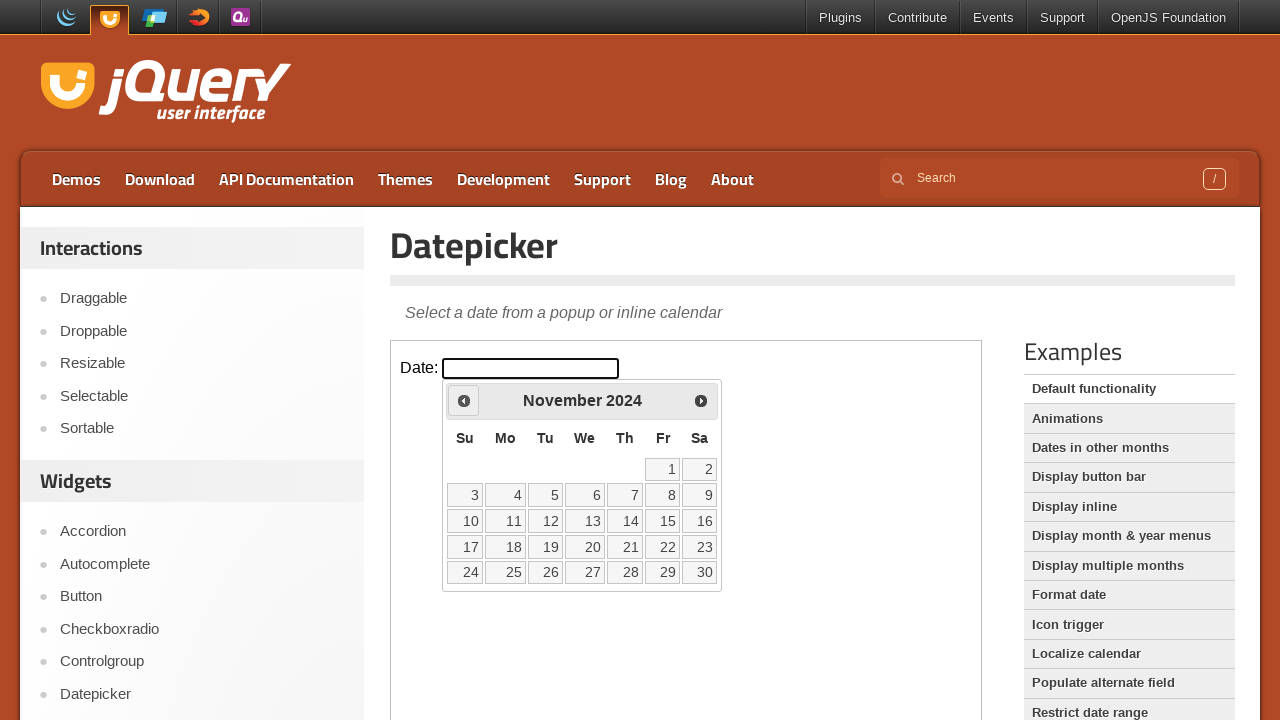

Waited 200ms for calendar to update
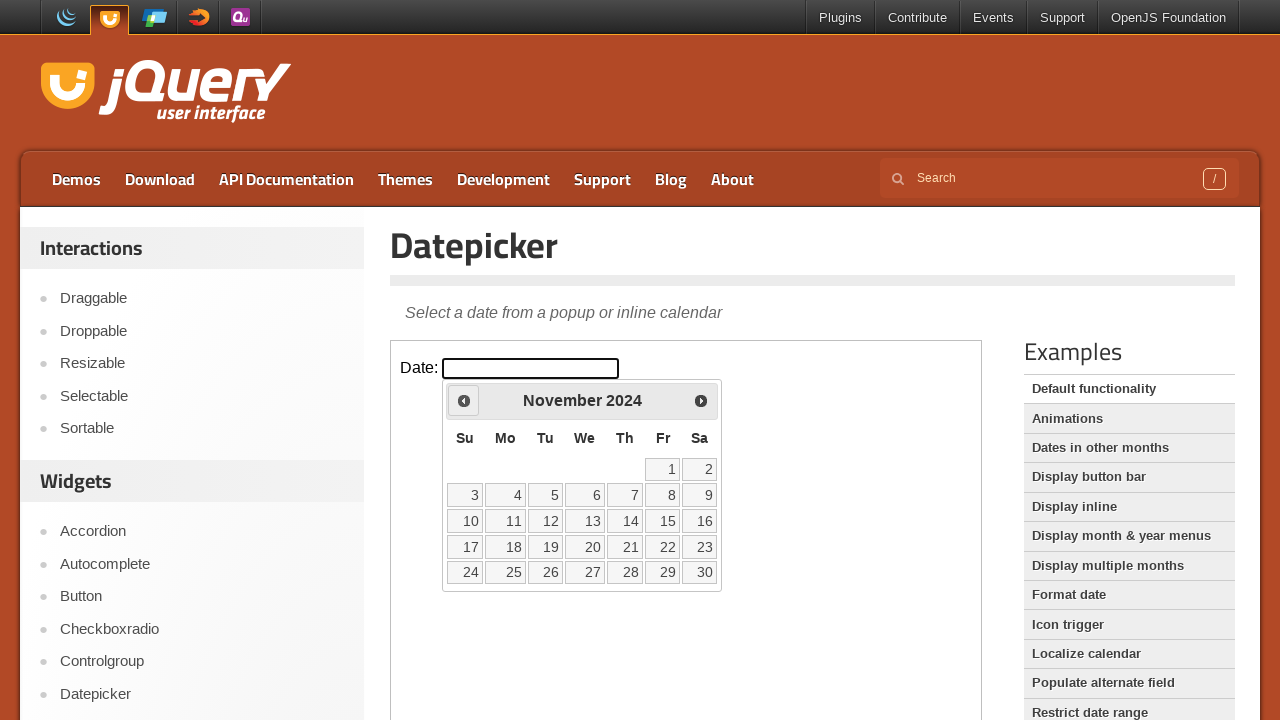

Retrieved current month 'November' and year '2024' from calendar
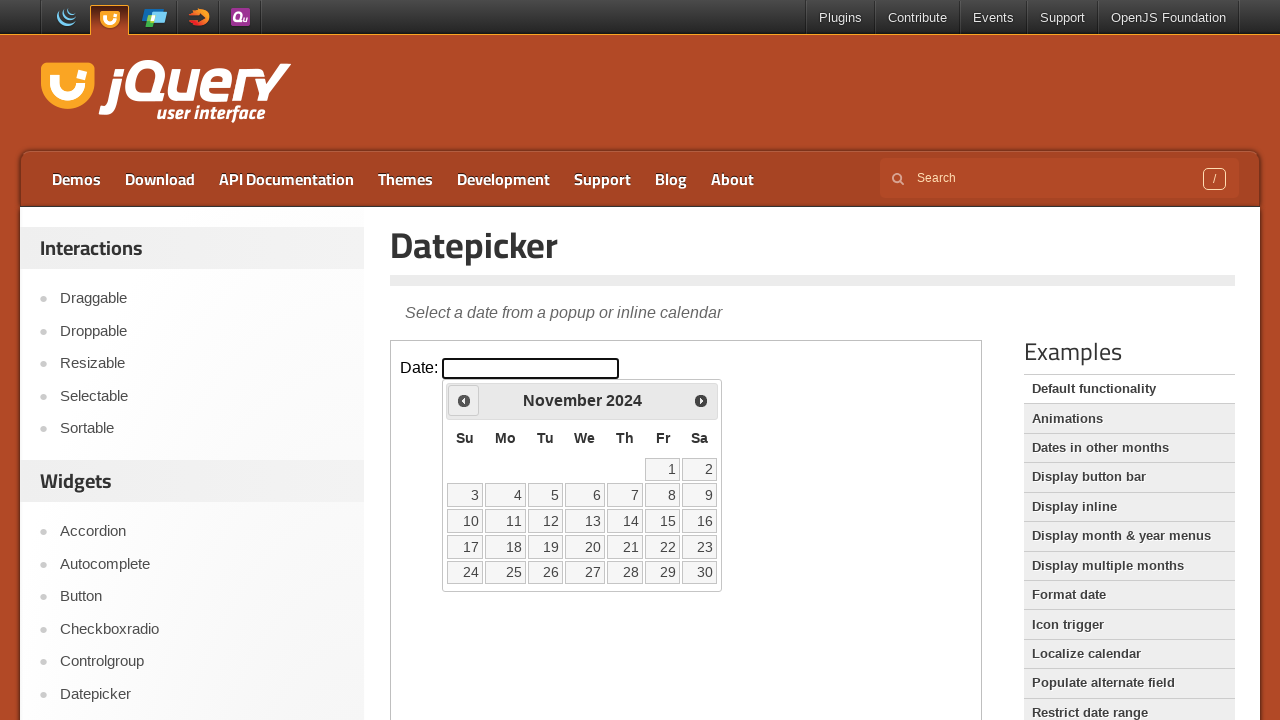

Clicked previous arrow to navigate to earlier month at (464, 400) on iframe.demo-frame >> internal:control=enter-frame >> #ui-datepicker-div .ui-date
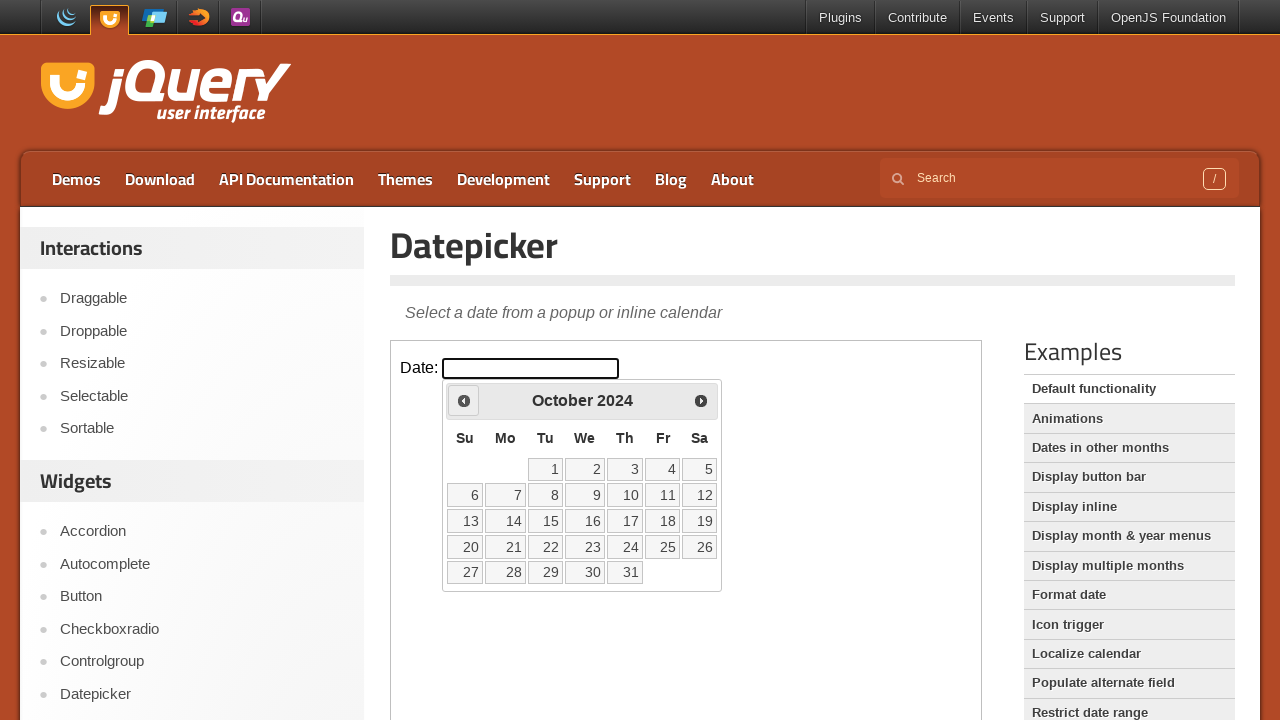

Waited 200ms for calendar to update
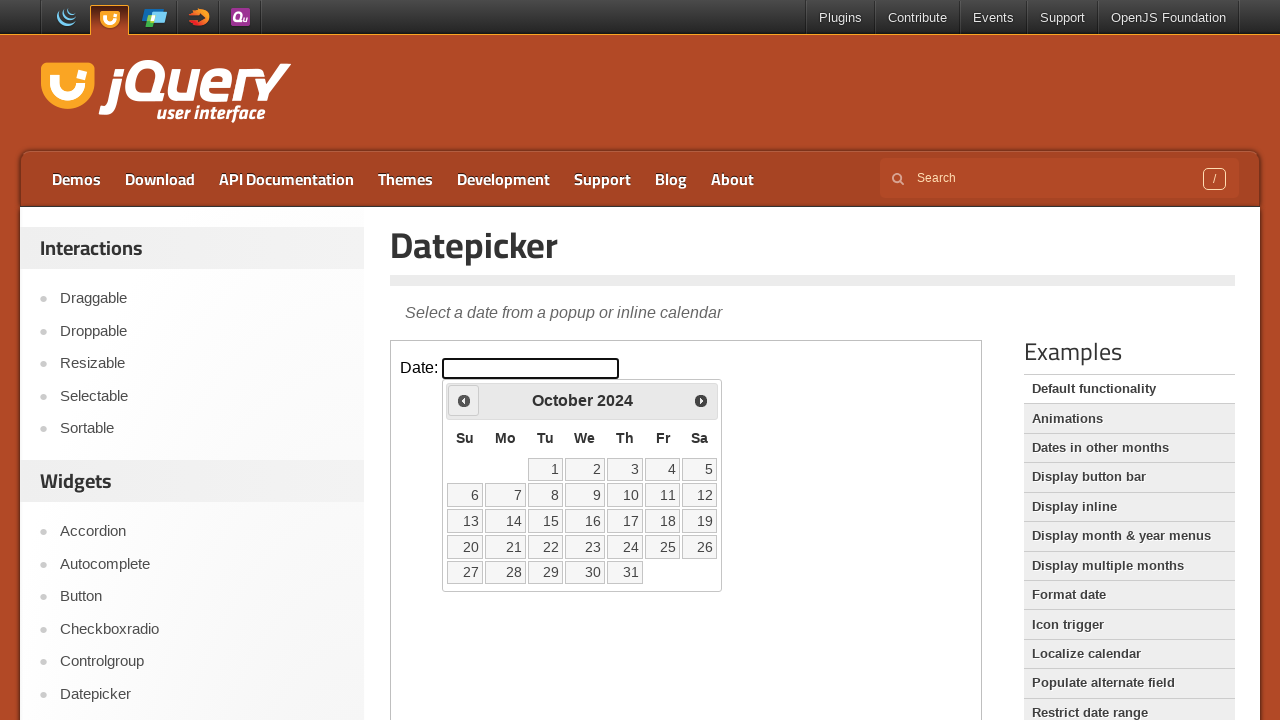

Retrieved current month 'October' and year '2024' from calendar
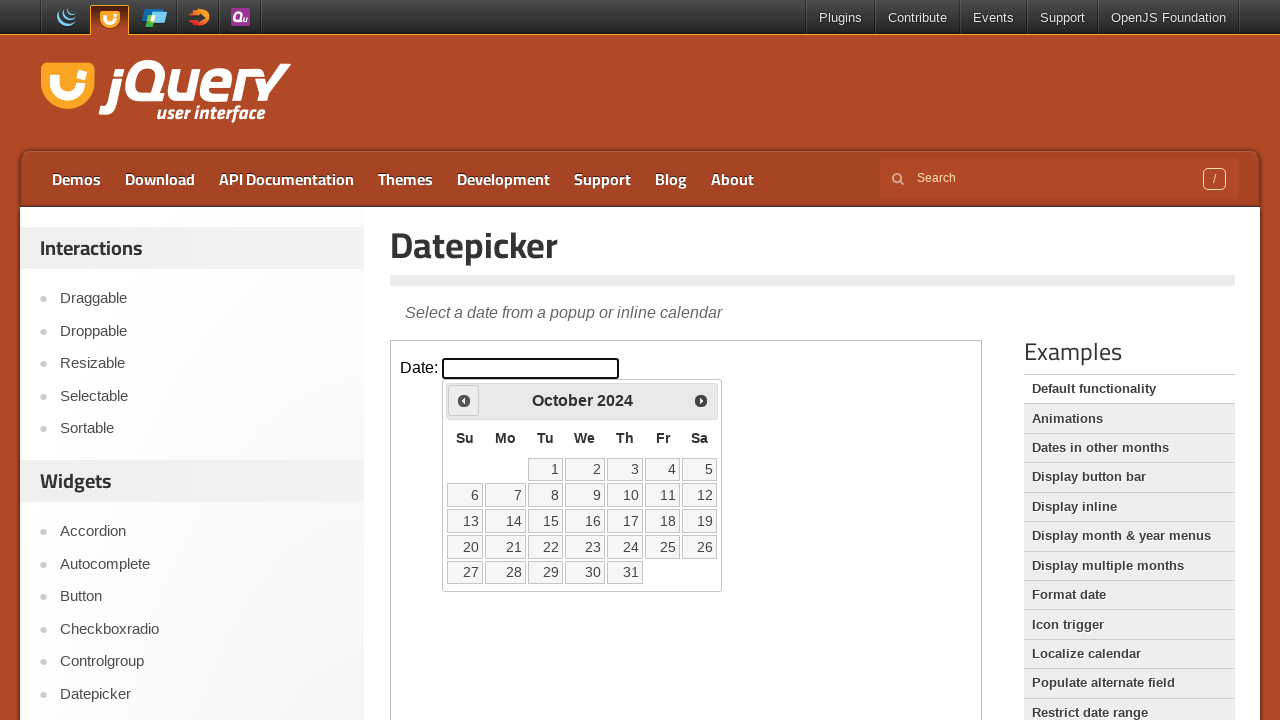

Clicked previous arrow to navigate to earlier month at (464, 400) on iframe.demo-frame >> internal:control=enter-frame >> #ui-datepicker-div .ui-date
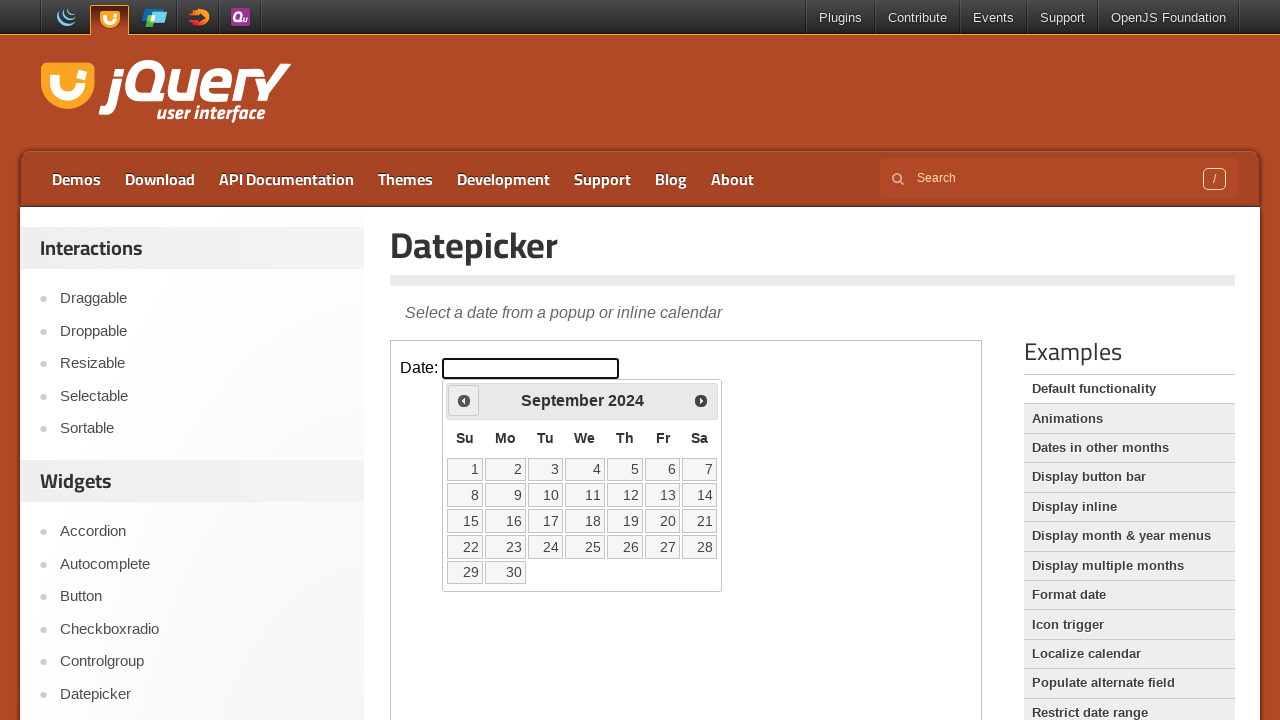

Waited 200ms for calendar to update
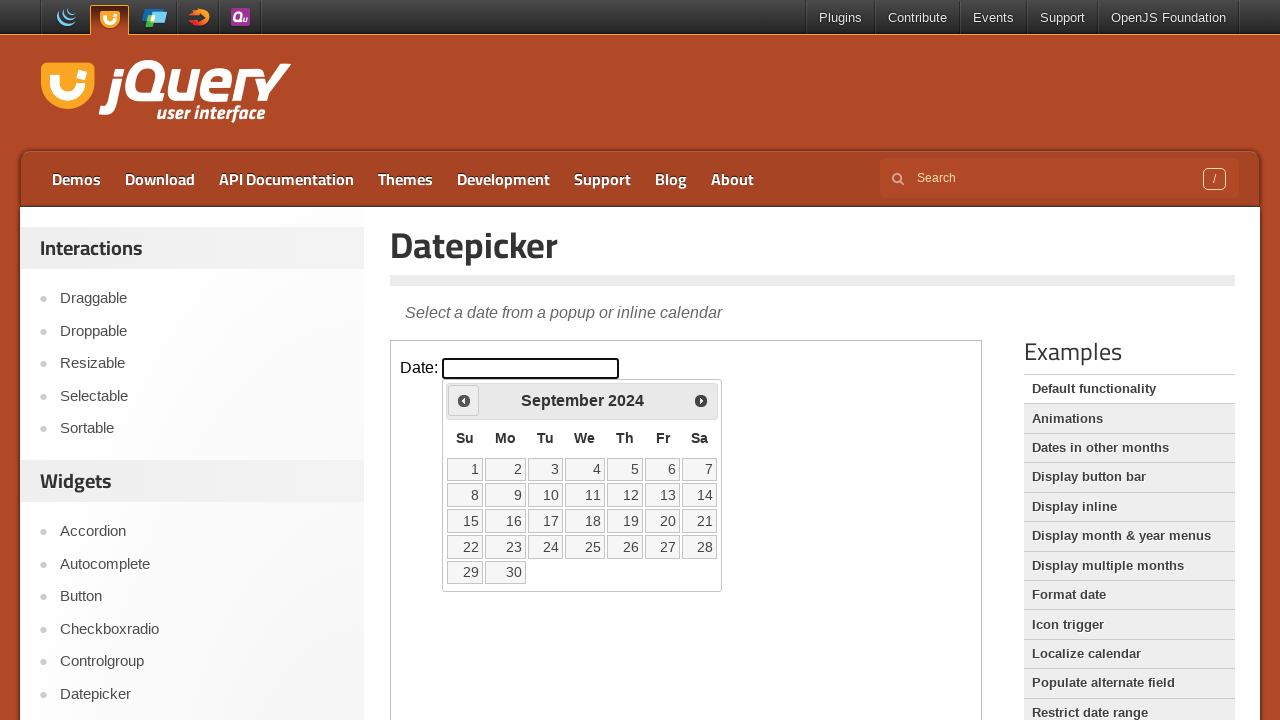

Retrieved current month 'September' and year '2024' from calendar
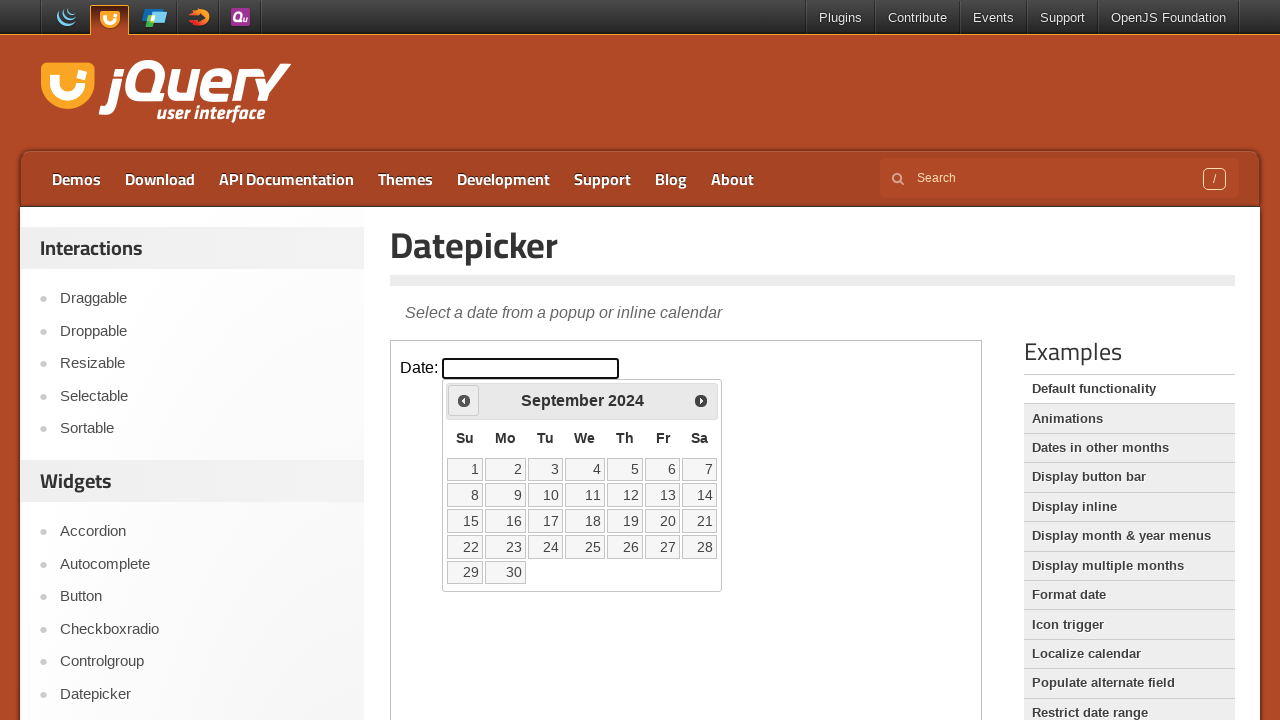

Clicked previous arrow to navigate to earlier month at (464, 400) on iframe.demo-frame >> internal:control=enter-frame >> #ui-datepicker-div .ui-date
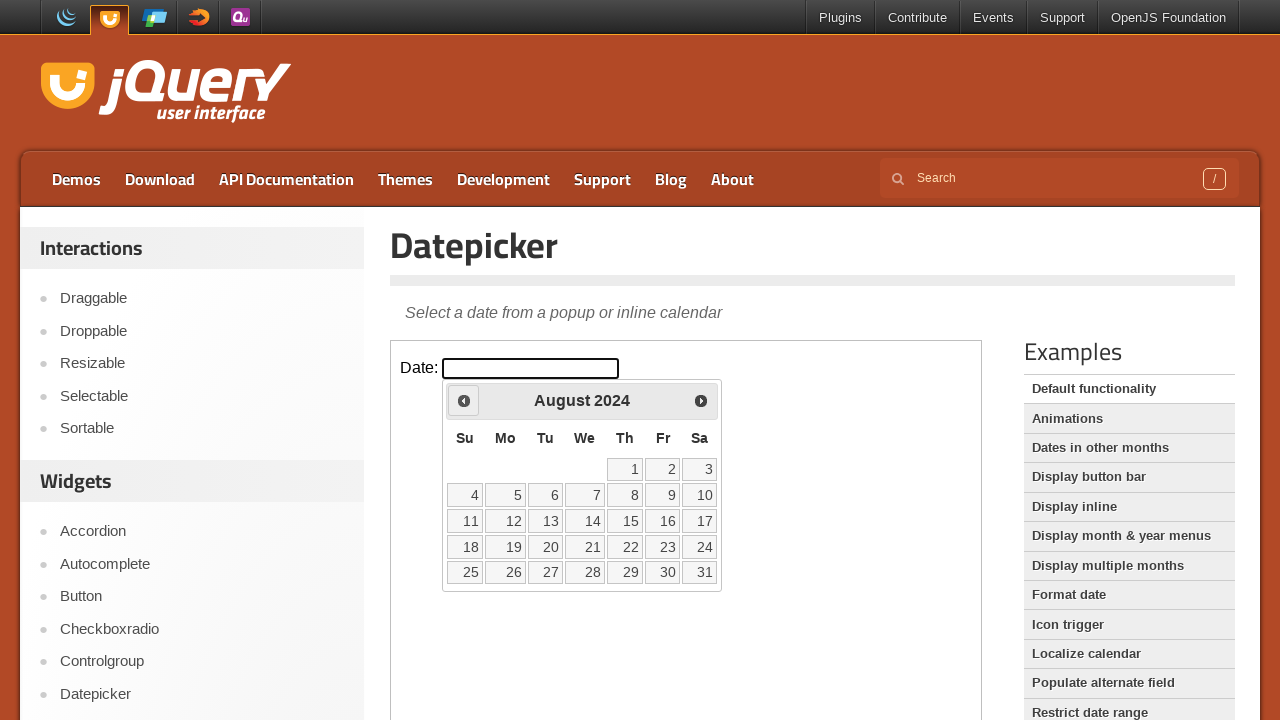

Waited 200ms for calendar to update
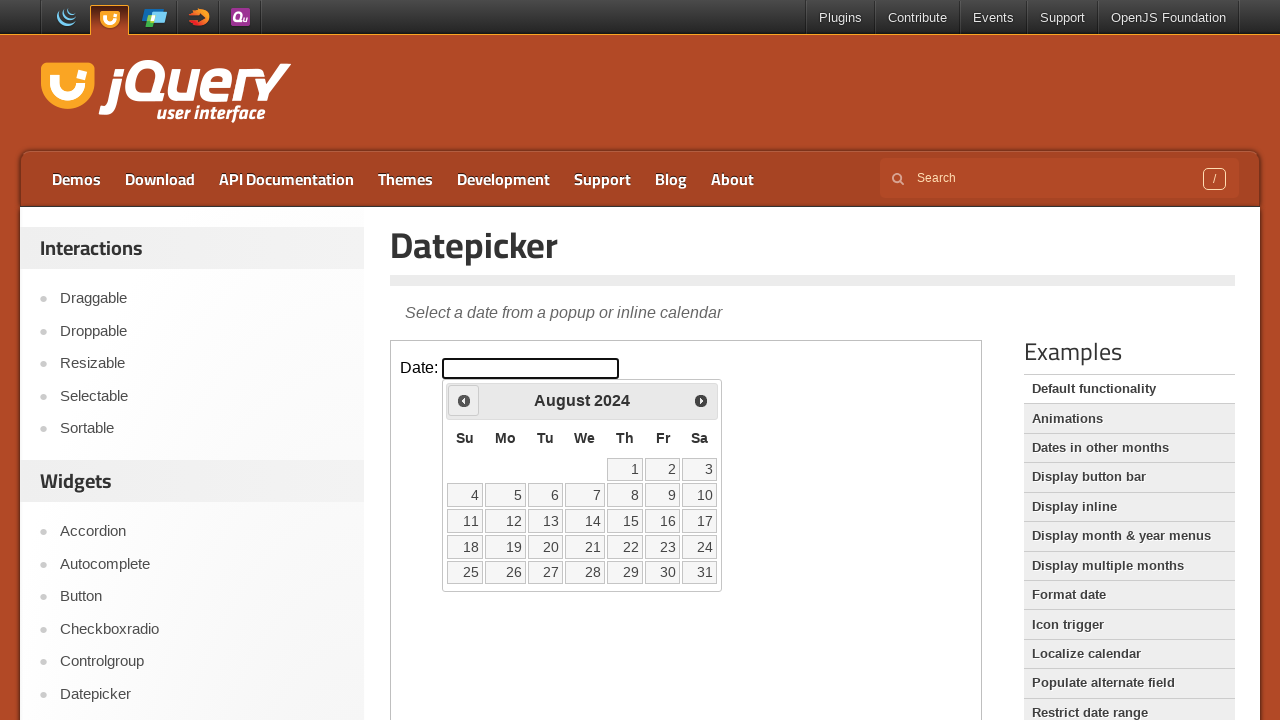

Retrieved current month 'August' and year '2024' from calendar
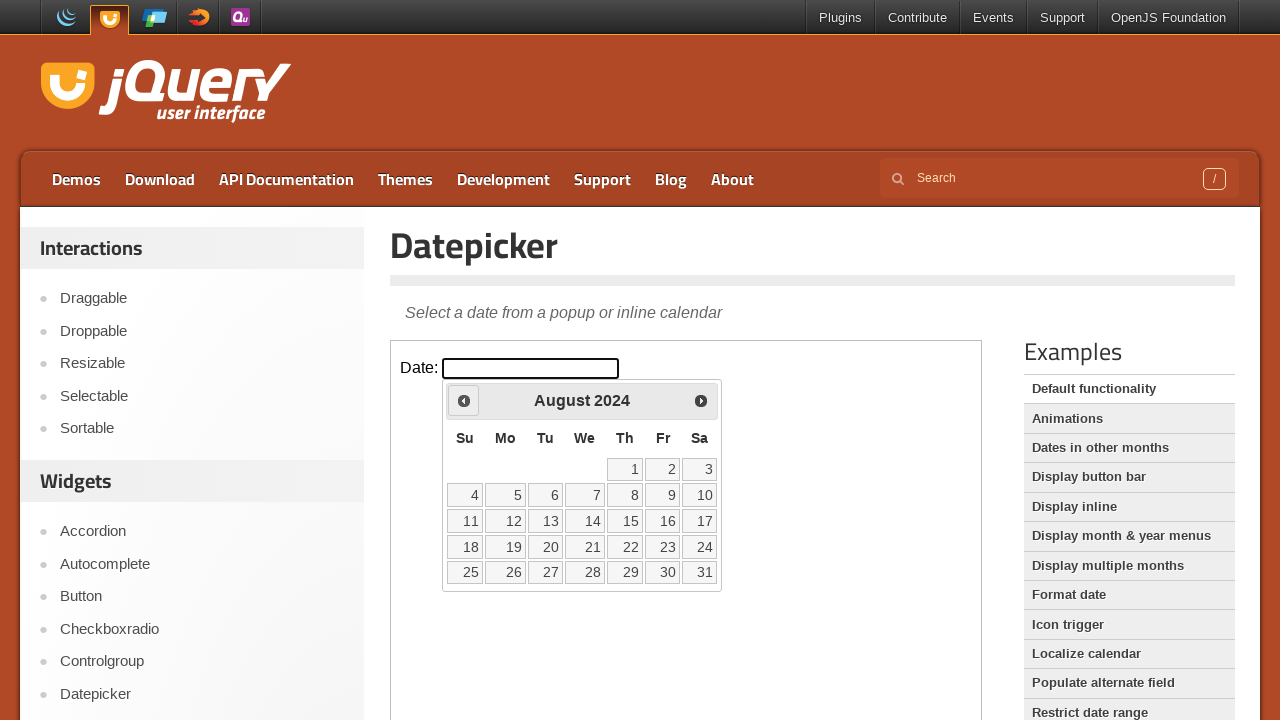

Clicked previous arrow to navigate to earlier month at (464, 400) on iframe.demo-frame >> internal:control=enter-frame >> #ui-datepicker-div .ui-date
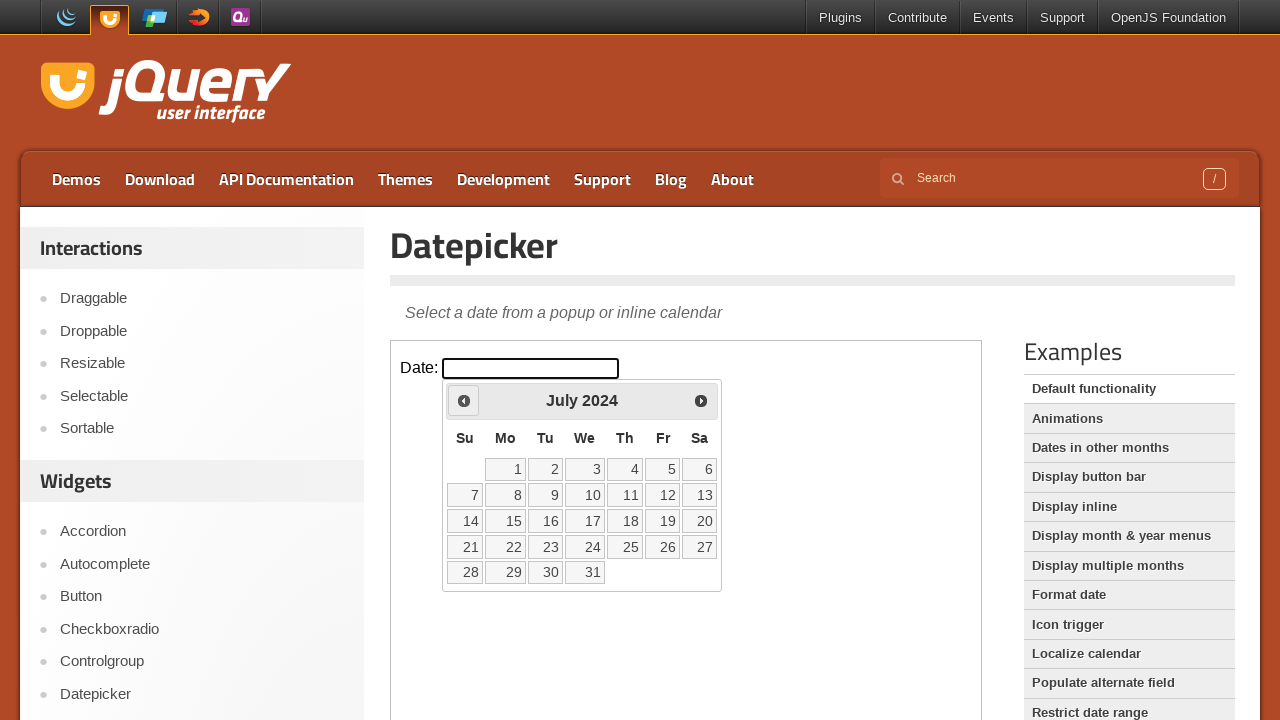

Waited 200ms for calendar to update
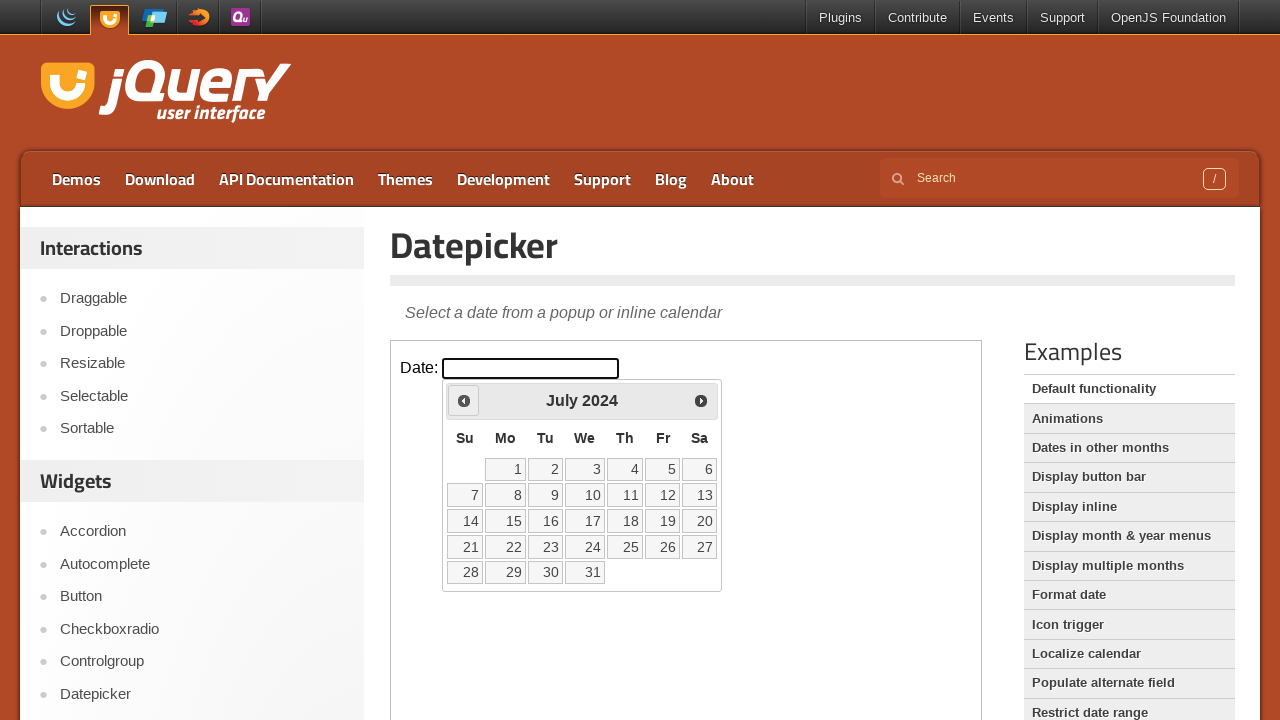

Retrieved current month 'July' and year '2024' from calendar
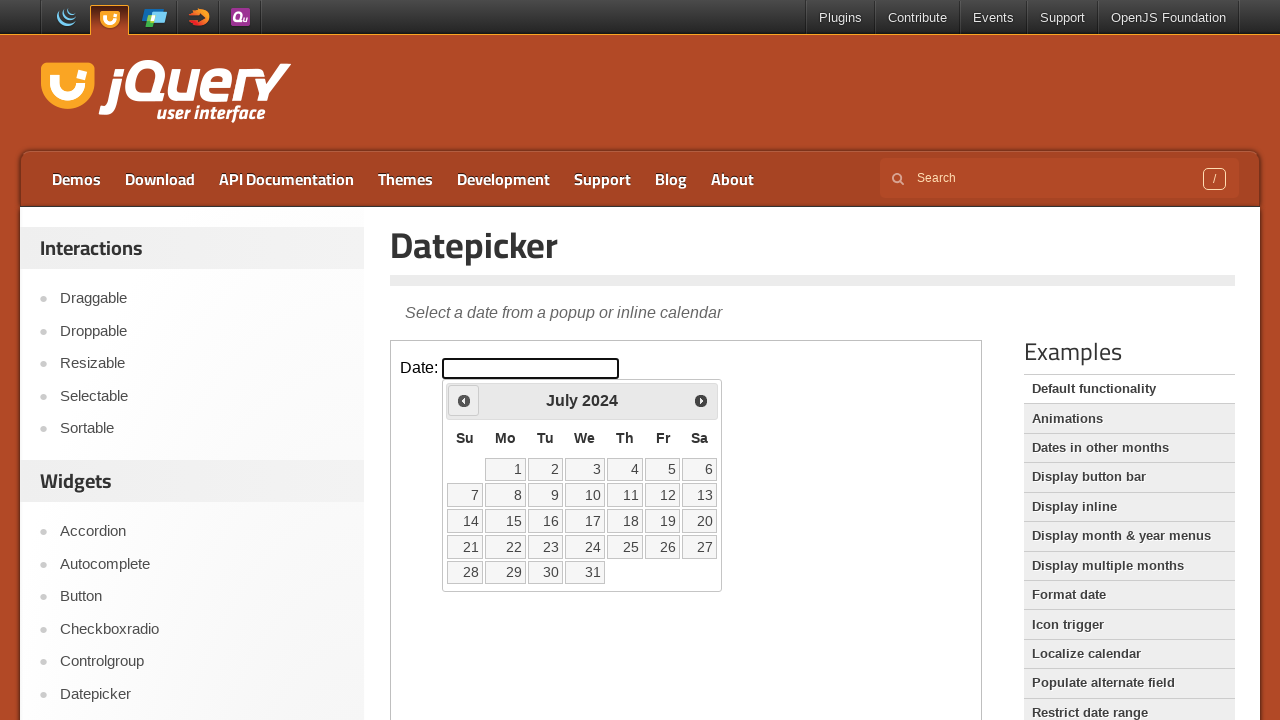

Clicked previous arrow to navigate to earlier month at (464, 400) on iframe.demo-frame >> internal:control=enter-frame >> #ui-datepicker-div .ui-date
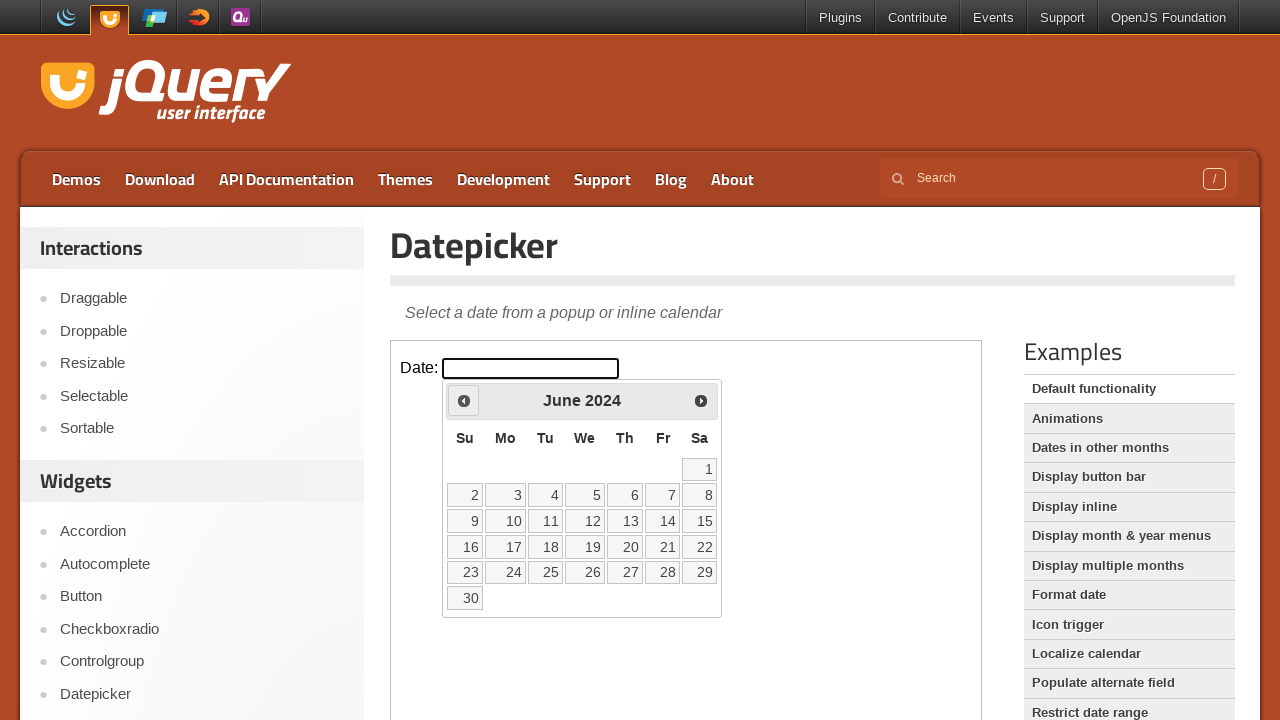

Waited 200ms for calendar to update
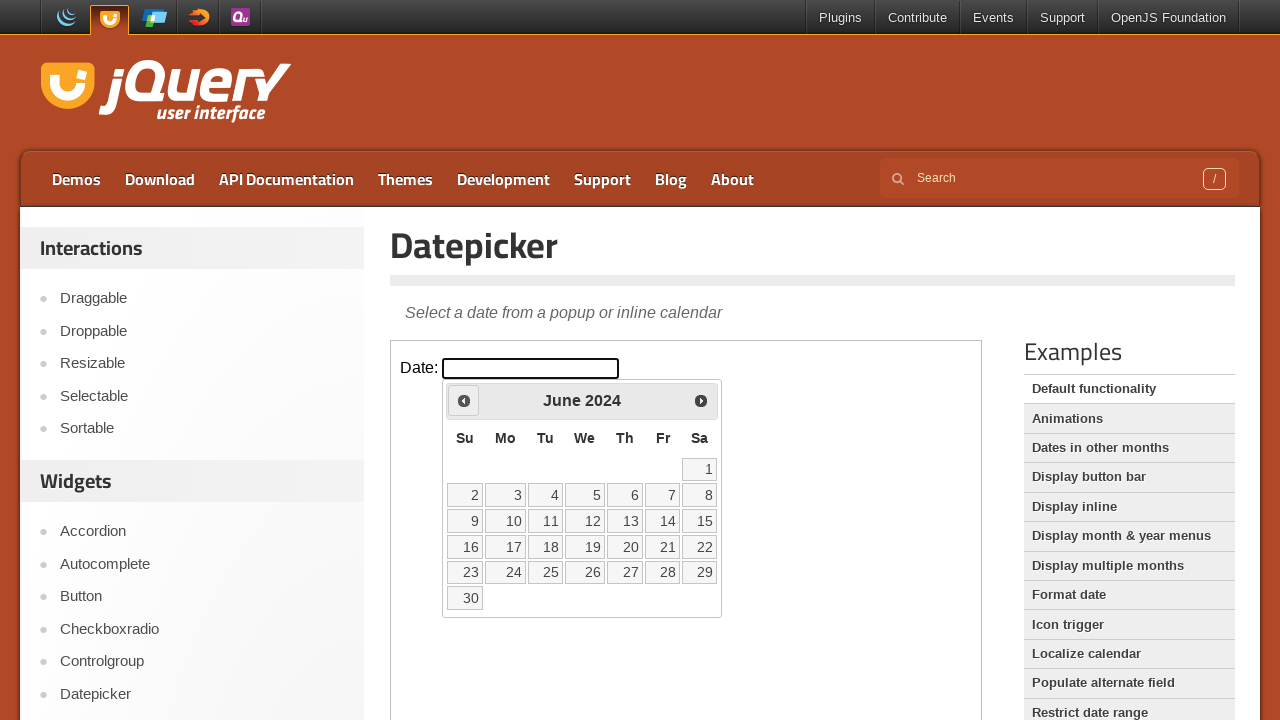

Retrieved current month 'June' and year '2024' from calendar
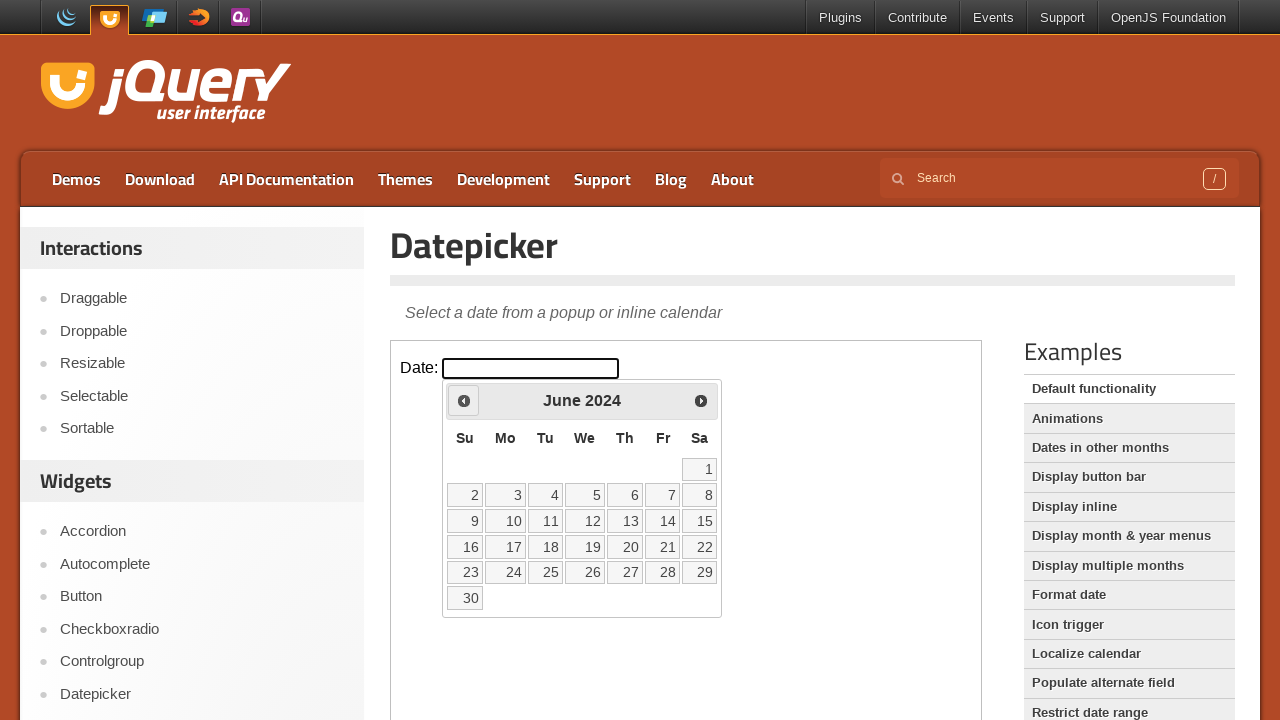

Clicked previous arrow to navigate to earlier month at (464, 400) on iframe.demo-frame >> internal:control=enter-frame >> #ui-datepicker-div .ui-date
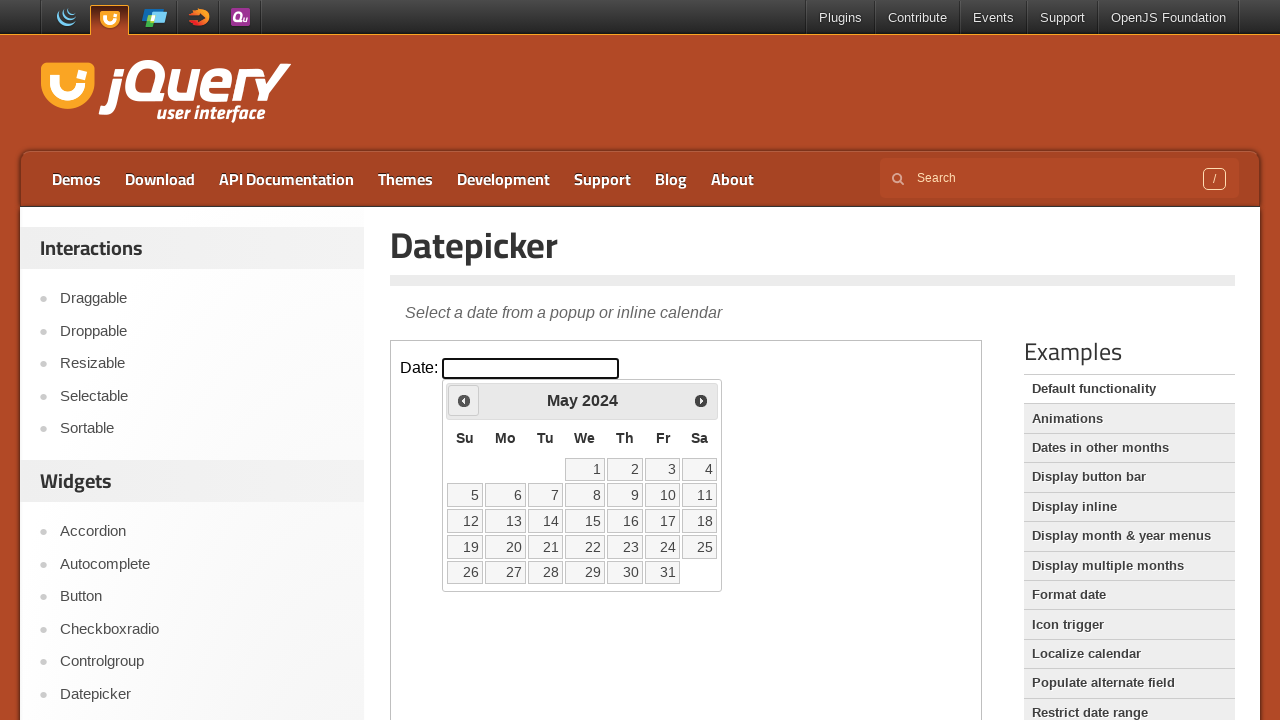

Waited 200ms for calendar to update
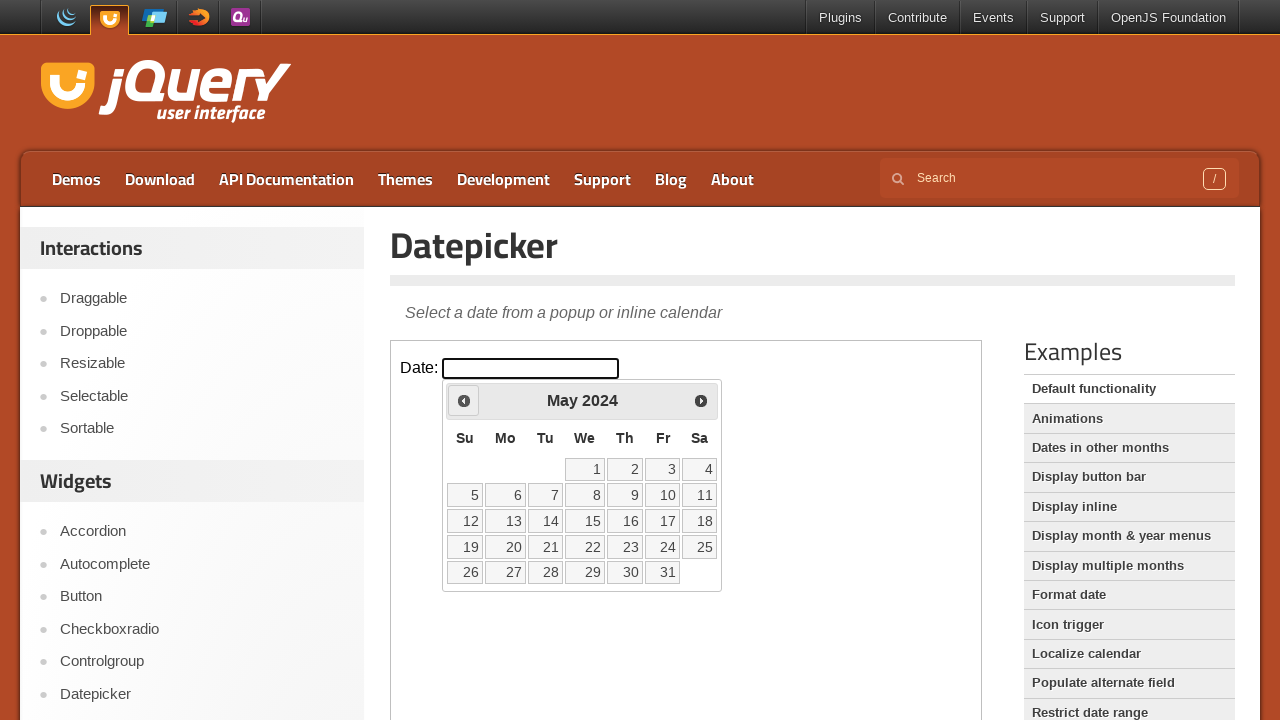

Retrieved current month 'May' and year '2024' from calendar
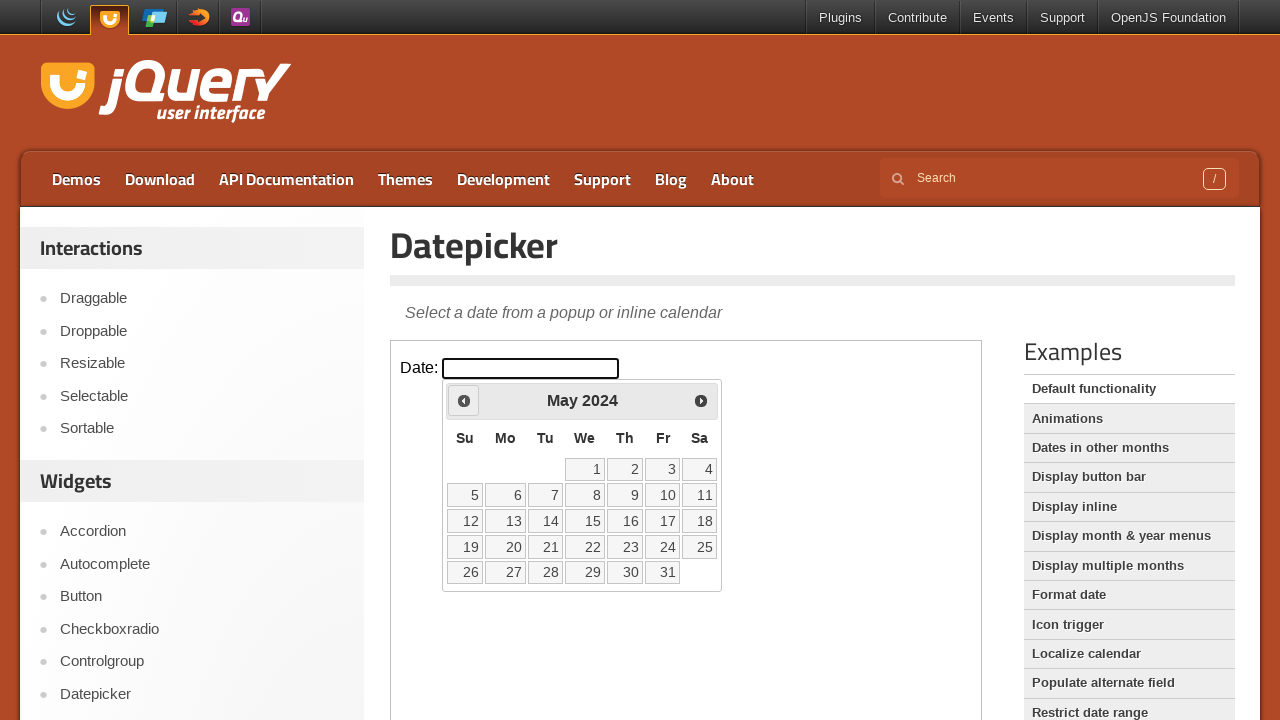

Clicked previous arrow to navigate to earlier month at (464, 400) on iframe.demo-frame >> internal:control=enter-frame >> #ui-datepicker-div .ui-date
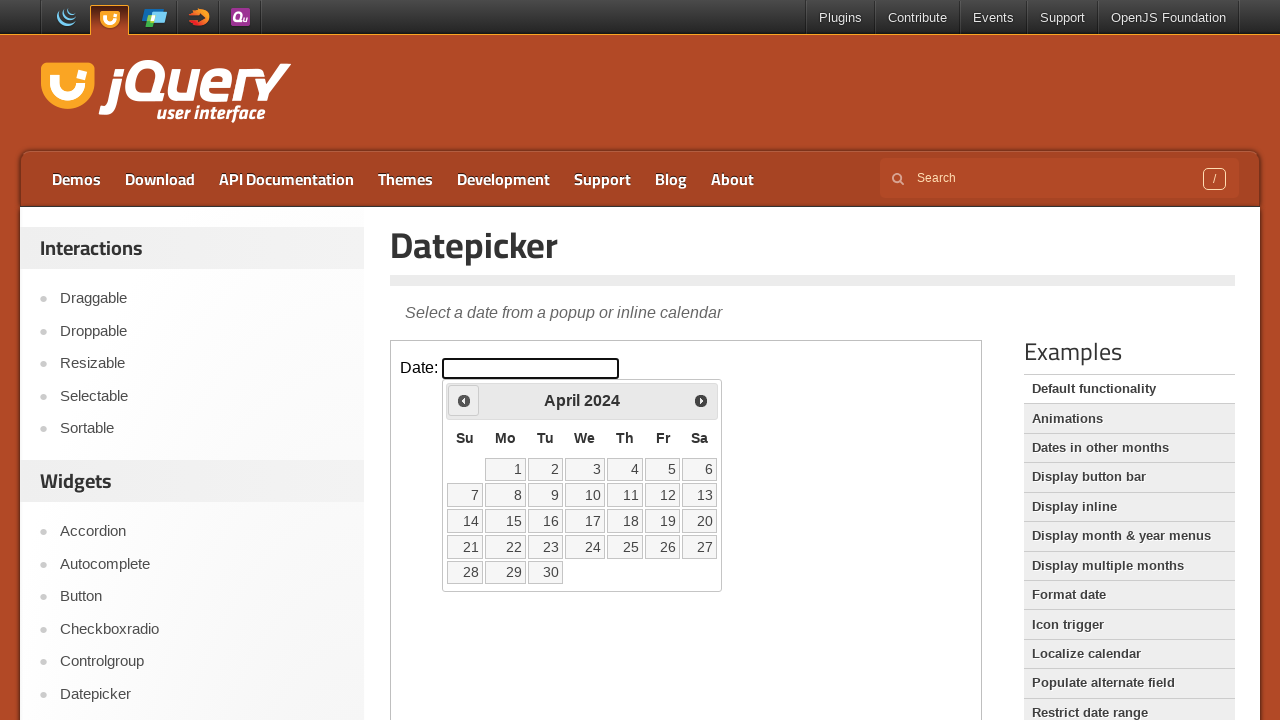

Waited 200ms for calendar to update
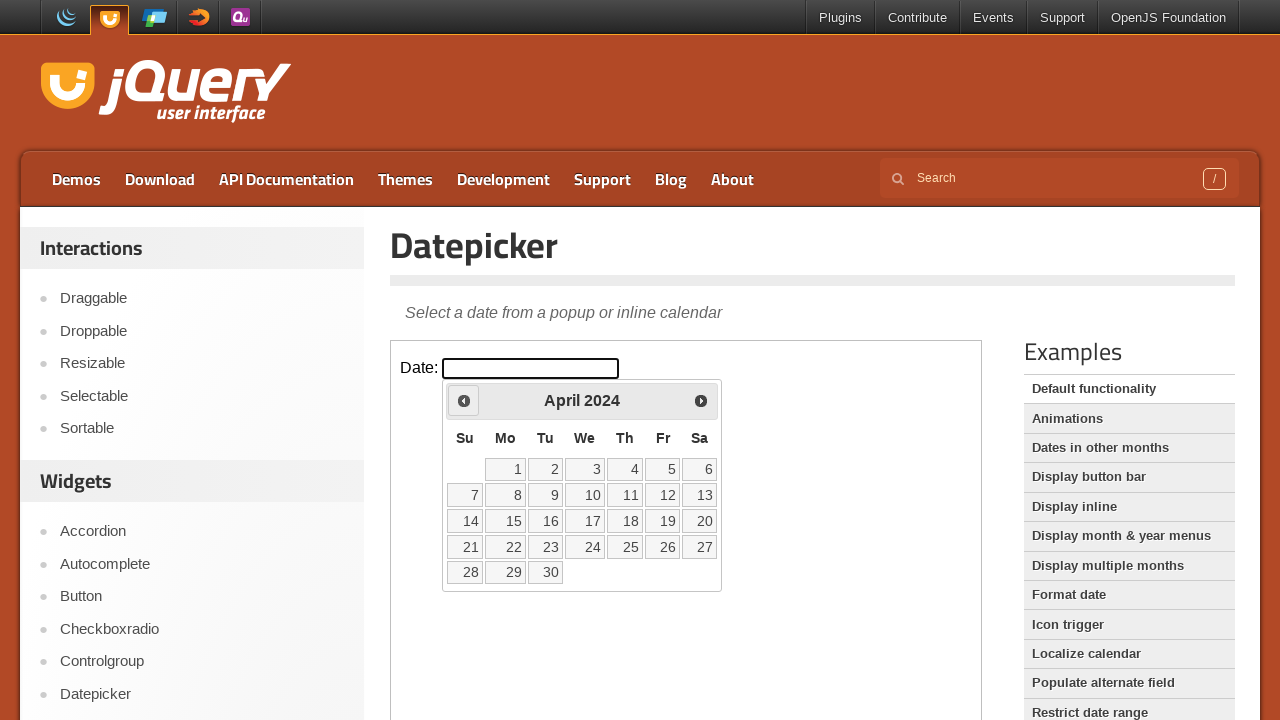

Retrieved current month 'April' and year '2024' from calendar
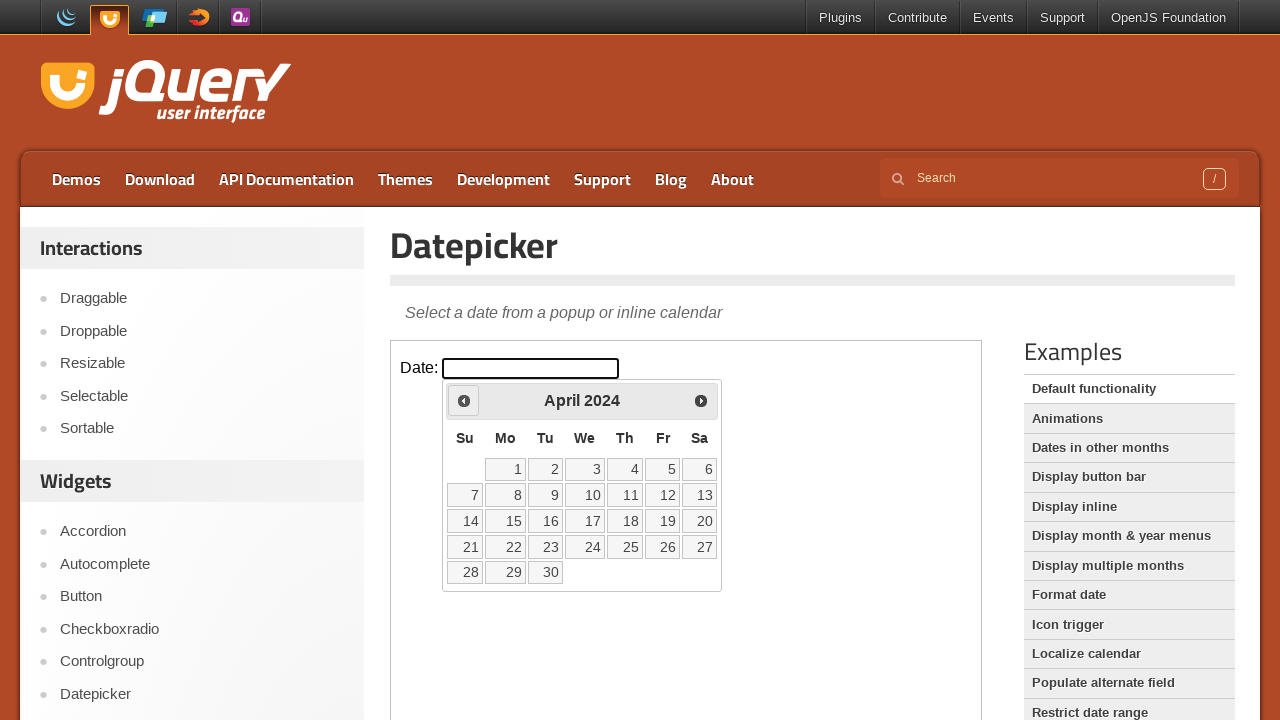

Clicked previous arrow to navigate to earlier month at (464, 400) on iframe.demo-frame >> internal:control=enter-frame >> #ui-datepicker-div .ui-date
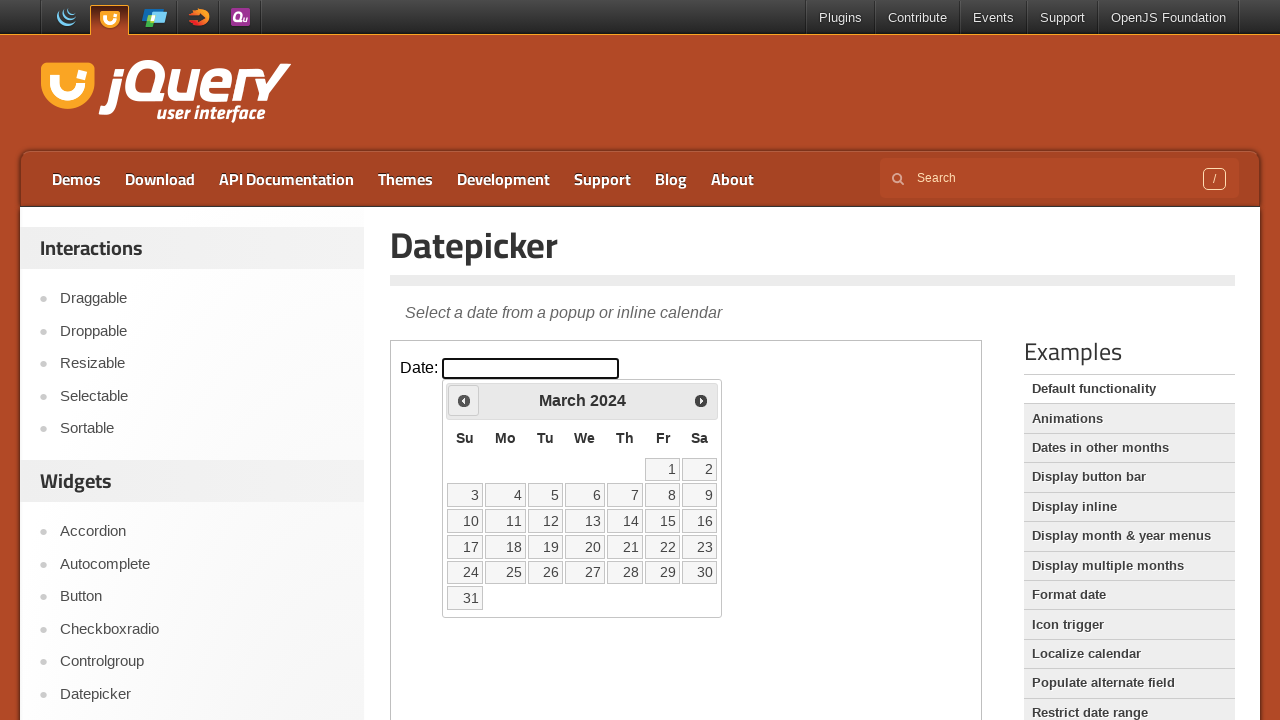

Waited 200ms for calendar to update
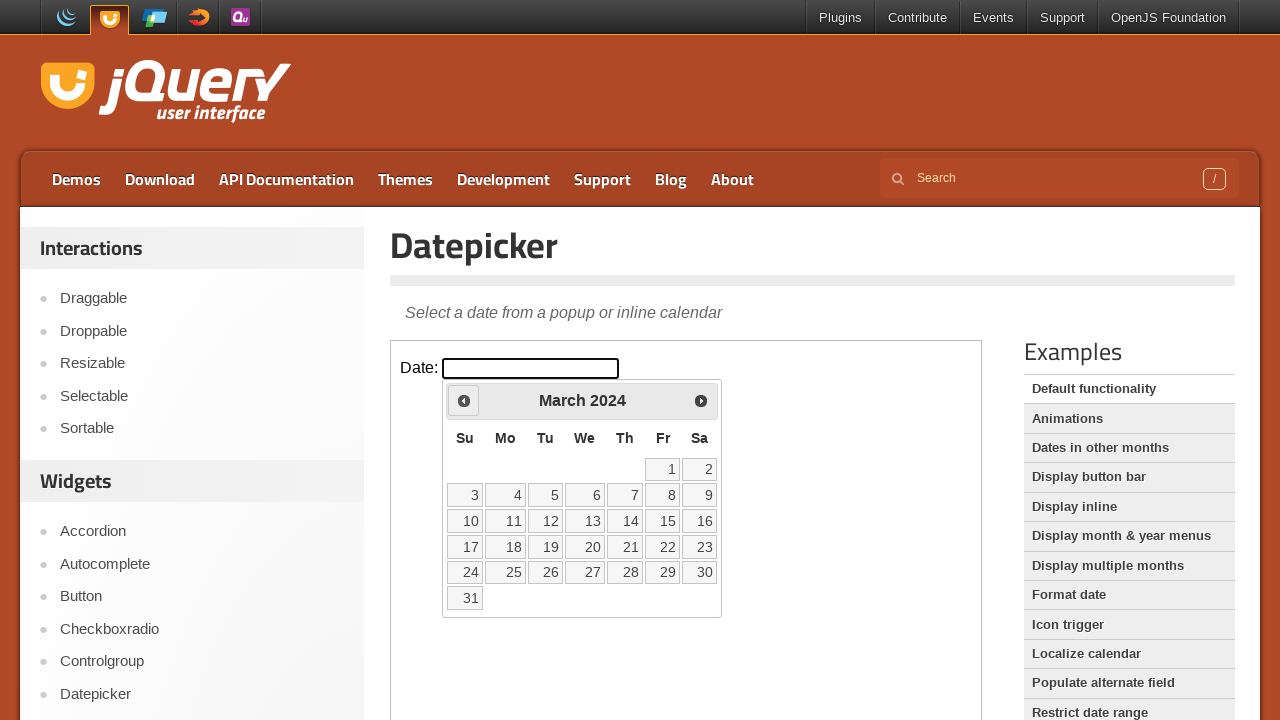

Retrieved current month 'March' and year '2024' from calendar
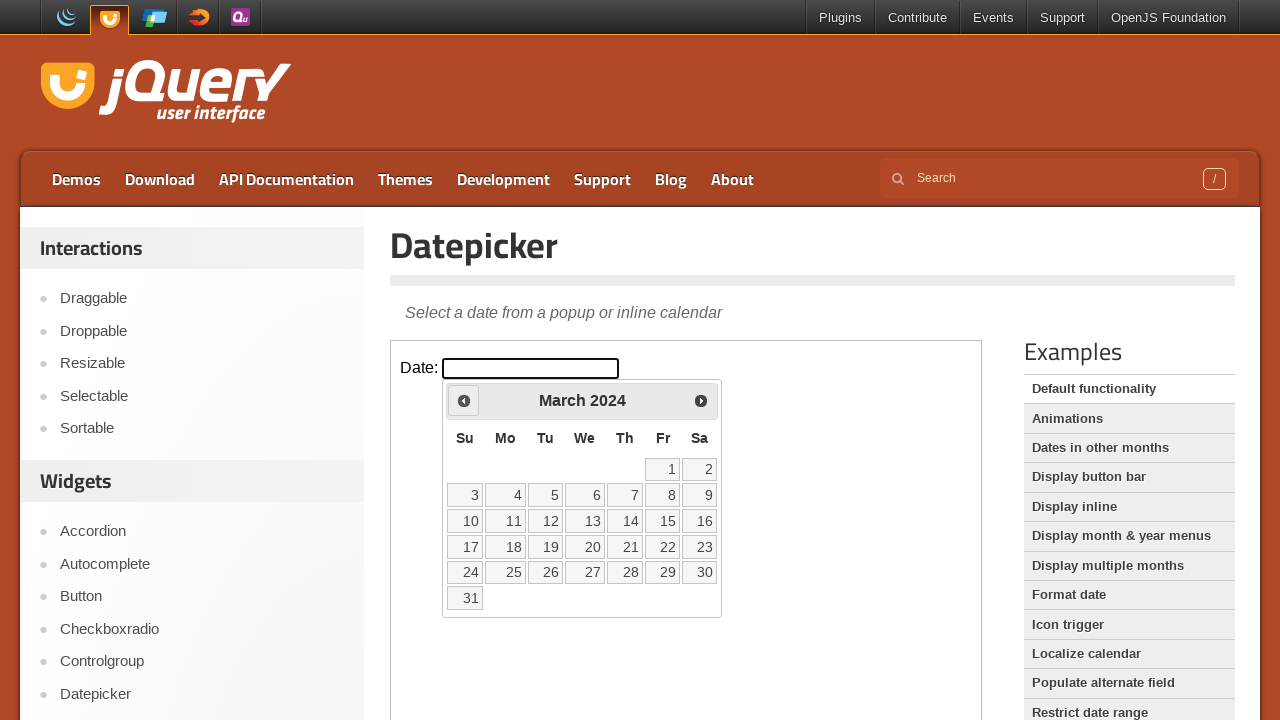

Clicked previous arrow to navigate to earlier month at (464, 400) on iframe.demo-frame >> internal:control=enter-frame >> #ui-datepicker-div .ui-date
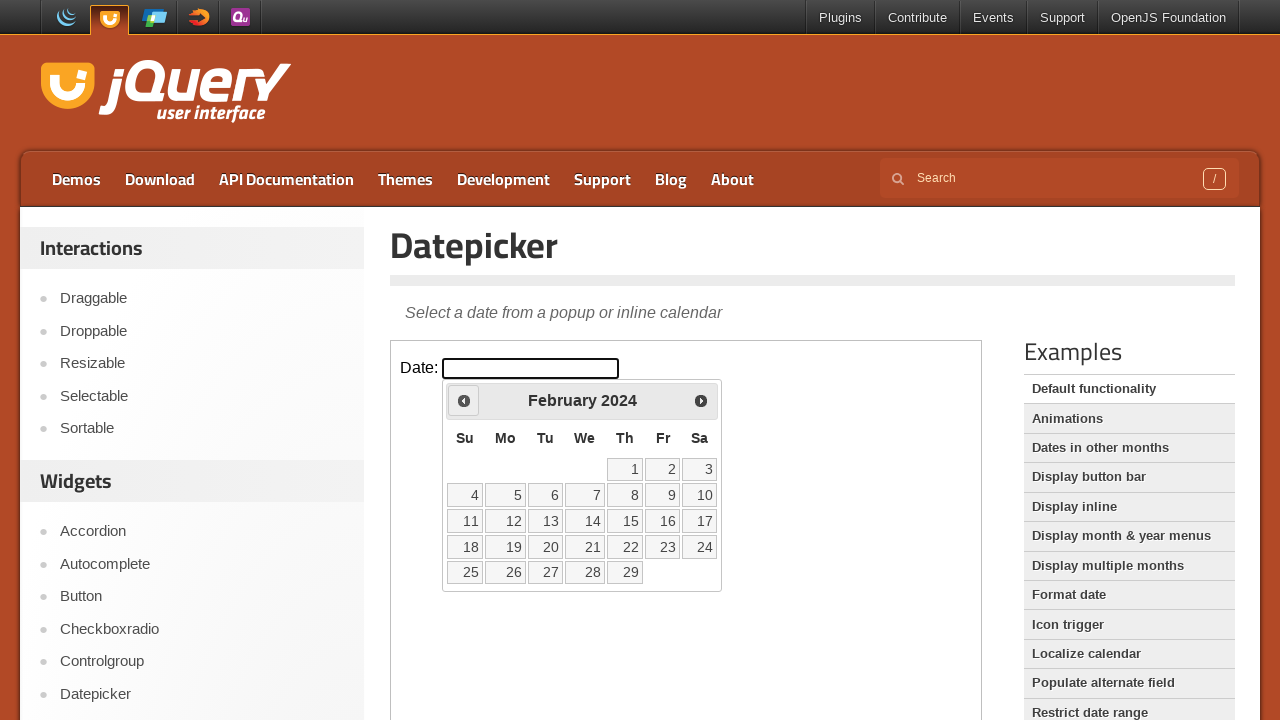

Waited 200ms for calendar to update
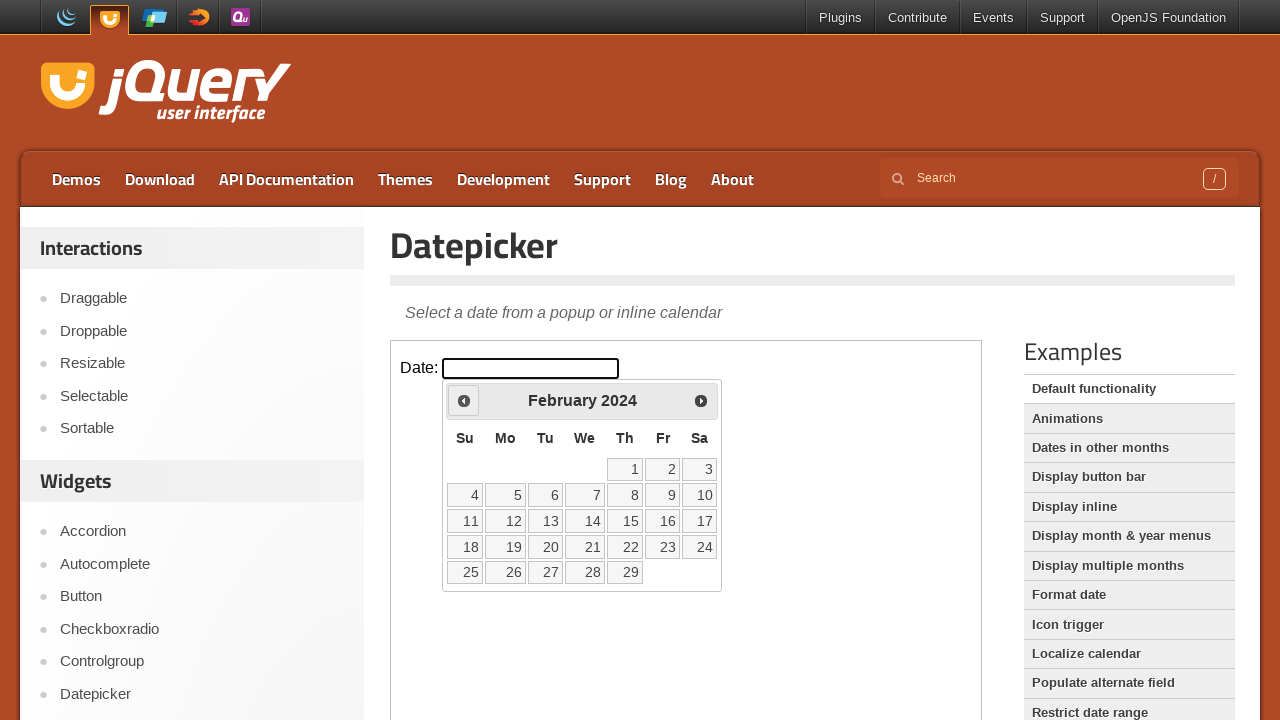

Retrieved current month 'February' and year '2024' from calendar
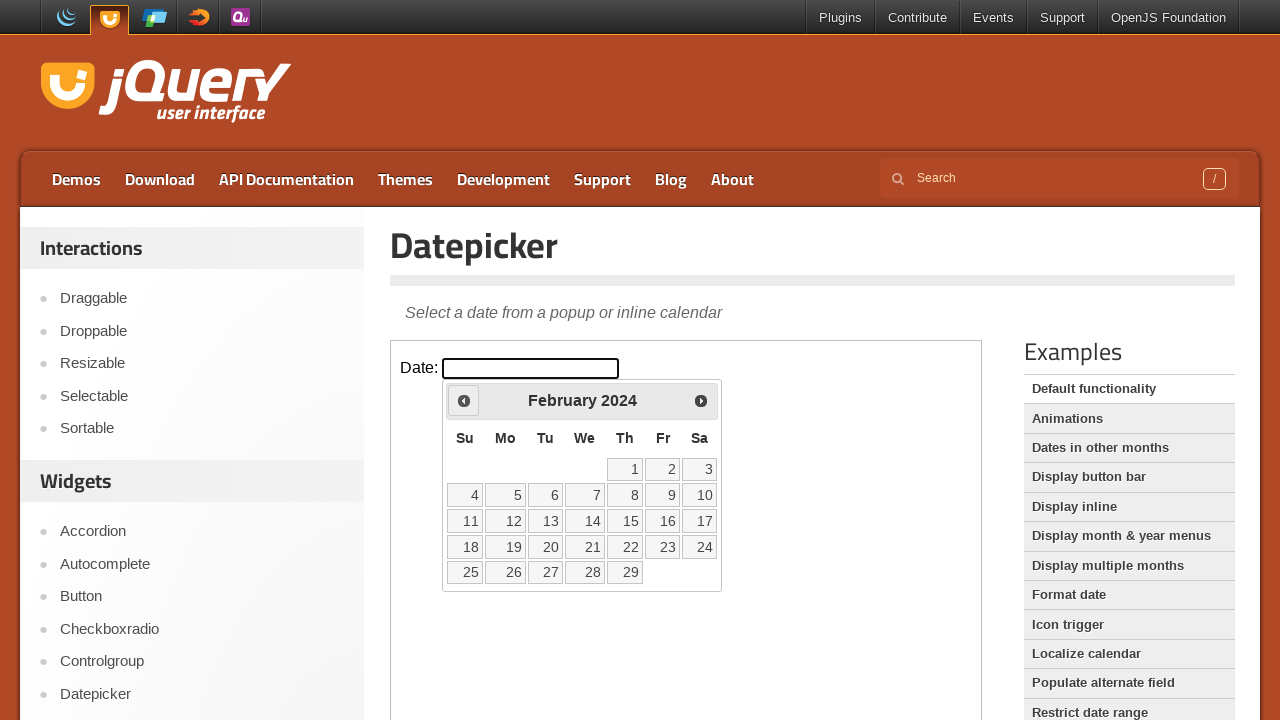

Clicked previous arrow to navigate to earlier month at (464, 400) on iframe.demo-frame >> internal:control=enter-frame >> #ui-datepicker-div .ui-date
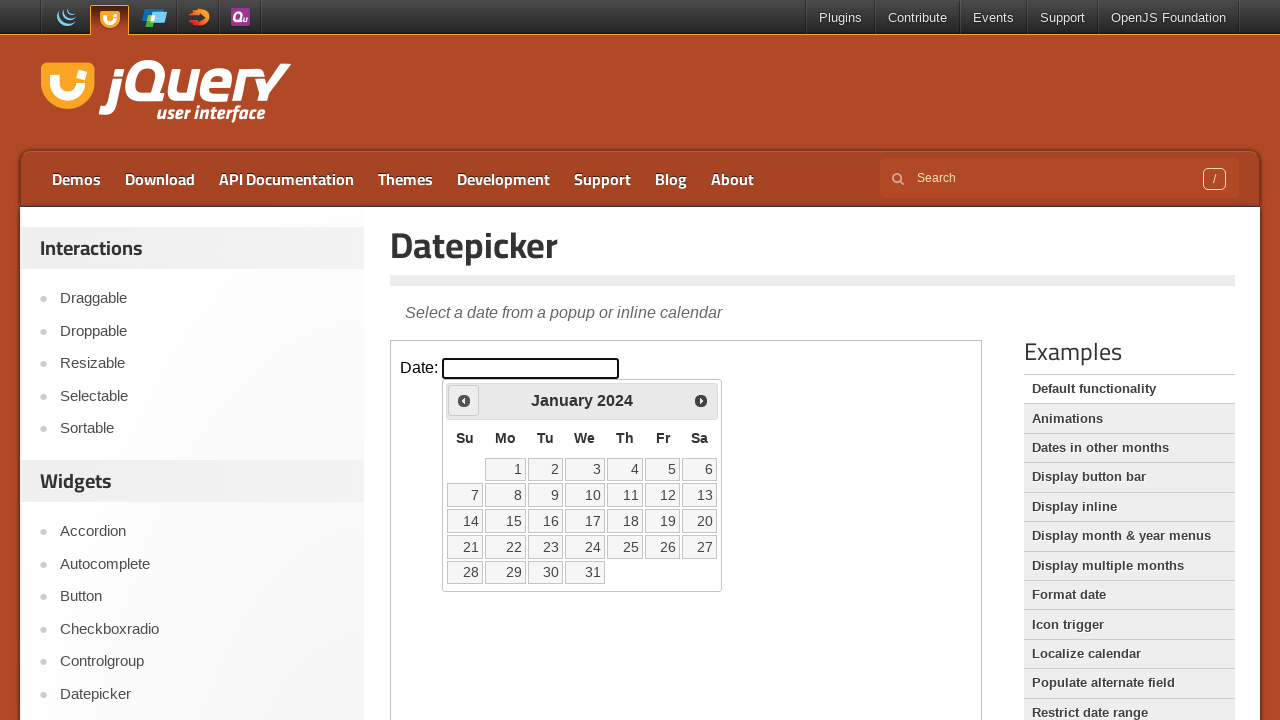

Waited 200ms for calendar to update
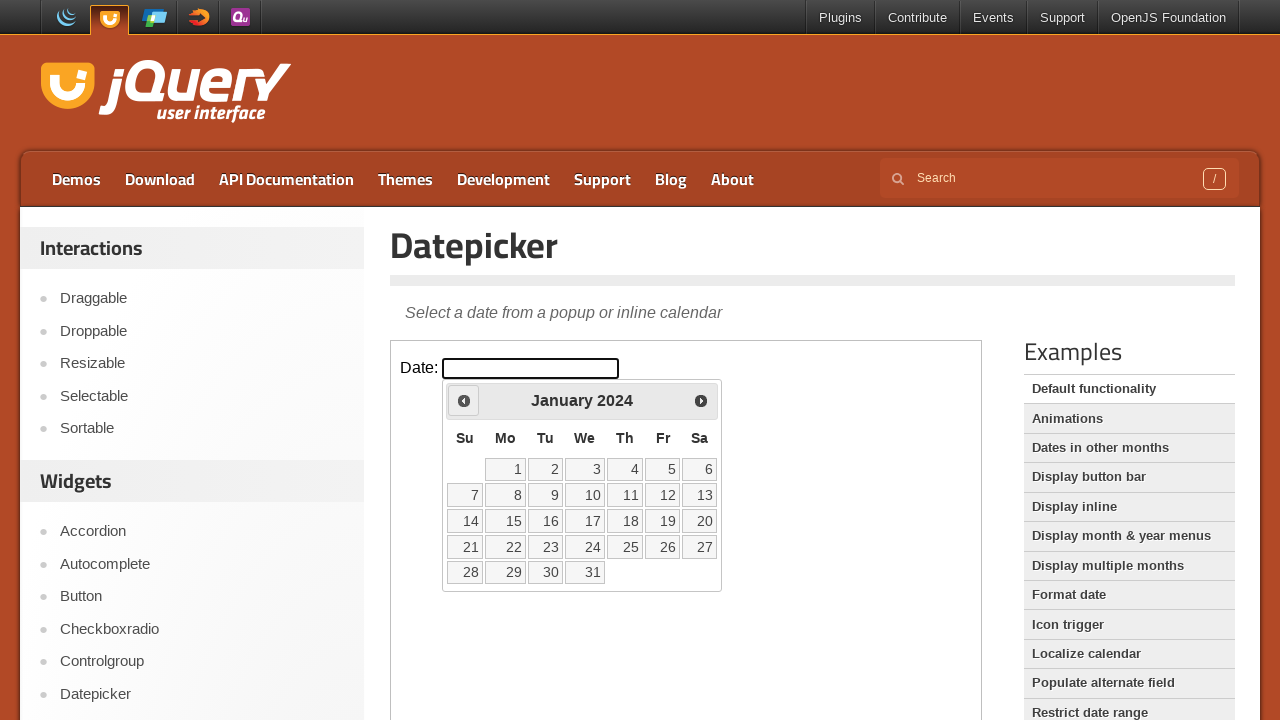

Retrieved current month 'January' and year '2024' from calendar
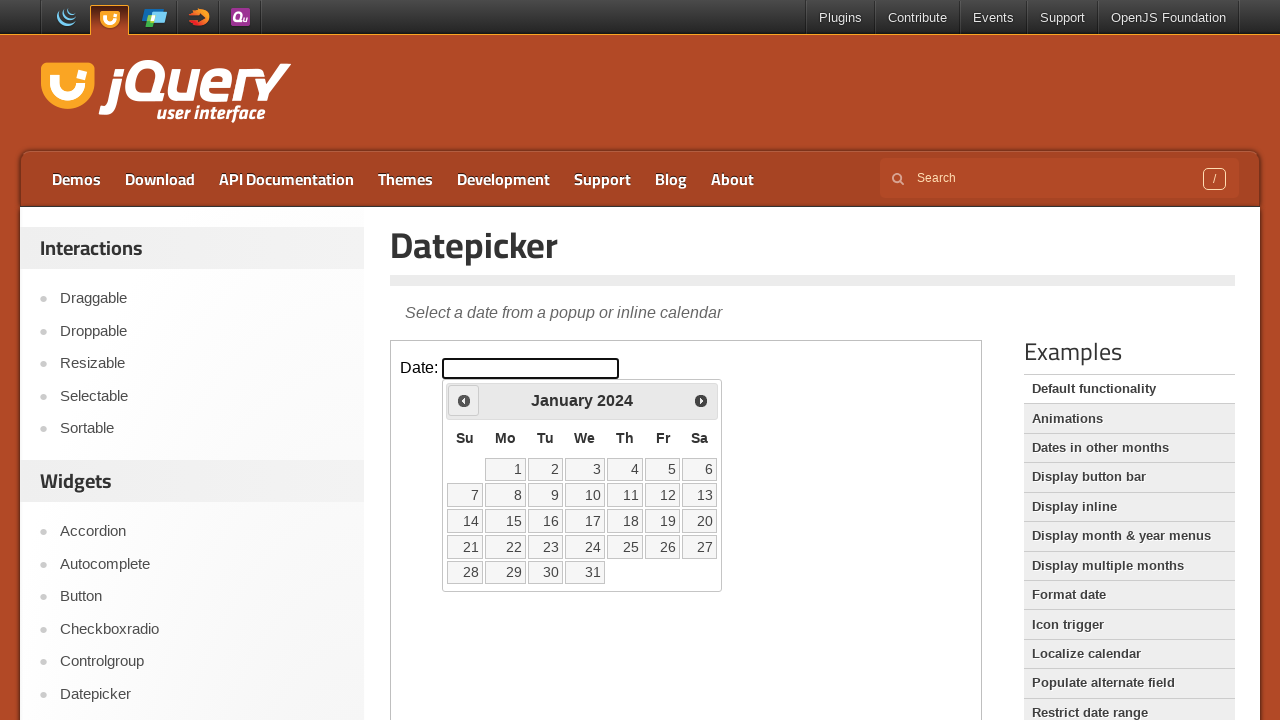

Clicked previous arrow to navigate to earlier month at (464, 400) on iframe.demo-frame >> internal:control=enter-frame >> #ui-datepicker-div .ui-date
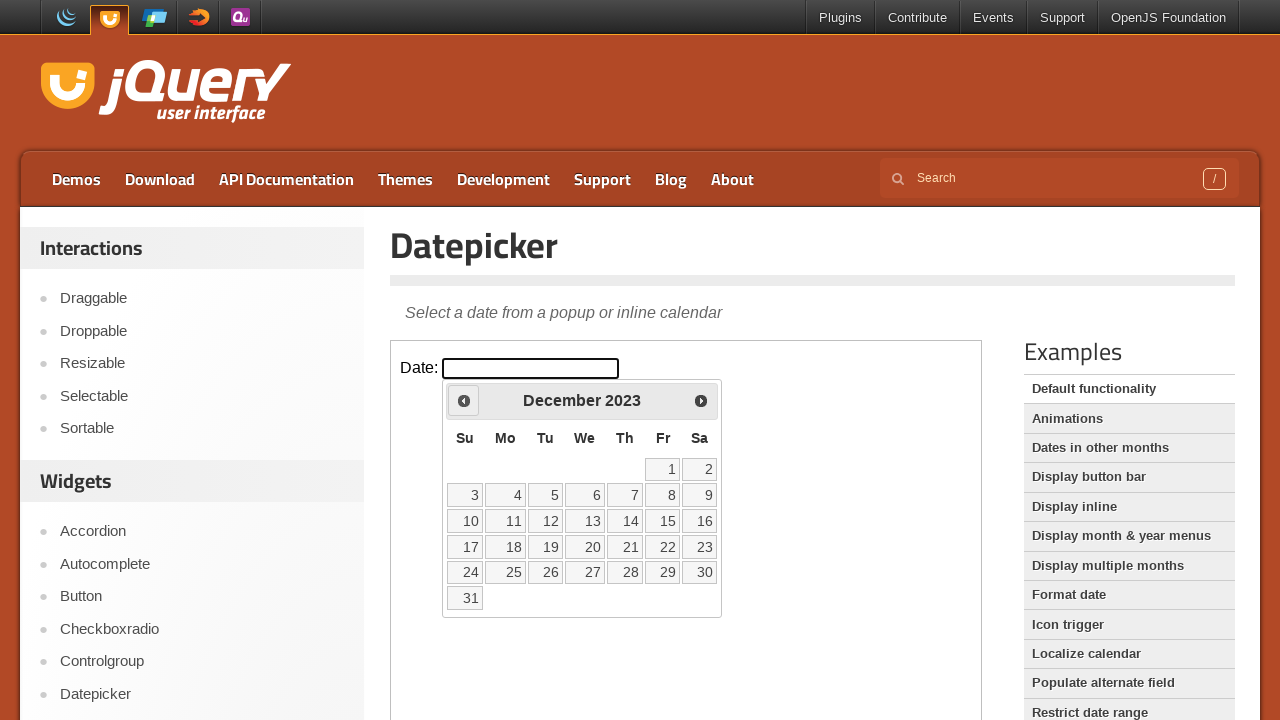

Waited 200ms for calendar to update
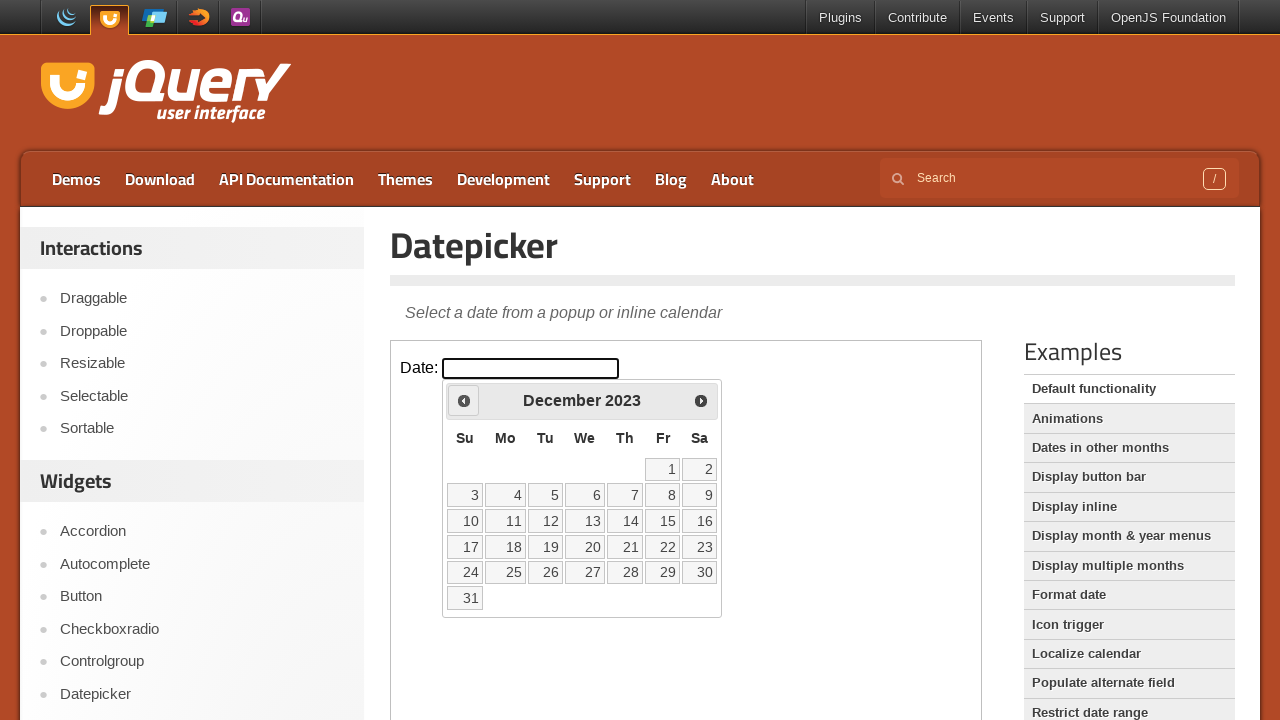

Retrieved current month 'December' and year '2023' from calendar
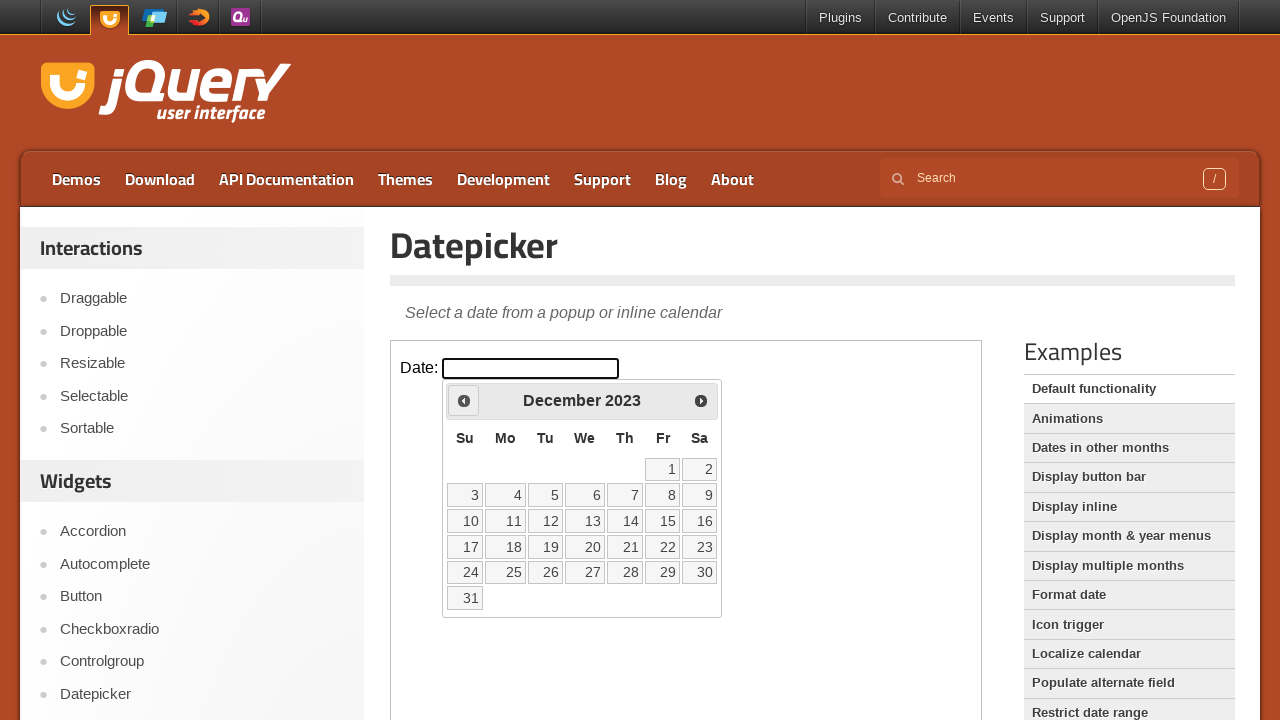

Clicked previous arrow to navigate to earlier month at (464, 400) on iframe.demo-frame >> internal:control=enter-frame >> #ui-datepicker-div .ui-date
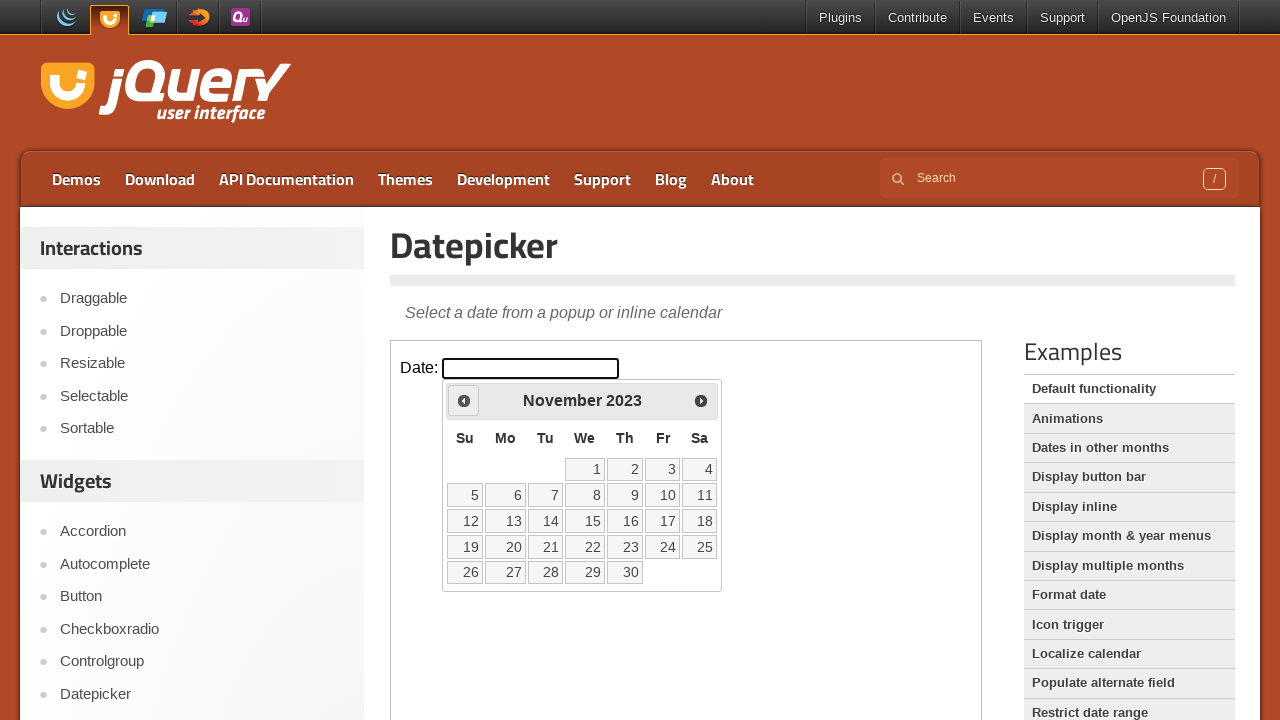

Waited 200ms for calendar to update
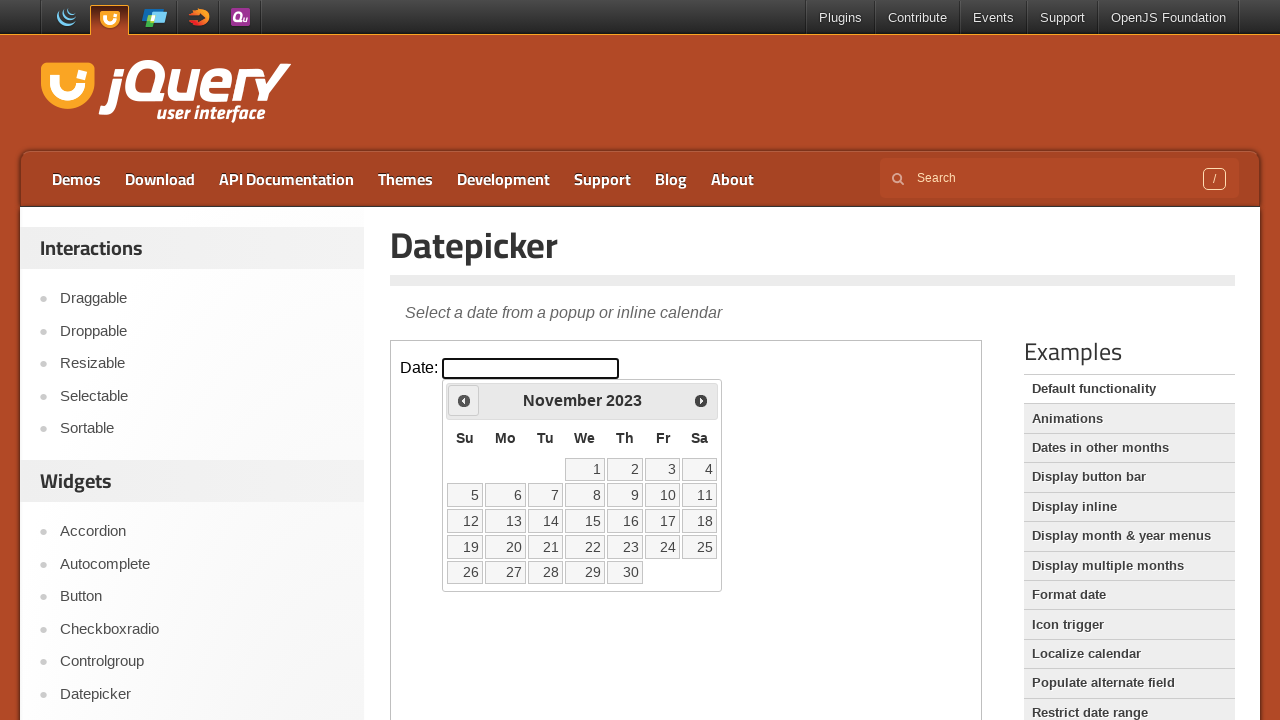

Retrieved current month 'November' and year '2023' from calendar
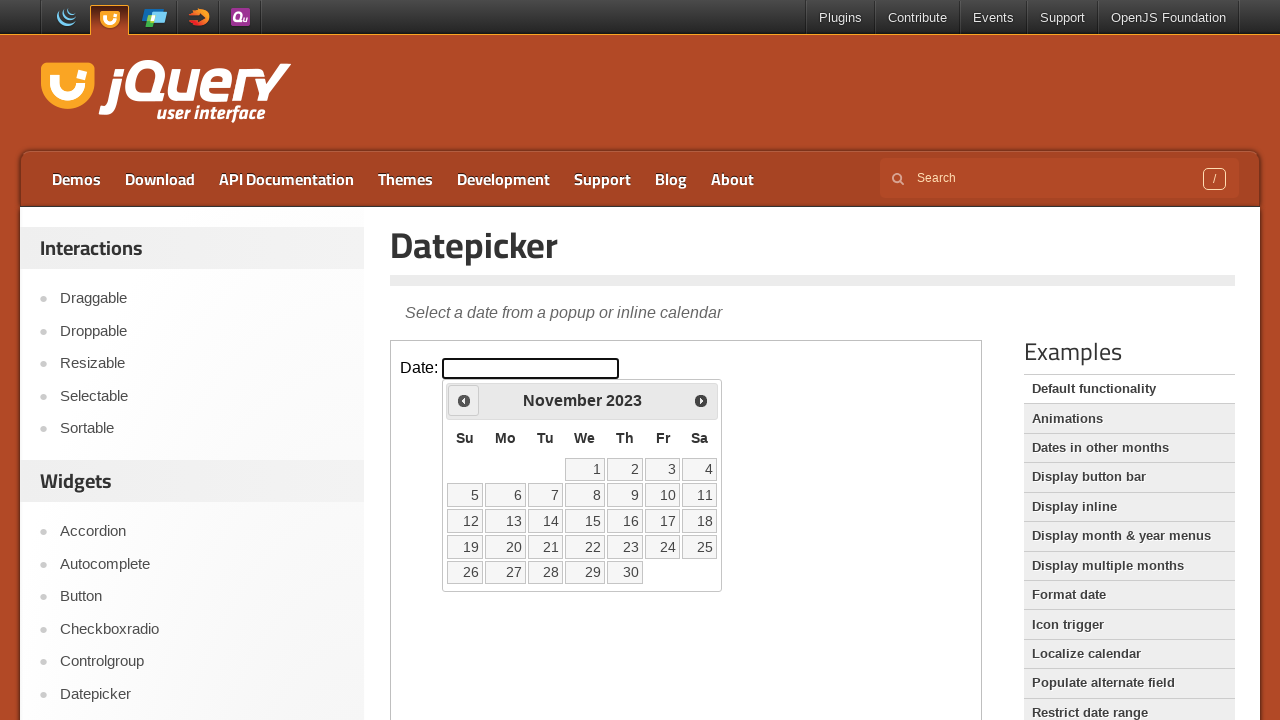

Clicked previous arrow to navigate to earlier month at (464, 400) on iframe.demo-frame >> internal:control=enter-frame >> #ui-datepicker-div .ui-date
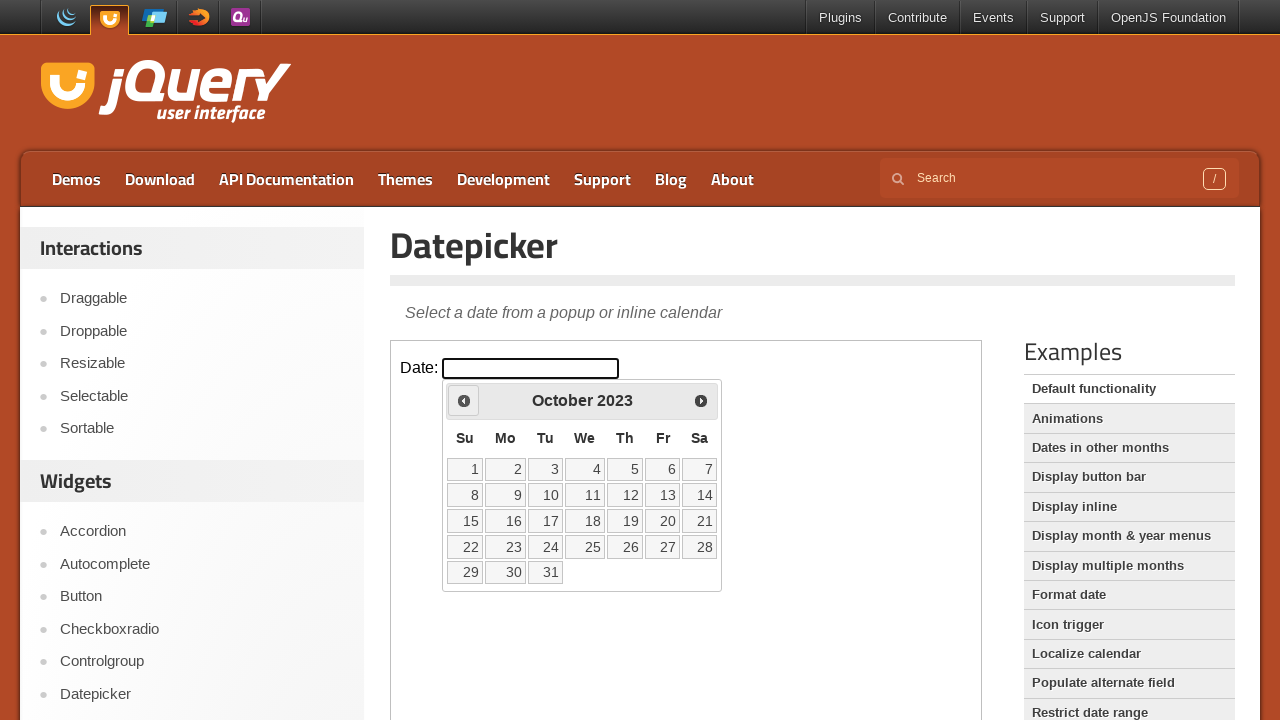

Waited 200ms for calendar to update
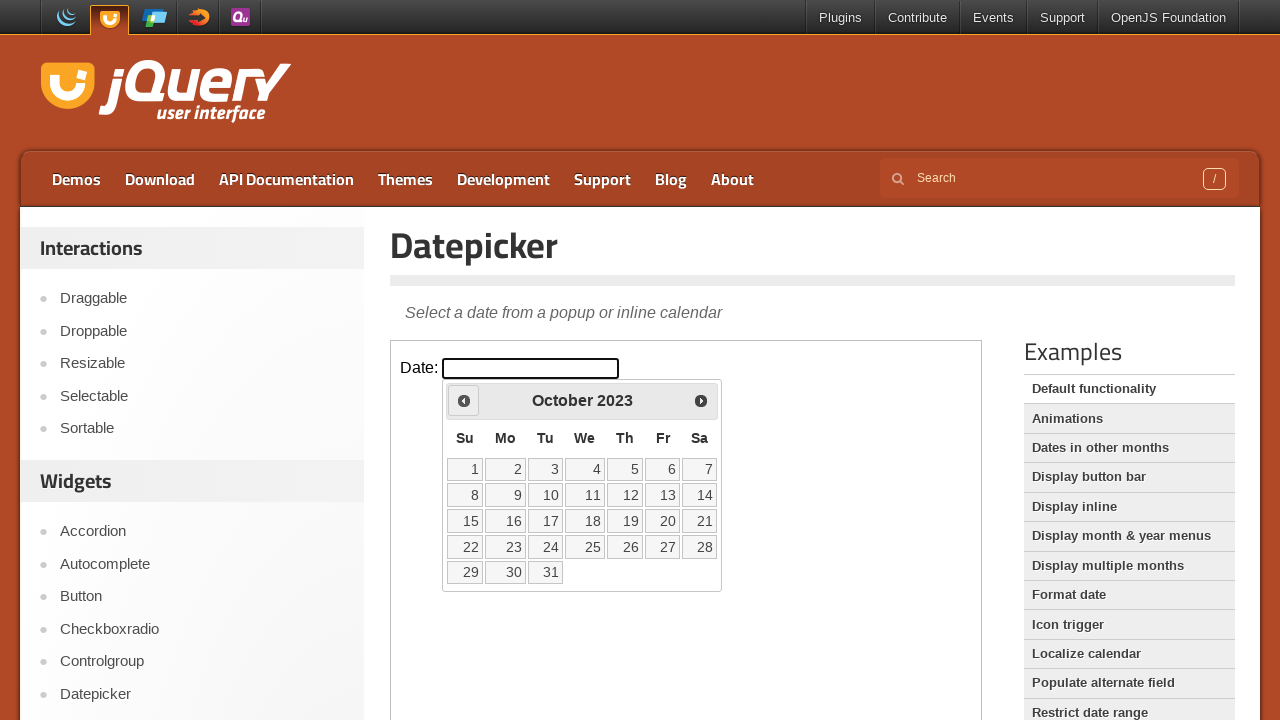

Retrieved current month 'October' and year '2023' from calendar
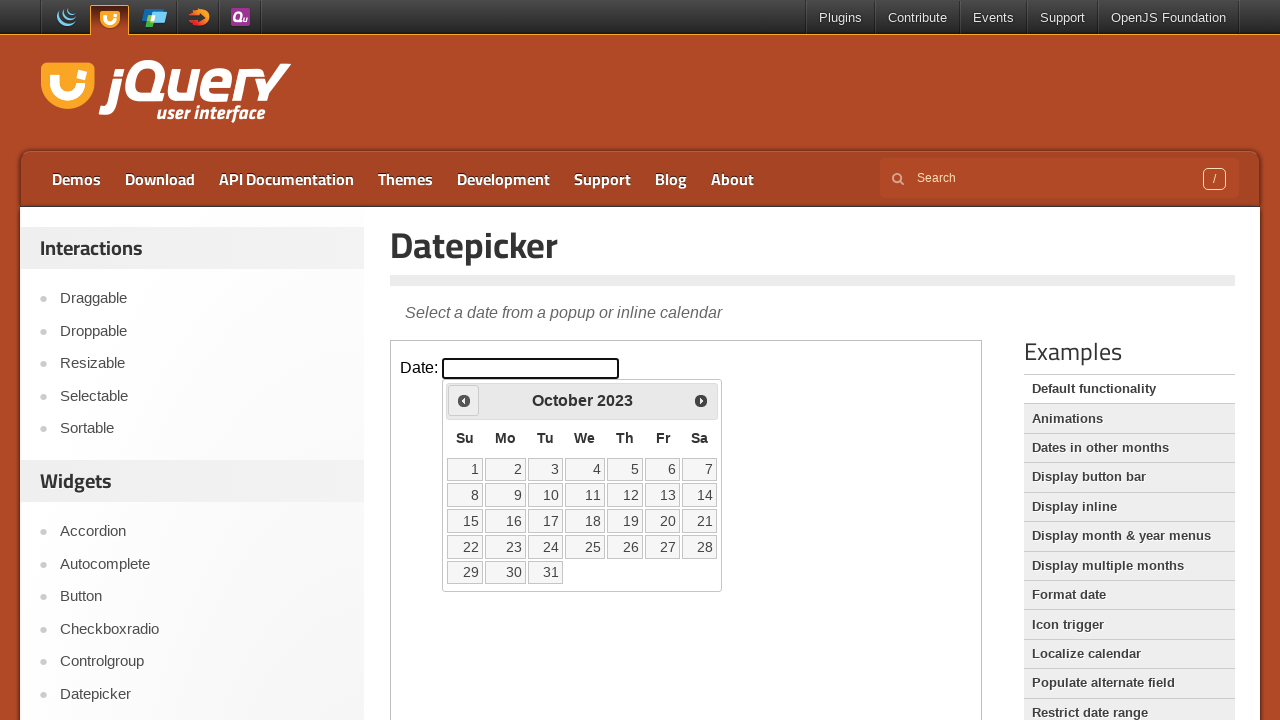

Clicked previous arrow to navigate to earlier month at (464, 400) on iframe.demo-frame >> internal:control=enter-frame >> #ui-datepicker-div .ui-date
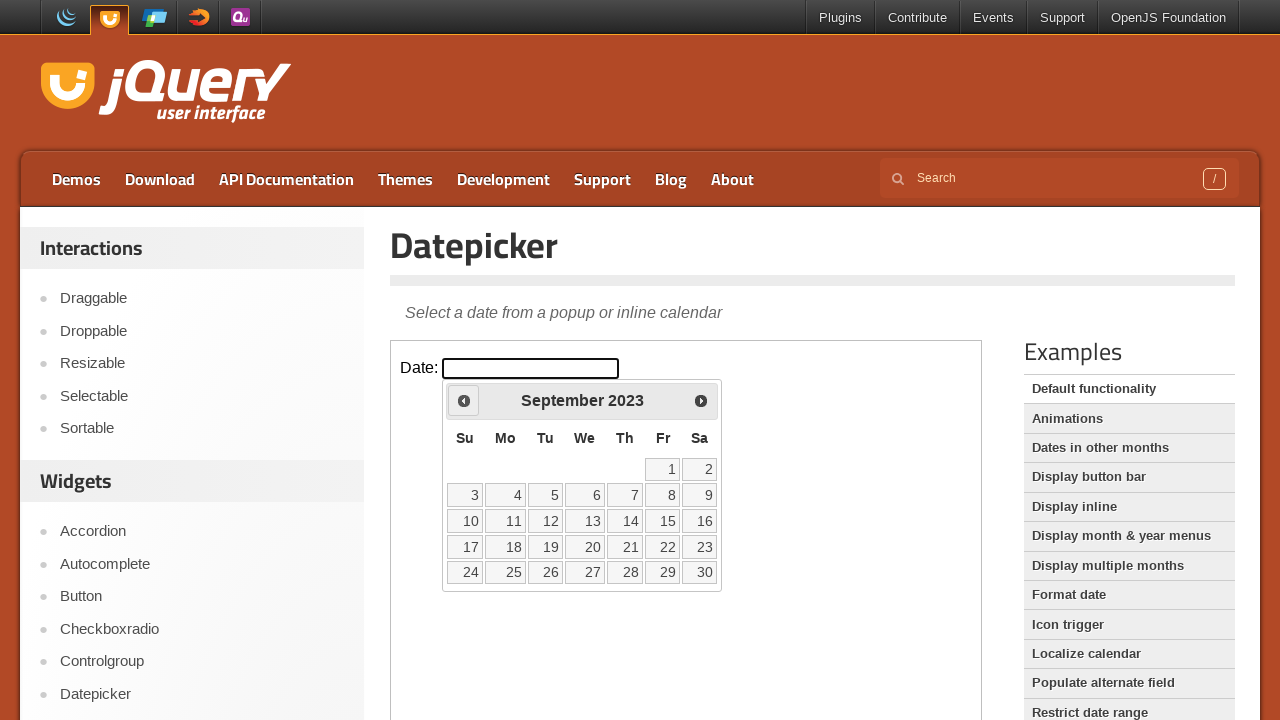

Waited 200ms for calendar to update
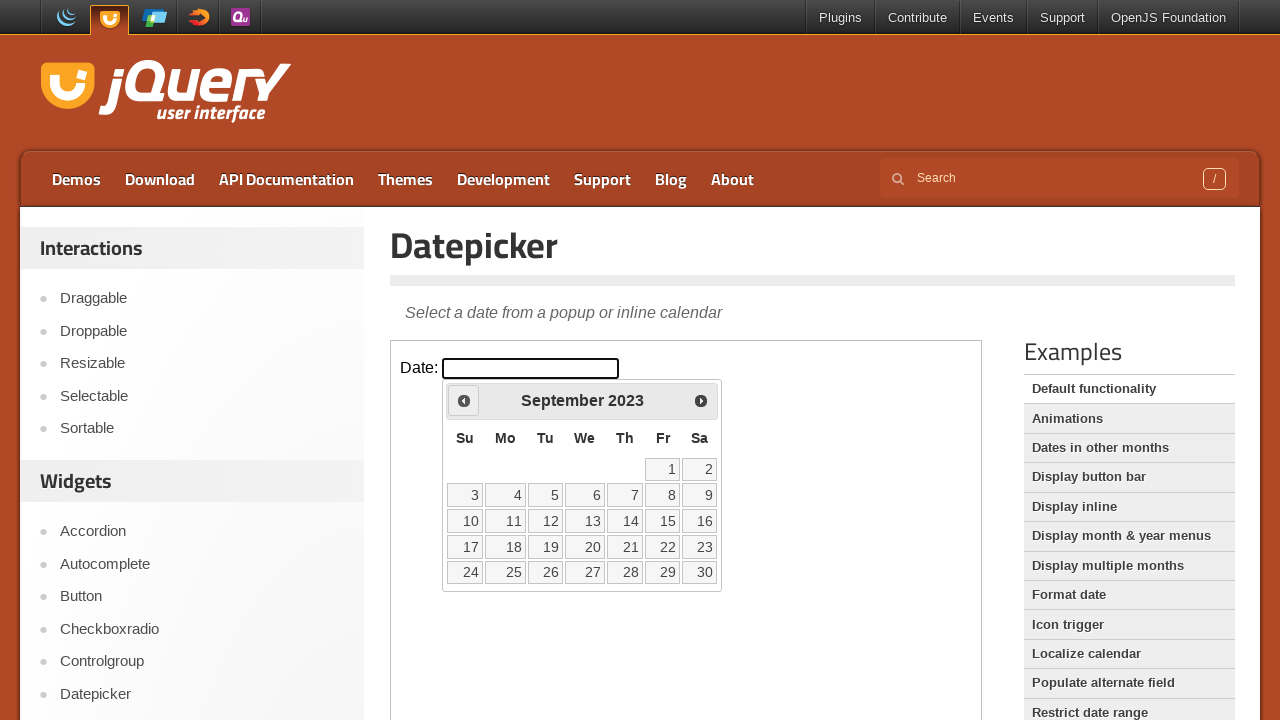

Retrieved current month 'September' and year '2023' from calendar
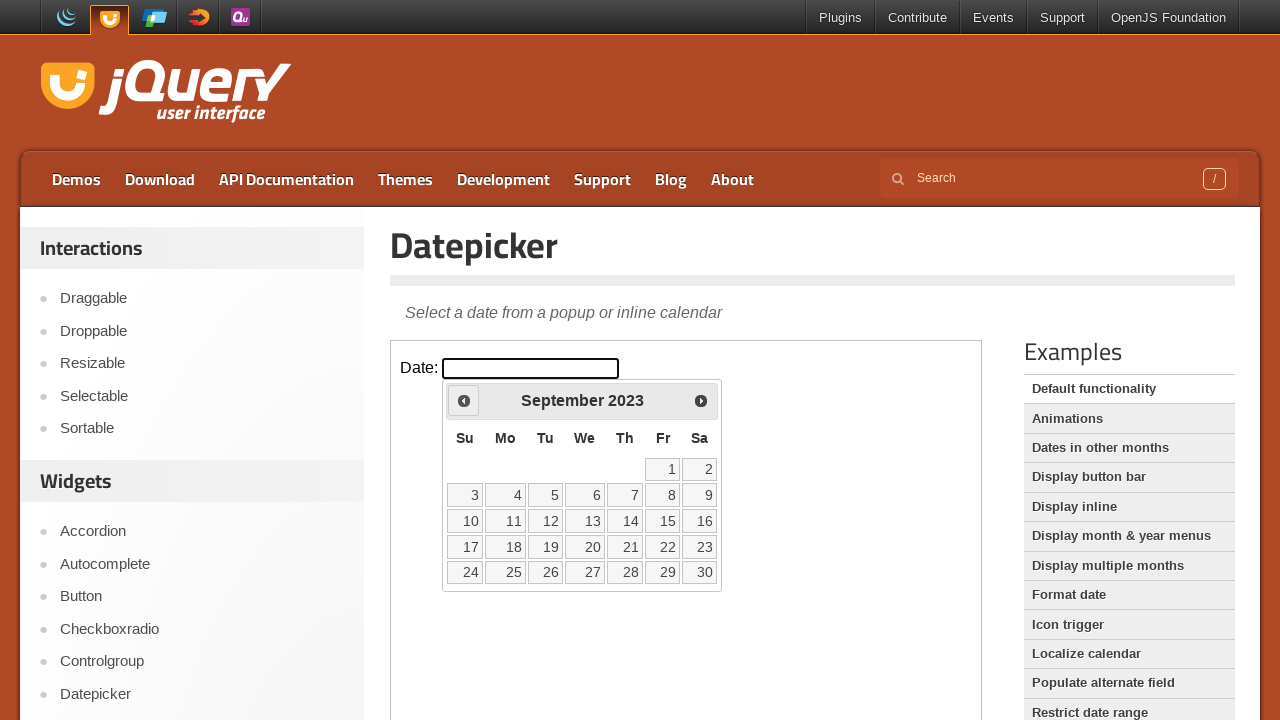

Clicked previous arrow to navigate to earlier month at (464, 400) on iframe.demo-frame >> internal:control=enter-frame >> #ui-datepicker-div .ui-date
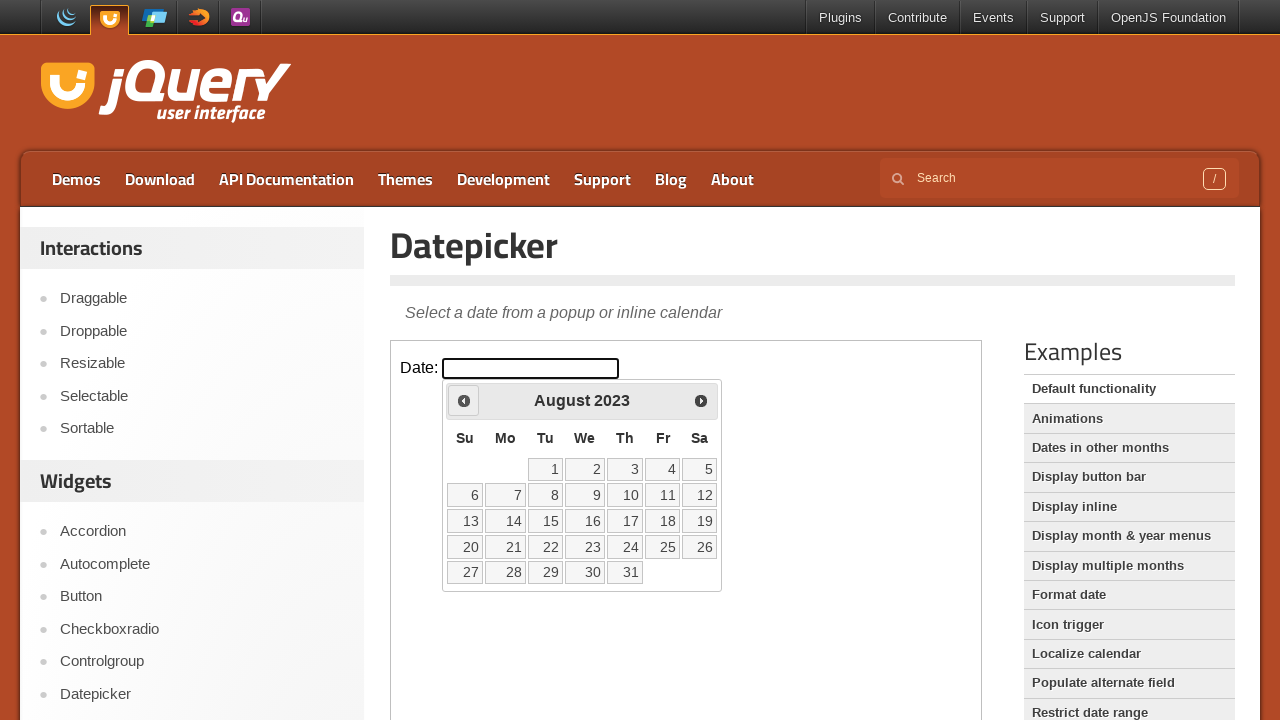

Waited 200ms for calendar to update
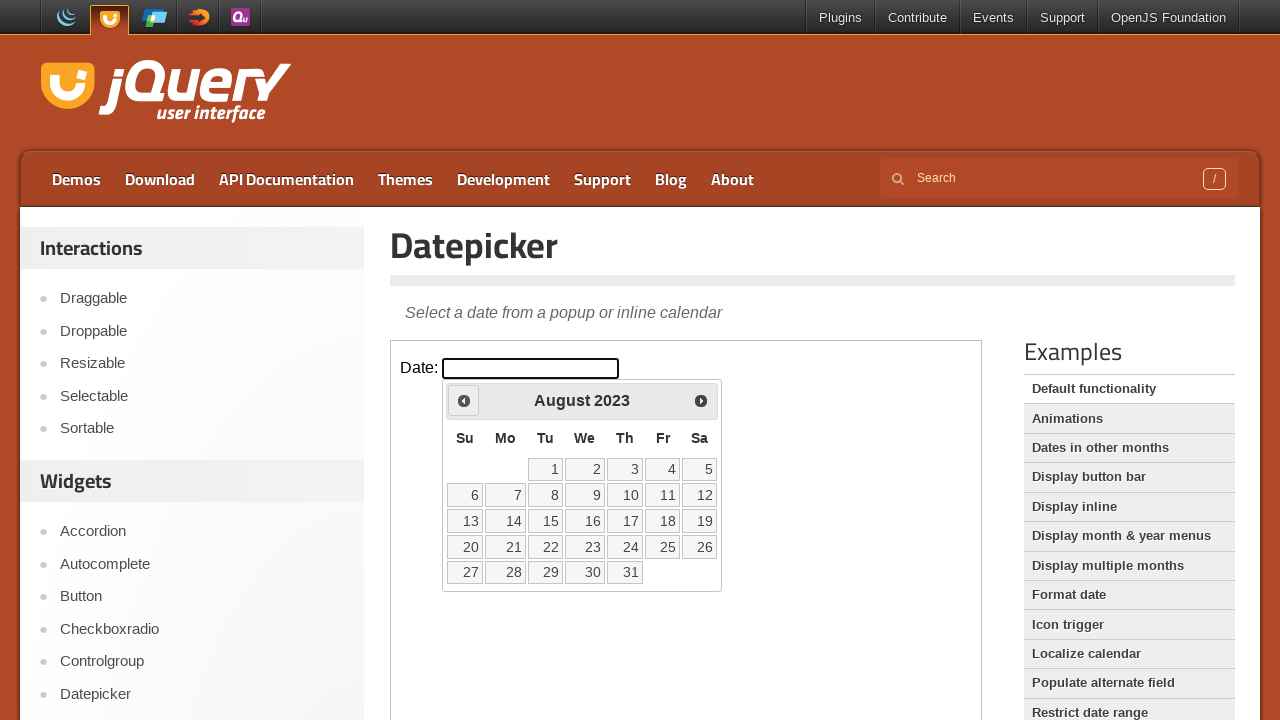

Retrieved current month 'August' and year '2023' from calendar
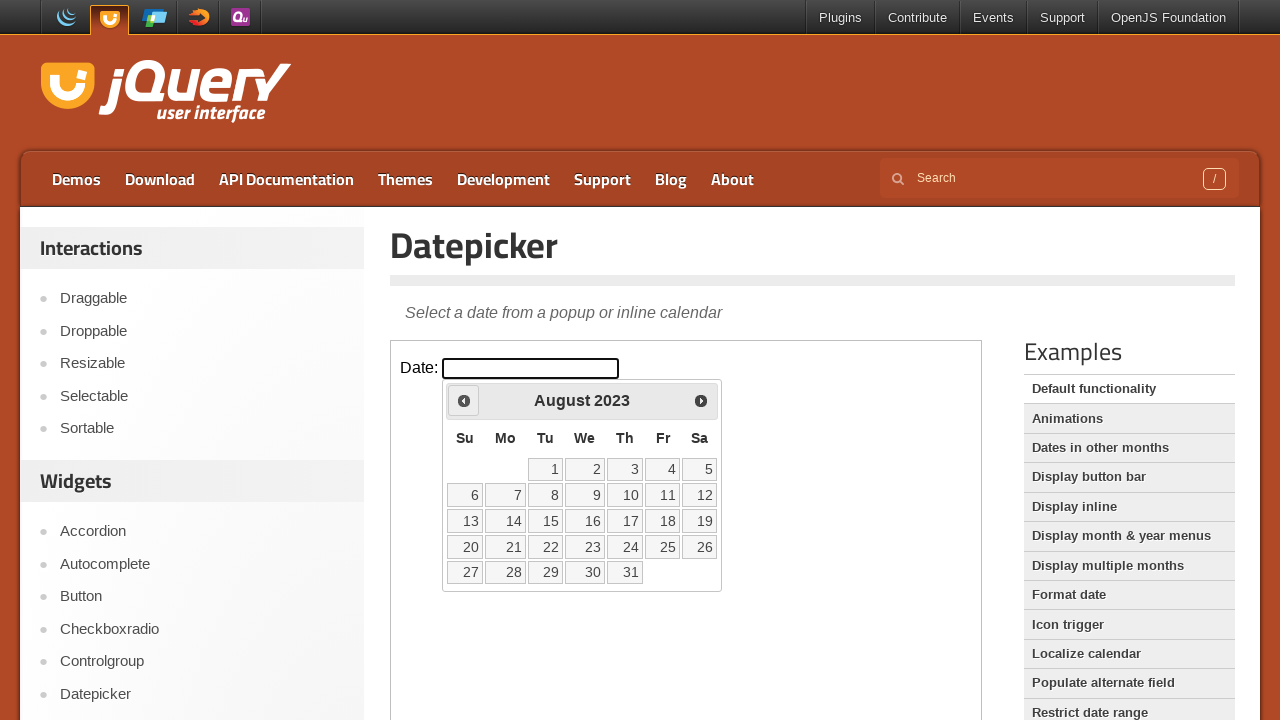

Clicked previous arrow to navigate to earlier month at (464, 400) on iframe.demo-frame >> internal:control=enter-frame >> #ui-datepicker-div .ui-date
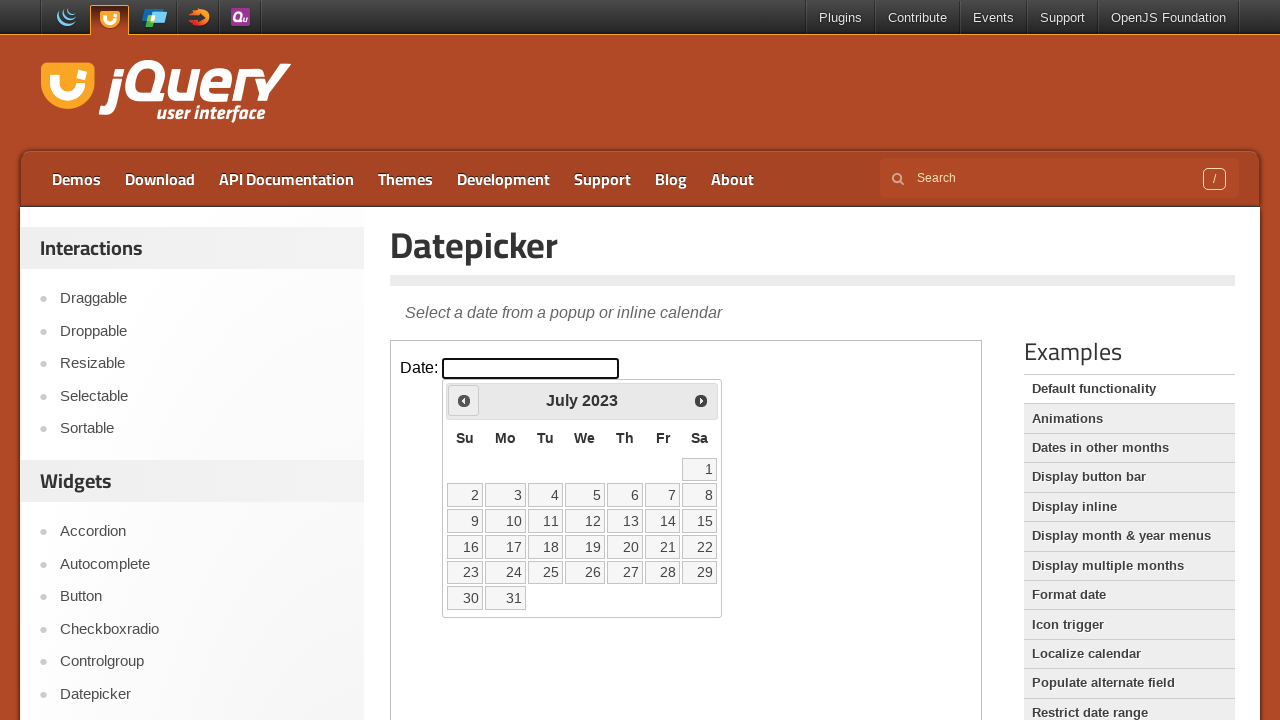

Waited 200ms for calendar to update
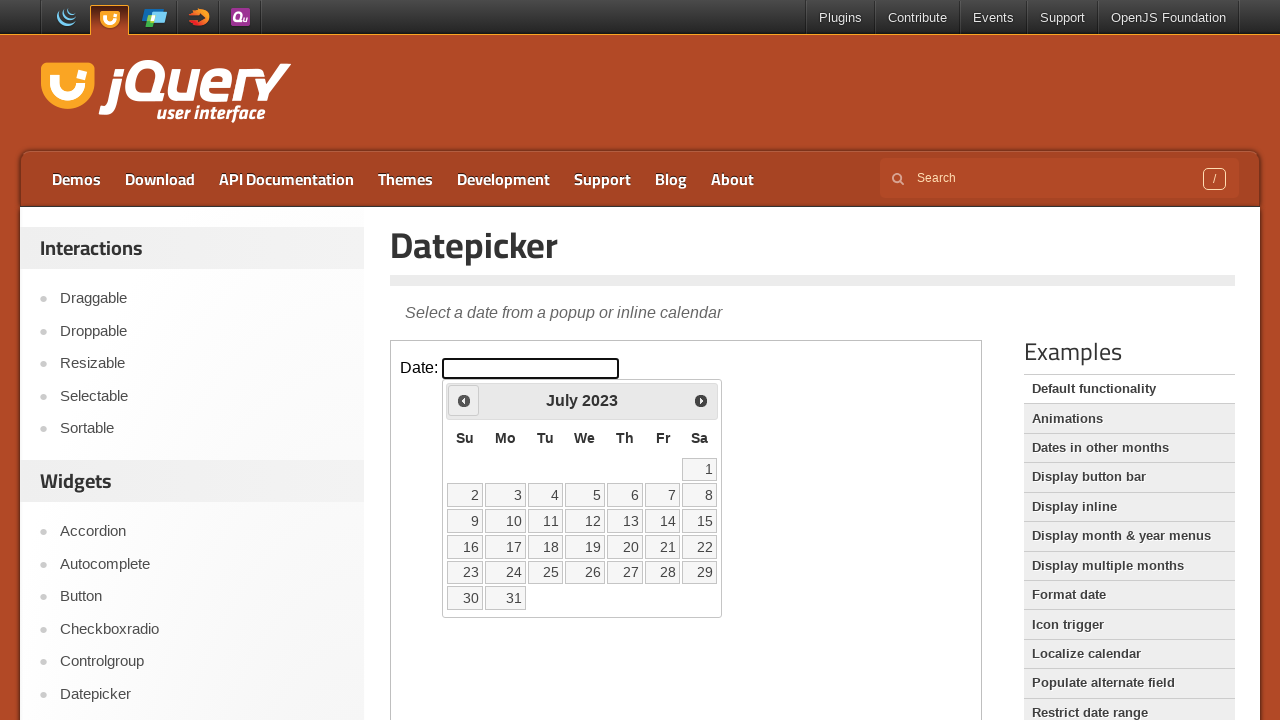

Retrieved current month 'July' and year '2023' from calendar
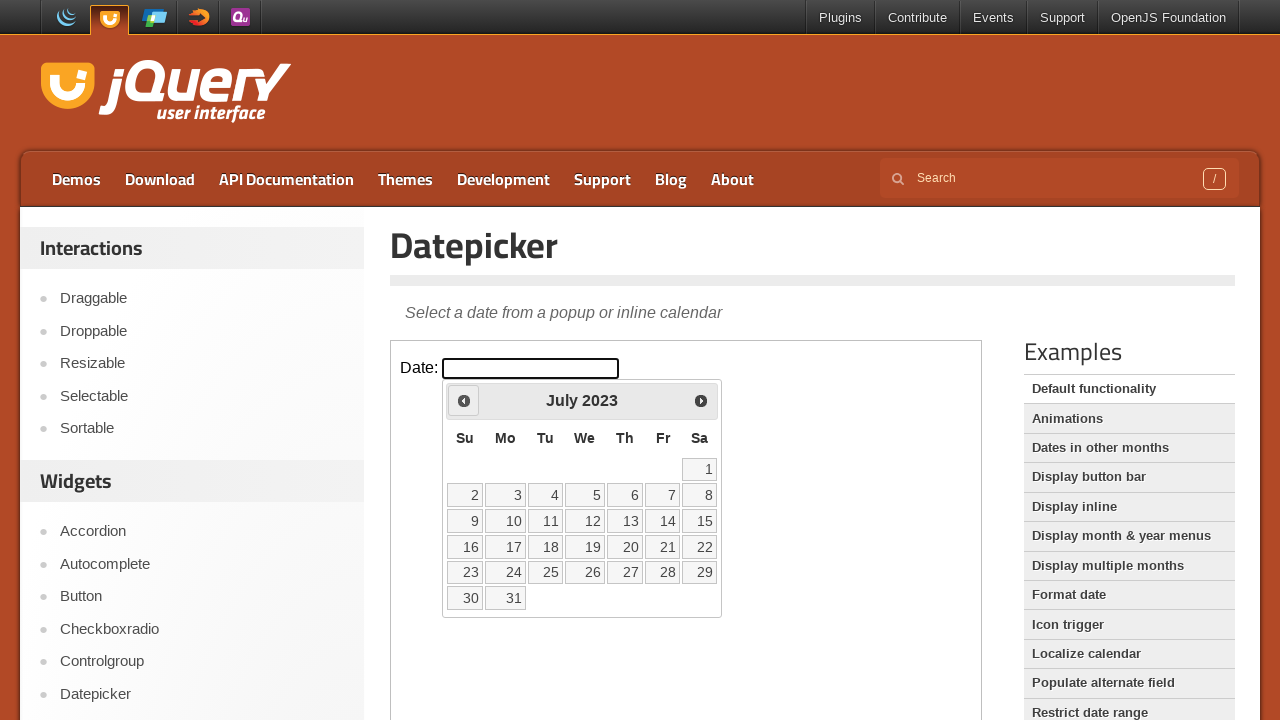

Clicked previous arrow to navigate to earlier month at (464, 400) on iframe.demo-frame >> internal:control=enter-frame >> #ui-datepicker-div .ui-date
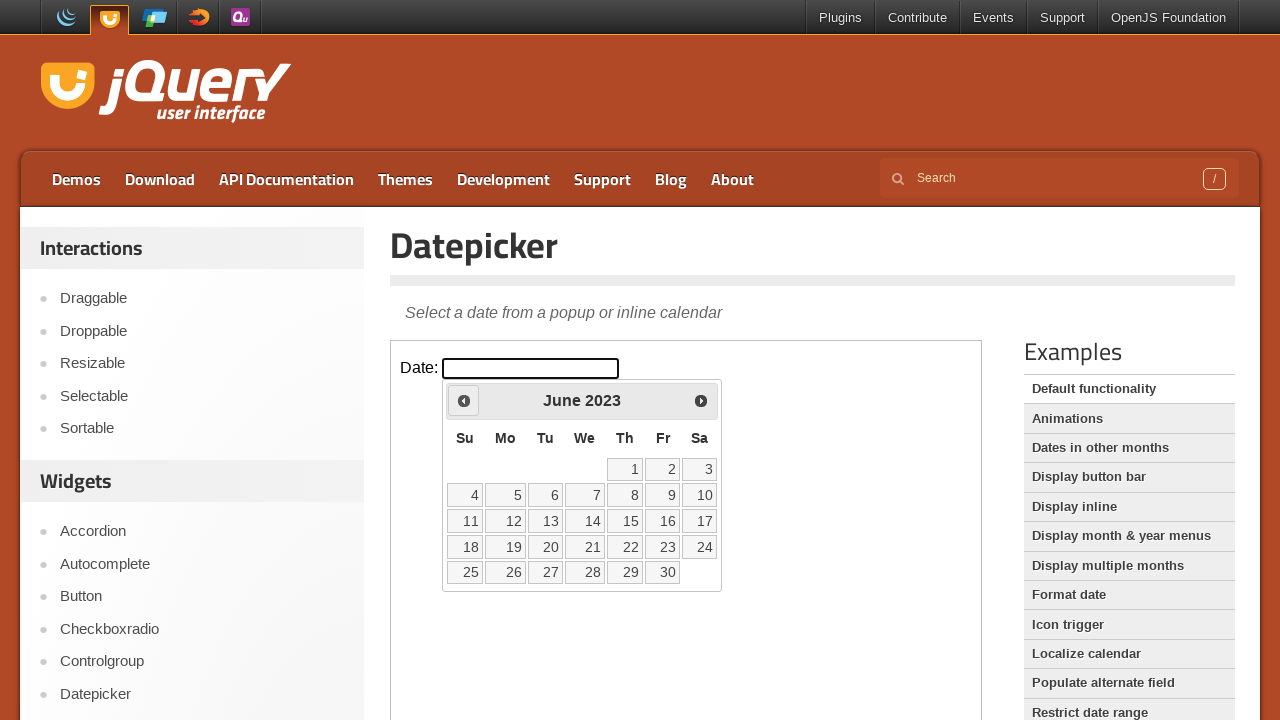

Waited 200ms for calendar to update
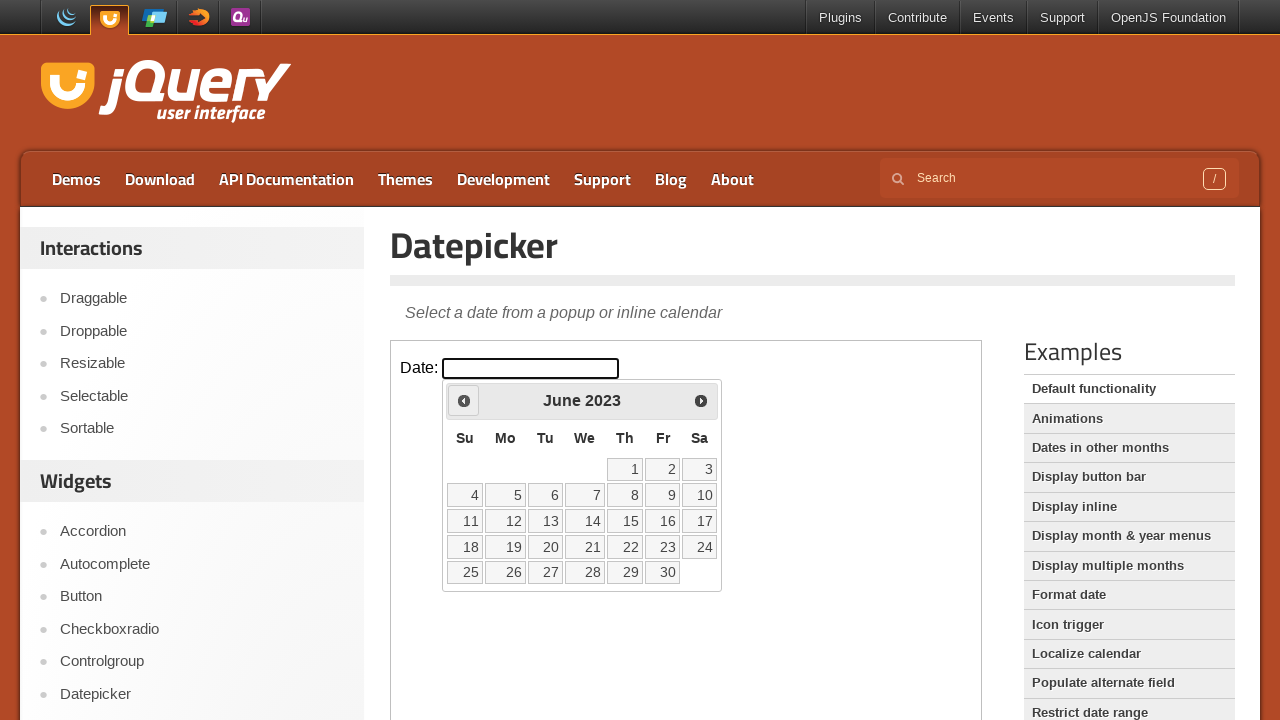

Retrieved current month 'June' and year '2023' from calendar
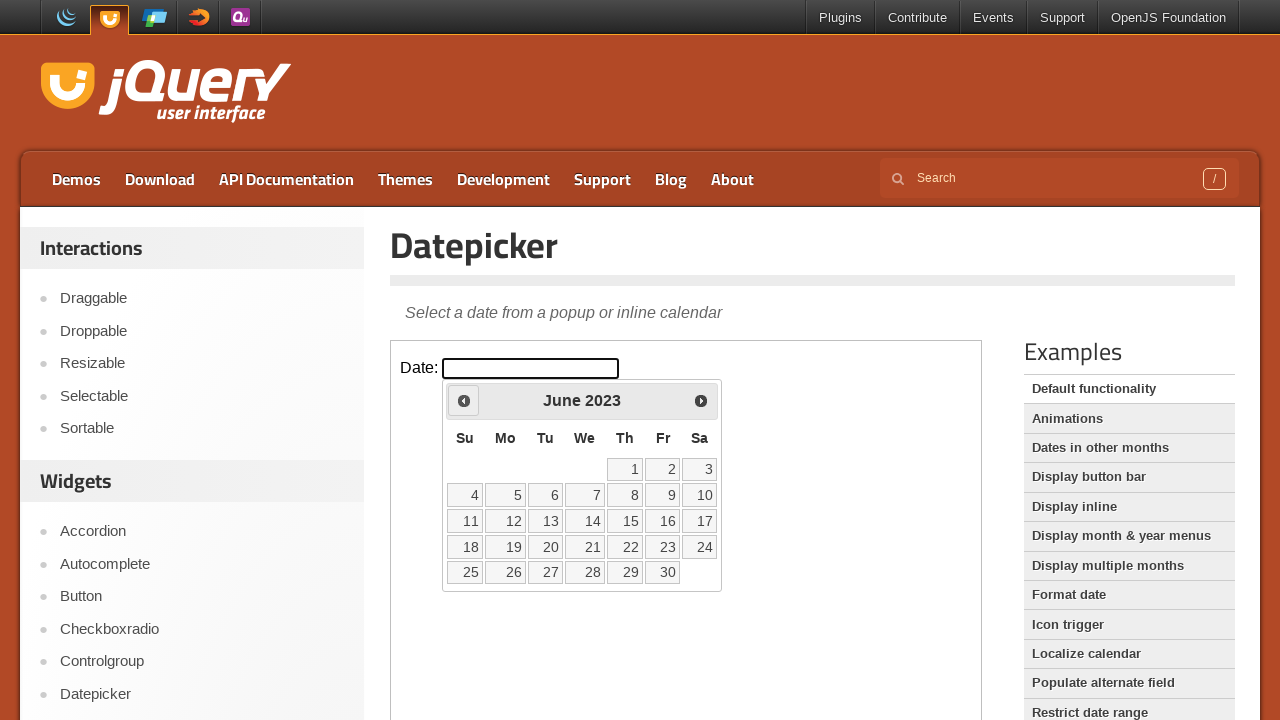

Clicked previous arrow to navigate to earlier month at (464, 400) on iframe.demo-frame >> internal:control=enter-frame >> #ui-datepicker-div .ui-date
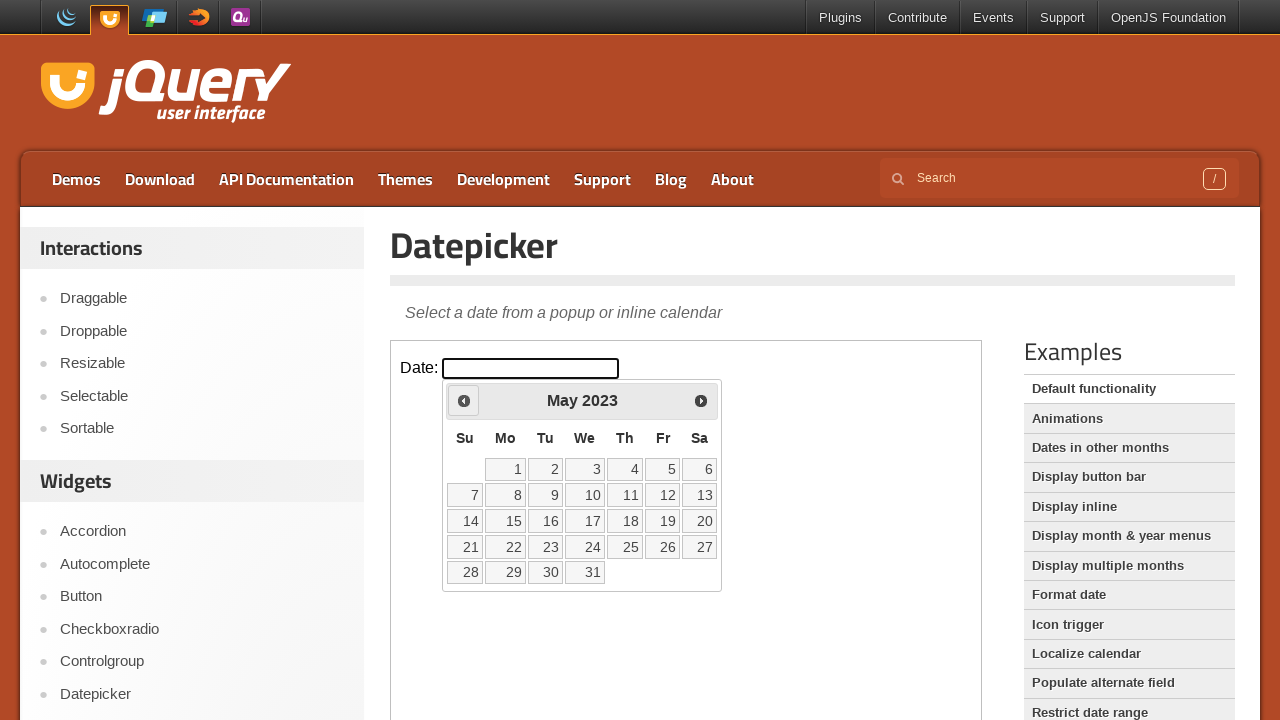

Waited 200ms for calendar to update
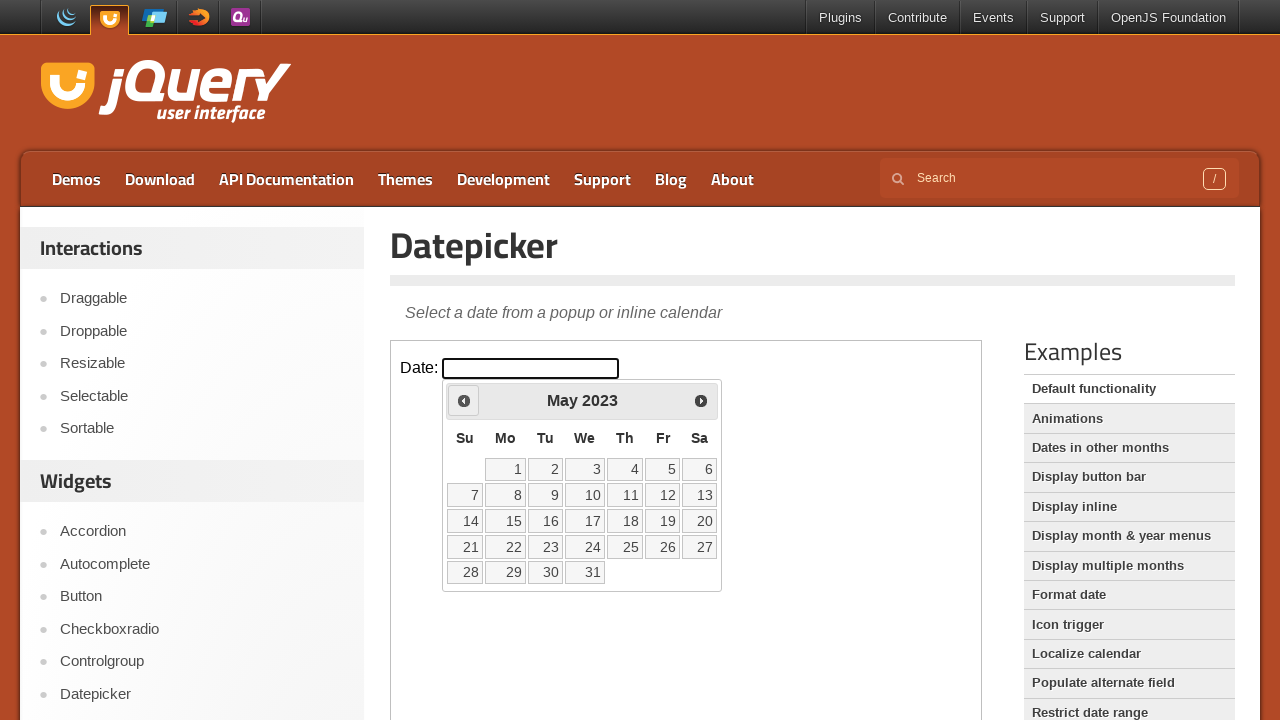

Retrieved current month 'May' and year '2023' from calendar
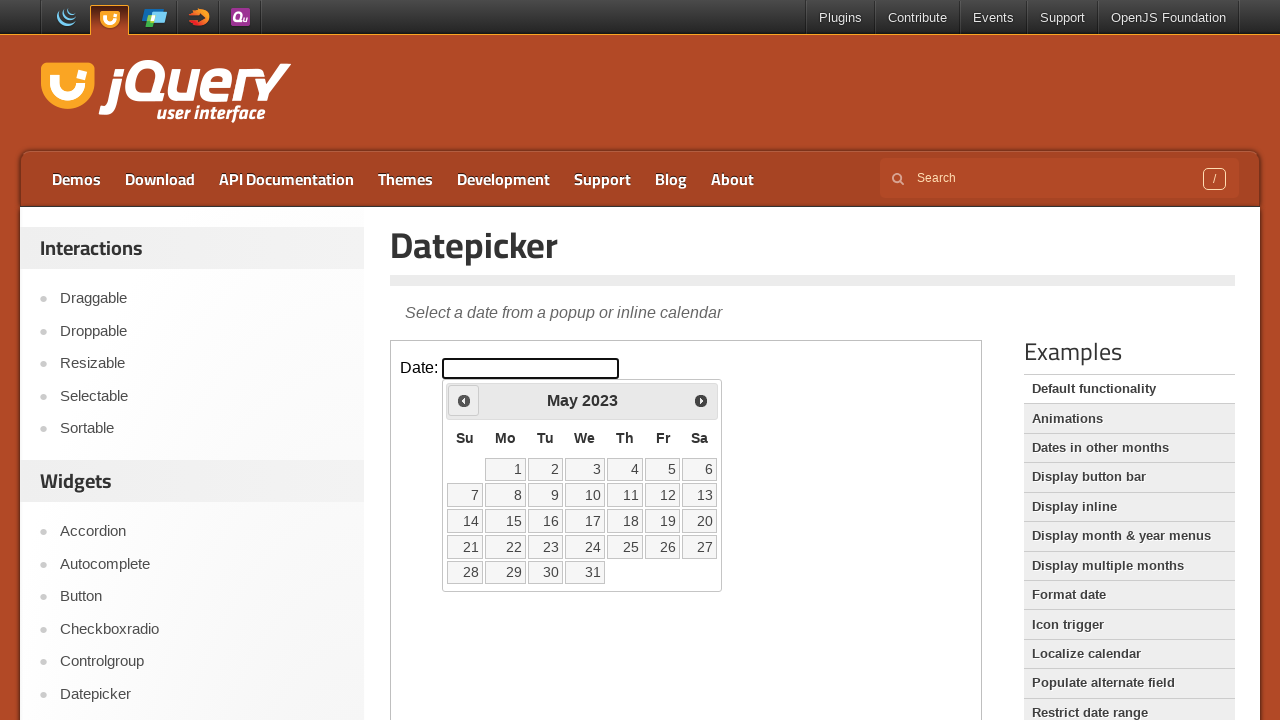

Clicked previous arrow to navigate to earlier month at (464, 400) on iframe.demo-frame >> internal:control=enter-frame >> #ui-datepicker-div .ui-date
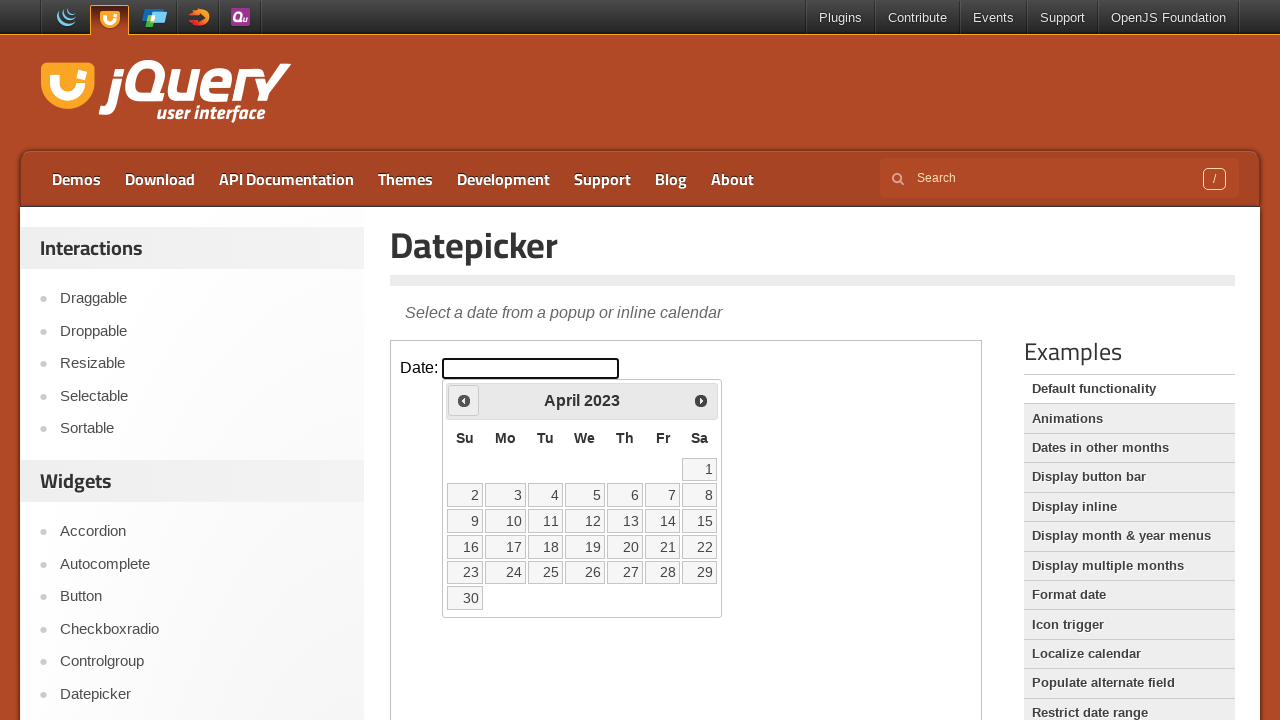

Waited 200ms for calendar to update
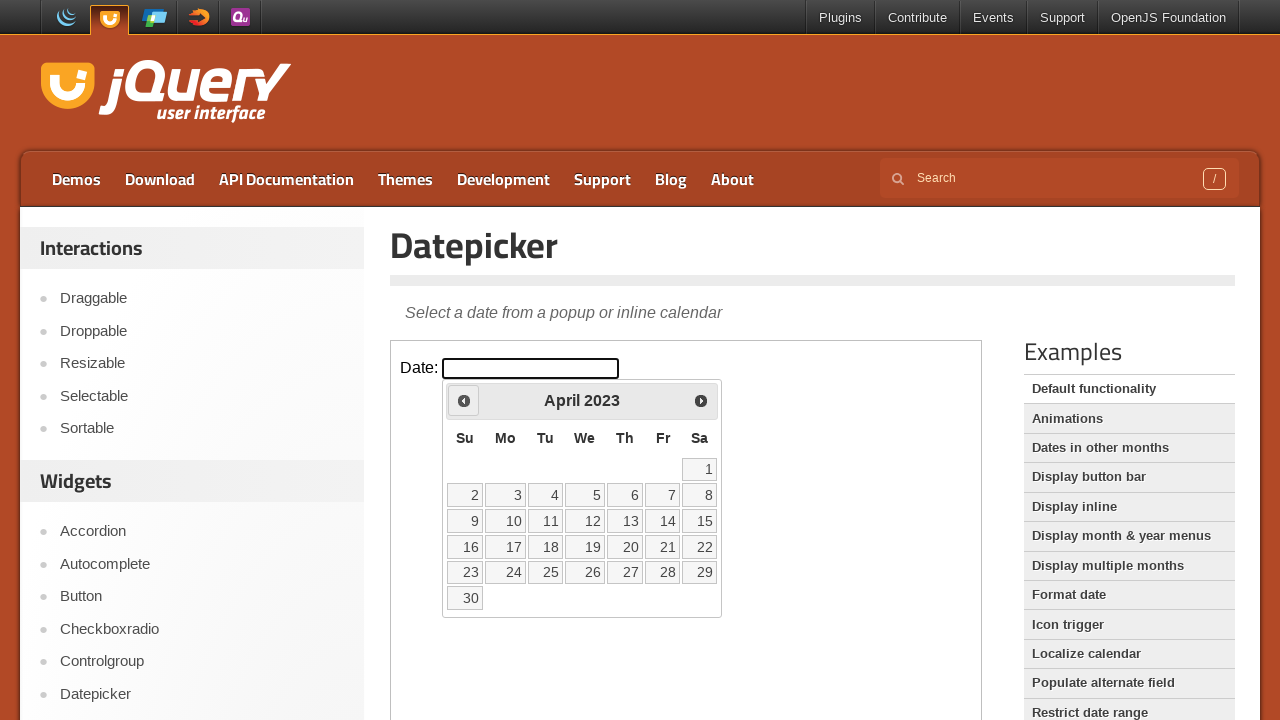

Retrieved current month 'April' and year '2023' from calendar
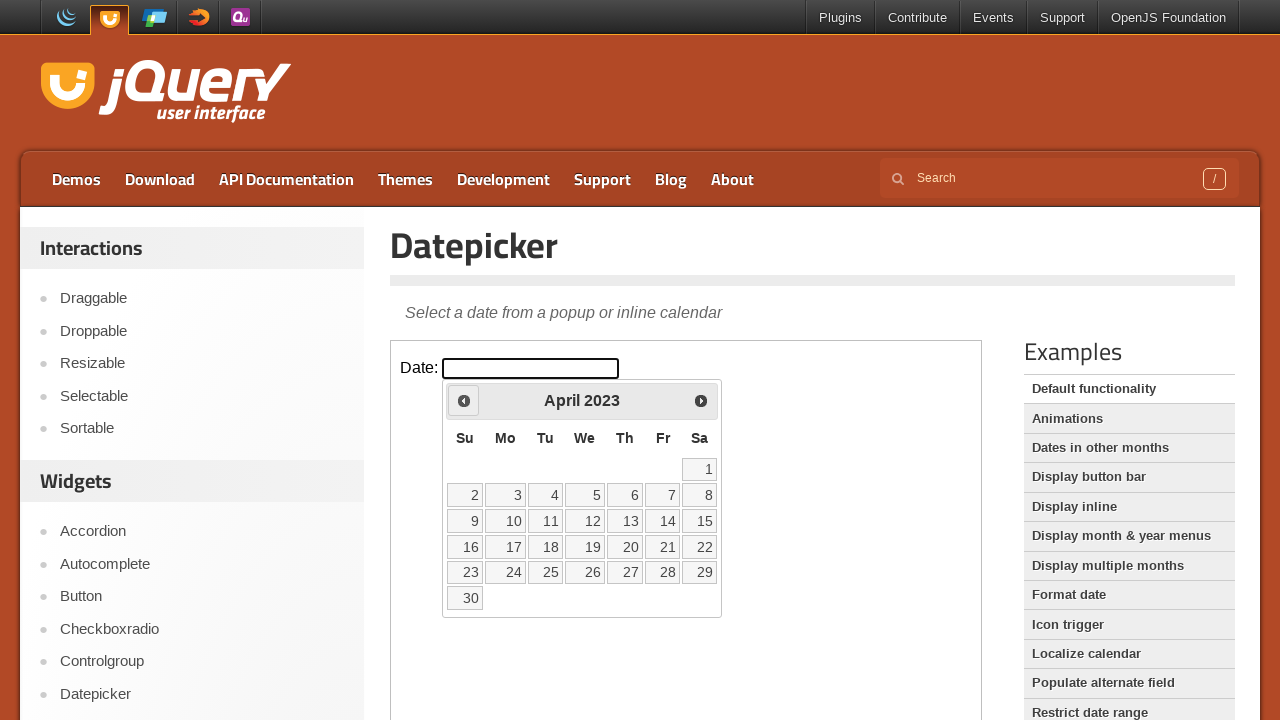

Clicked previous arrow to navigate to earlier month at (464, 400) on iframe.demo-frame >> internal:control=enter-frame >> #ui-datepicker-div .ui-date
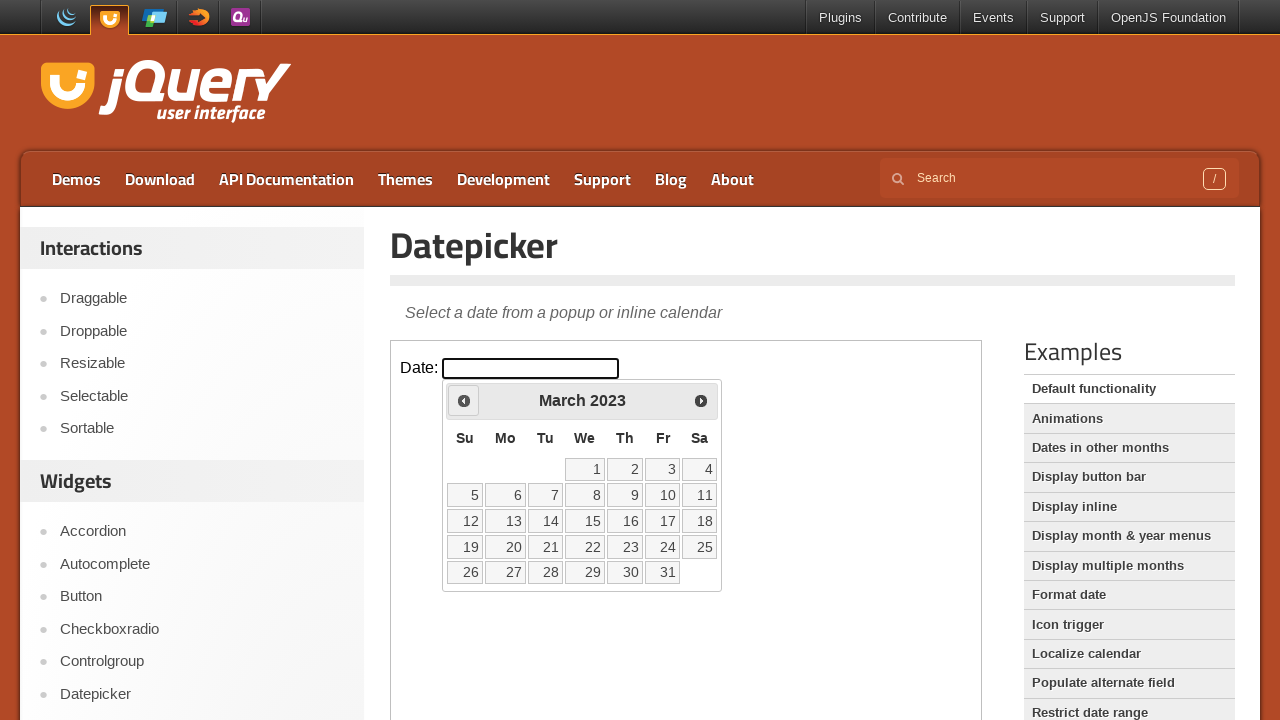

Waited 200ms for calendar to update
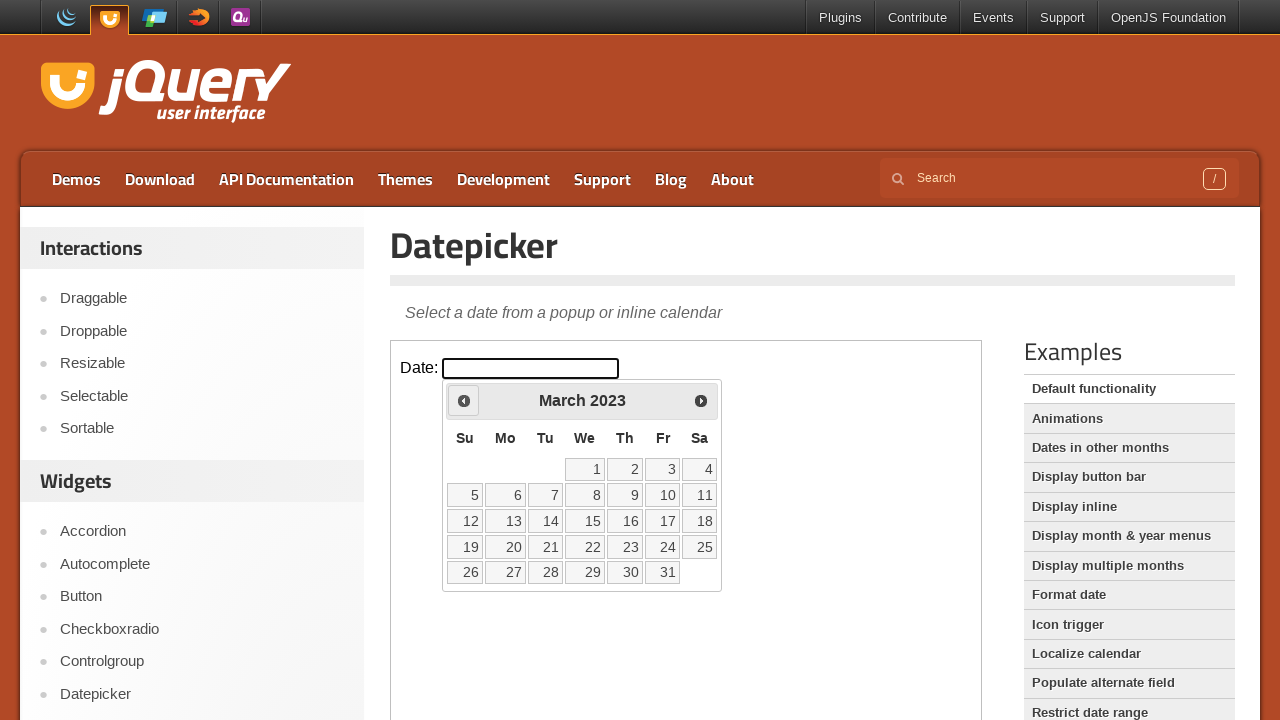

Retrieved current month 'March' and year '2023' from calendar
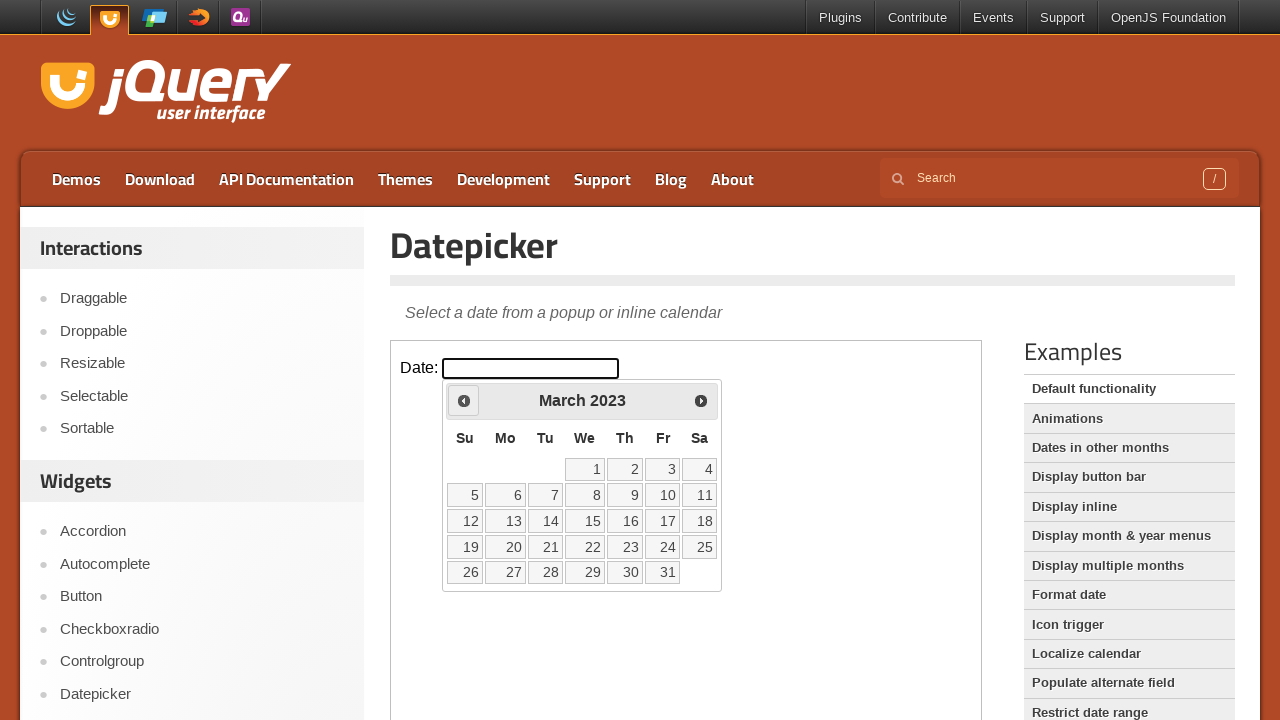

Clicked previous arrow to navigate to earlier month at (464, 400) on iframe.demo-frame >> internal:control=enter-frame >> #ui-datepicker-div .ui-date
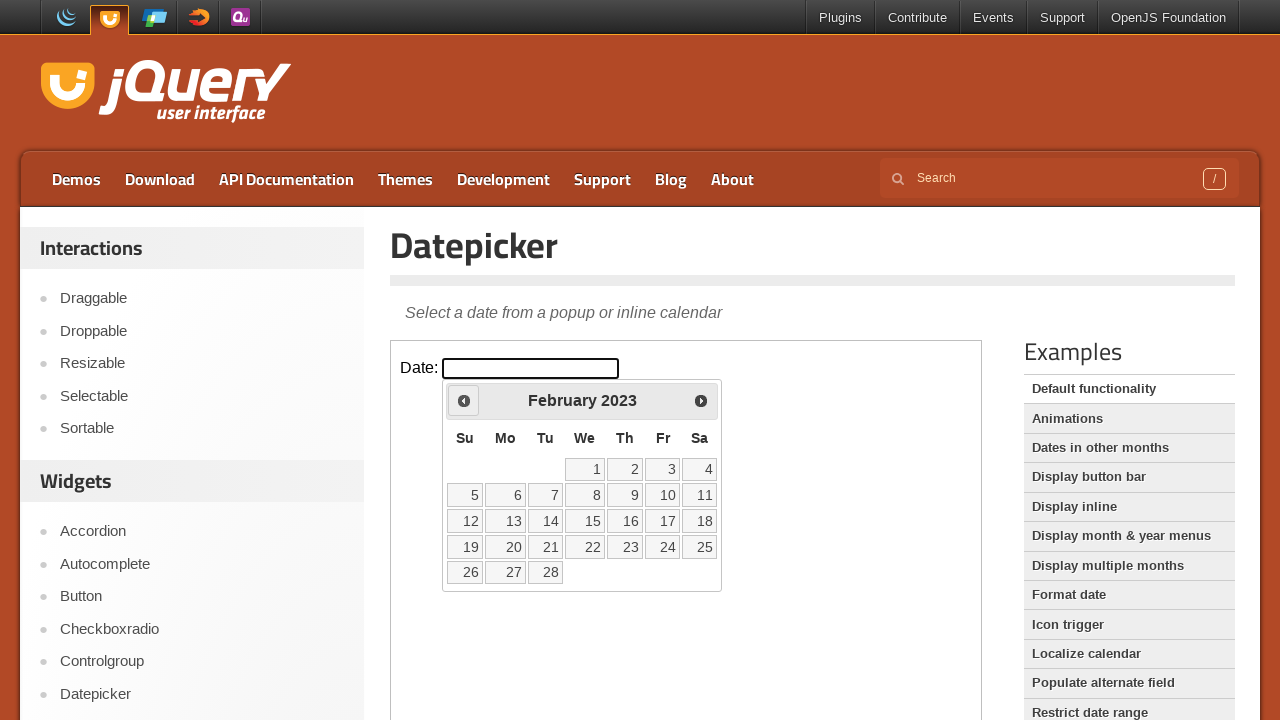

Waited 200ms for calendar to update
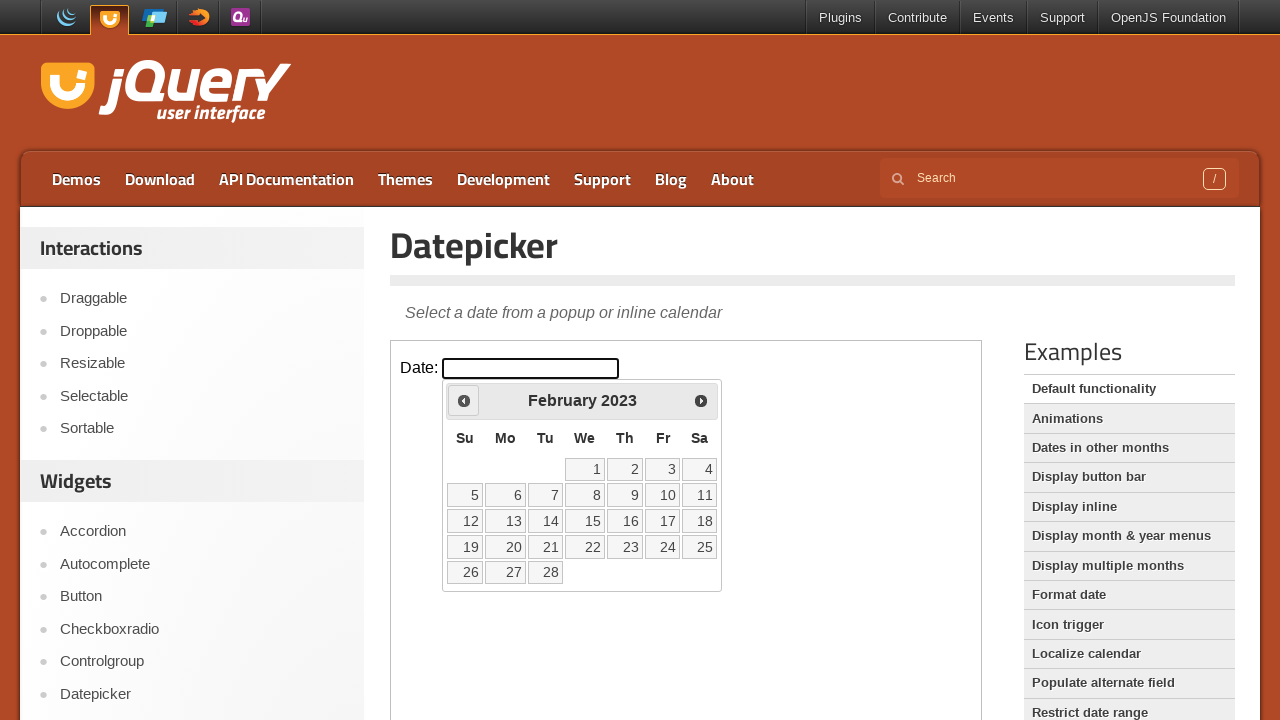

Retrieved current month 'February' and year '2023' from calendar
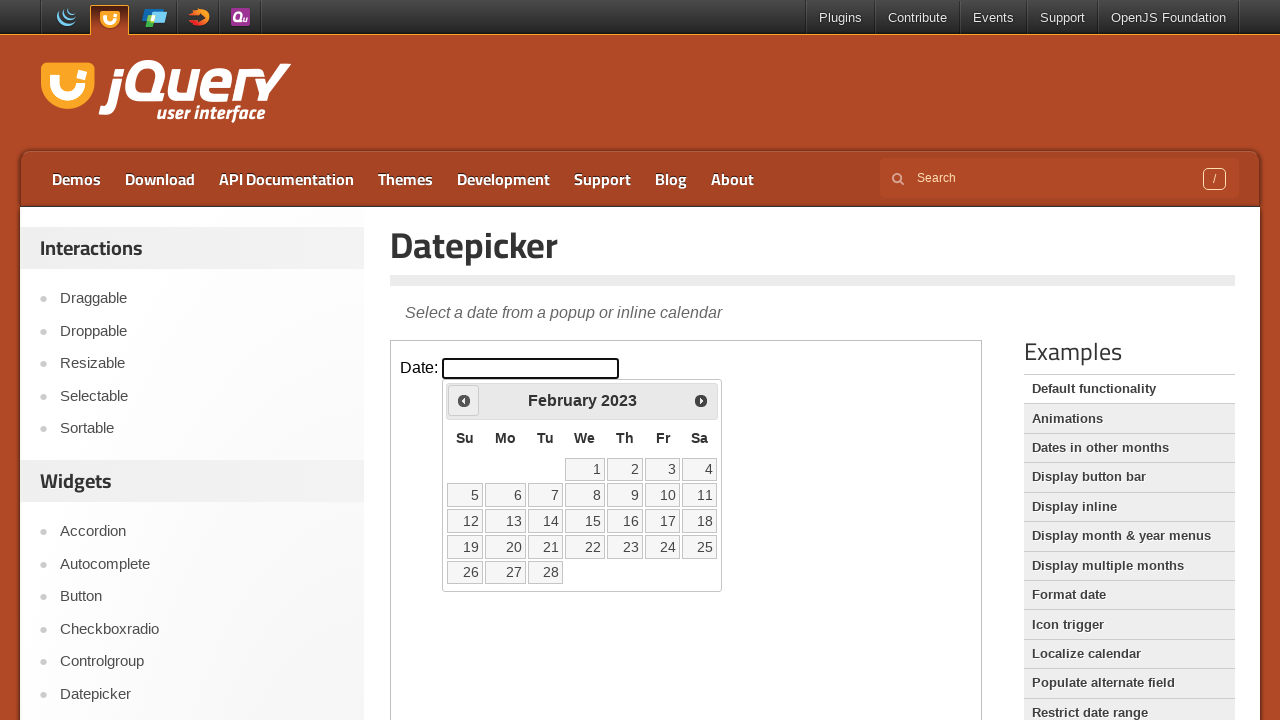

Clicked previous arrow to navigate to earlier month at (464, 400) on iframe.demo-frame >> internal:control=enter-frame >> #ui-datepicker-div .ui-date
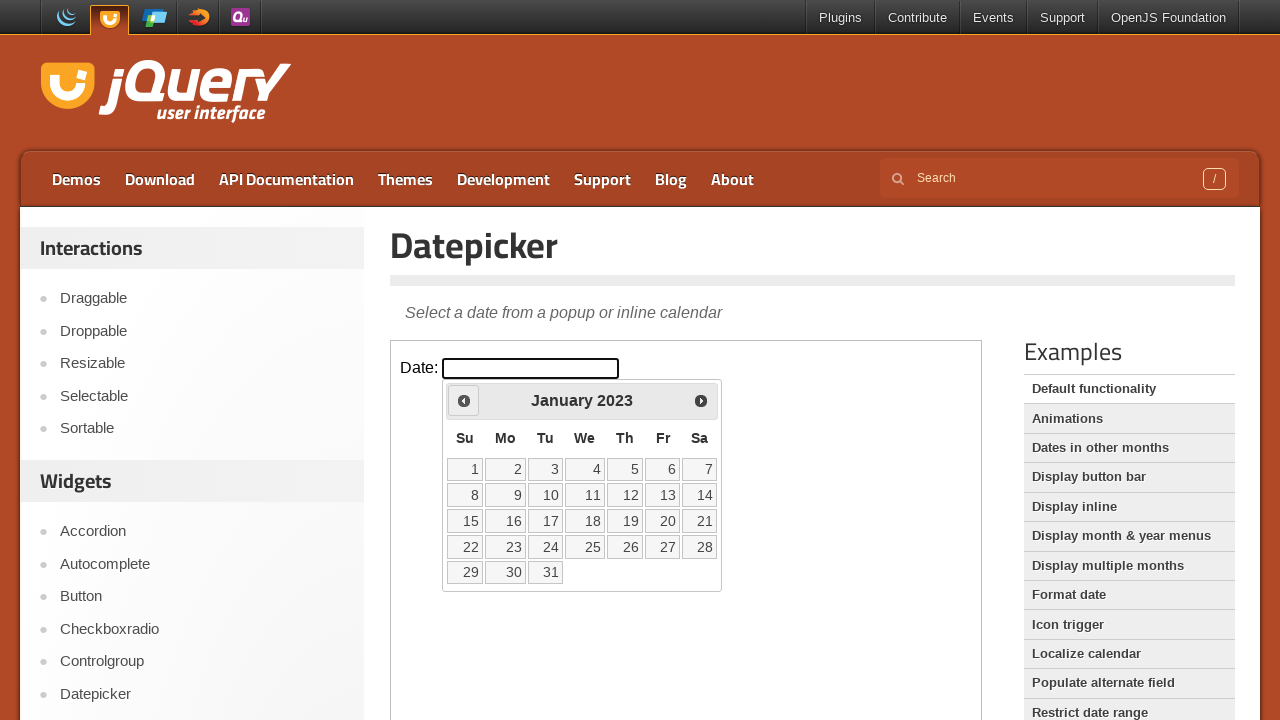

Waited 200ms for calendar to update
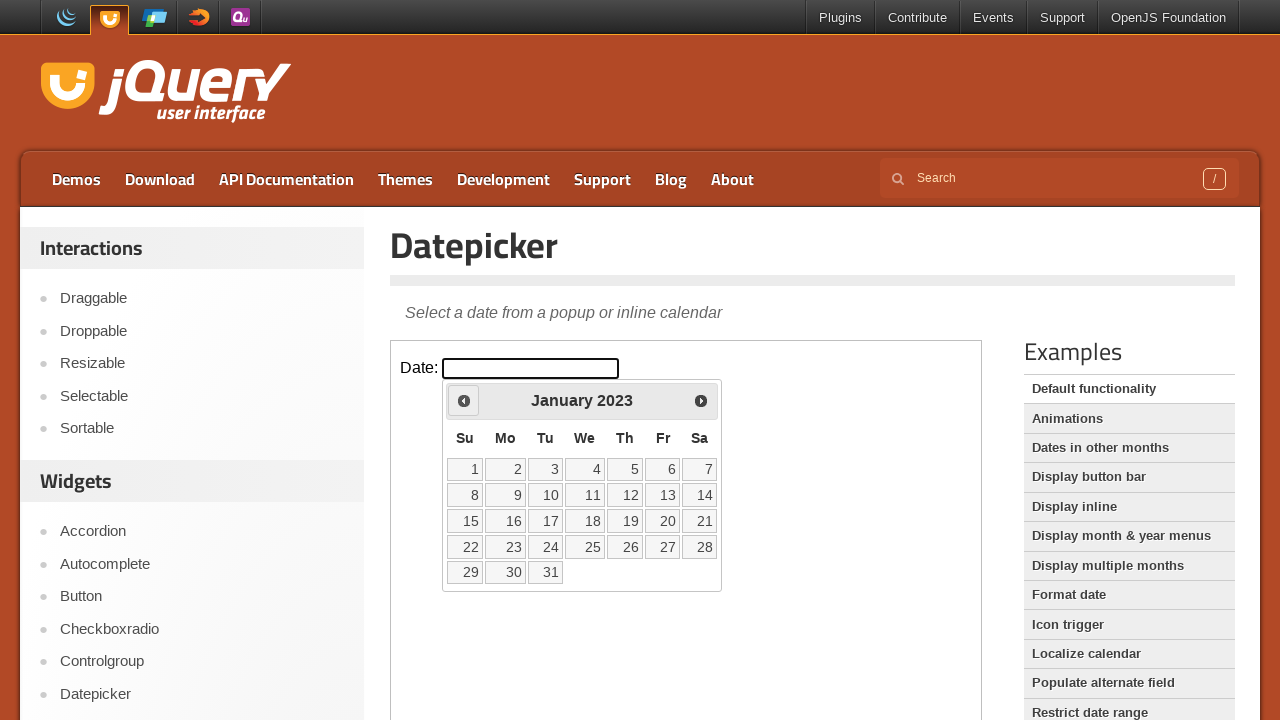

Retrieved current month 'January' and year '2023' from calendar
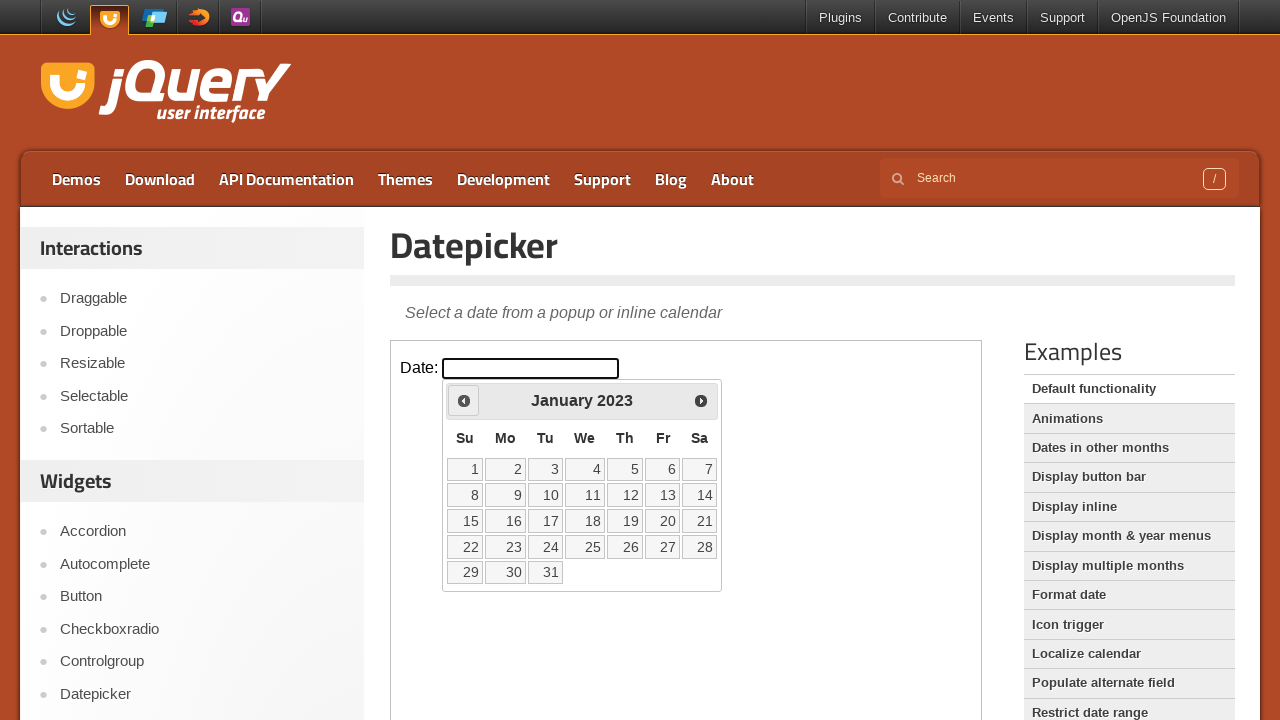

Clicked previous arrow to navigate to earlier month at (464, 400) on iframe.demo-frame >> internal:control=enter-frame >> #ui-datepicker-div .ui-date
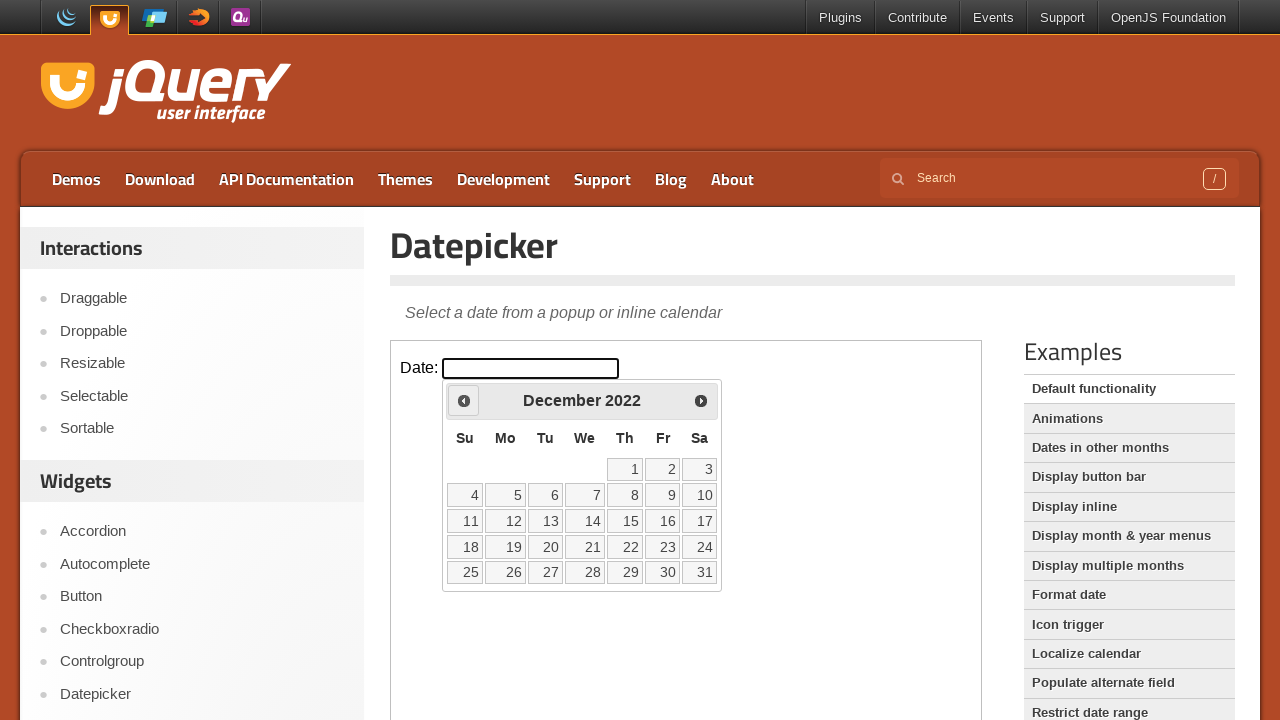

Waited 200ms for calendar to update
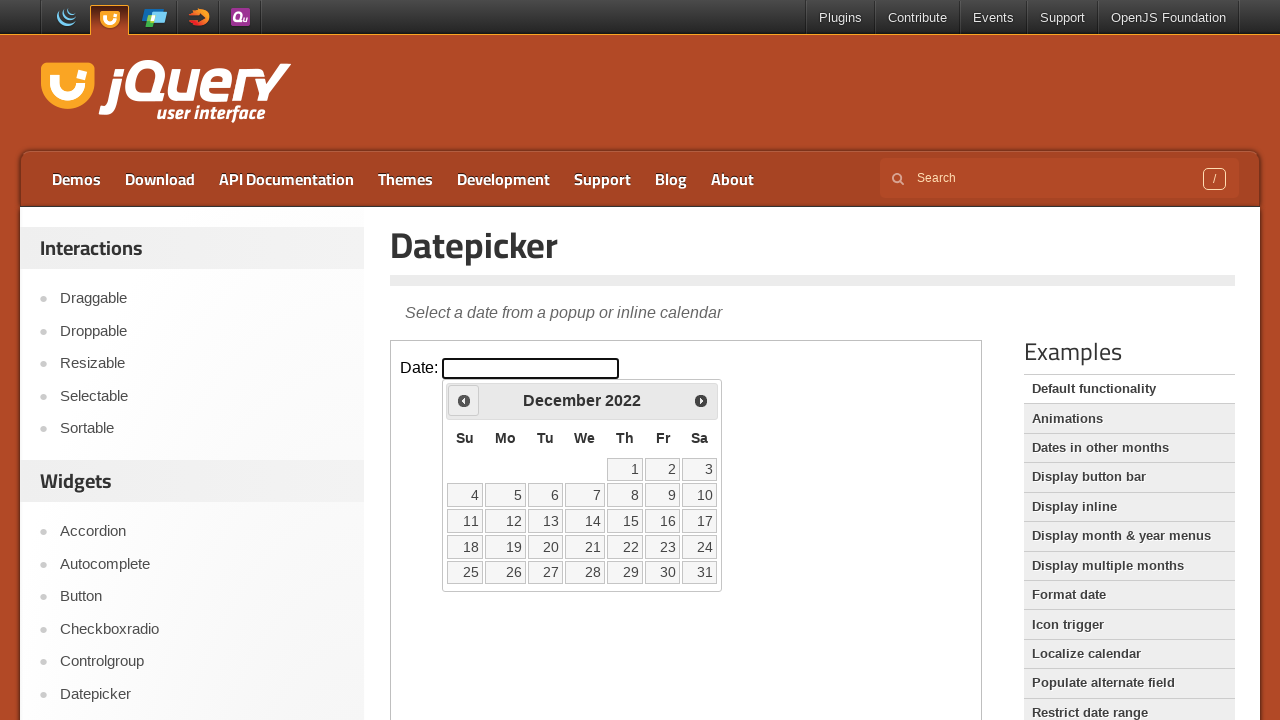

Retrieved current month 'December' and year '2022' from calendar
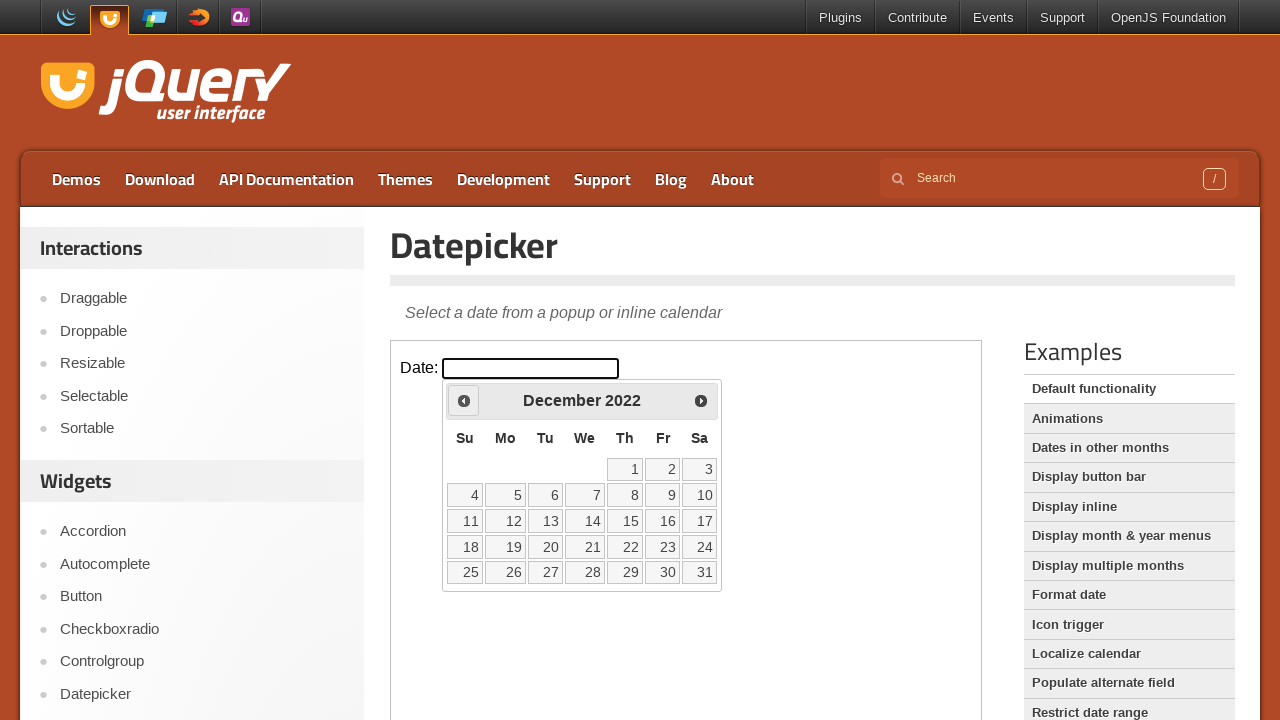

Clicked previous arrow to navigate to earlier month at (464, 400) on iframe.demo-frame >> internal:control=enter-frame >> #ui-datepicker-div .ui-date
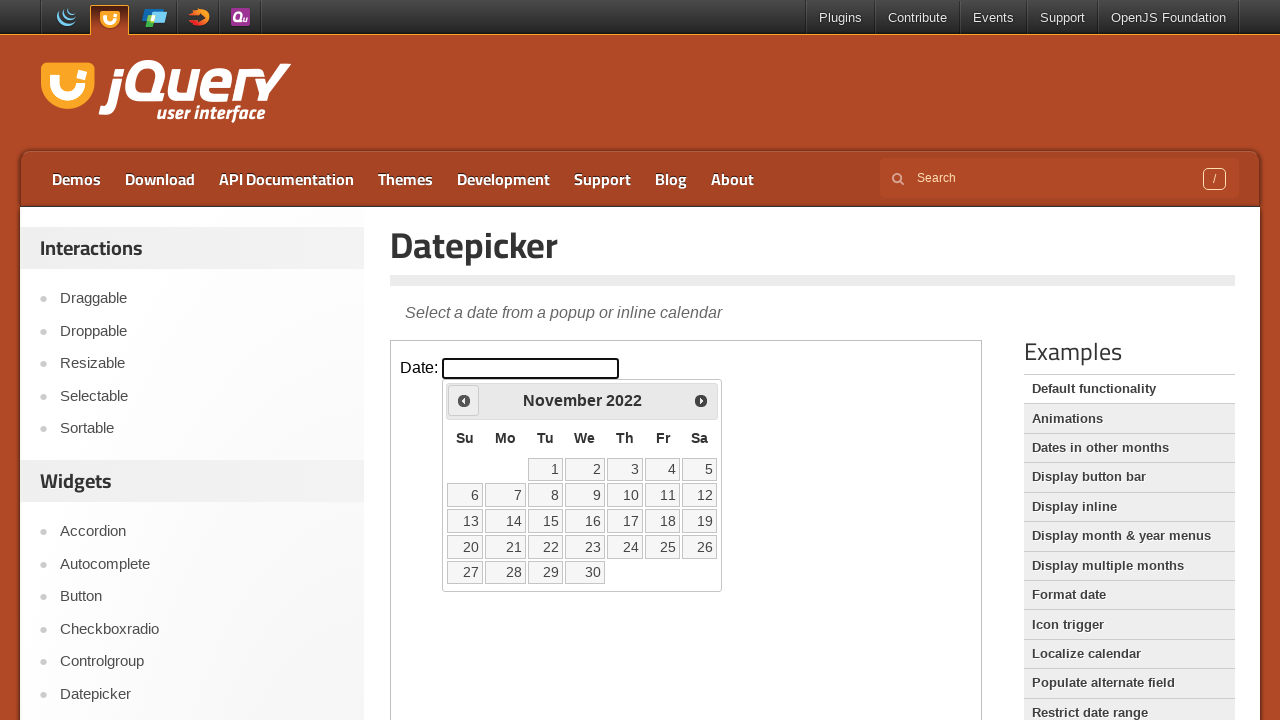

Waited 200ms for calendar to update
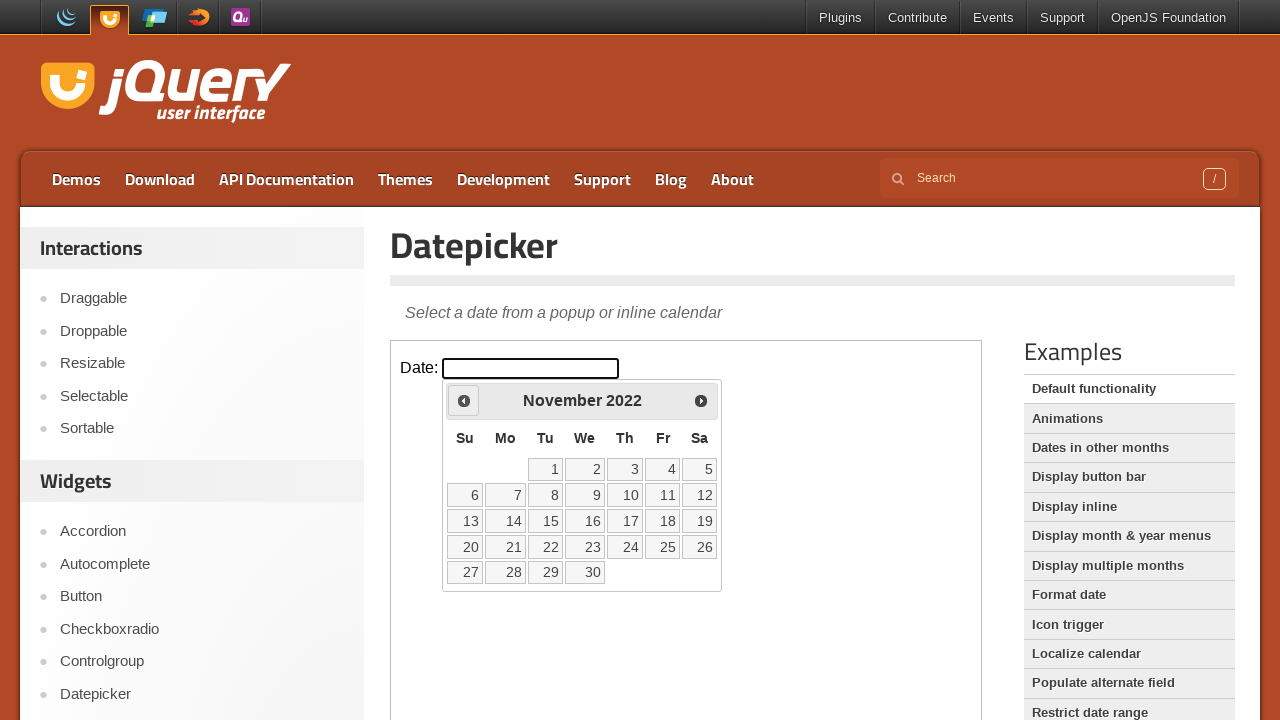

Retrieved current month 'November' and year '2022' from calendar
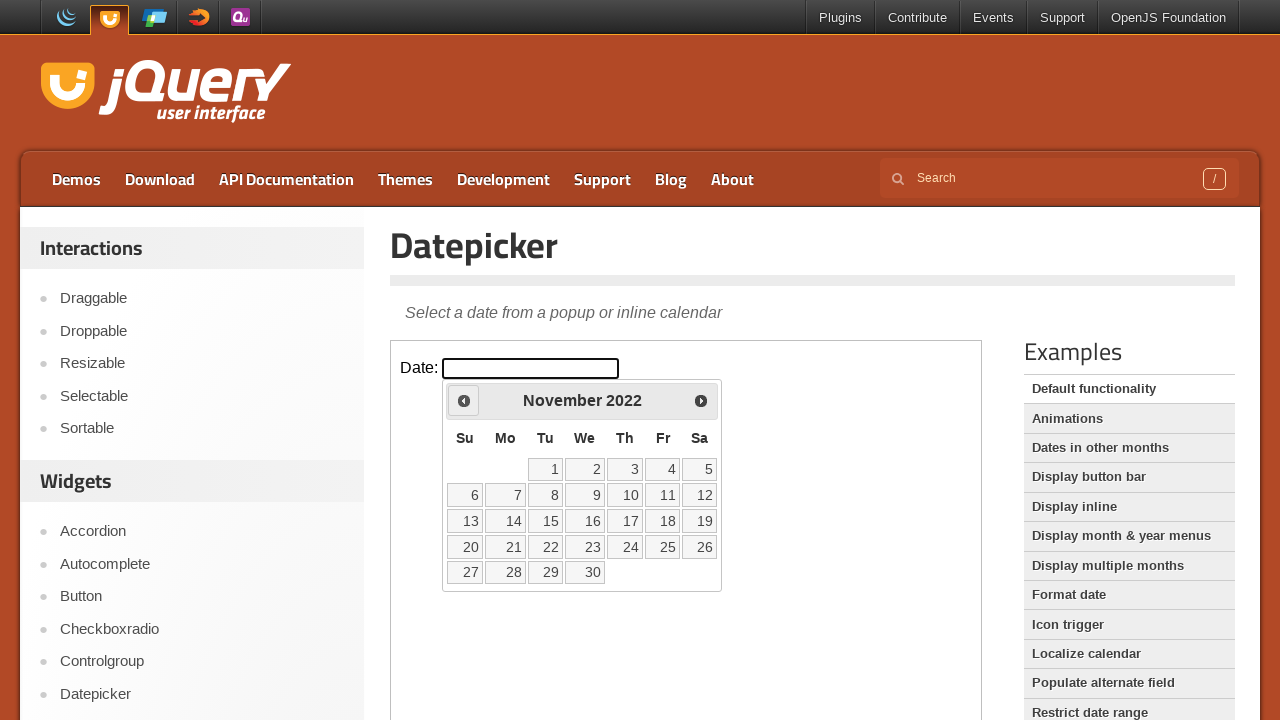

Clicked previous arrow to navigate to earlier month at (464, 400) on iframe.demo-frame >> internal:control=enter-frame >> #ui-datepicker-div .ui-date
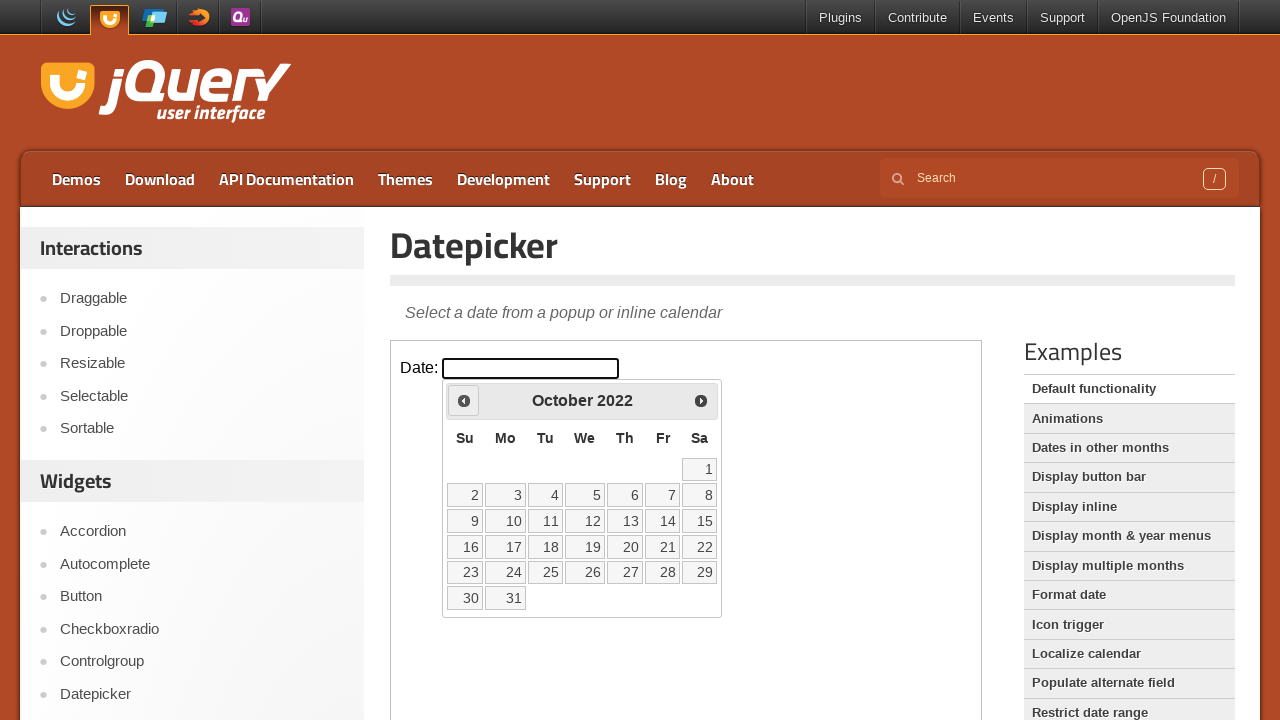

Waited 200ms for calendar to update
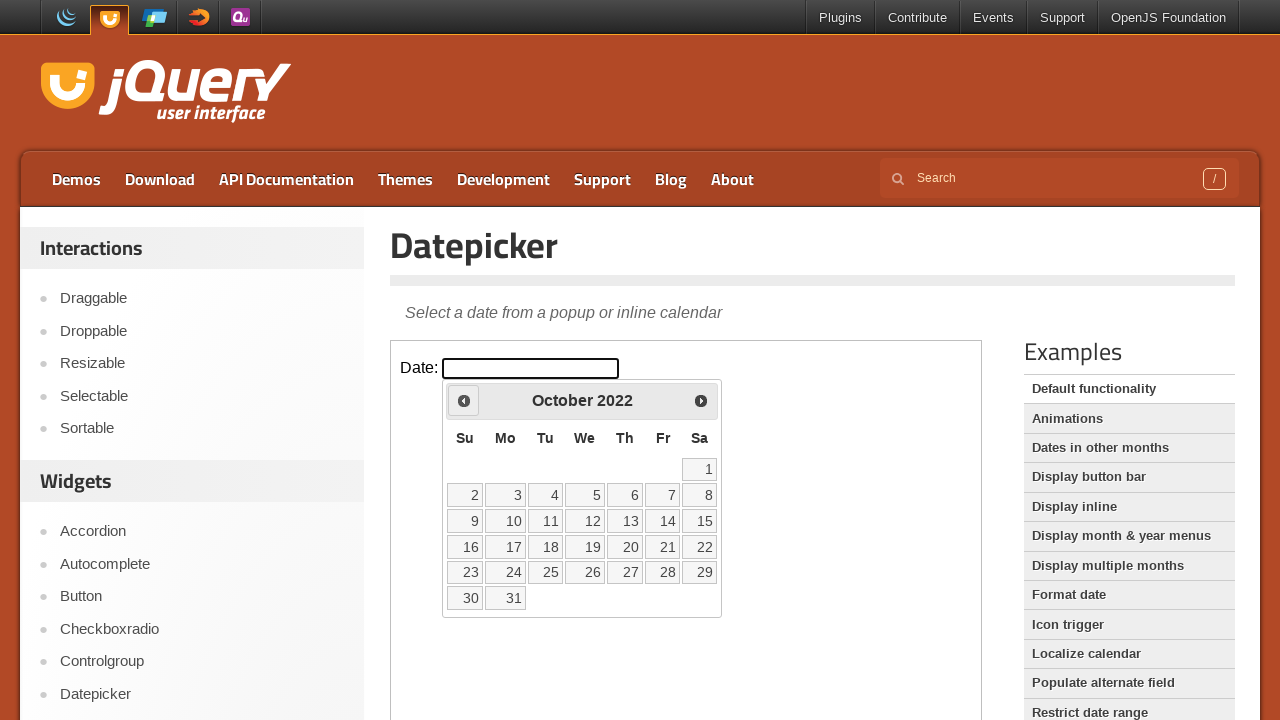

Retrieved current month 'October' and year '2022' from calendar
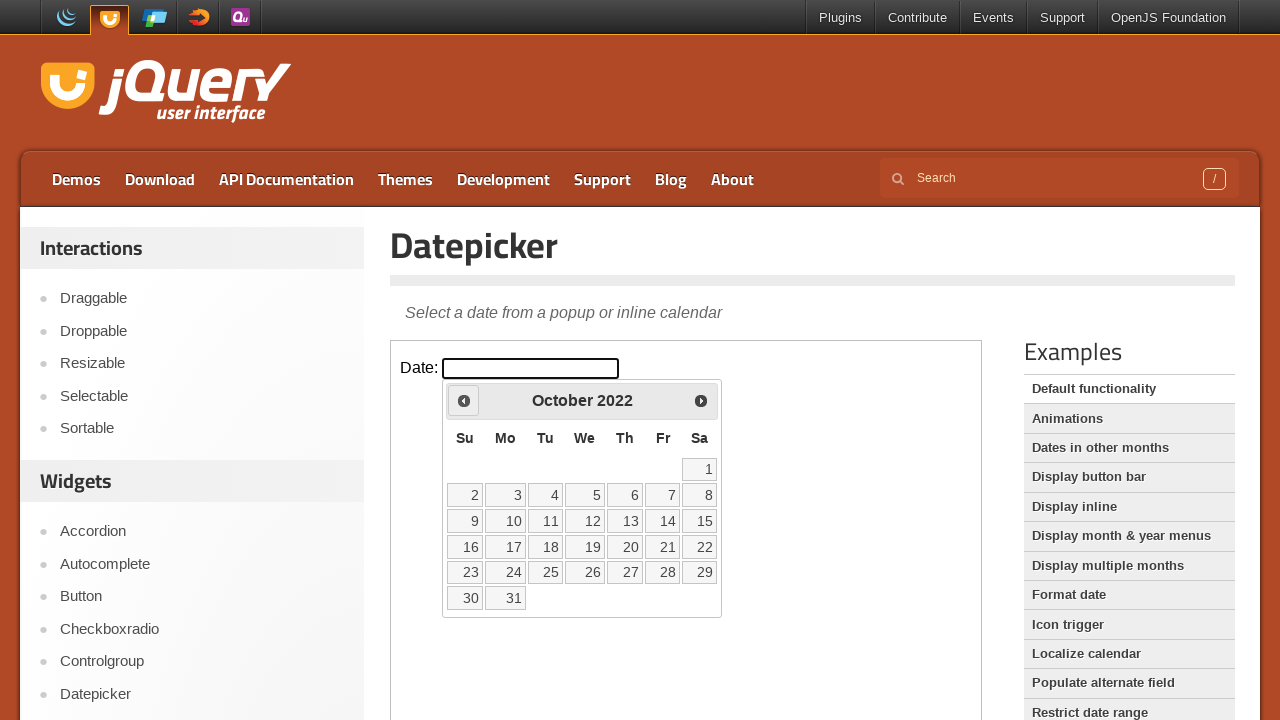

Clicked previous arrow to navigate to earlier month at (464, 400) on iframe.demo-frame >> internal:control=enter-frame >> #ui-datepicker-div .ui-date
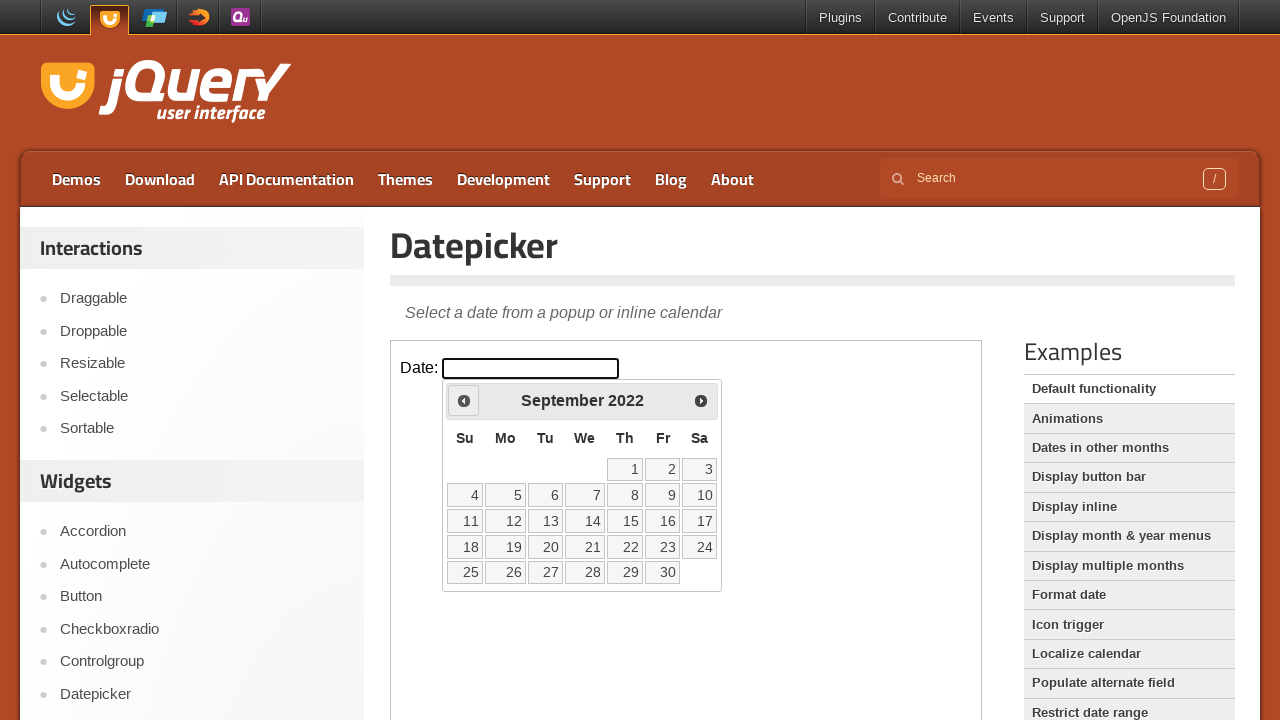

Waited 200ms for calendar to update
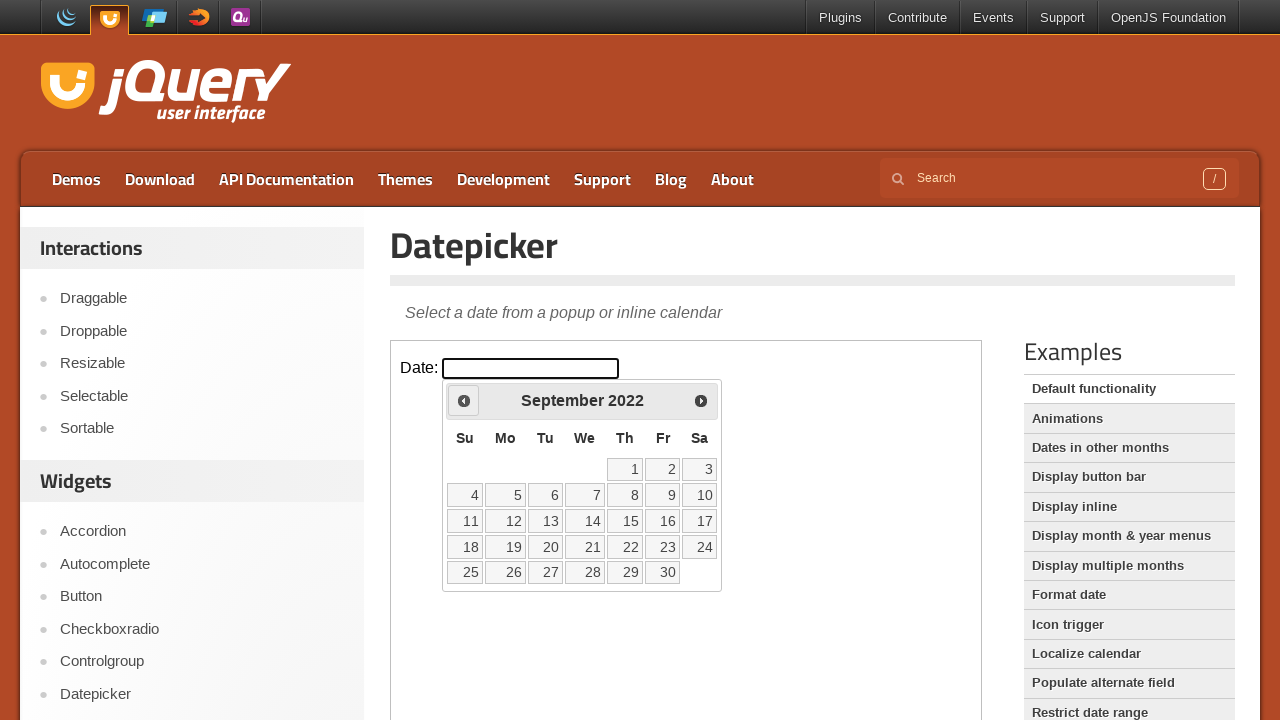

Retrieved current month 'September' and year '2022' from calendar
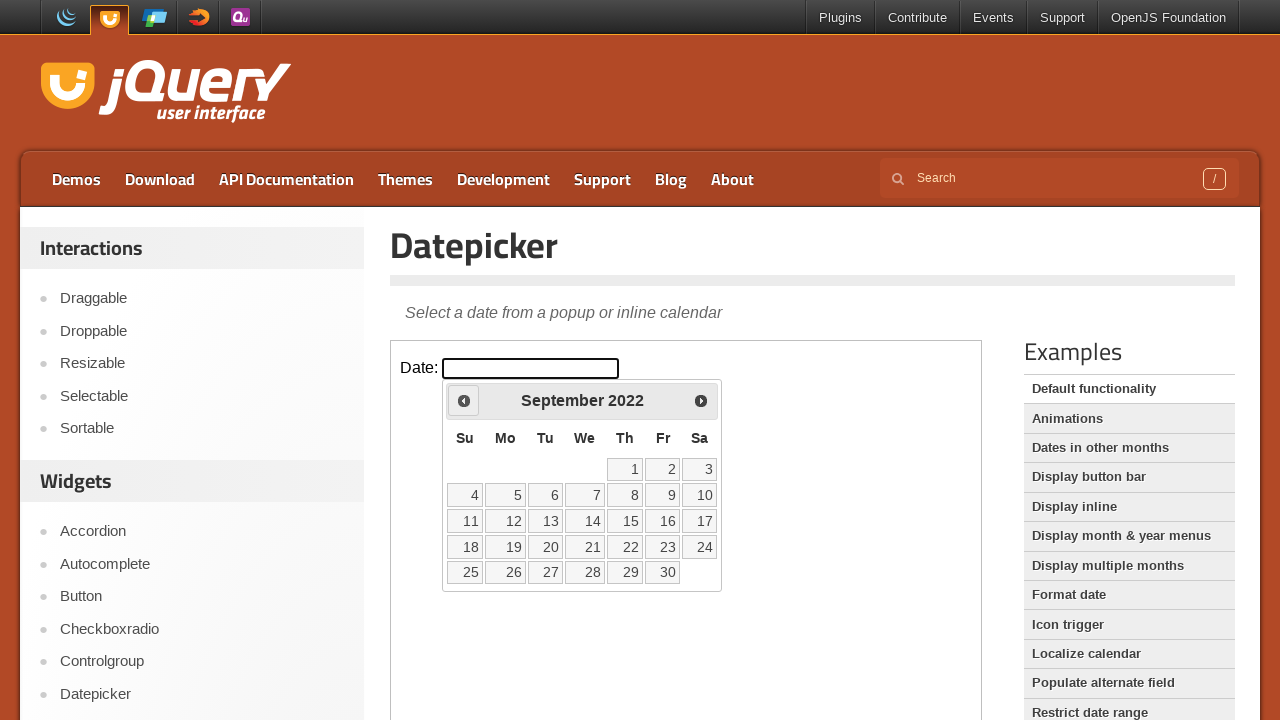

Clicked previous arrow to navigate to earlier month at (464, 400) on iframe.demo-frame >> internal:control=enter-frame >> #ui-datepicker-div .ui-date
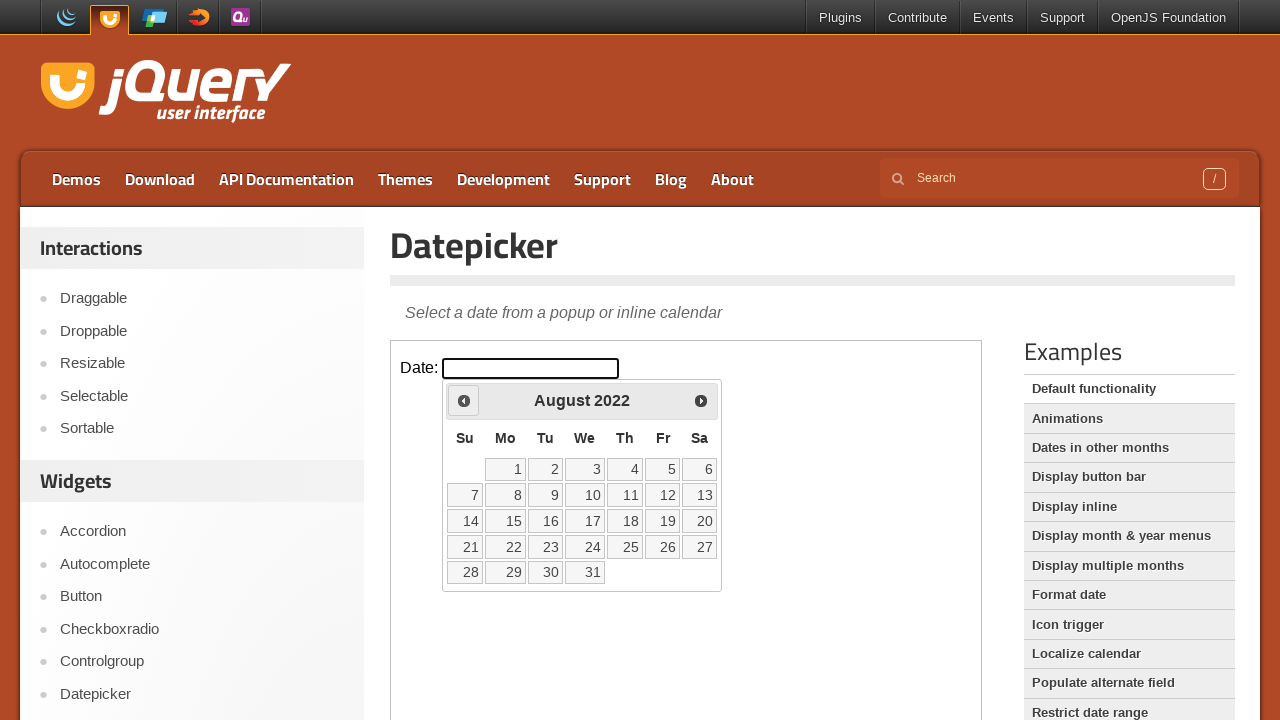

Waited 200ms for calendar to update
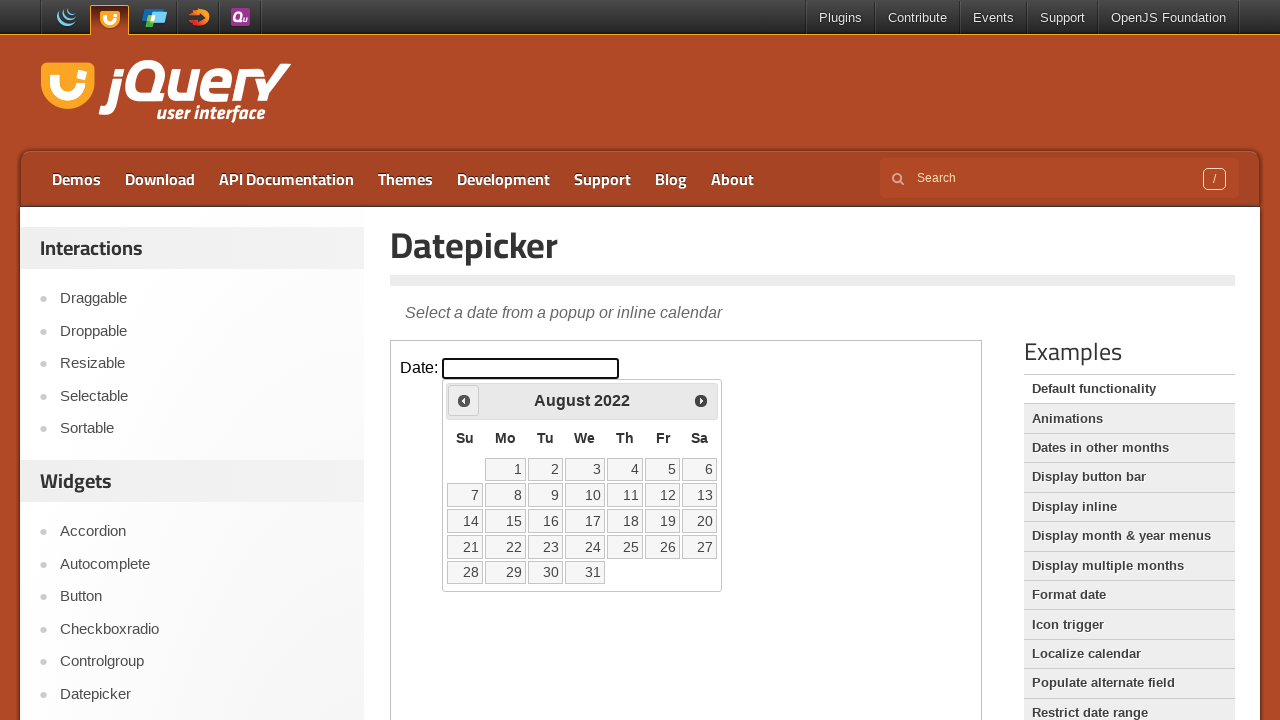

Retrieved current month 'August' and year '2022' from calendar
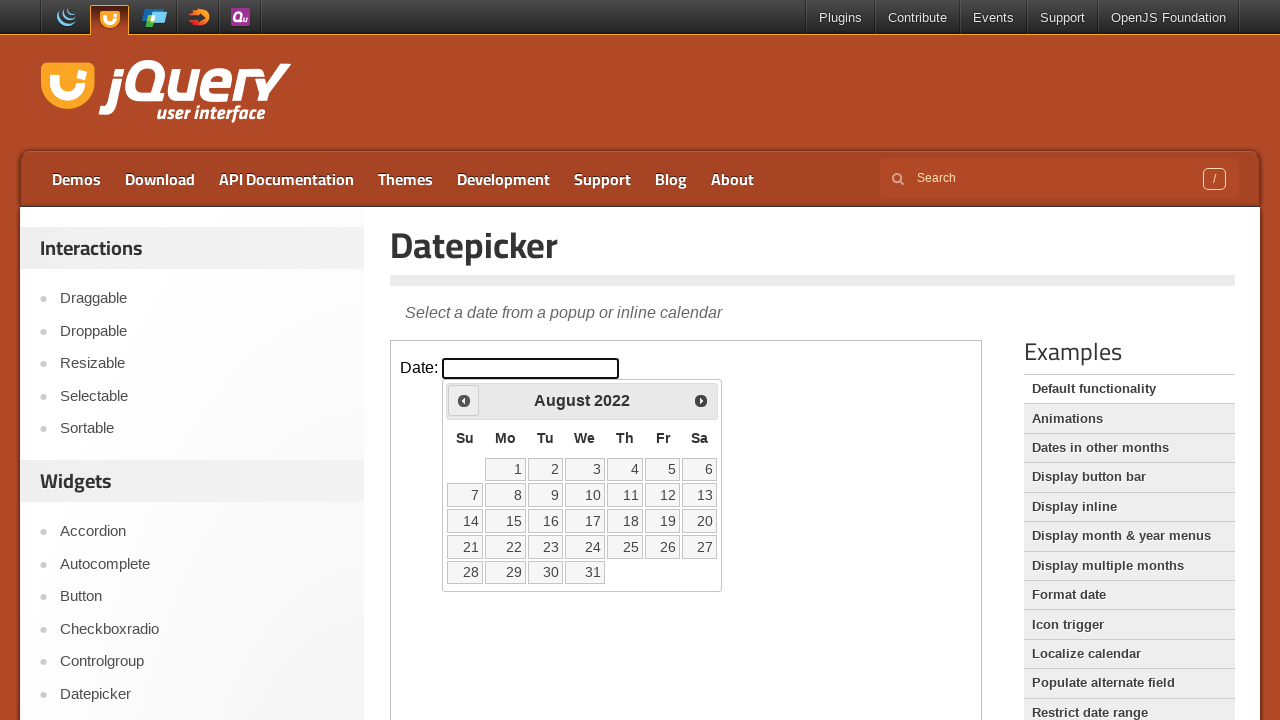

Clicked previous arrow to navigate to earlier month at (464, 400) on iframe.demo-frame >> internal:control=enter-frame >> #ui-datepicker-div .ui-date
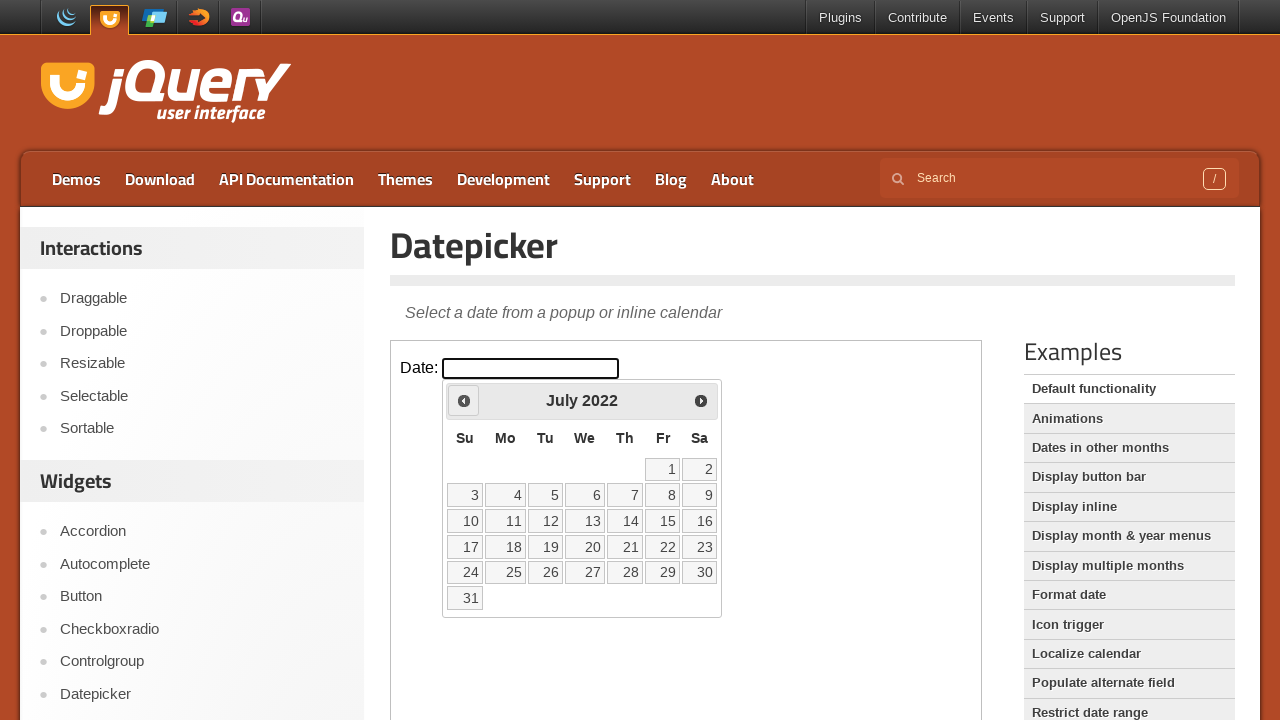

Waited 200ms for calendar to update
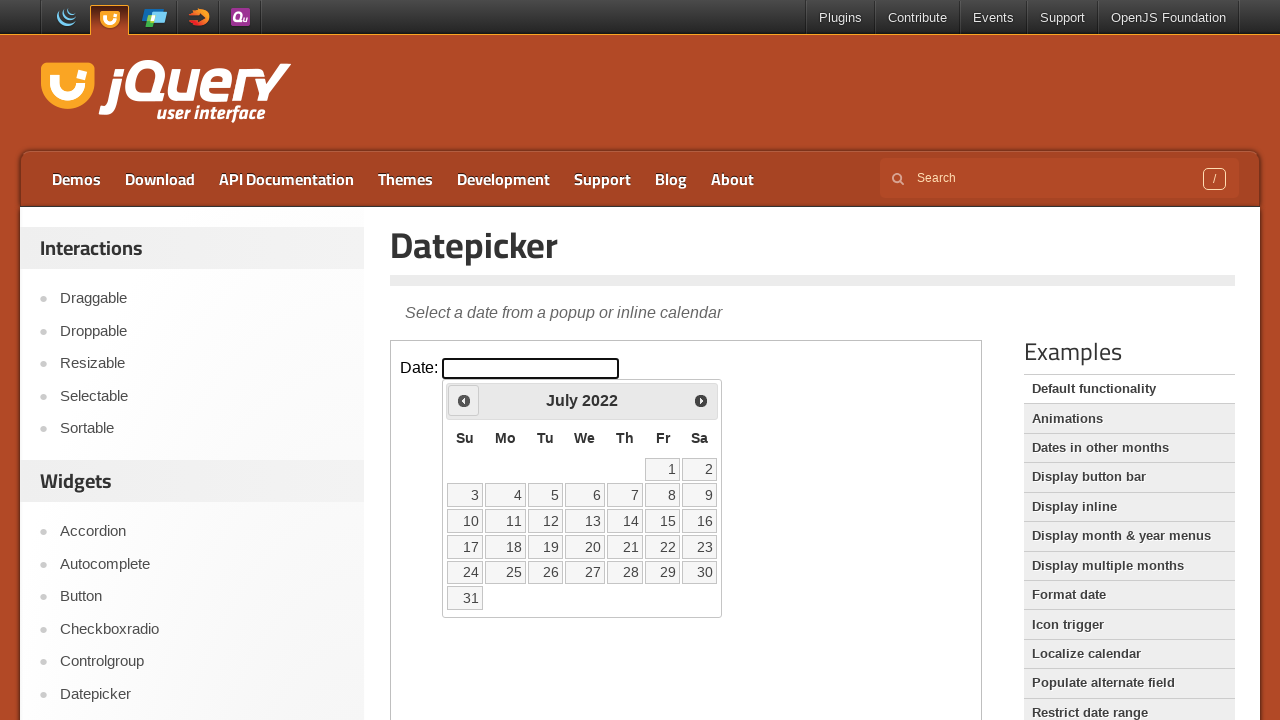

Retrieved current month 'July' and year '2022' from calendar
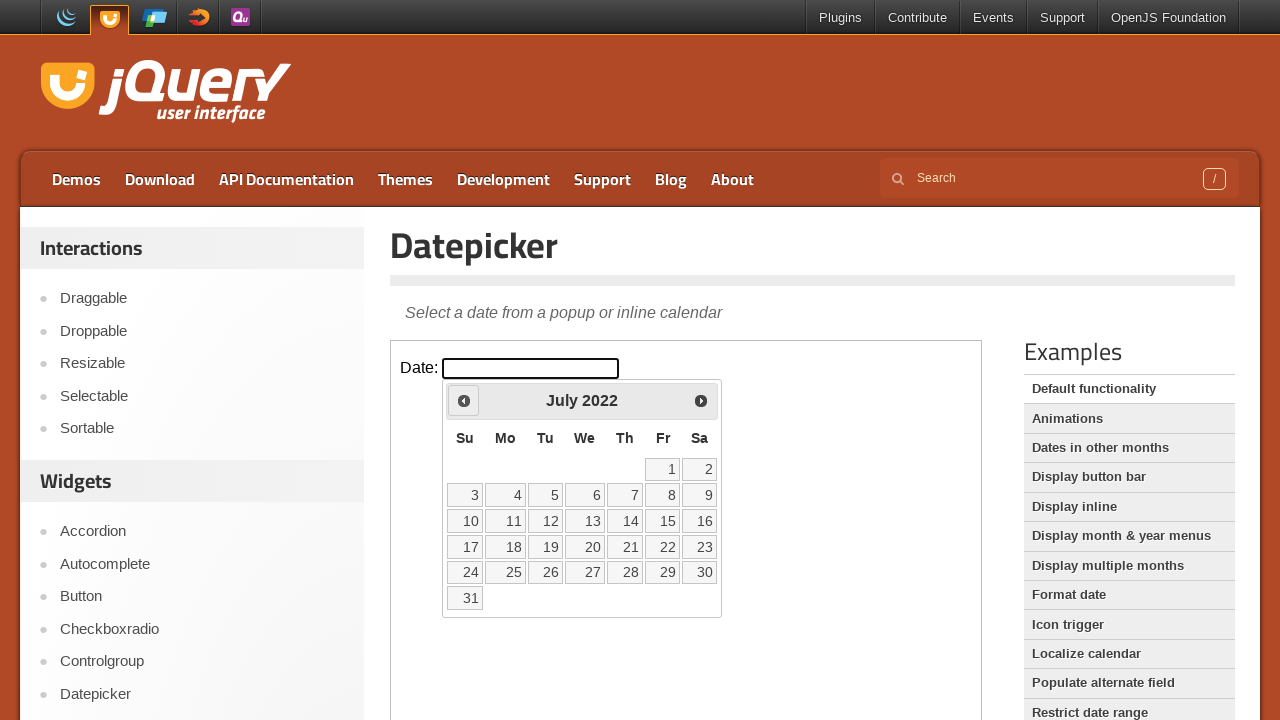

Clicked previous arrow to navigate to earlier month at (464, 400) on iframe.demo-frame >> internal:control=enter-frame >> #ui-datepicker-div .ui-date
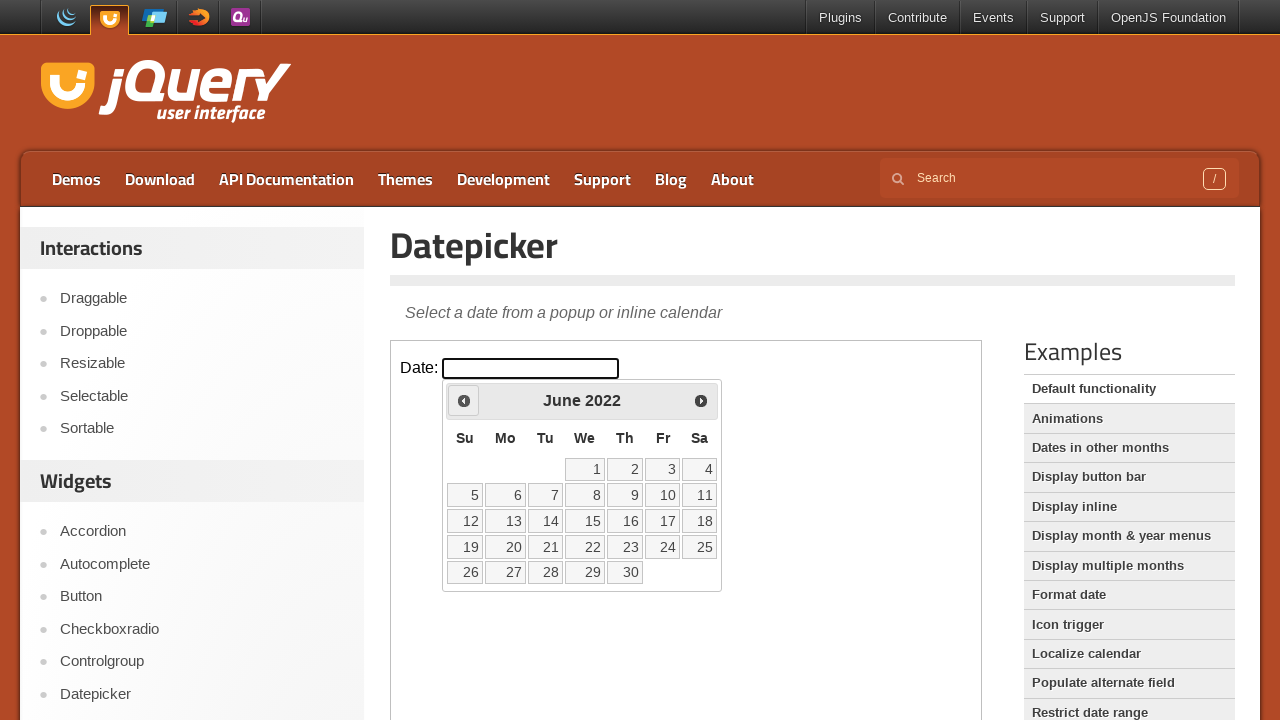

Waited 200ms for calendar to update
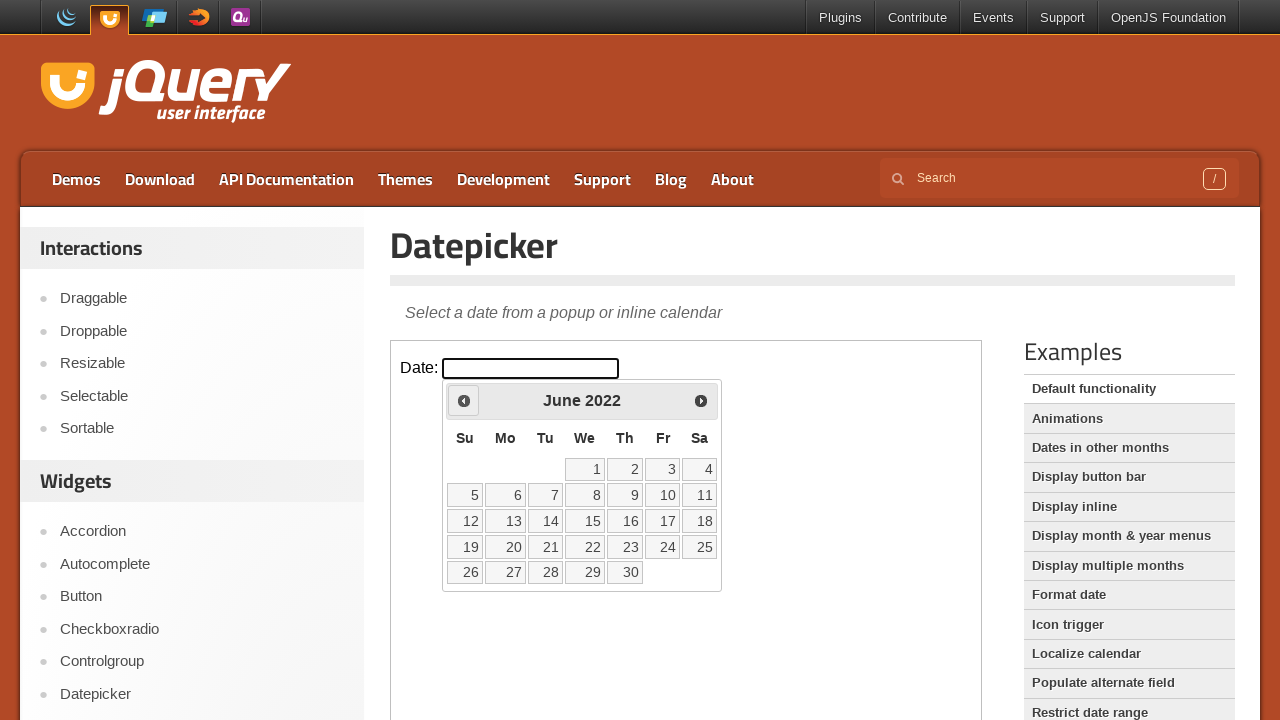

Retrieved current month 'June' and year '2022' from calendar
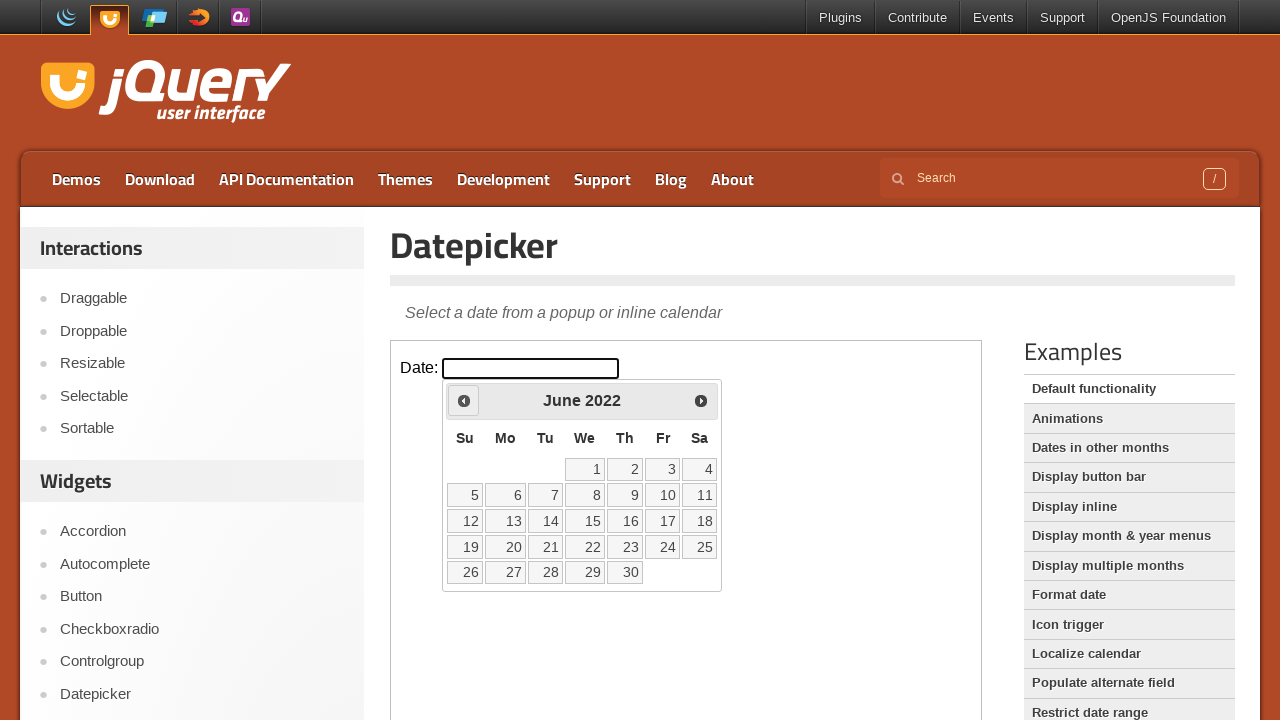

Clicked previous arrow to navigate to earlier month at (464, 400) on iframe.demo-frame >> internal:control=enter-frame >> #ui-datepicker-div .ui-date
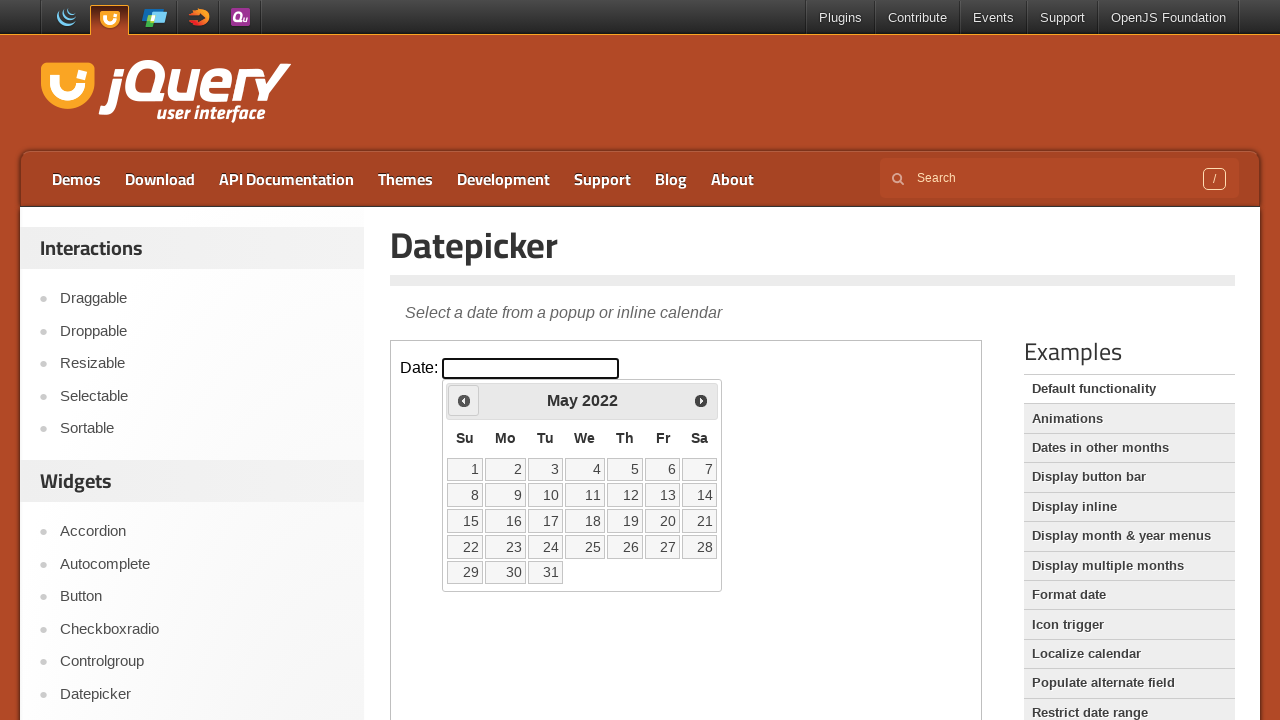

Waited 200ms for calendar to update
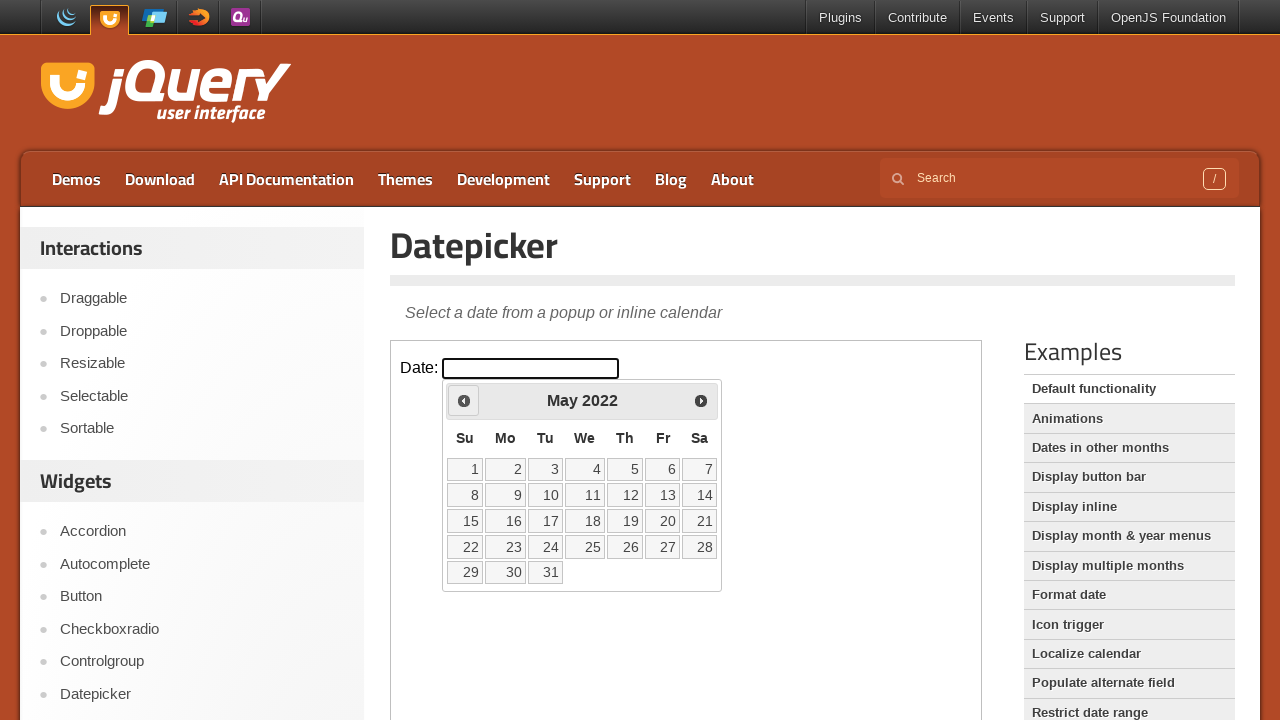

Retrieved current month 'May' and year '2022' from calendar
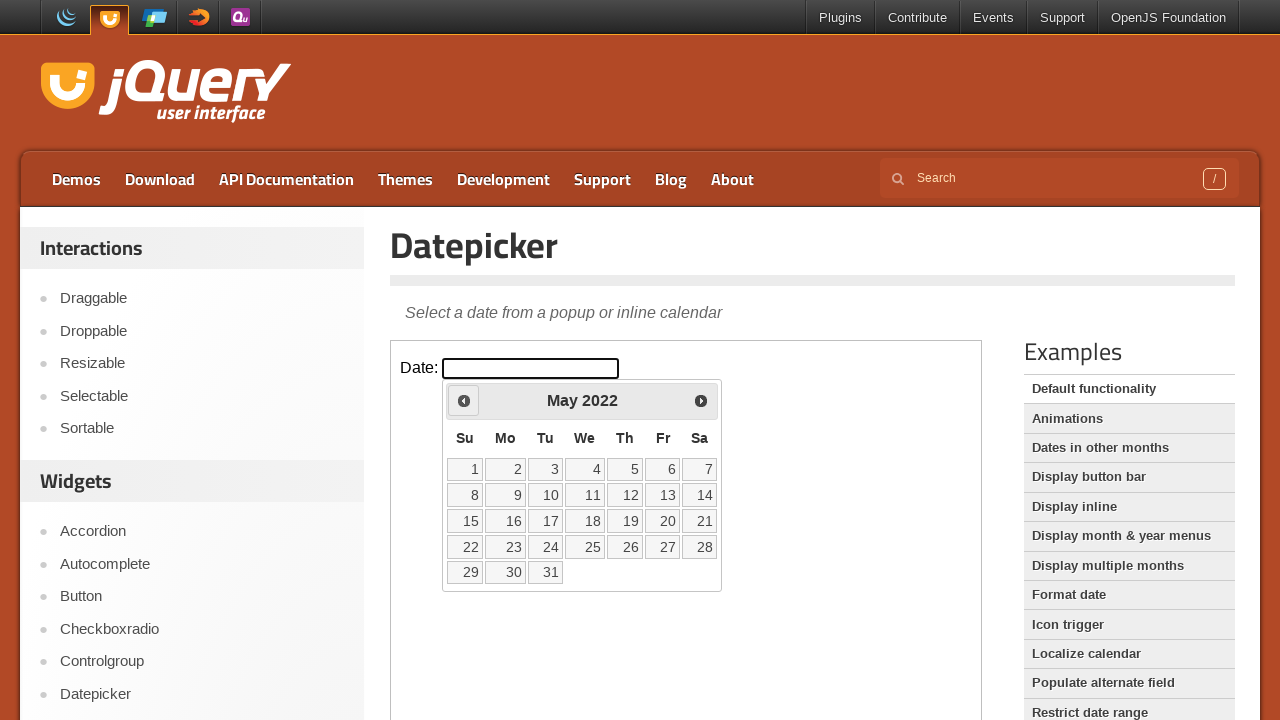

Clicked previous arrow to navigate to earlier month at (464, 400) on iframe.demo-frame >> internal:control=enter-frame >> #ui-datepicker-div .ui-date
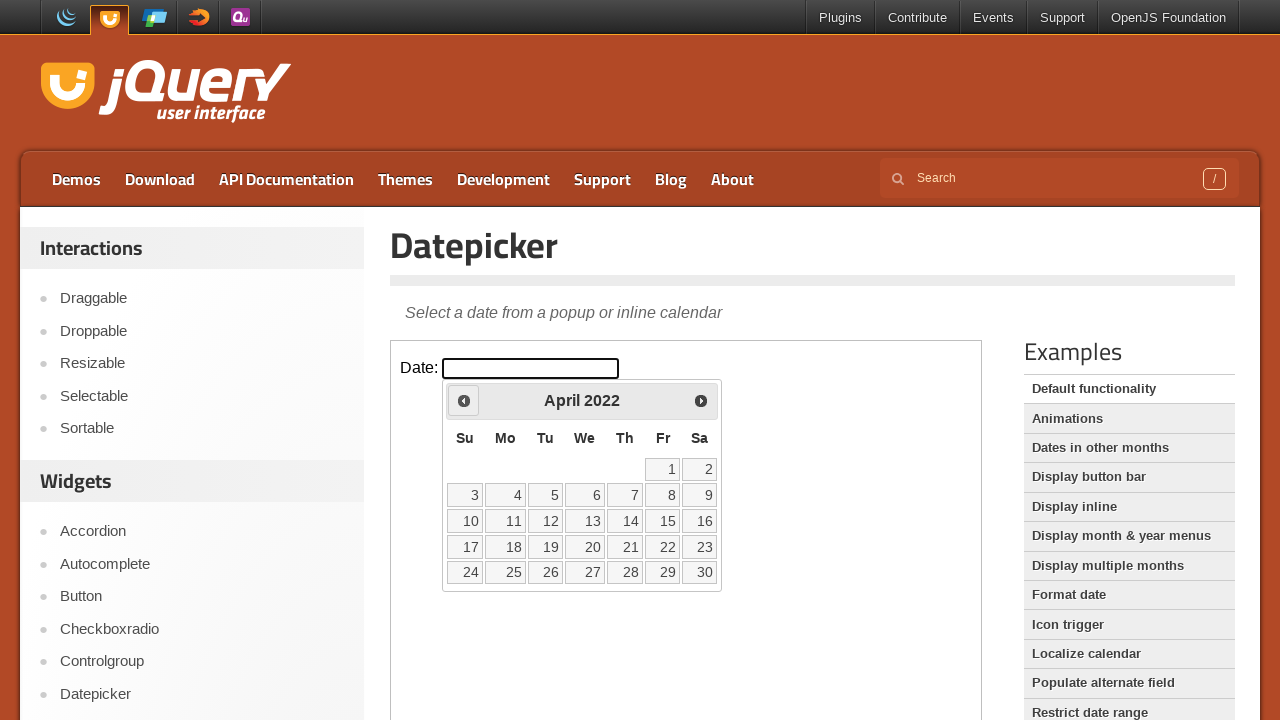

Waited 200ms for calendar to update
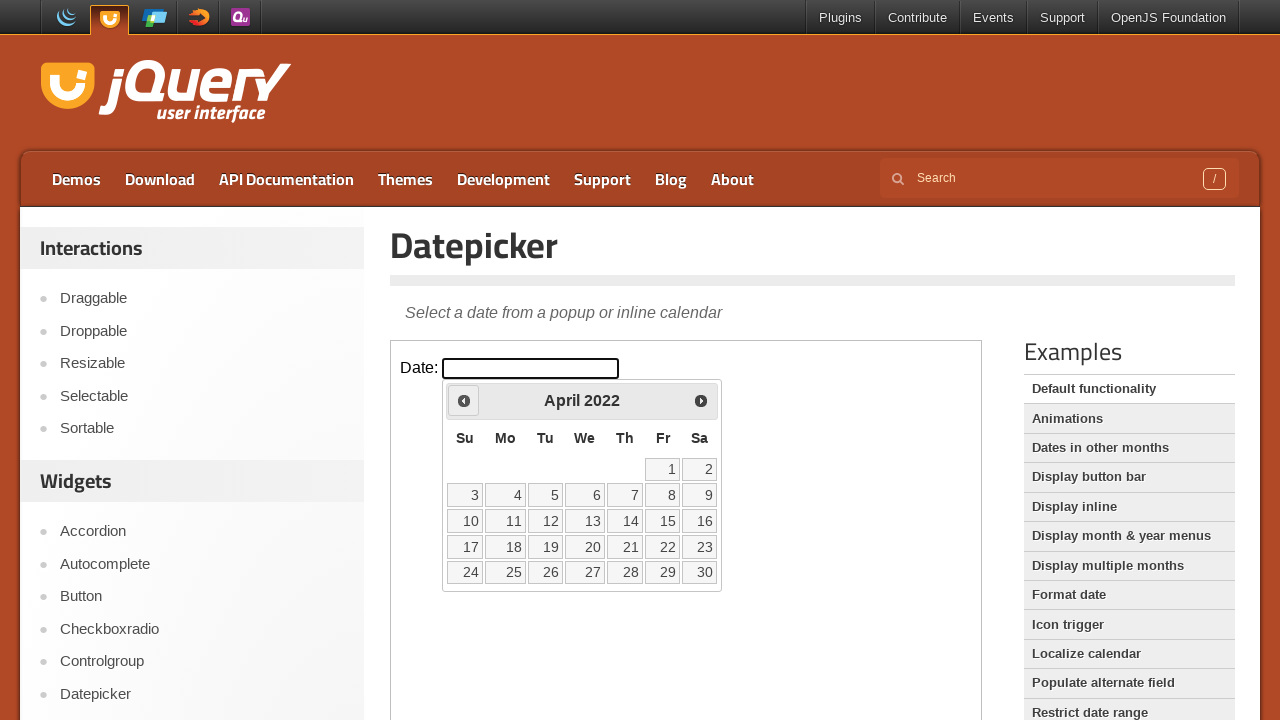

Retrieved current month 'April' and year '2022' from calendar
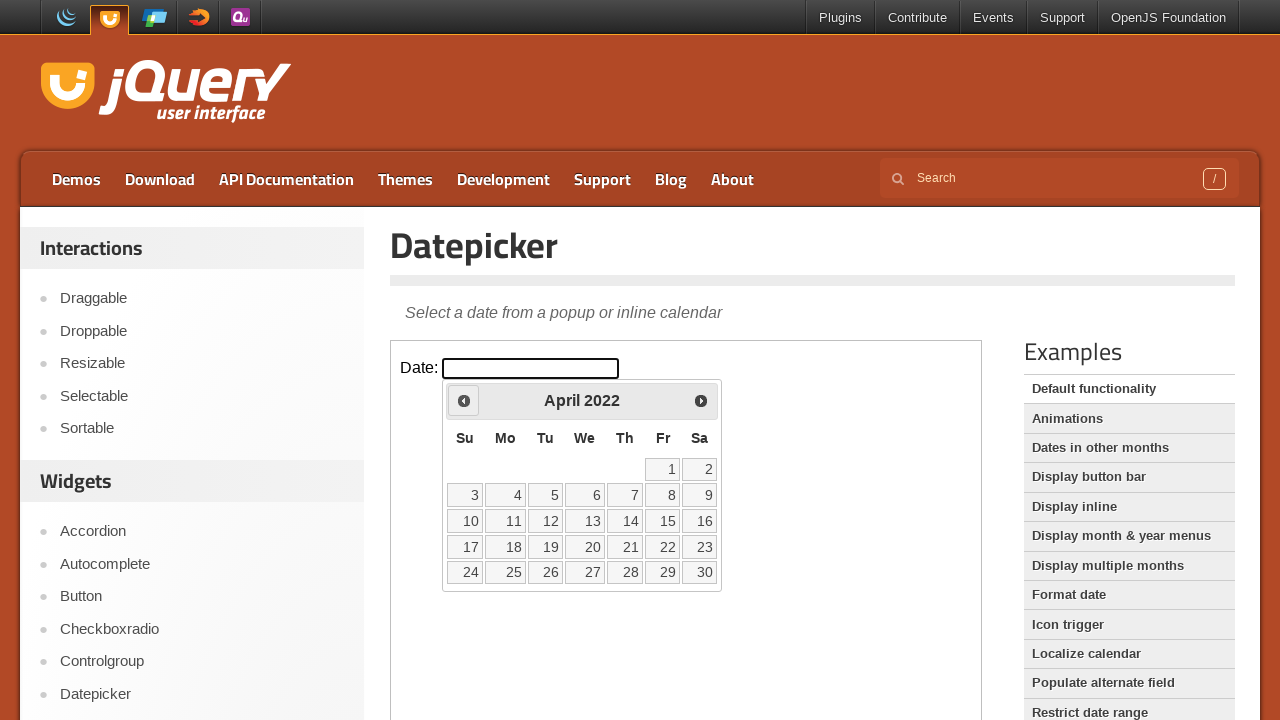

Clicked previous arrow to navigate to earlier month at (464, 400) on iframe.demo-frame >> internal:control=enter-frame >> #ui-datepicker-div .ui-date
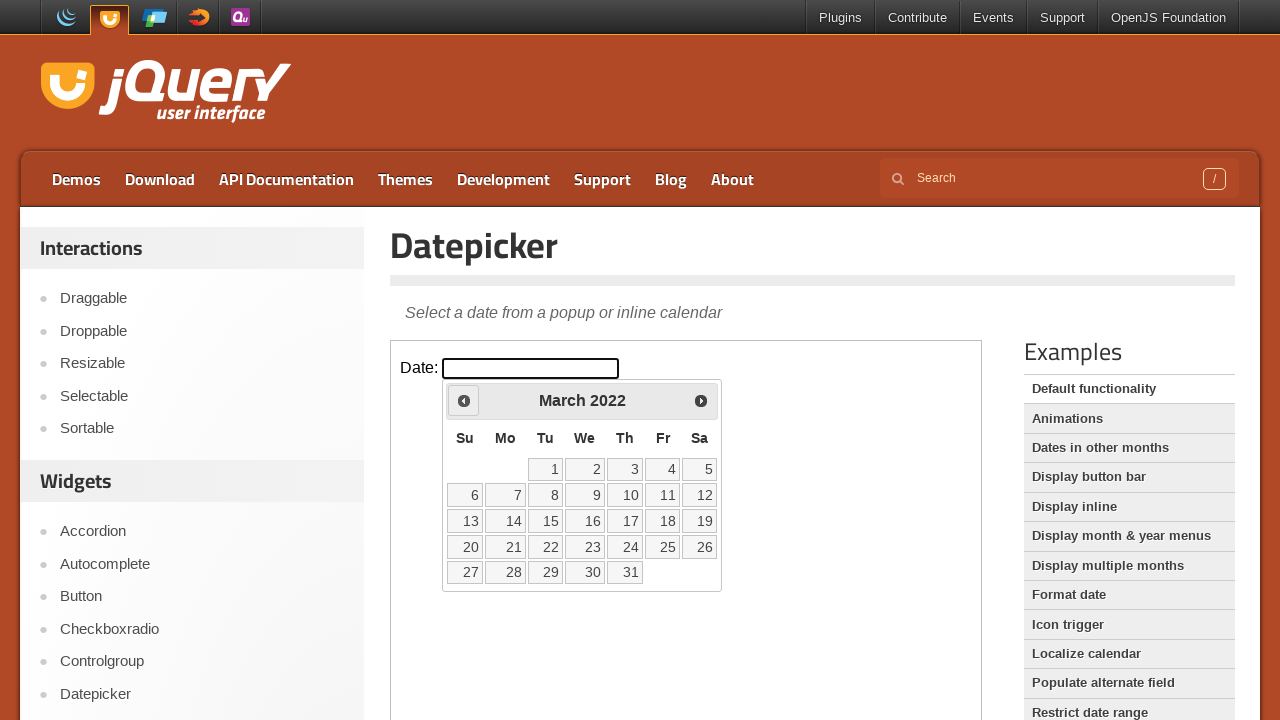

Waited 200ms for calendar to update
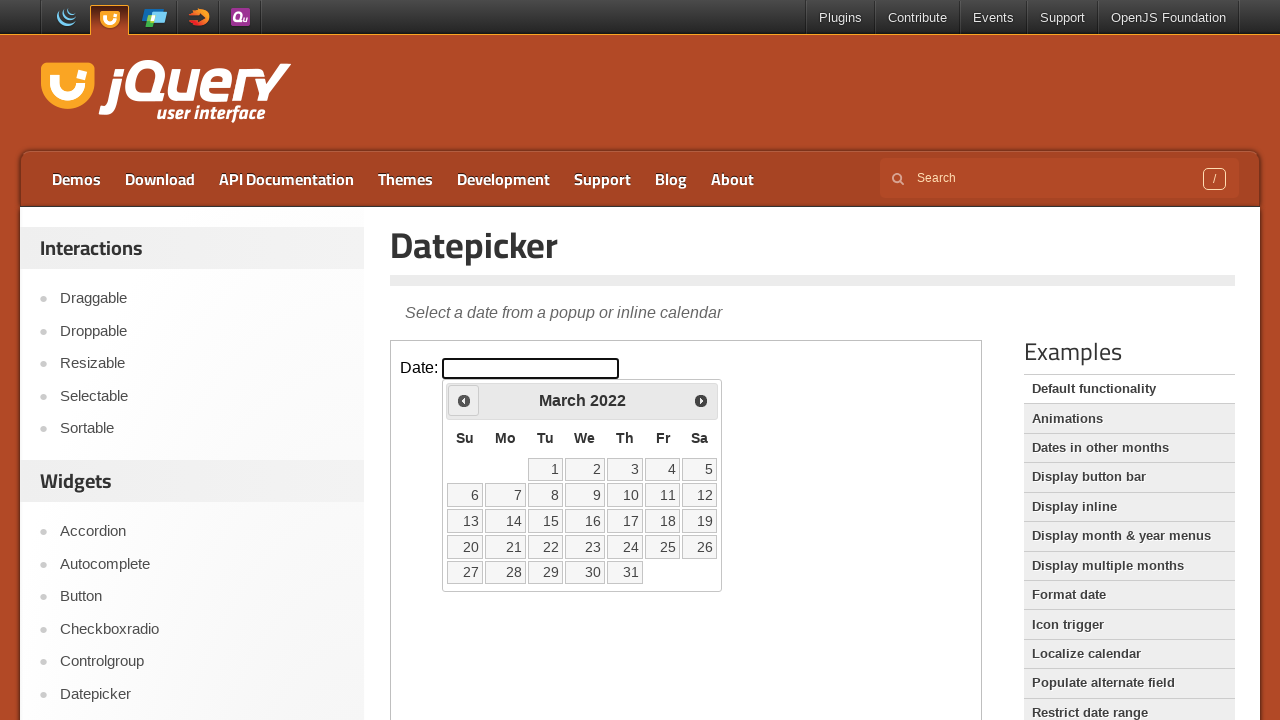

Retrieved current month 'March' and year '2022' from calendar
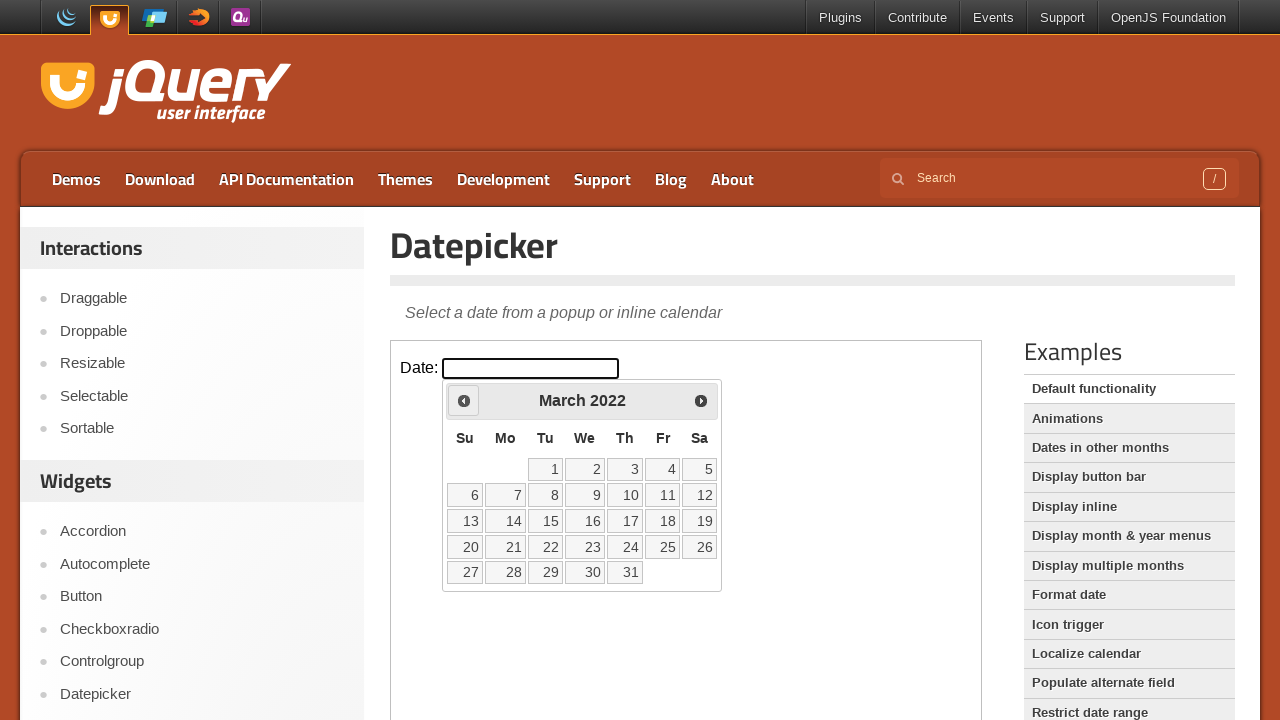

Clicked previous arrow to navigate to earlier month at (464, 400) on iframe.demo-frame >> internal:control=enter-frame >> #ui-datepicker-div .ui-date
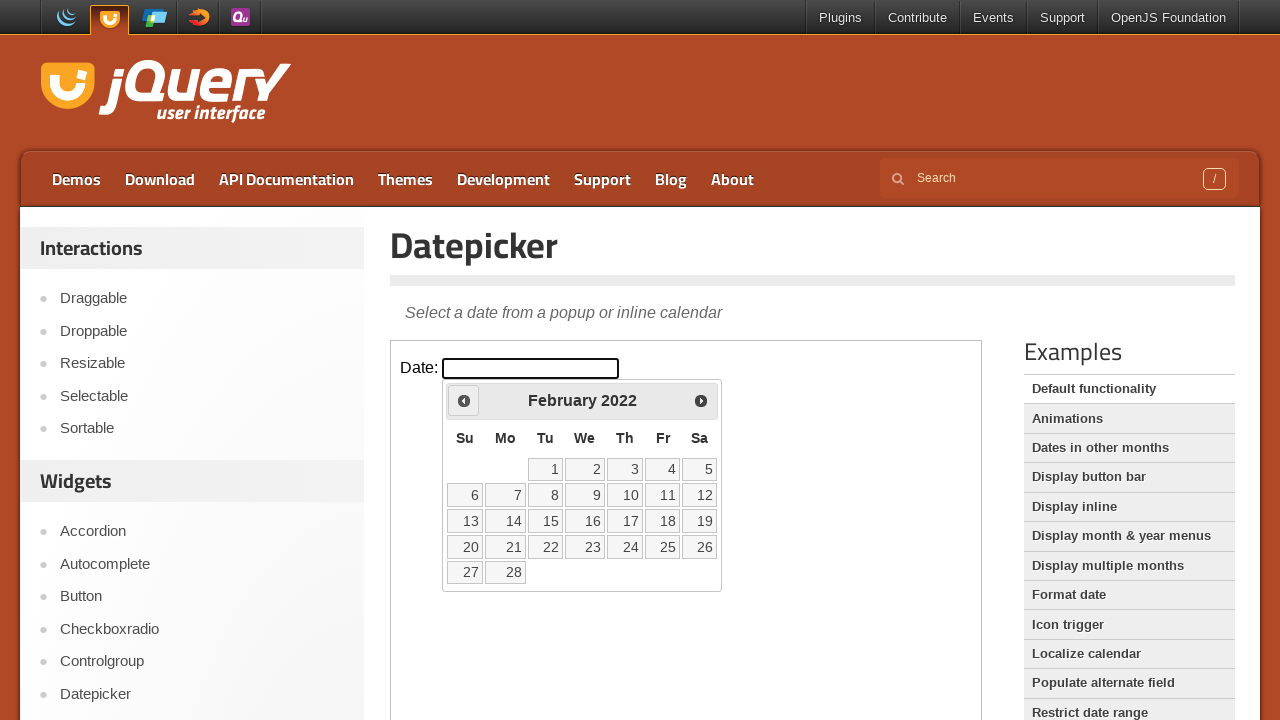

Waited 200ms for calendar to update
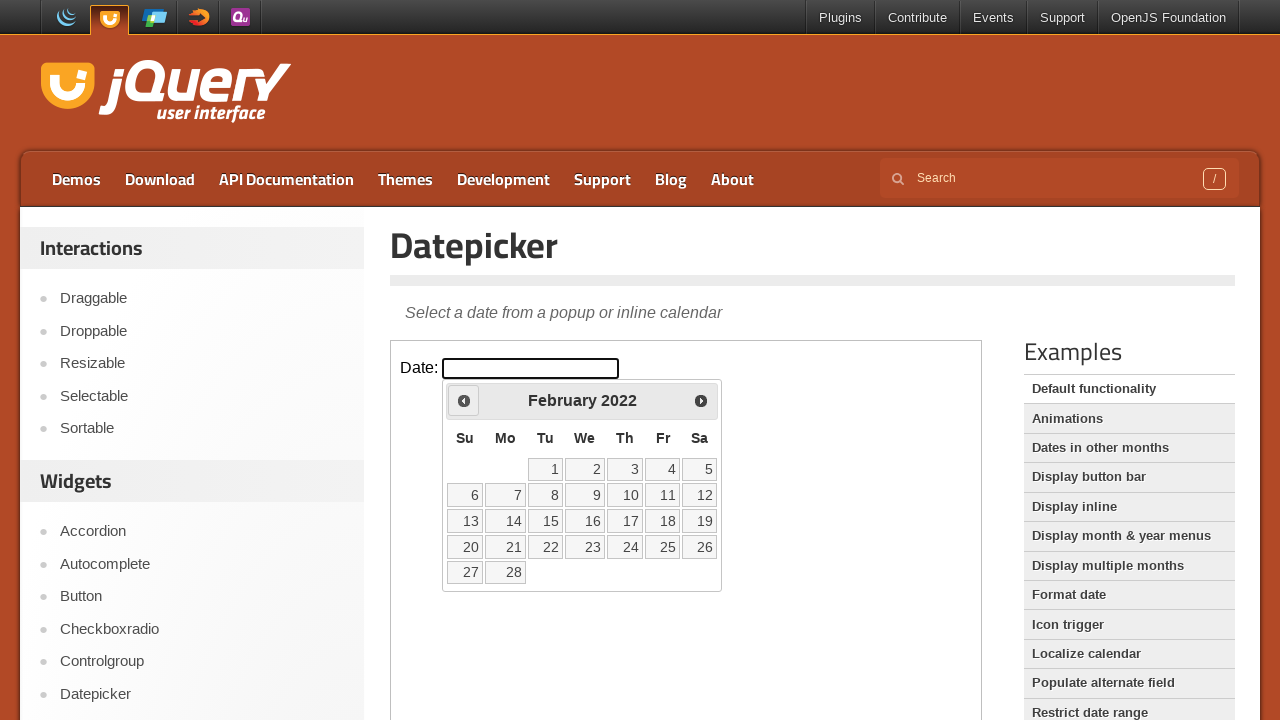

Retrieved current month 'February' and year '2022' from calendar
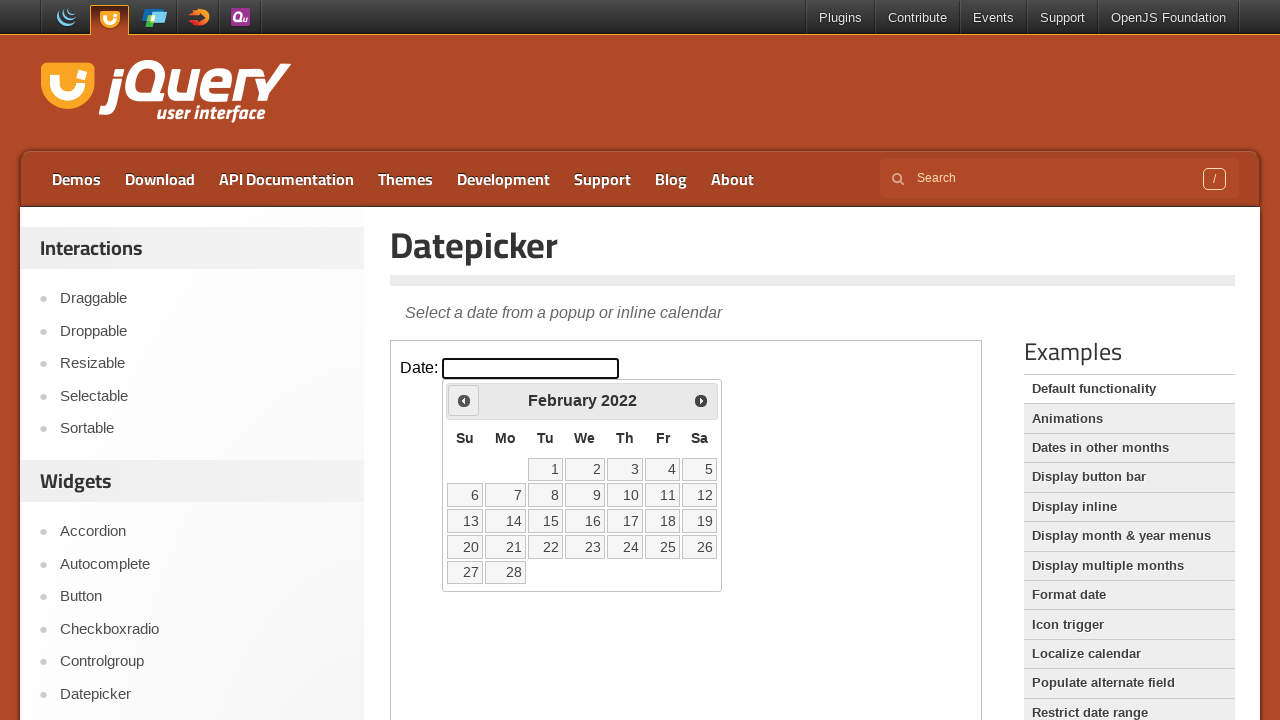

Clicked previous arrow to navigate to earlier month at (464, 400) on iframe.demo-frame >> internal:control=enter-frame >> #ui-datepicker-div .ui-date
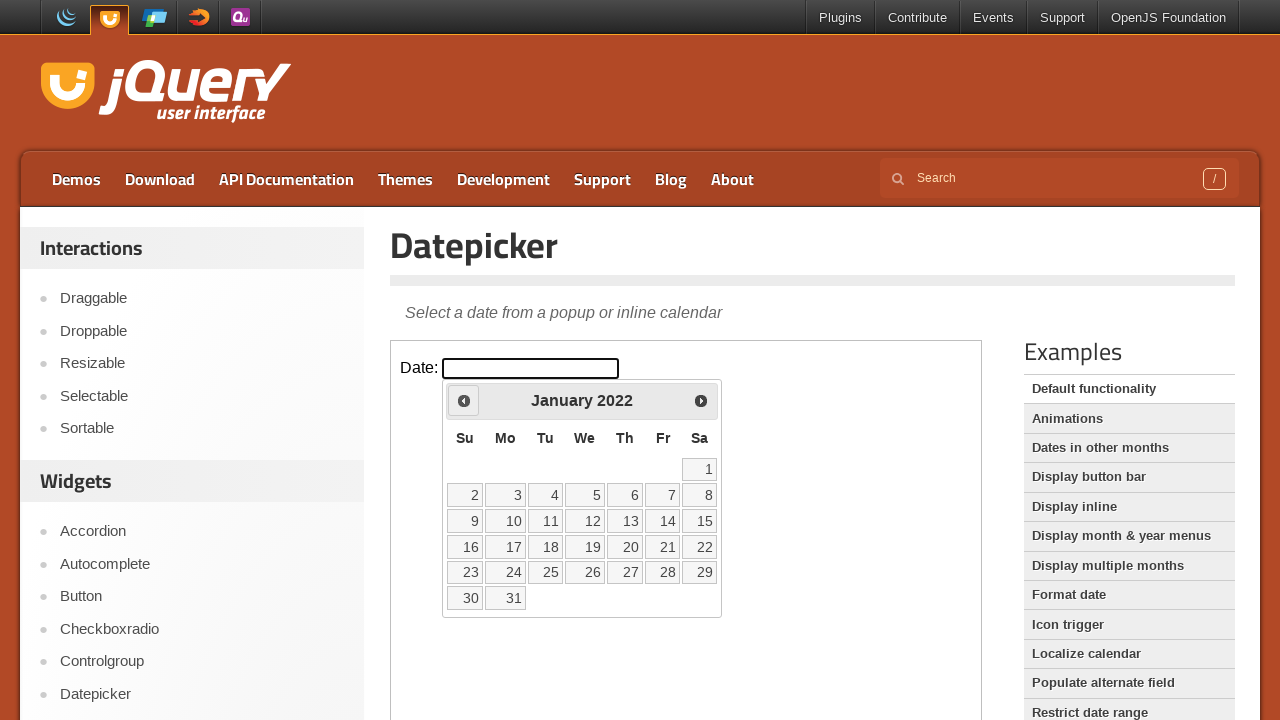

Waited 200ms for calendar to update
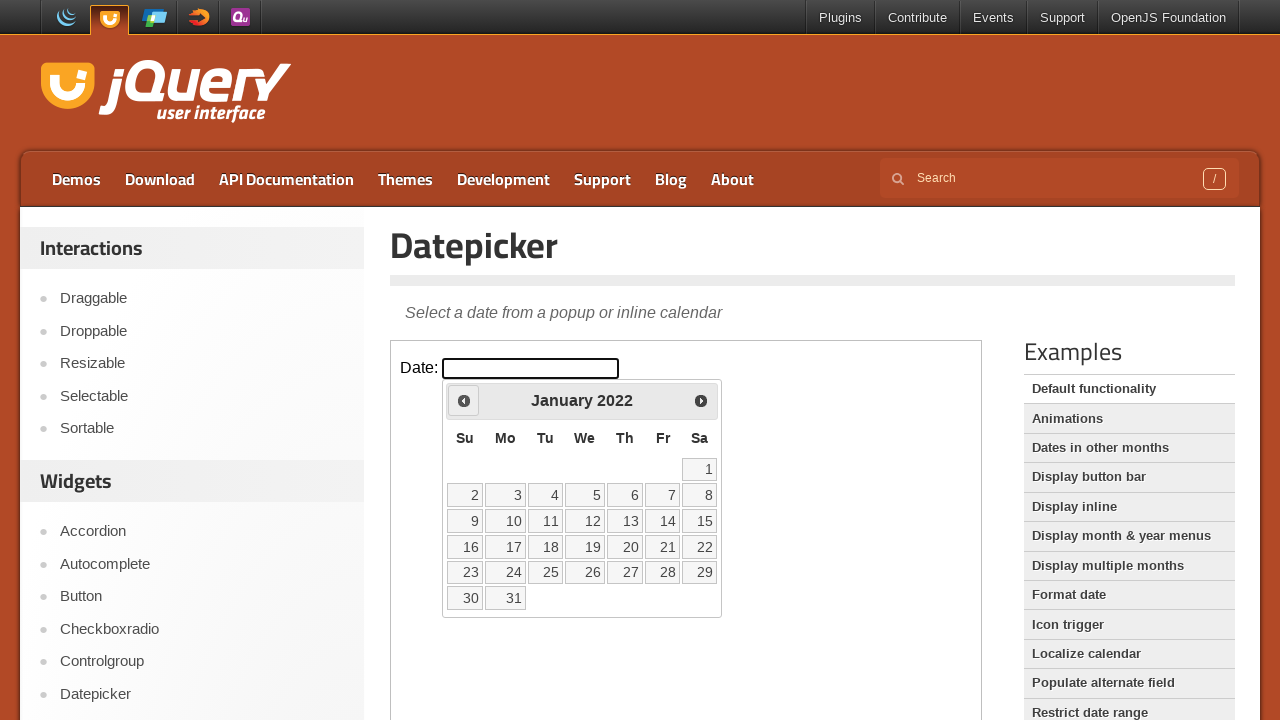

Retrieved current month 'January' and year '2022' from calendar
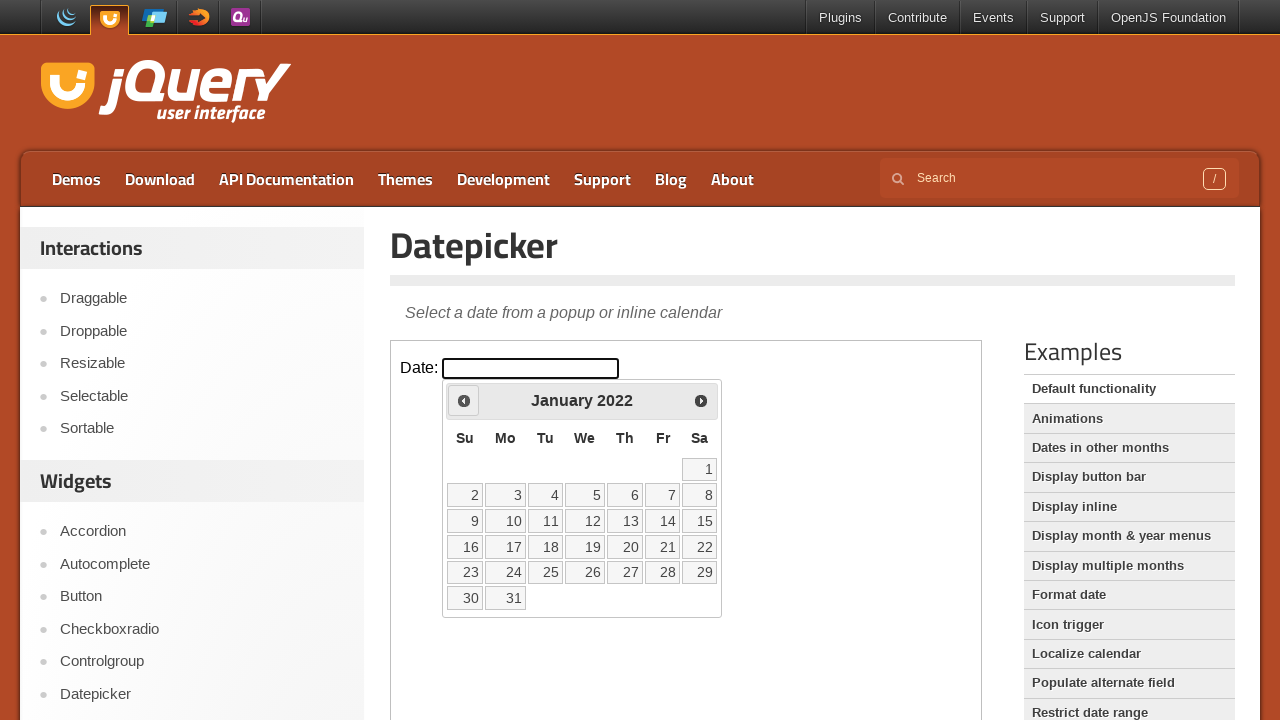

Clicked previous arrow to navigate to earlier month at (464, 400) on iframe.demo-frame >> internal:control=enter-frame >> #ui-datepicker-div .ui-date
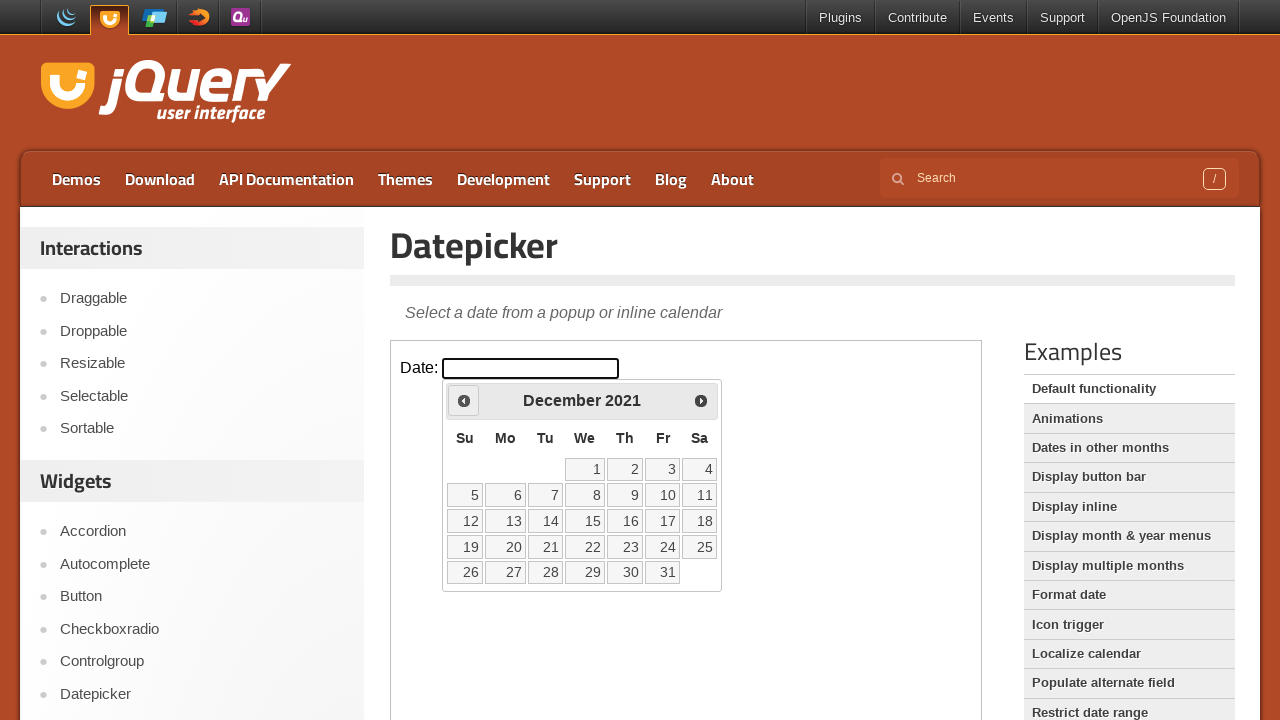

Waited 200ms for calendar to update
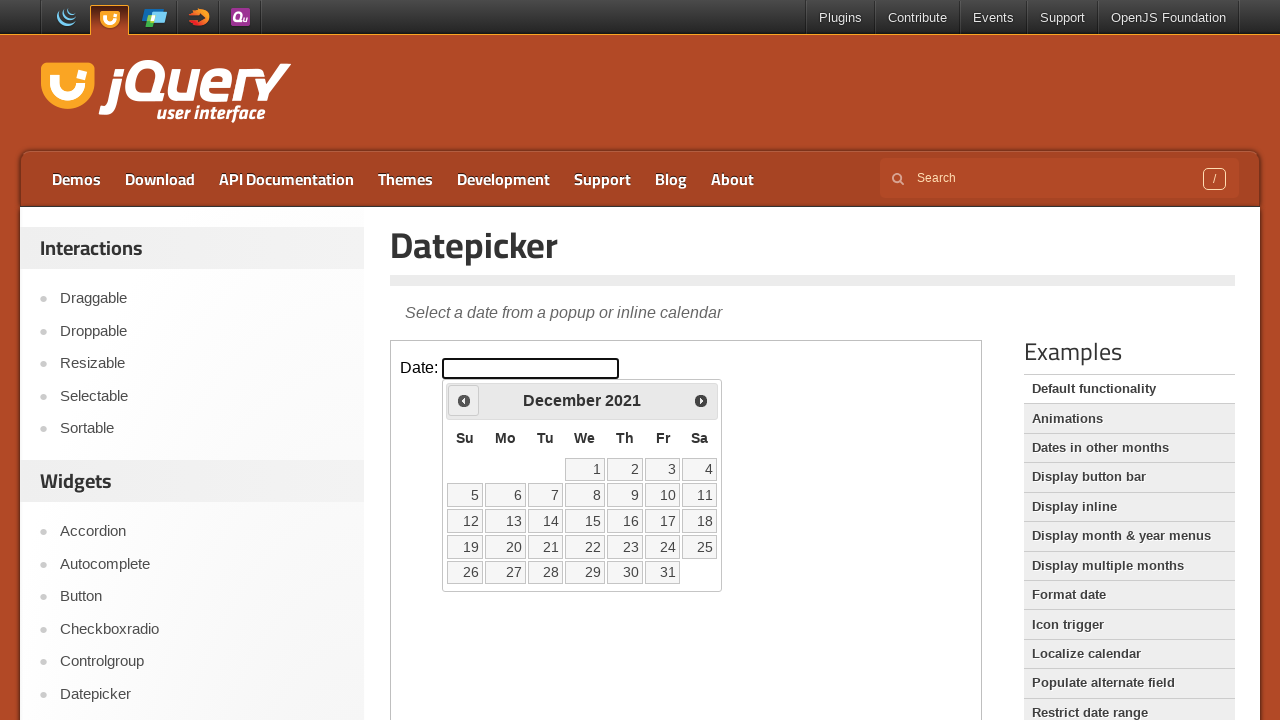

Retrieved current month 'December' and year '2021' from calendar
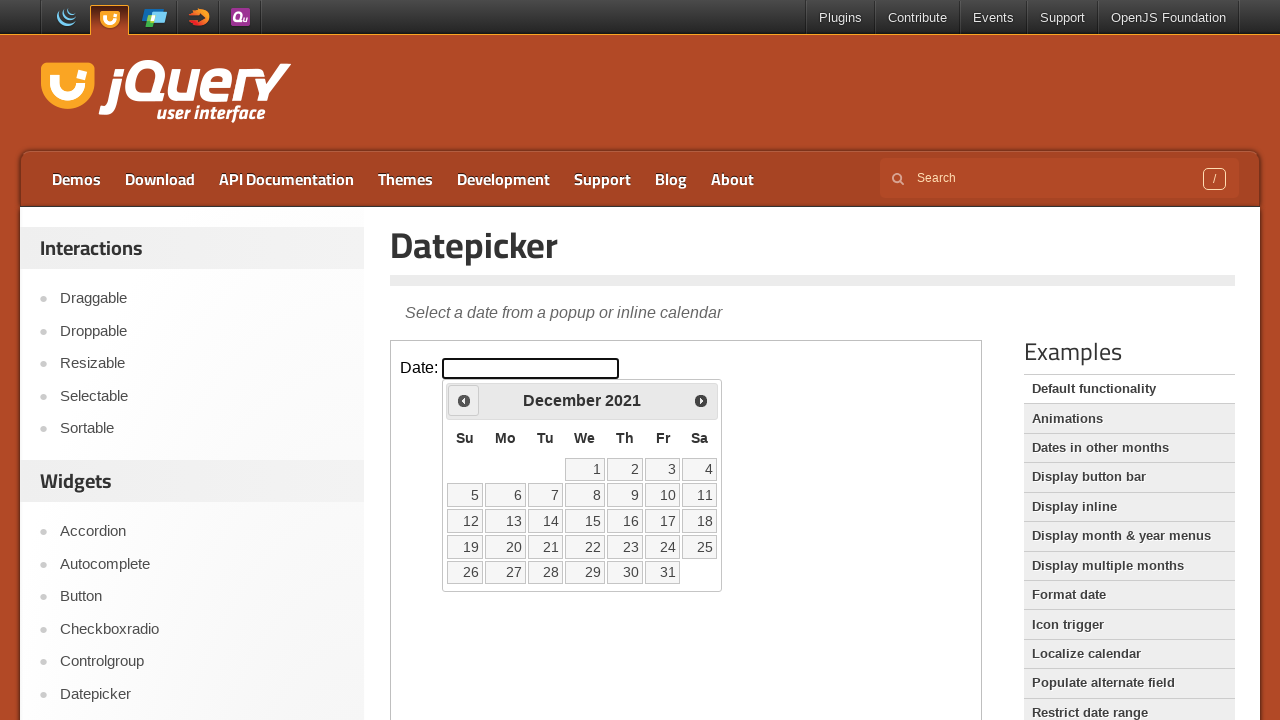

Clicked previous arrow to navigate to earlier month at (464, 400) on iframe.demo-frame >> internal:control=enter-frame >> #ui-datepicker-div .ui-date
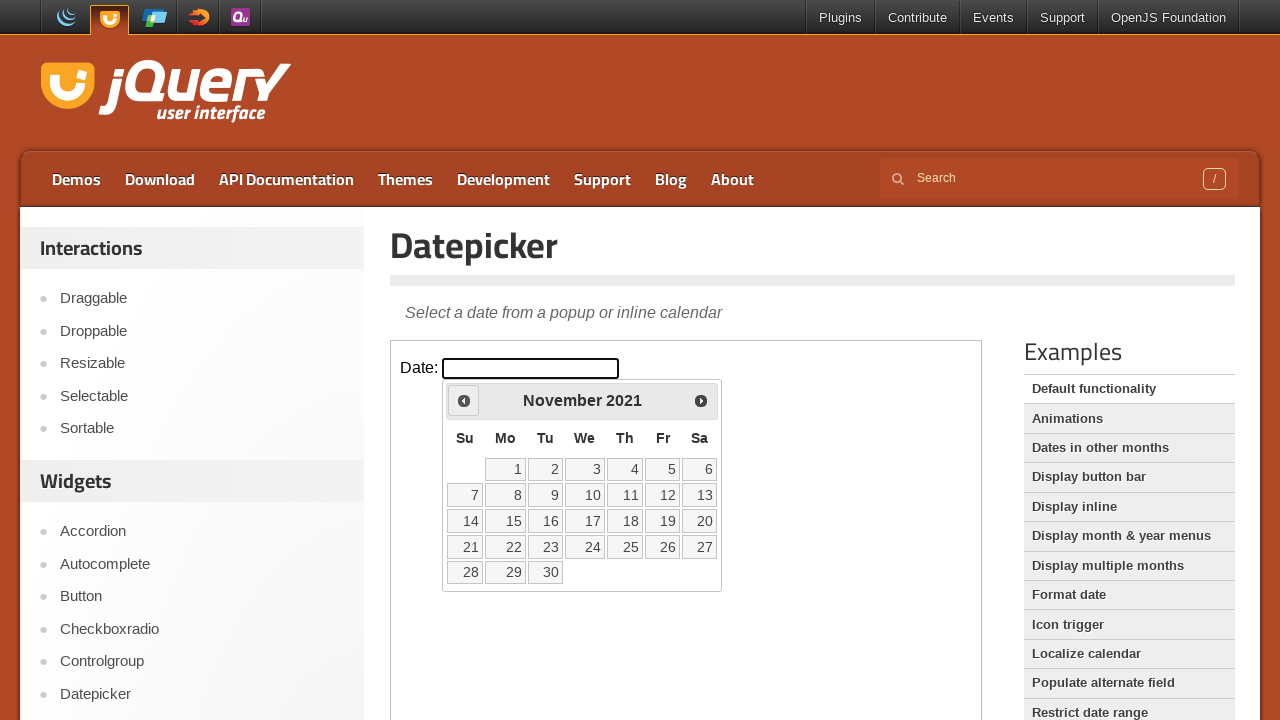

Waited 200ms for calendar to update
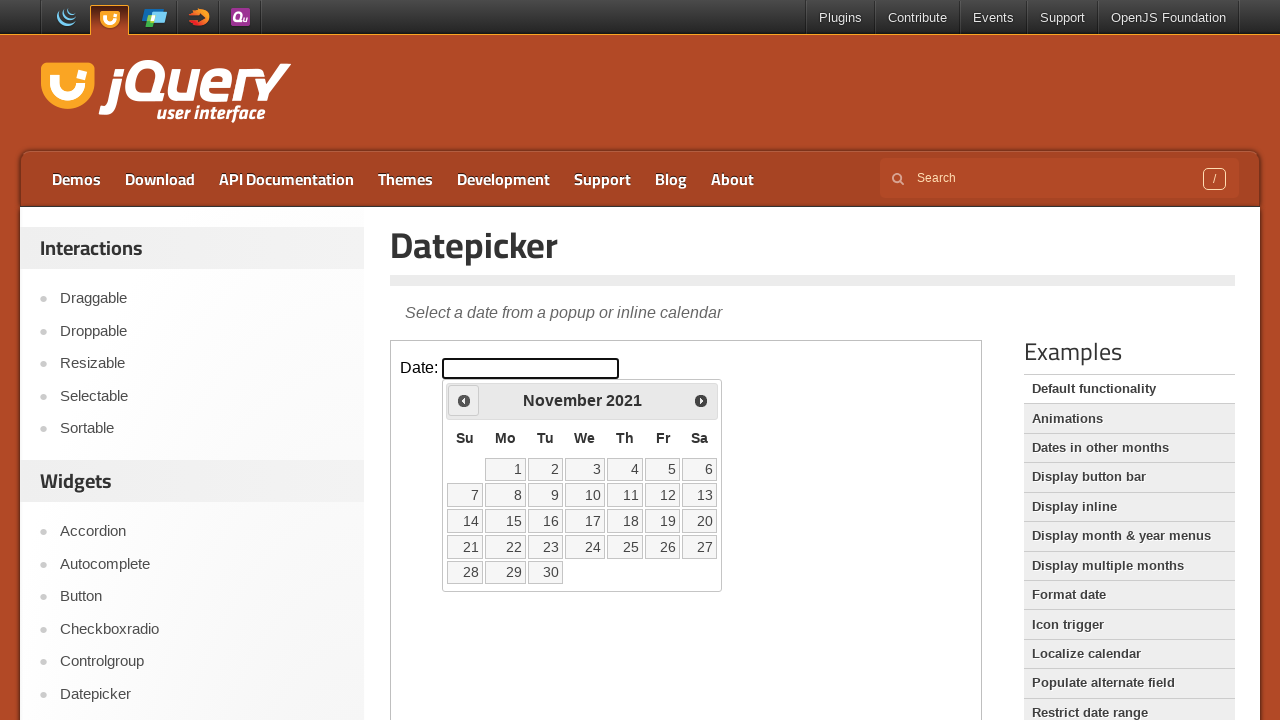

Retrieved current month 'November' and year '2021' from calendar
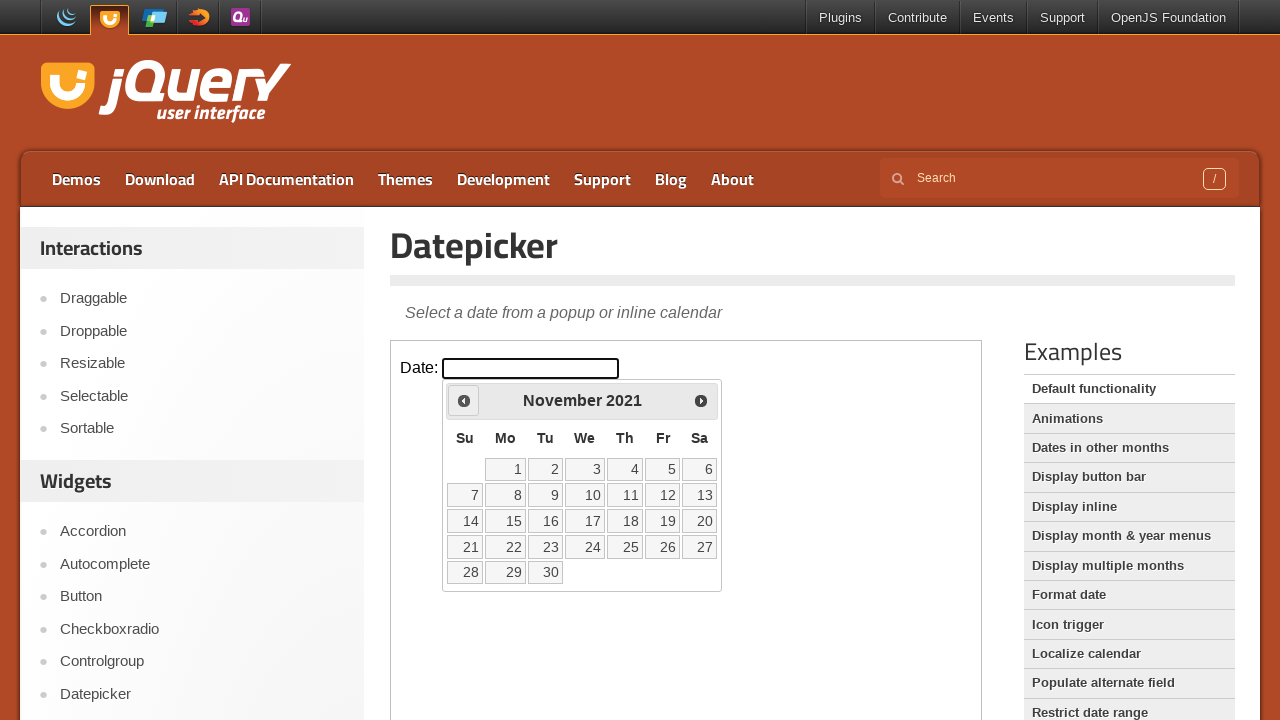

Clicked previous arrow to navigate to earlier month at (464, 400) on iframe.demo-frame >> internal:control=enter-frame >> #ui-datepicker-div .ui-date
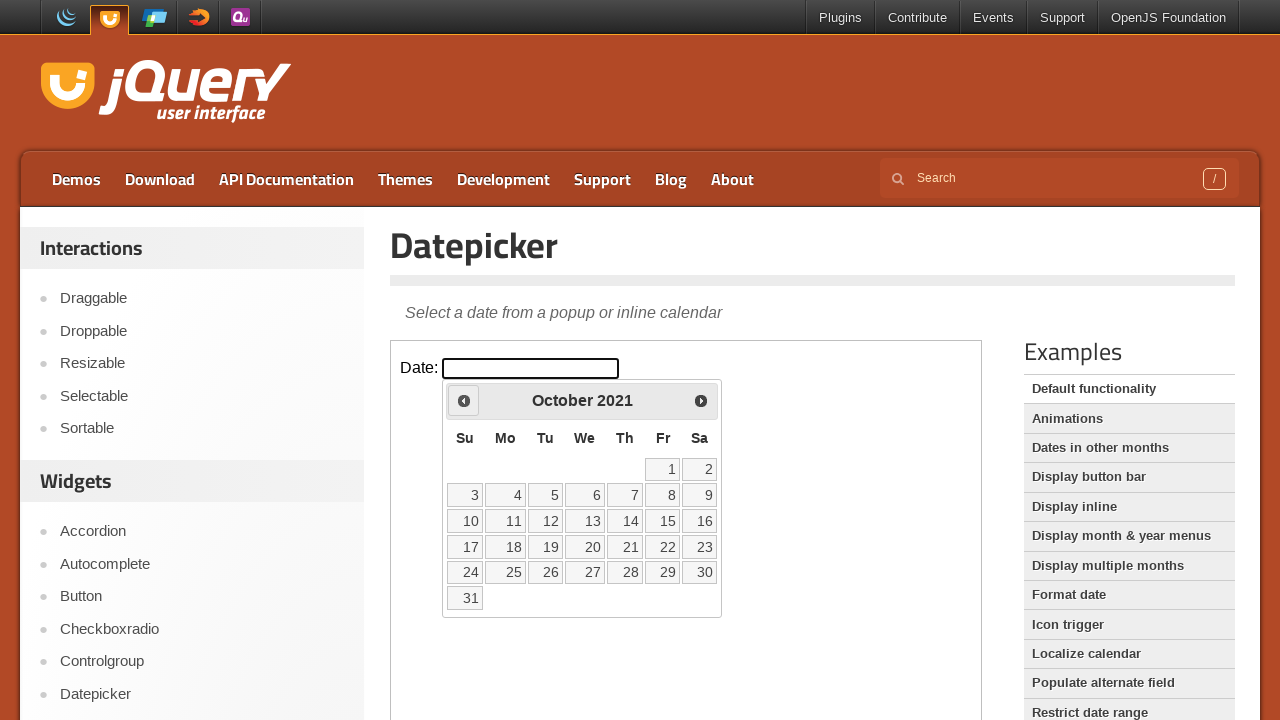

Waited 200ms for calendar to update
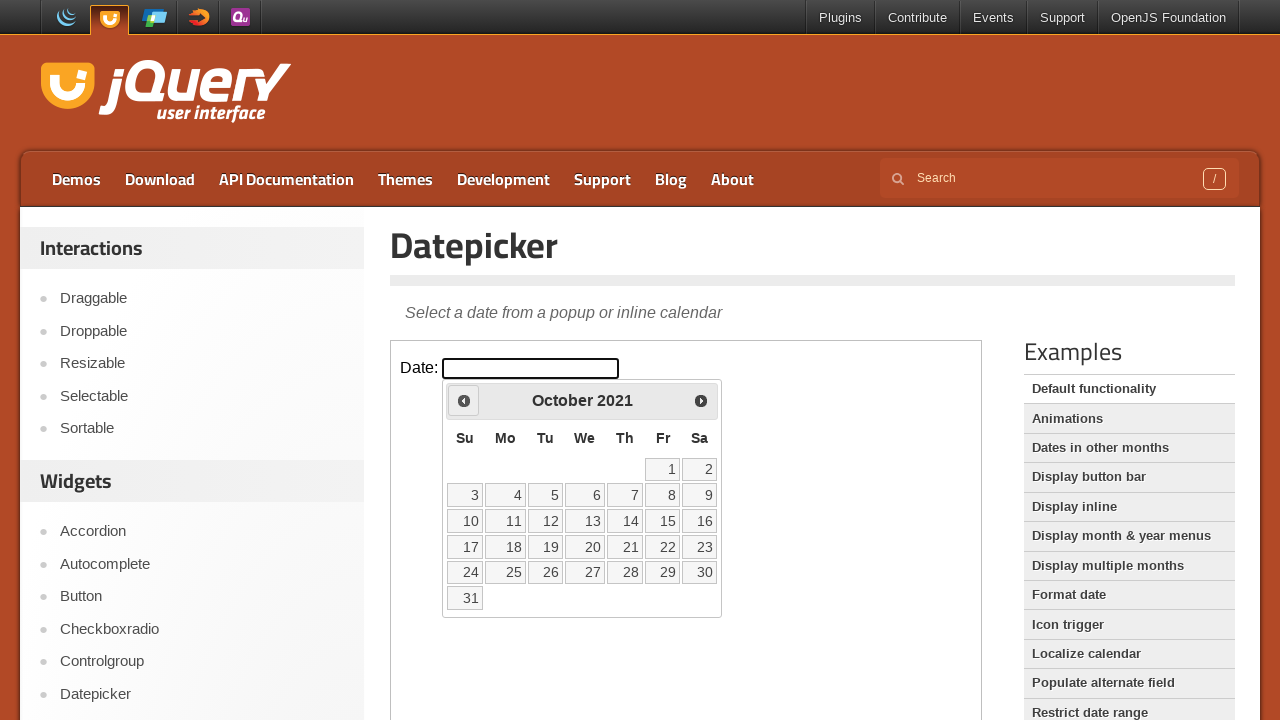

Retrieved current month 'October' and year '2021' from calendar
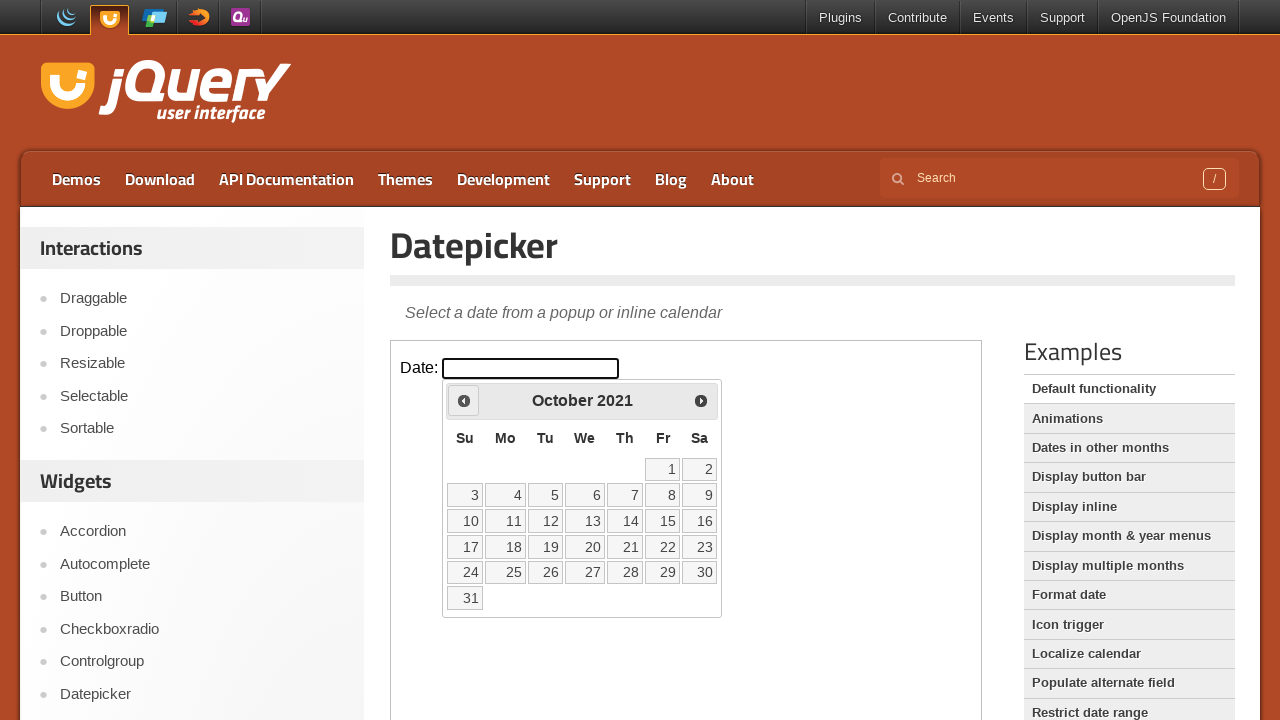

Clicked previous arrow to navigate to earlier month at (464, 400) on iframe.demo-frame >> internal:control=enter-frame >> #ui-datepicker-div .ui-date
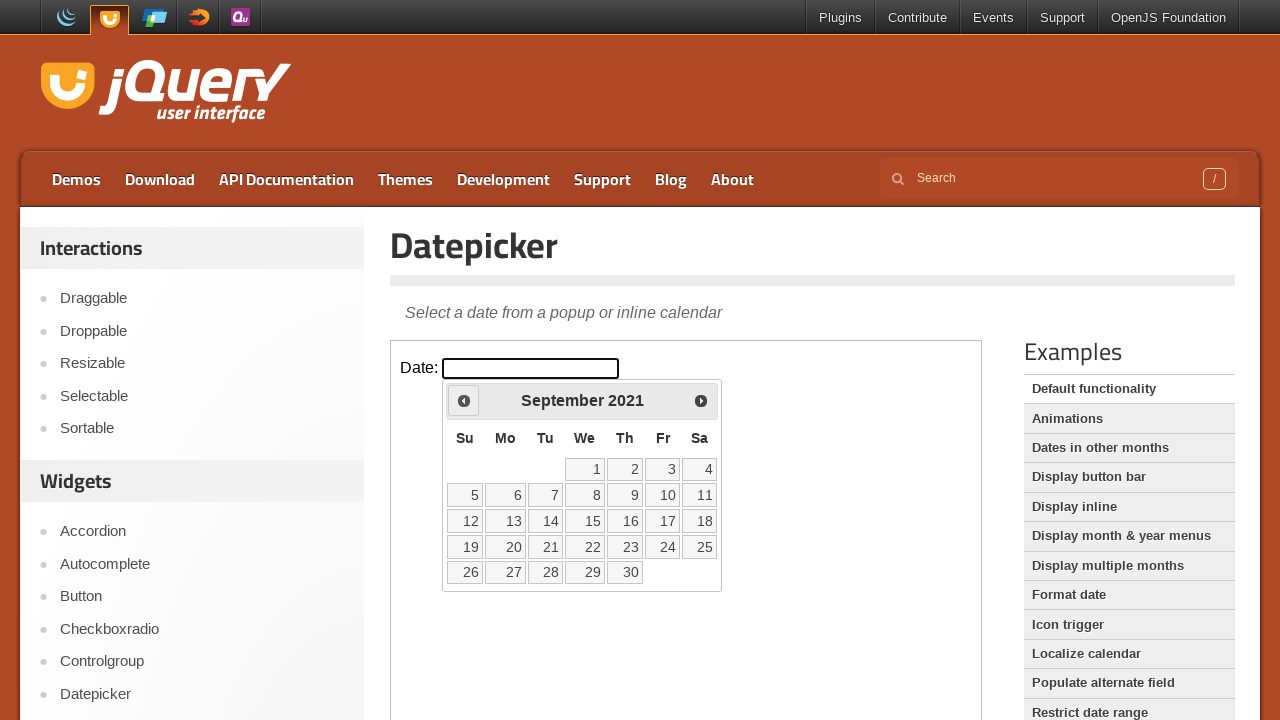

Waited 200ms for calendar to update
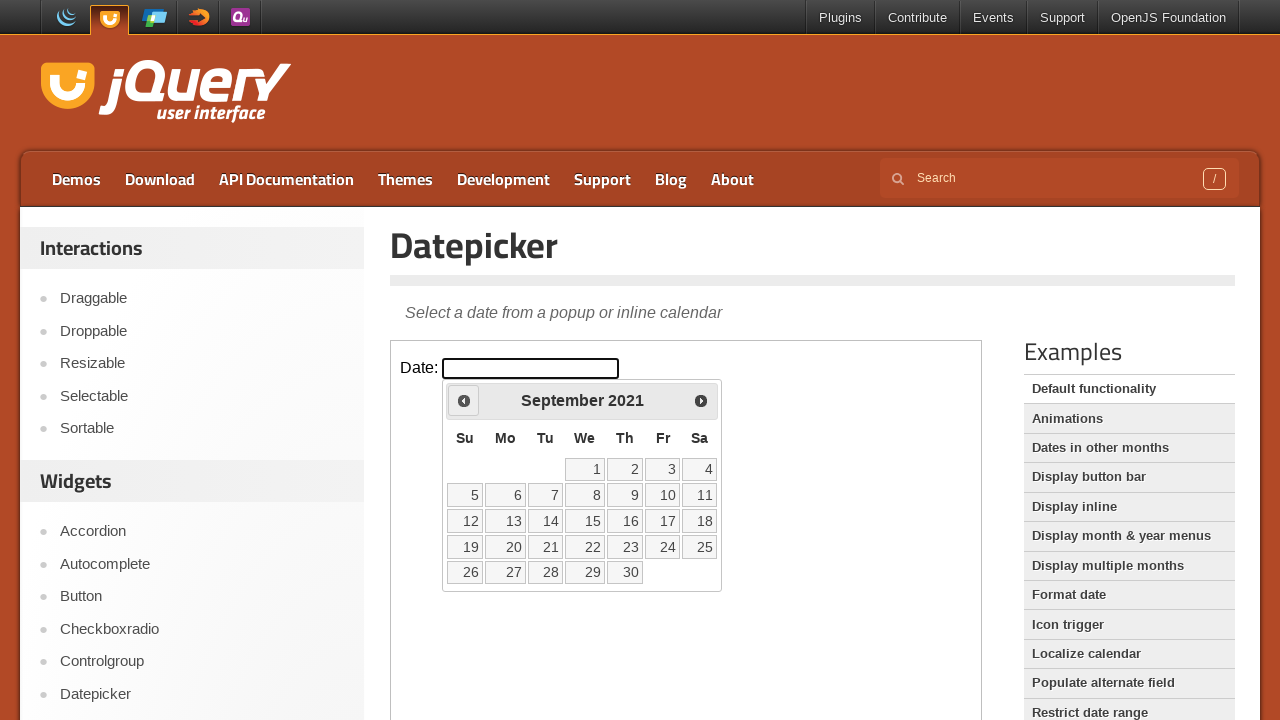

Retrieved current month 'September' and year '2021' from calendar
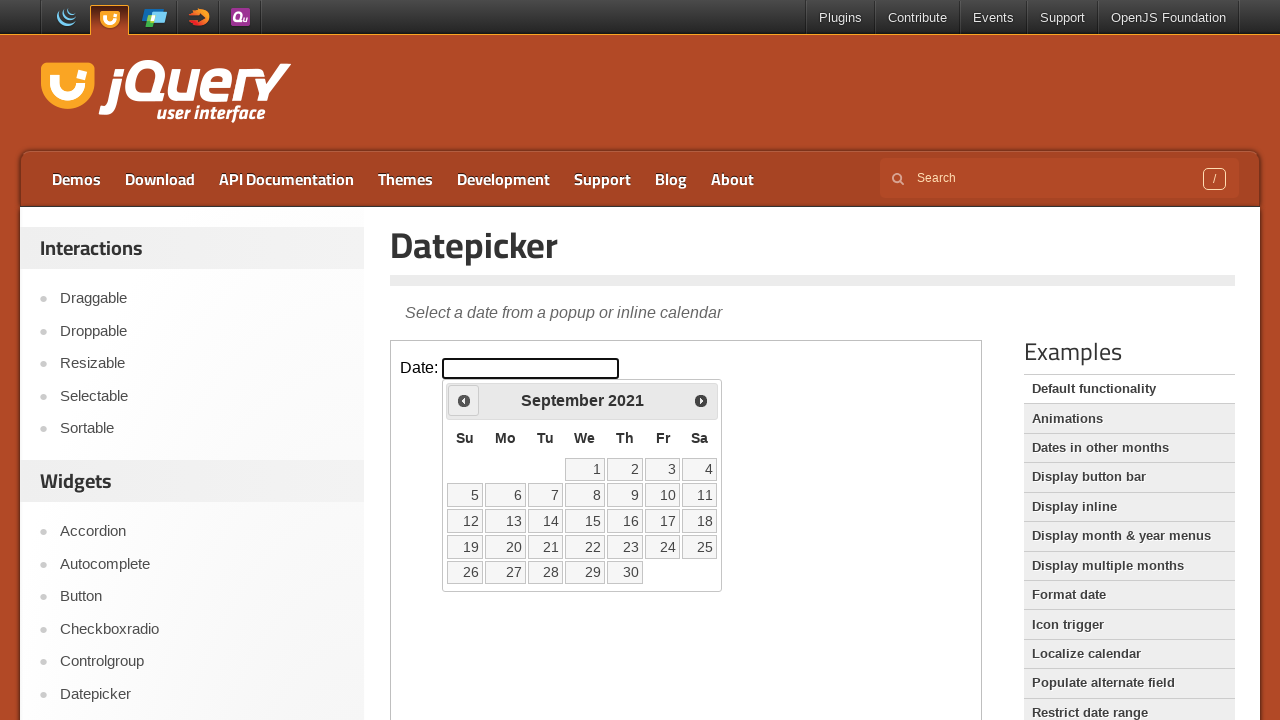

Clicked previous arrow to navigate to earlier month at (464, 400) on iframe.demo-frame >> internal:control=enter-frame >> #ui-datepicker-div .ui-date
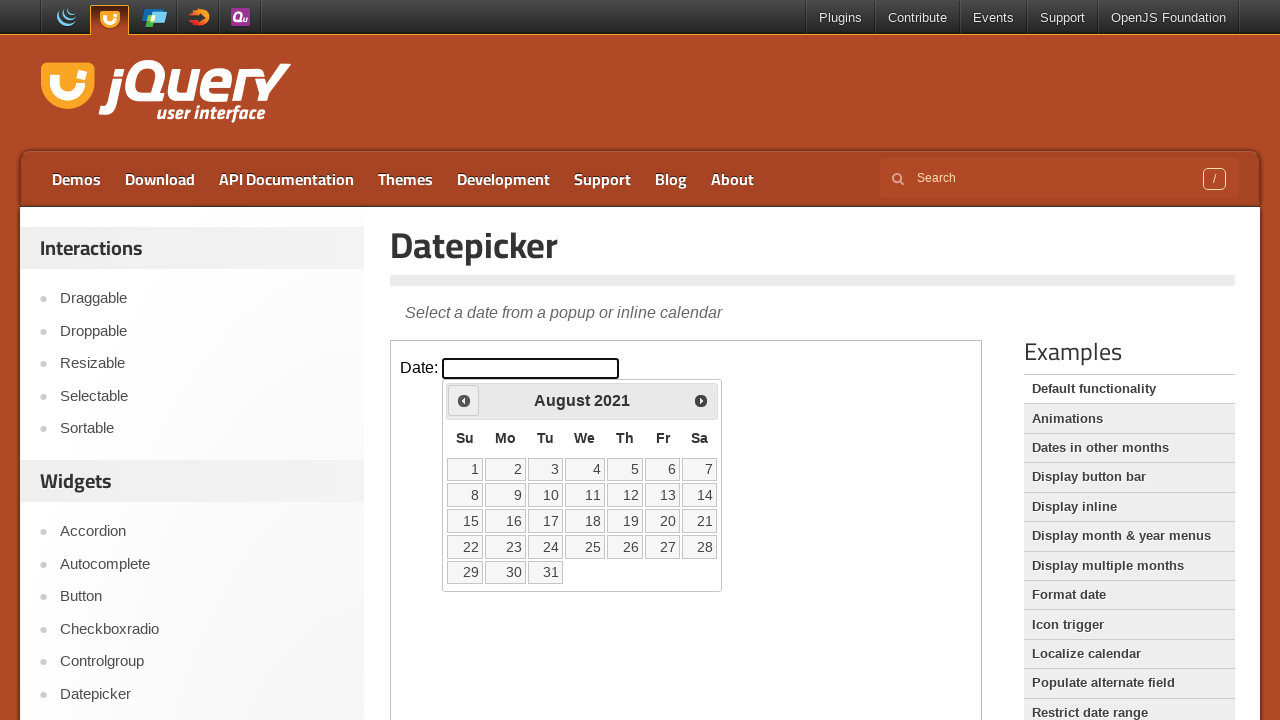

Waited 200ms for calendar to update
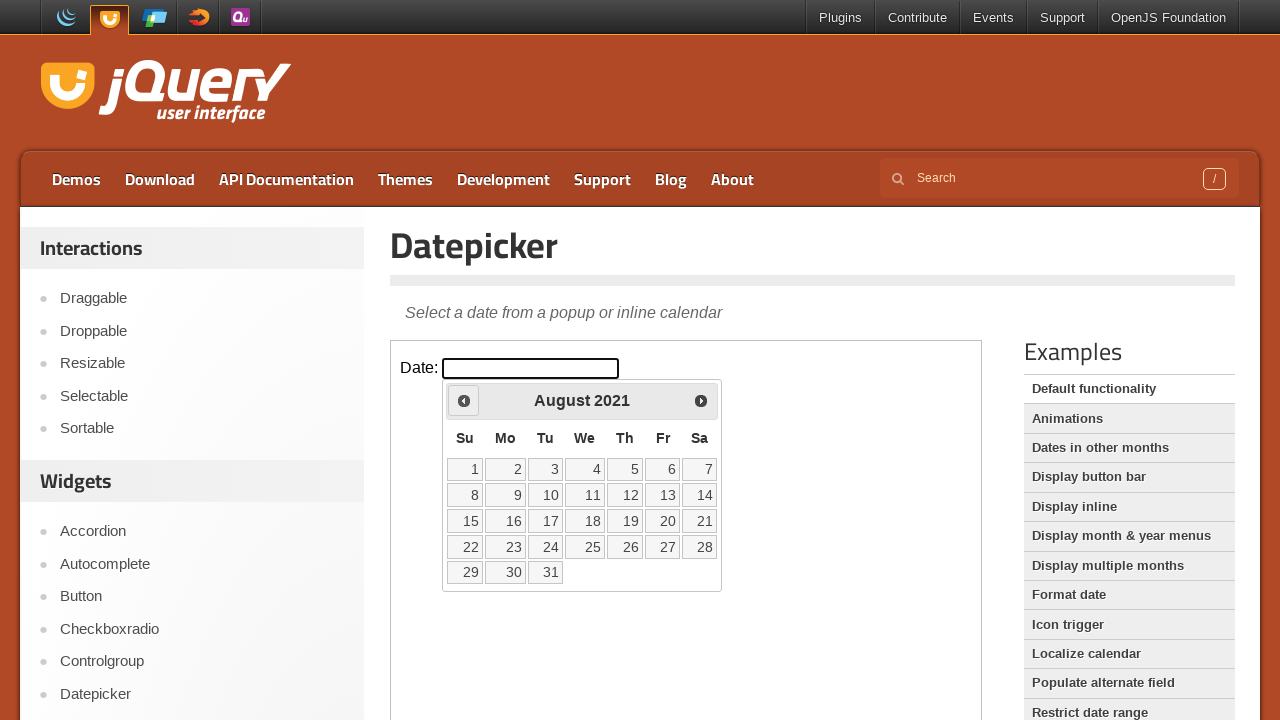

Retrieved current month 'August' and year '2021' from calendar
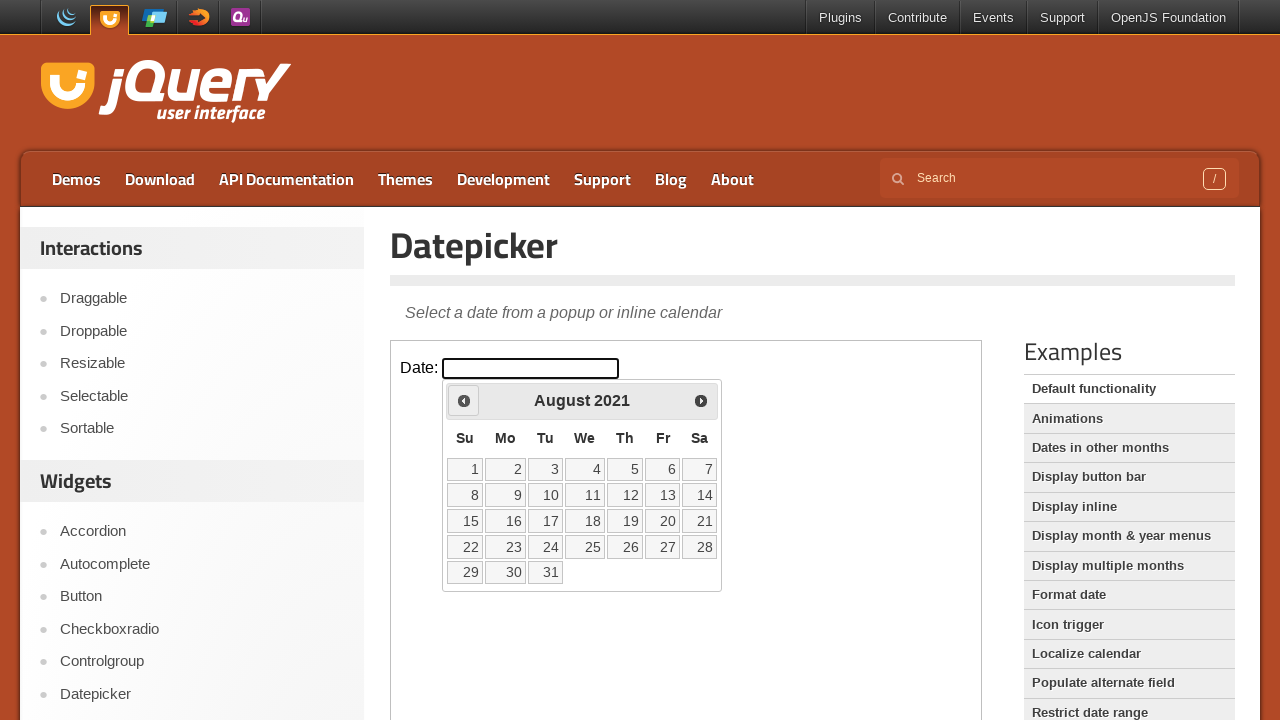

Clicked previous arrow to navigate to earlier month at (464, 400) on iframe.demo-frame >> internal:control=enter-frame >> #ui-datepicker-div .ui-date
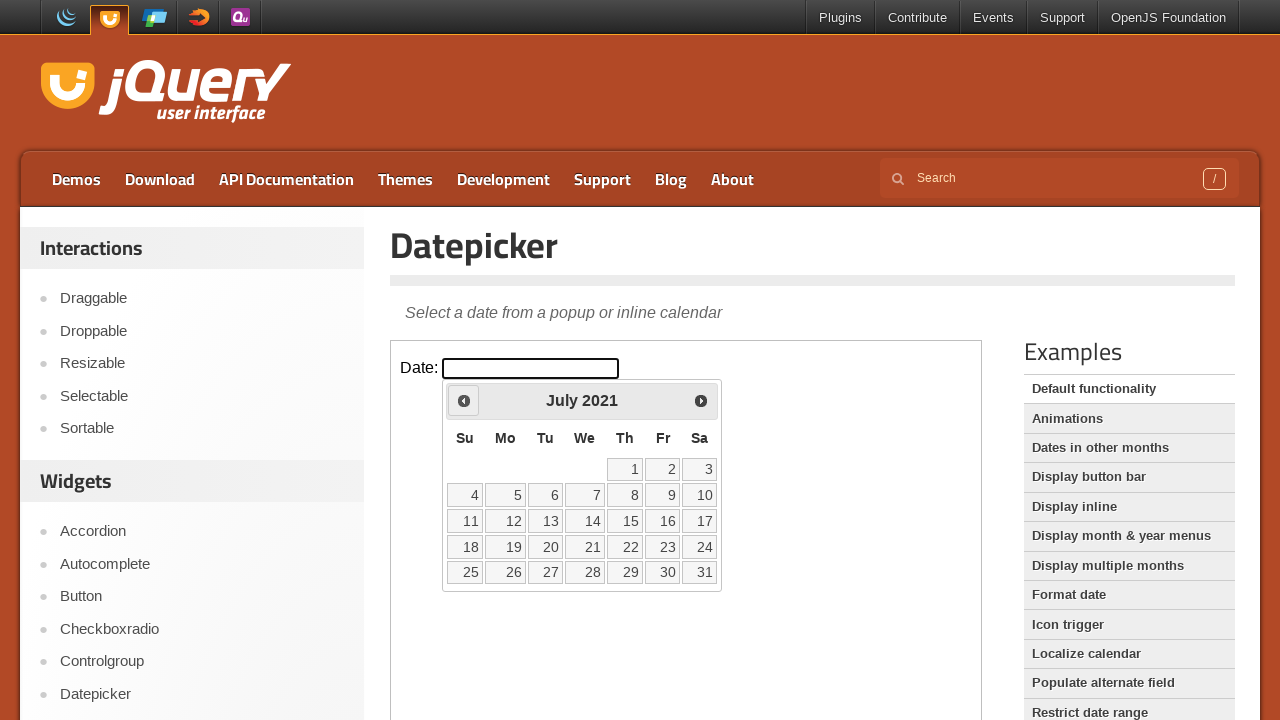

Waited 200ms for calendar to update
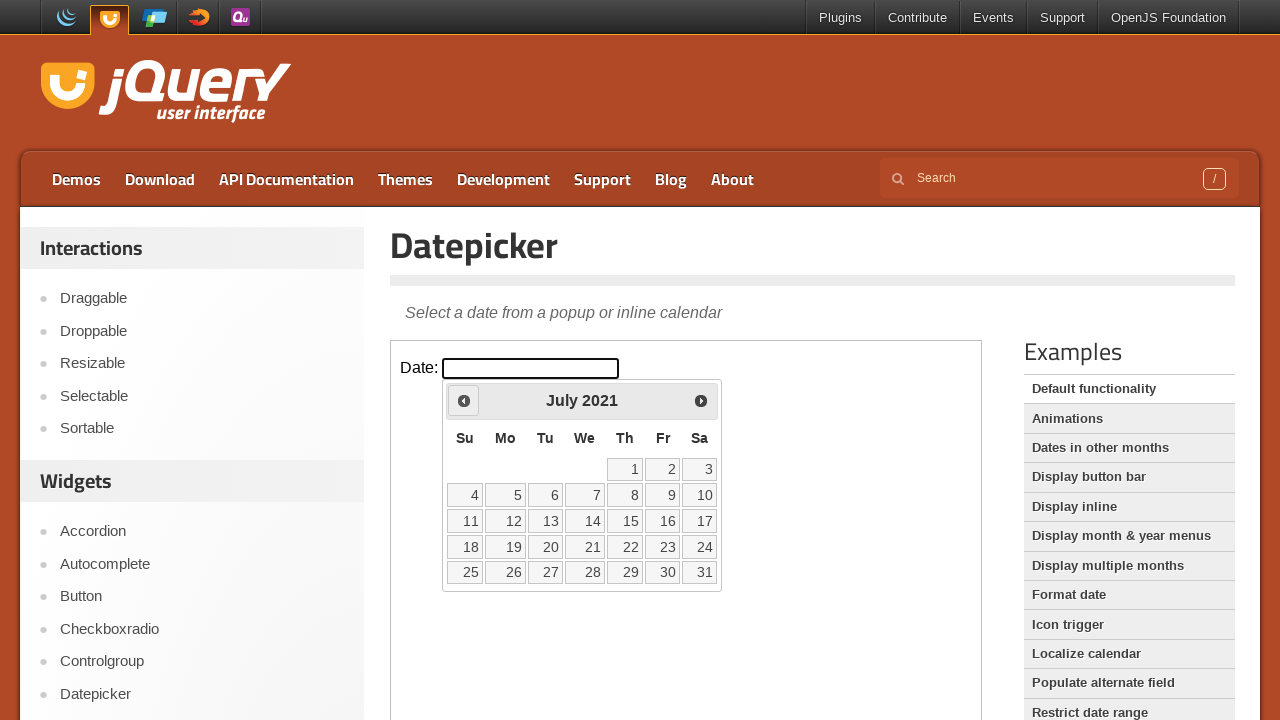

Retrieved current month 'July' and year '2021' from calendar
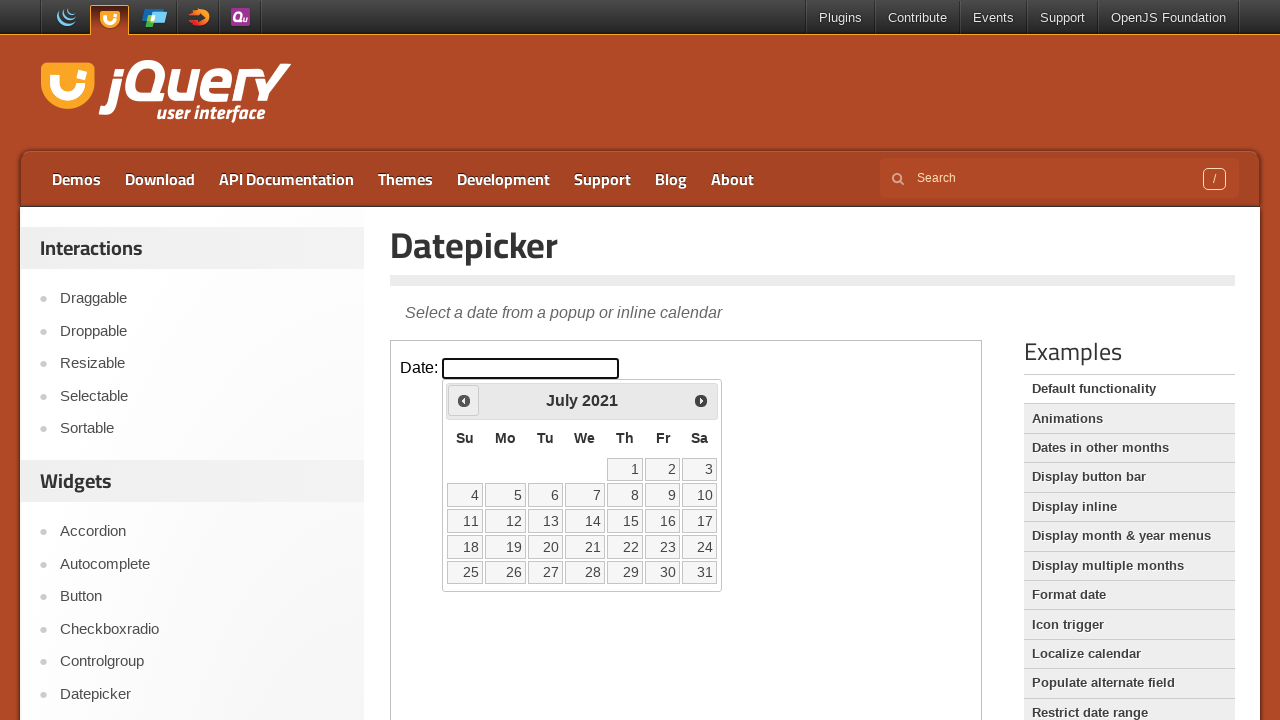

Clicked previous arrow to navigate to earlier month at (464, 400) on iframe.demo-frame >> internal:control=enter-frame >> #ui-datepicker-div .ui-date
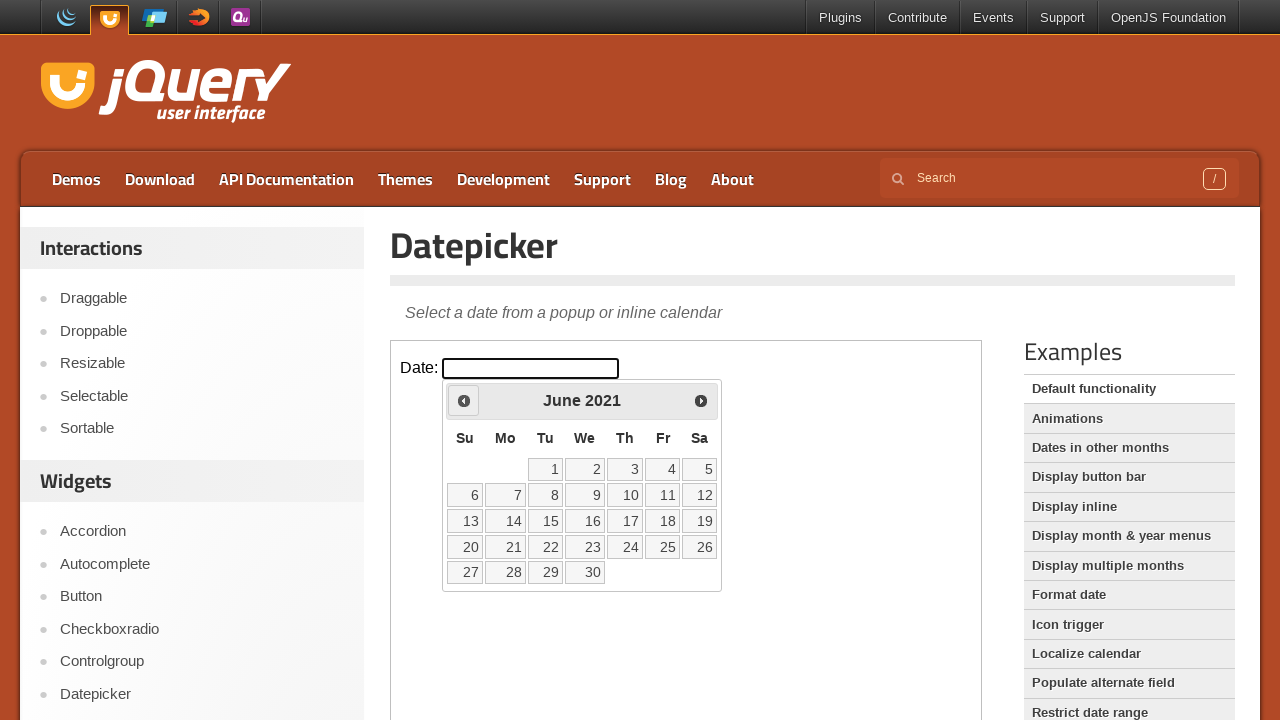

Waited 200ms for calendar to update
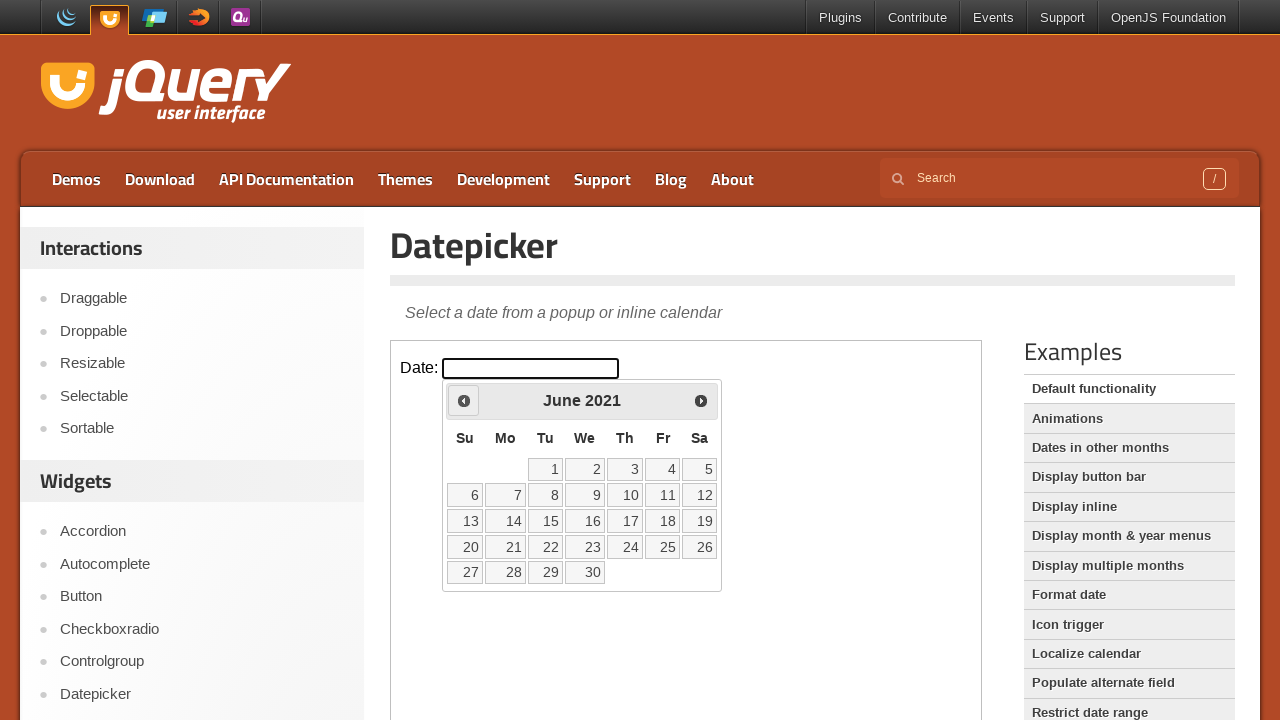

Retrieved current month 'June' and year '2021' from calendar
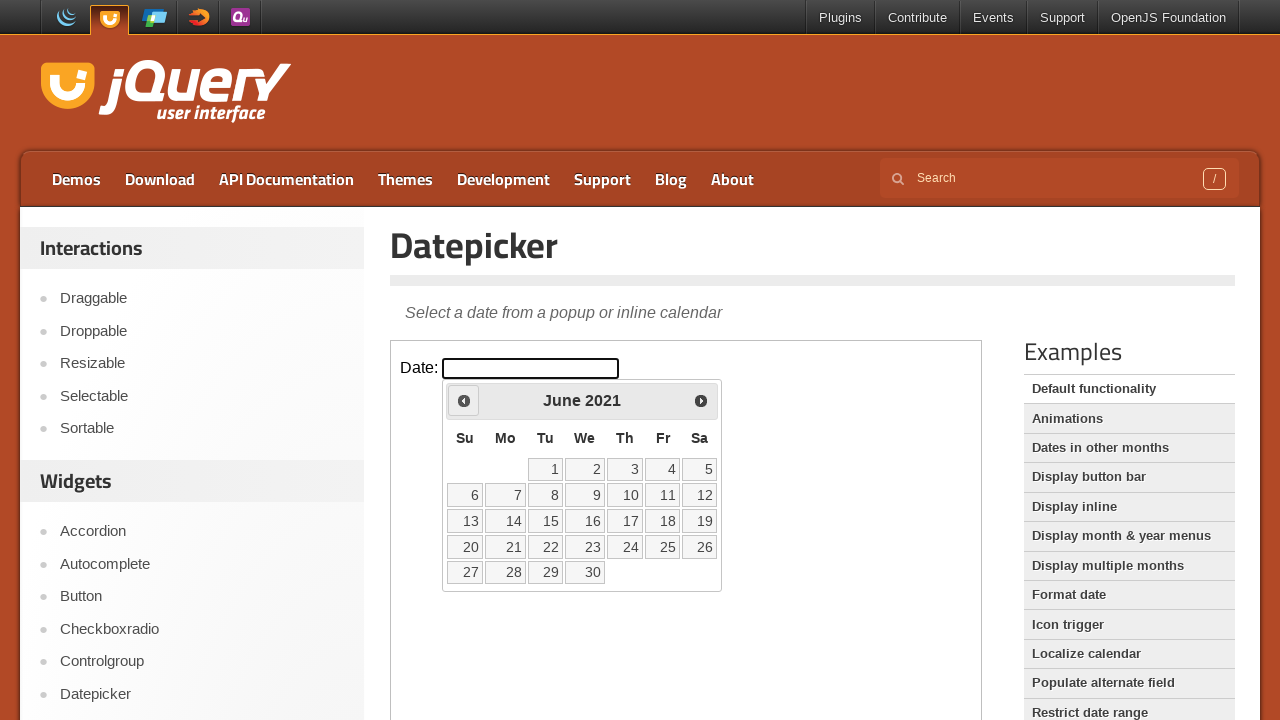

Clicked previous arrow to navigate to earlier month at (464, 400) on iframe.demo-frame >> internal:control=enter-frame >> #ui-datepicker-div .ui-date
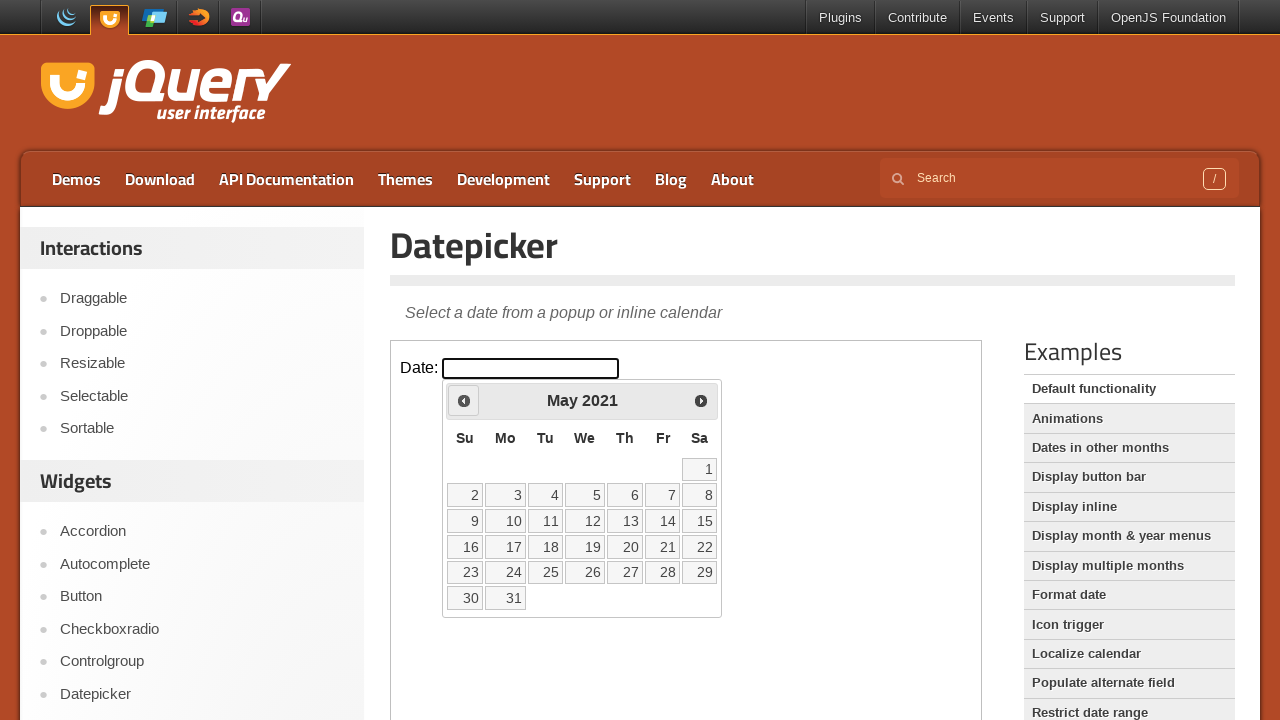

Waited 200ms for calendar to update
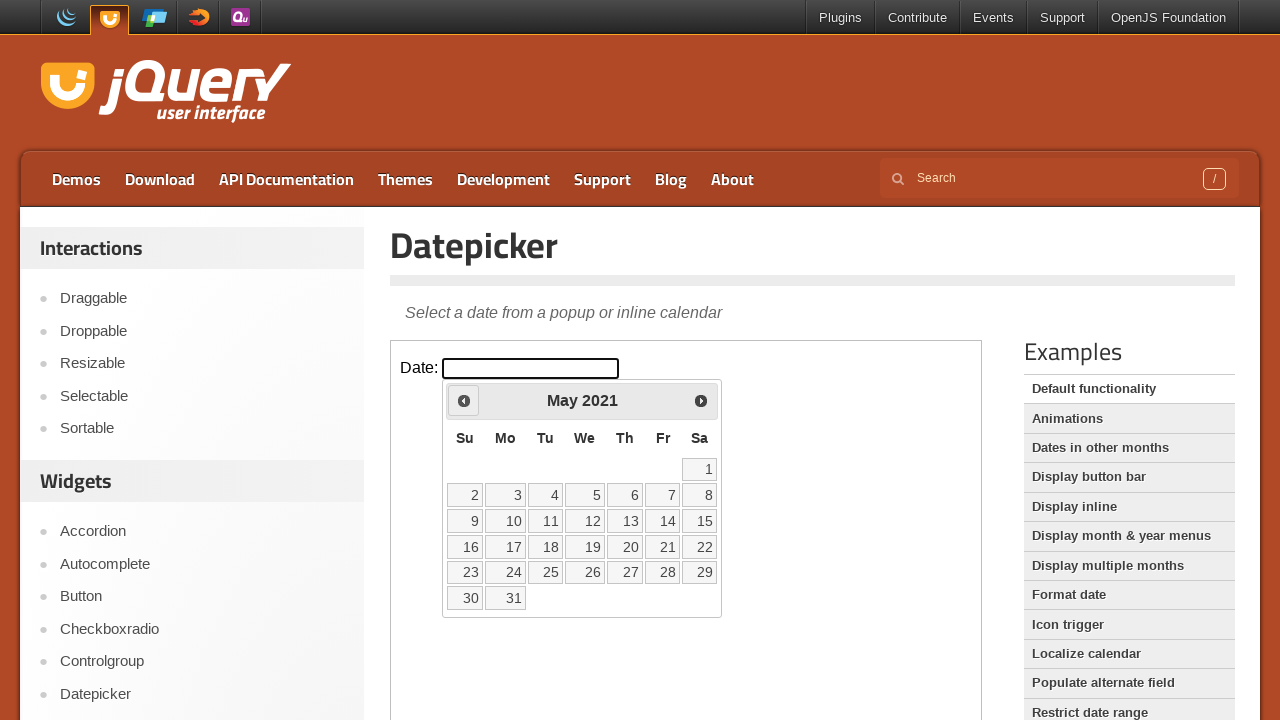

Retrieved current month 'May' and year '2021' from calendar
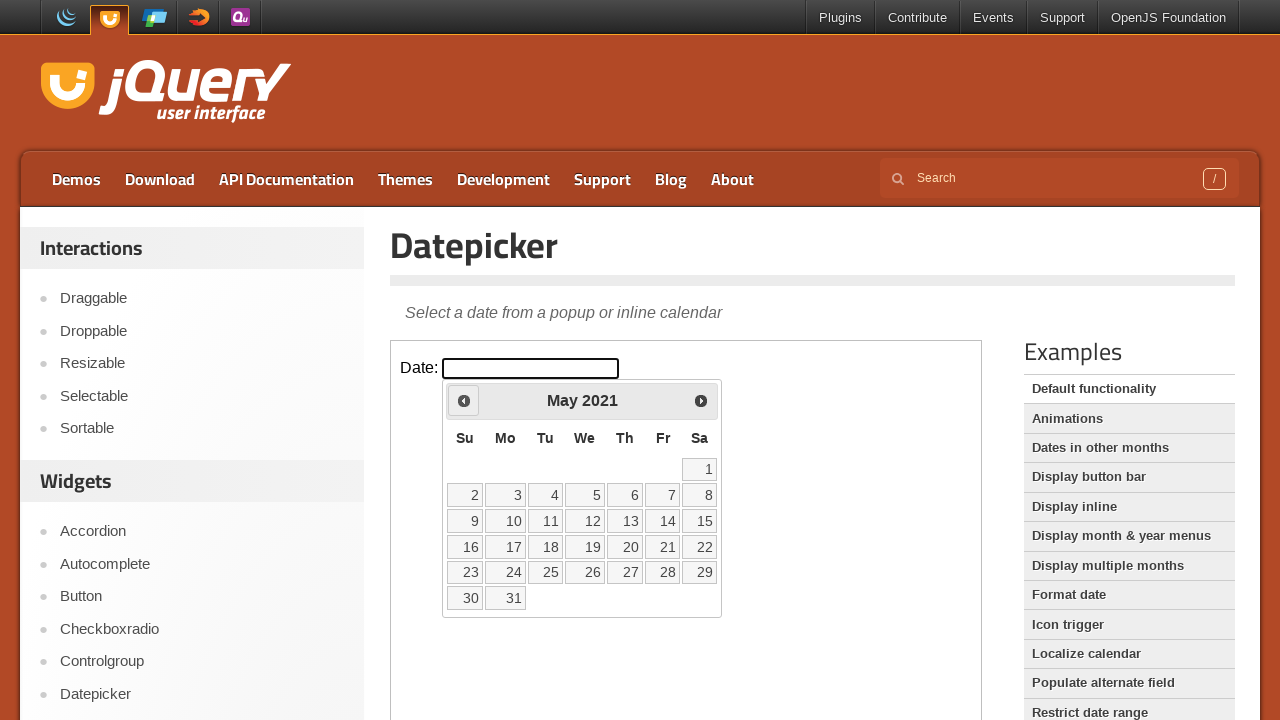

Clicked previous arrow to navigate to earlier month at (464, 400) on iframe.demo-frame >> internal:control=enter-frame >> #ui-datepicker-div .ui-date
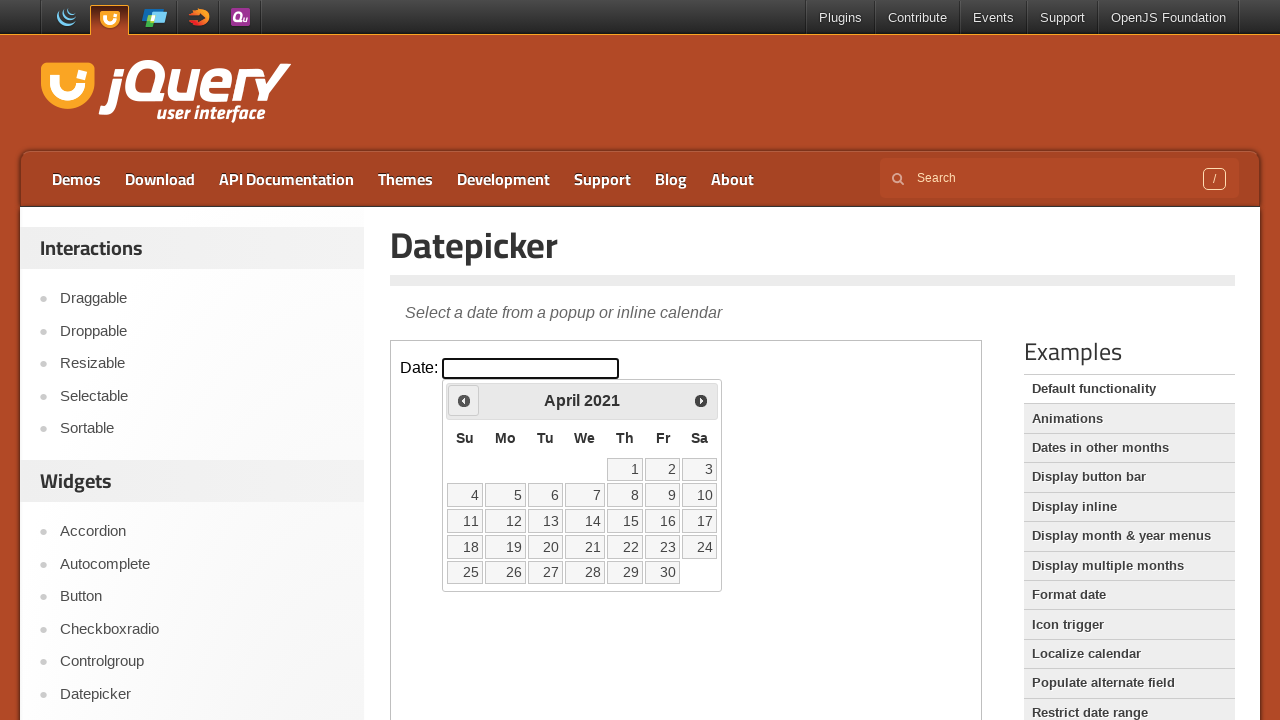

Waited 200ms for calendar to update
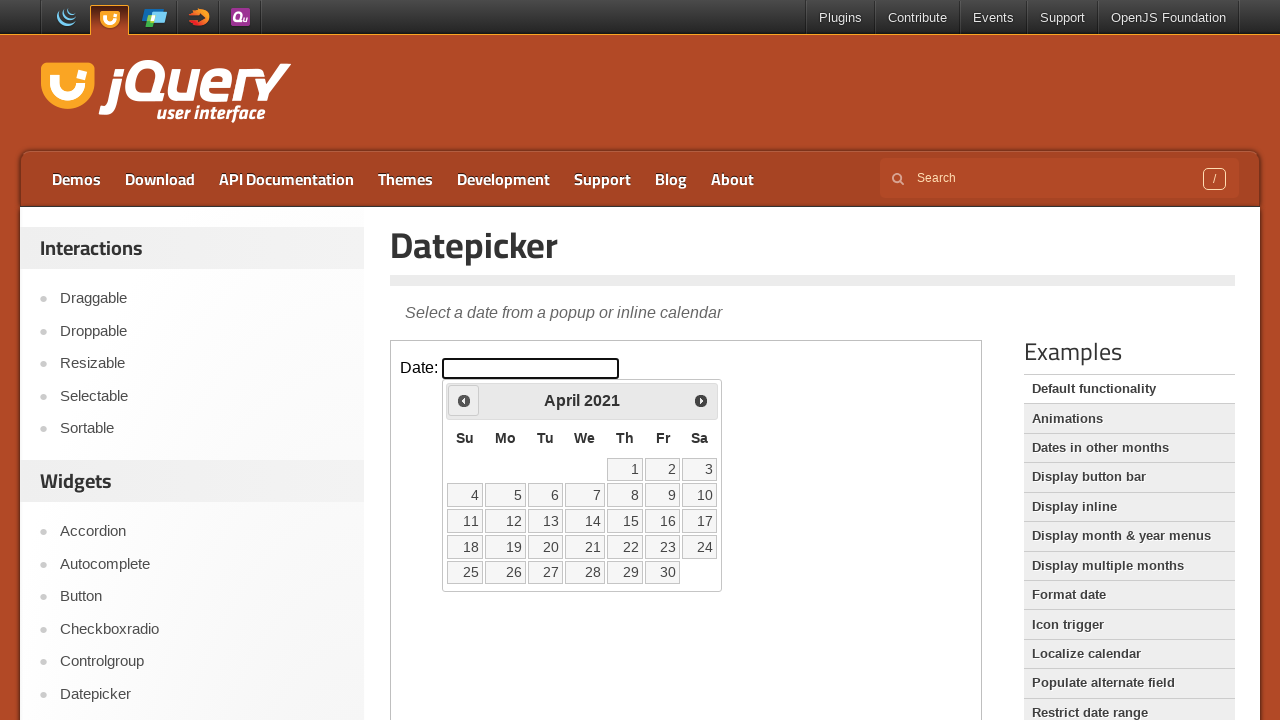

Retrieved current month 'April' and year '2021' from calendar
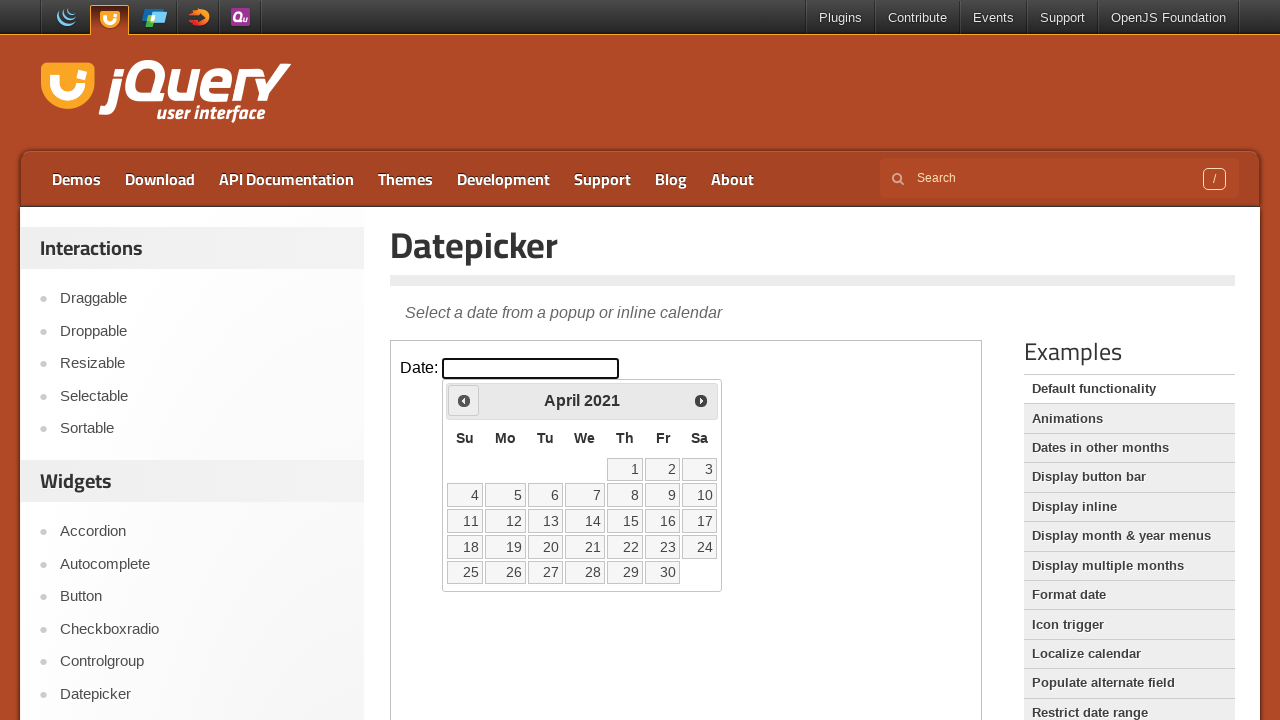

Clicked previous arrow to navigate to earlier month at (464, 400) on iframe.demo-frame >> internal:control=enter-frame >> #ui-datepicker-div .ui-date
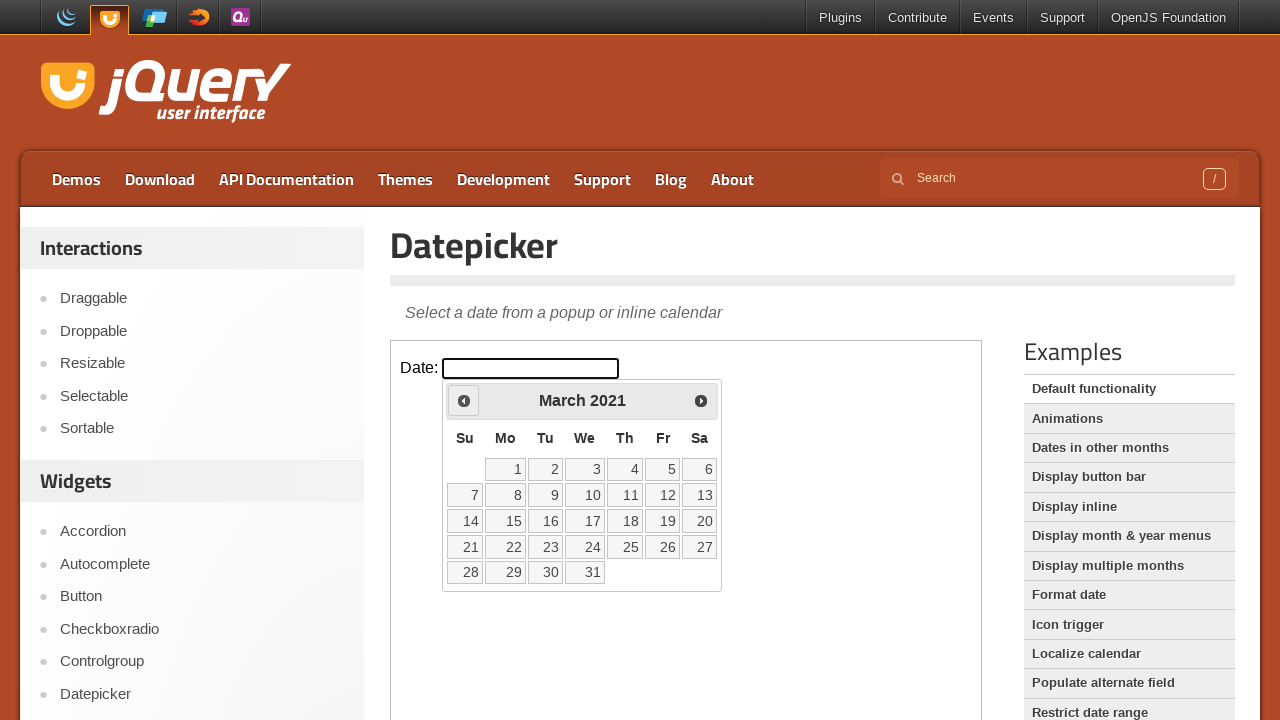

Waited 200ms for calendar to update
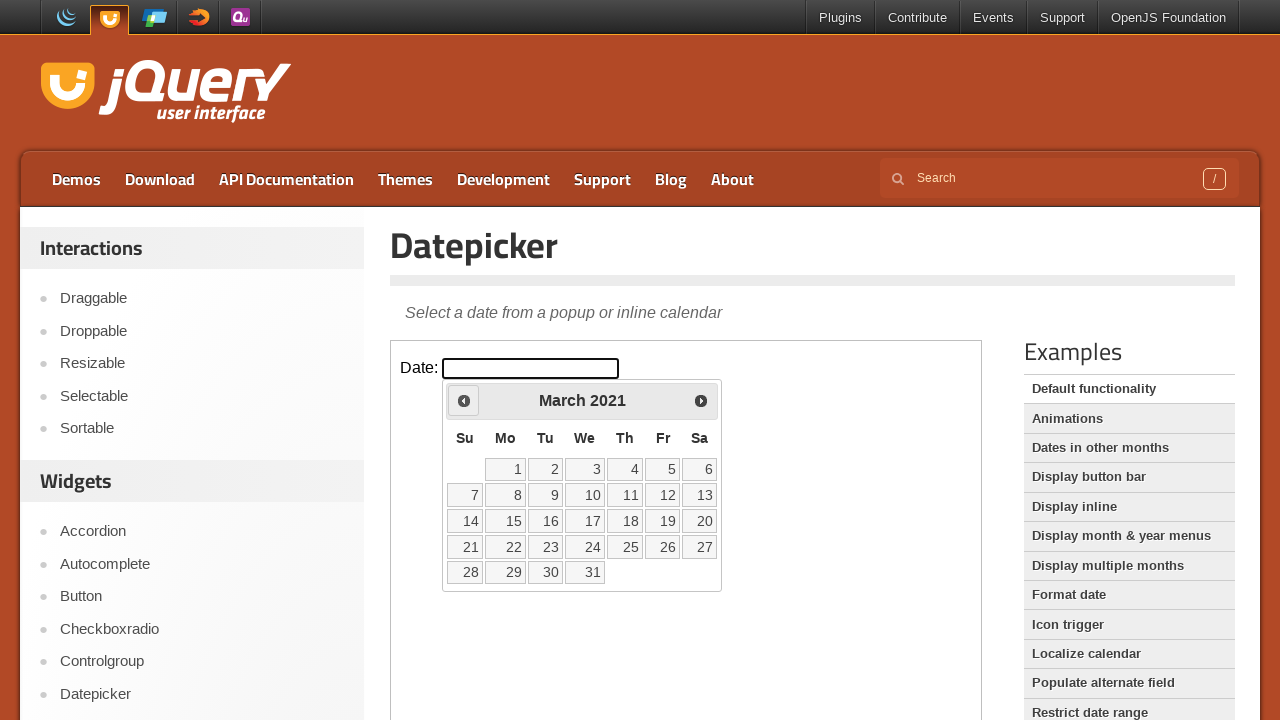

Retrieved current month 'March' and year '2021' from calendar
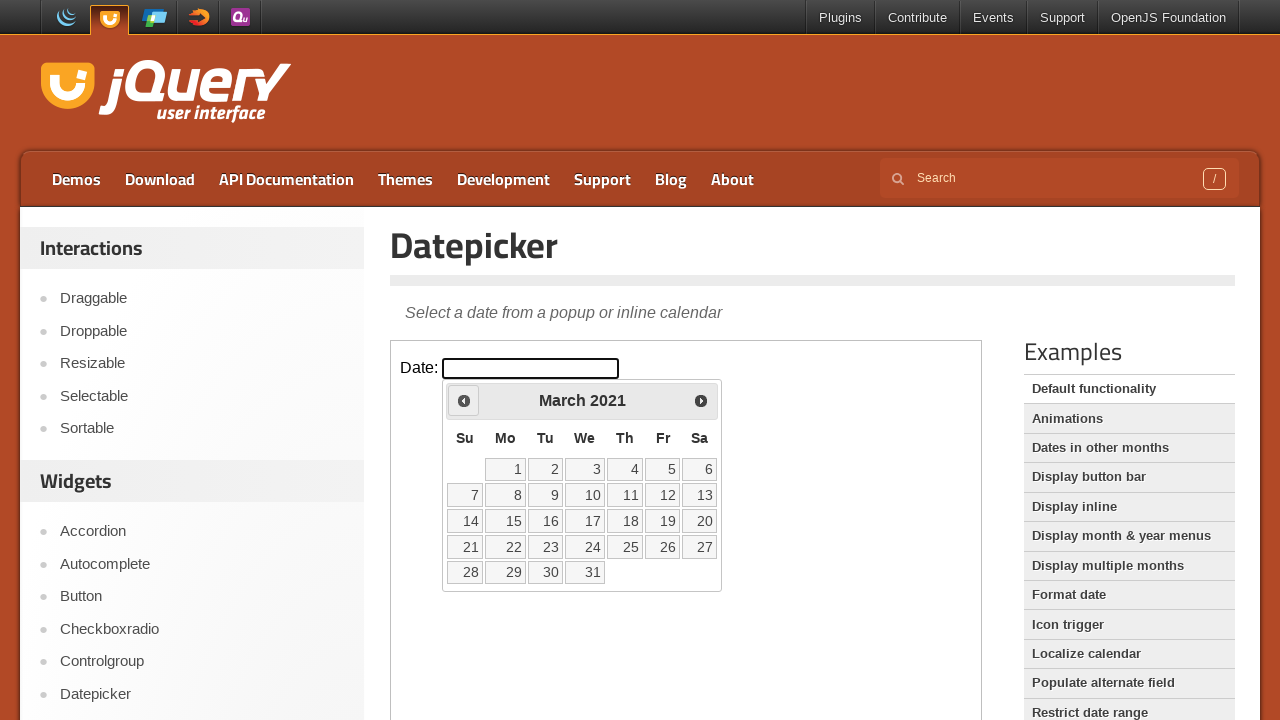

Clicked previous arrow to navigate to earlier month at (464, 400) on iframe.demo-frame >> internal:control=enter-frame >> #ui-datepicker-div .ui-date
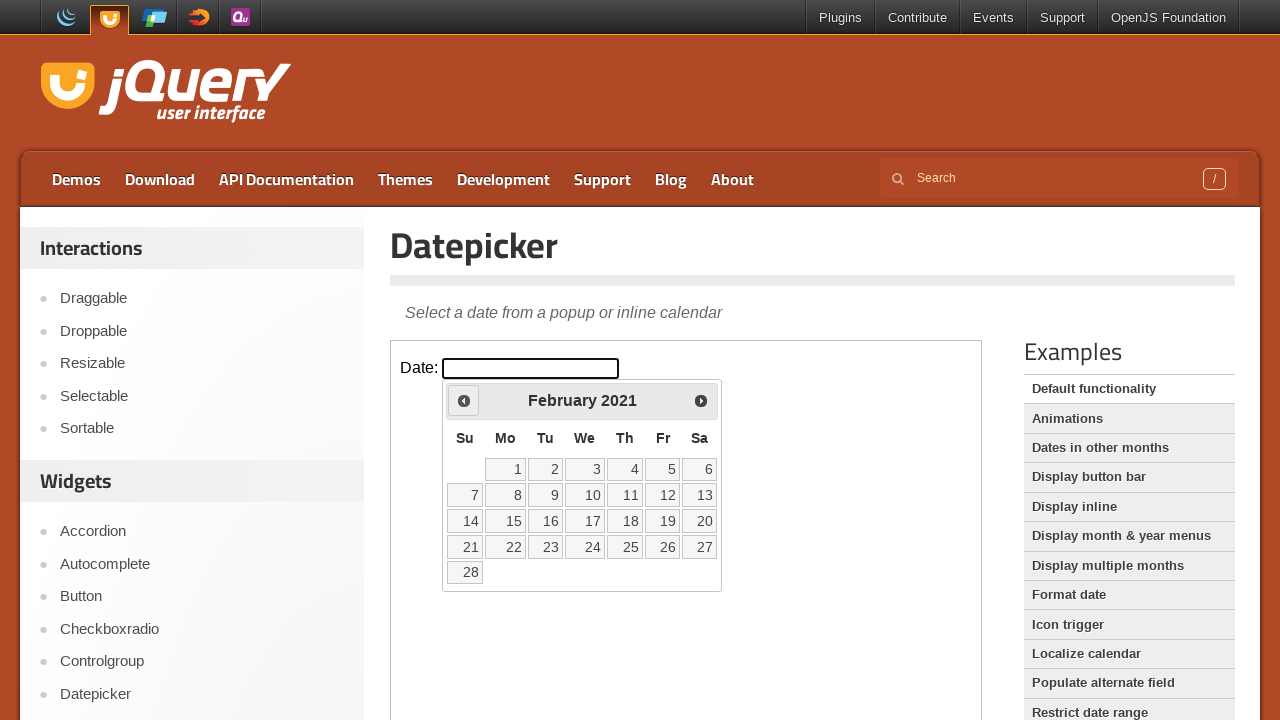

Waited 200ms for calendar to update
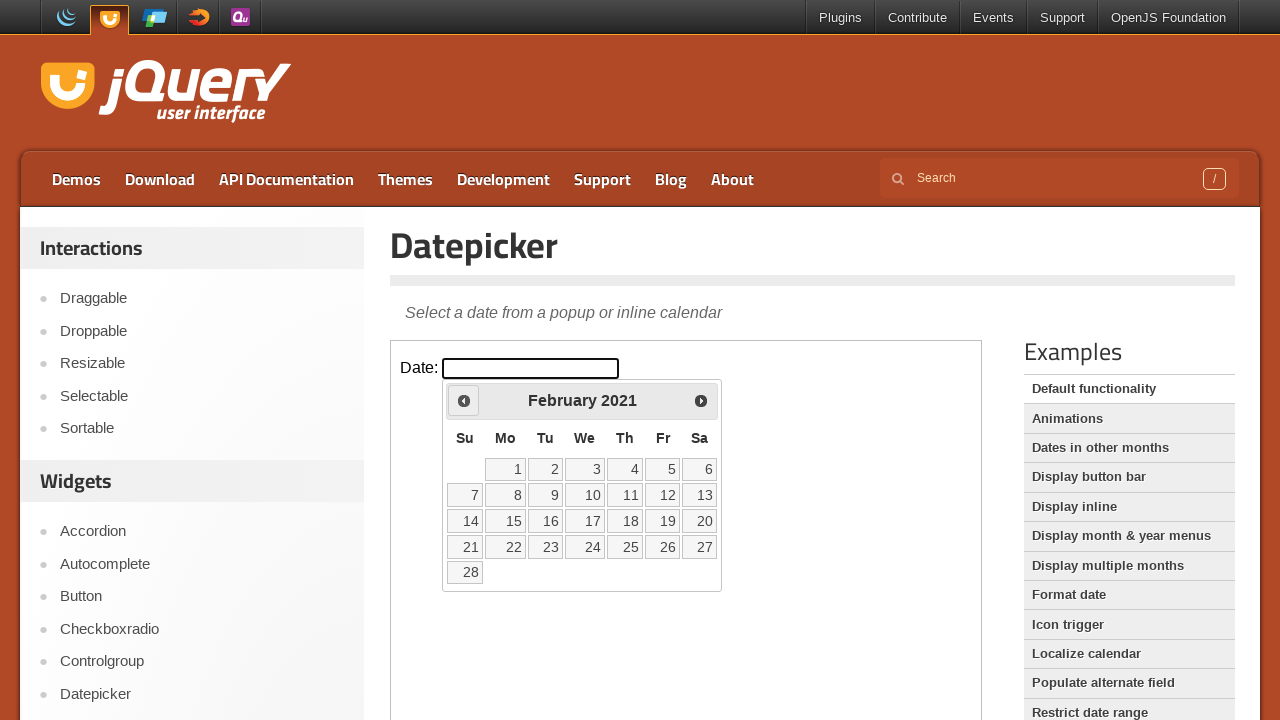

Retrieved current month 'February' and year '2021' from calendar
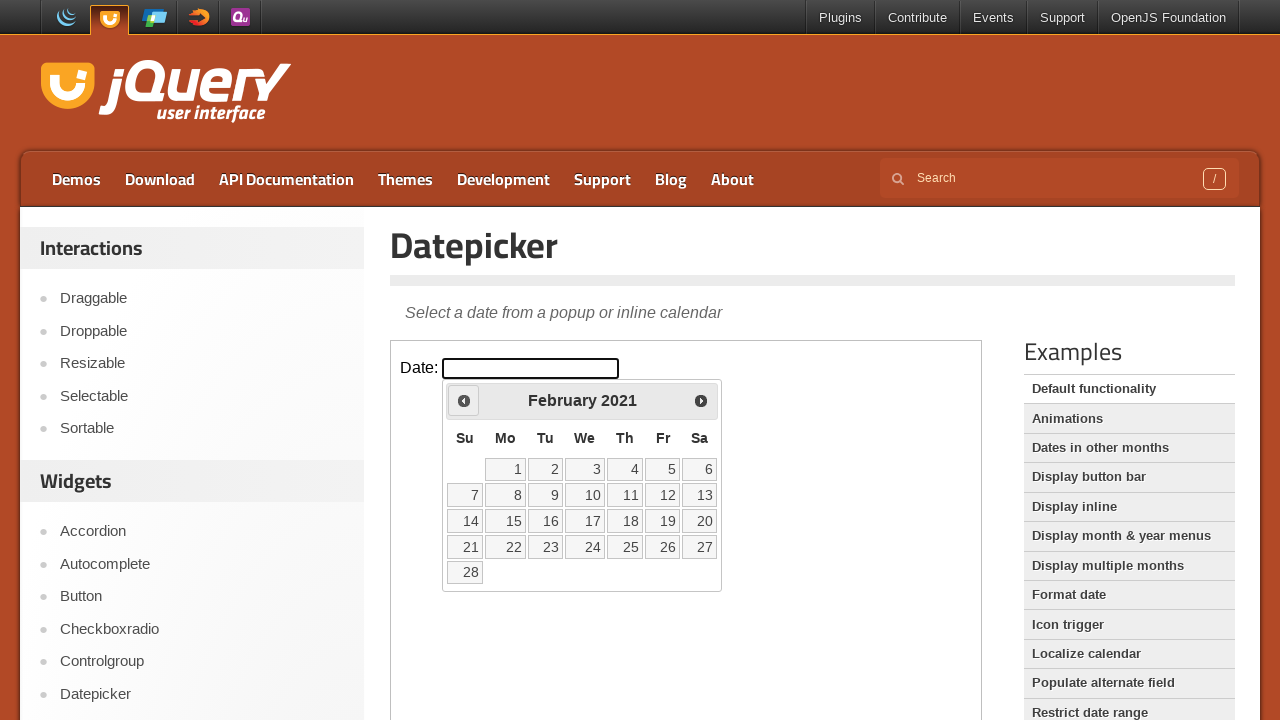

Clicked previous arrow to navigate to earlier month at (464, 400) on iframe.demo-frame >> internal:control=enter-frame >> #ui-datepicker-div .ui-date
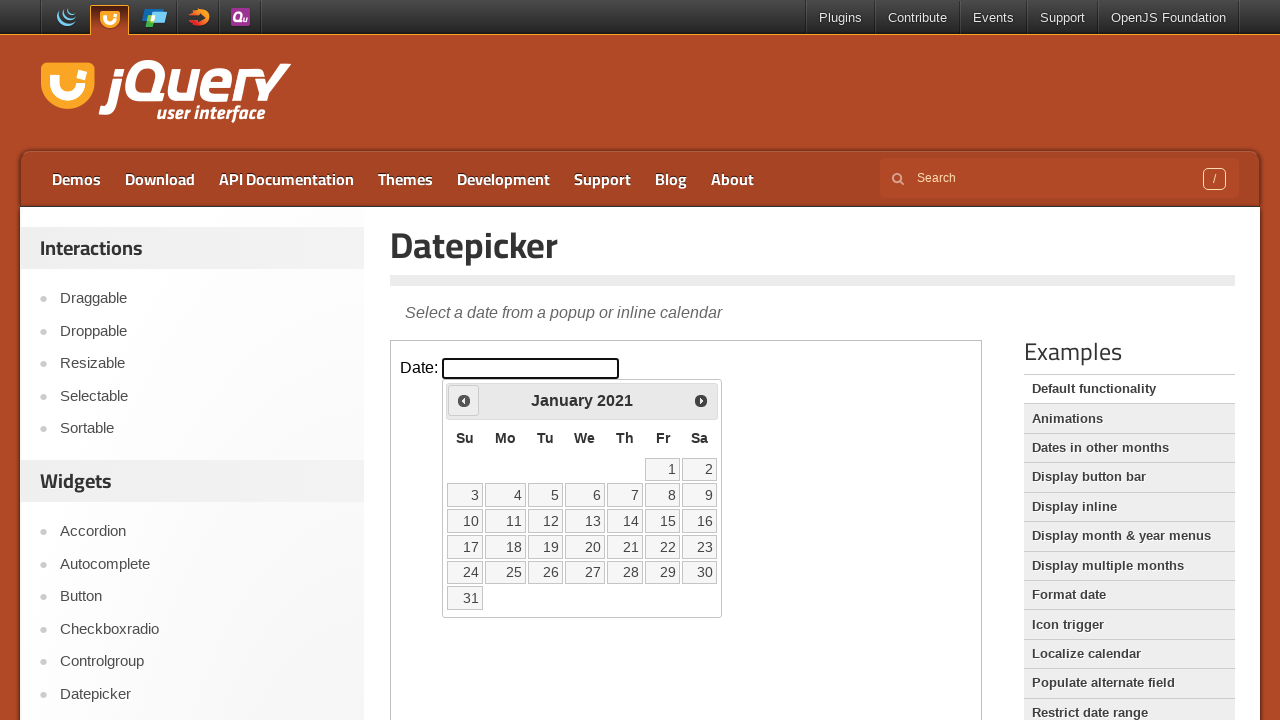

Waited 200ms for calendar to update
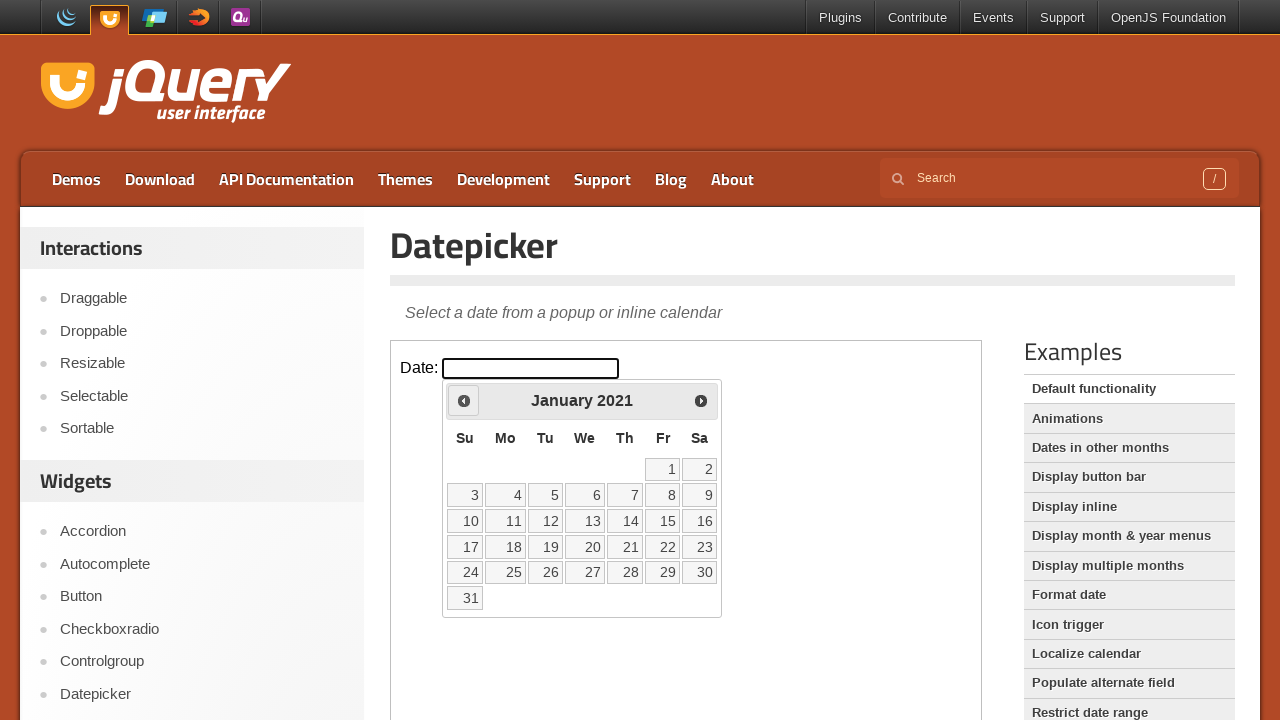

Retrieved current month 'January' and year '2021' from calendar
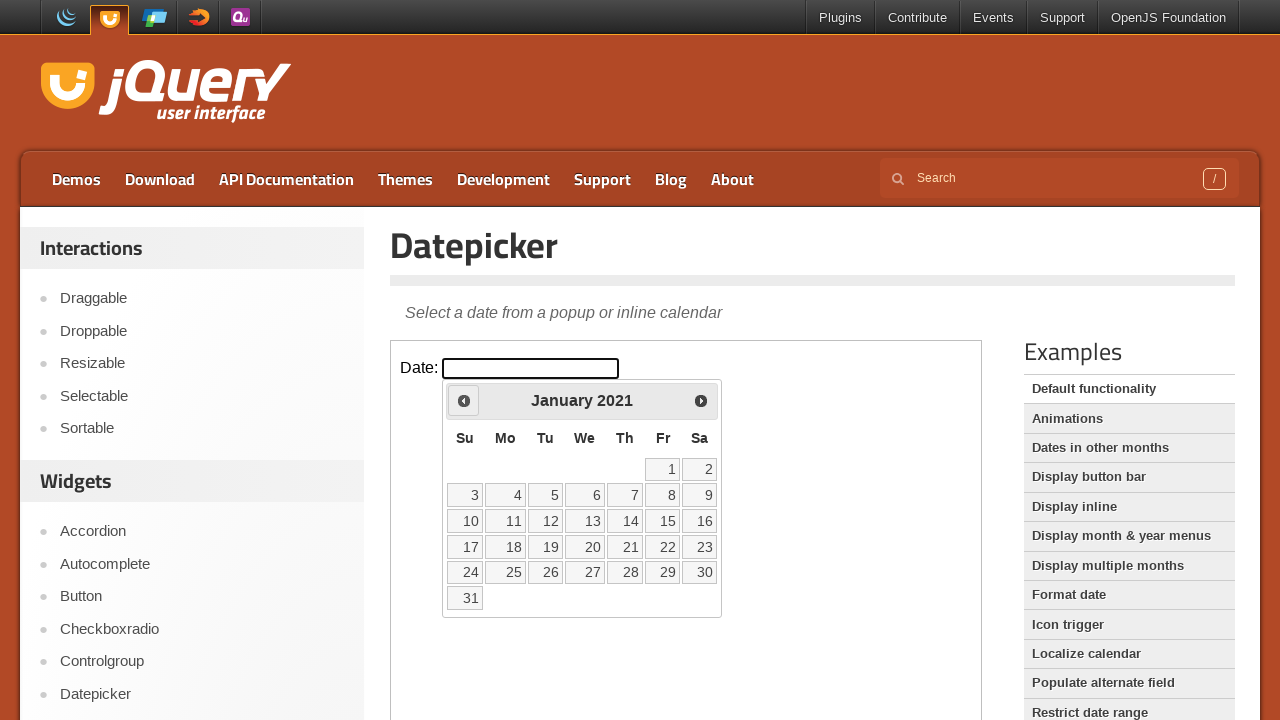

Clicked previous arrow to navigate to earlier month at (464, 400) on iframe.demo-frame >> internal:control=enter-frame >> #ui-datepicker-div .ui-date
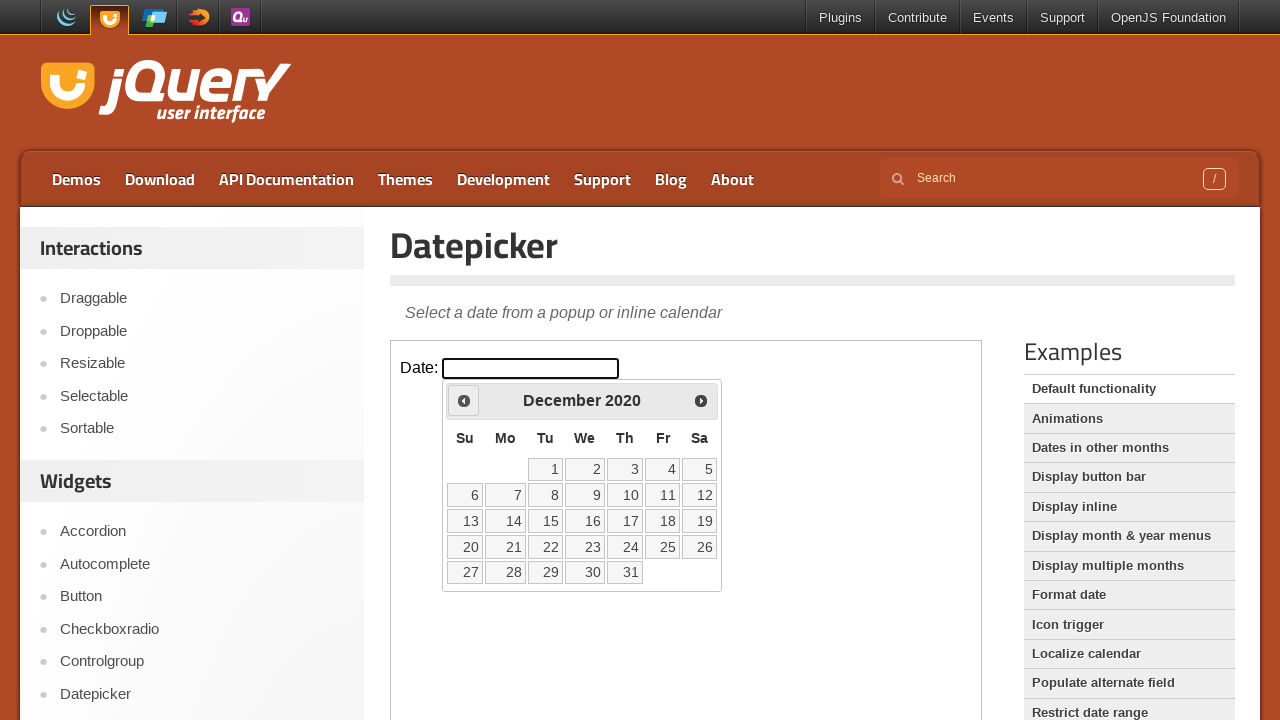

Waited 200ms for calendar to update
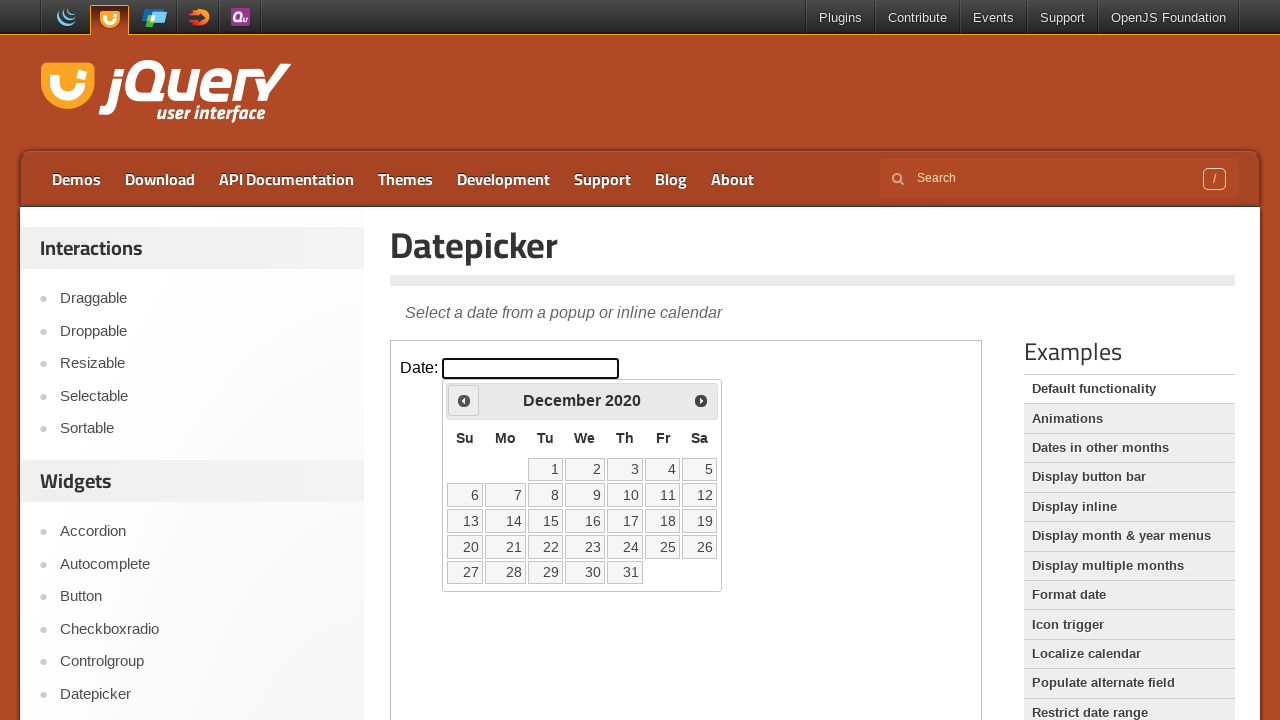

Retrieved current month 'December' and year '2020' from calendar
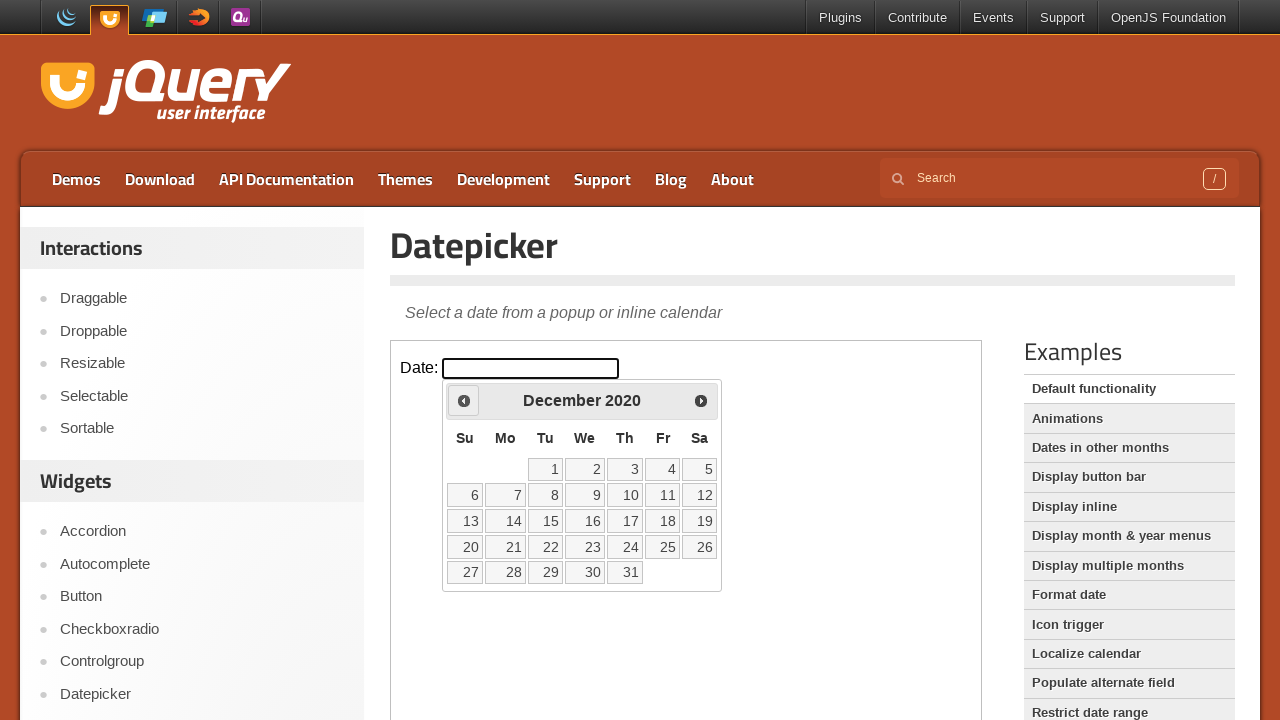

Clicked previous arrow to navigate to earlier month at (464, 400) on iframe.demo-frame >> internal:control=enter-frame >> #ui-datepicker-div .ui-date
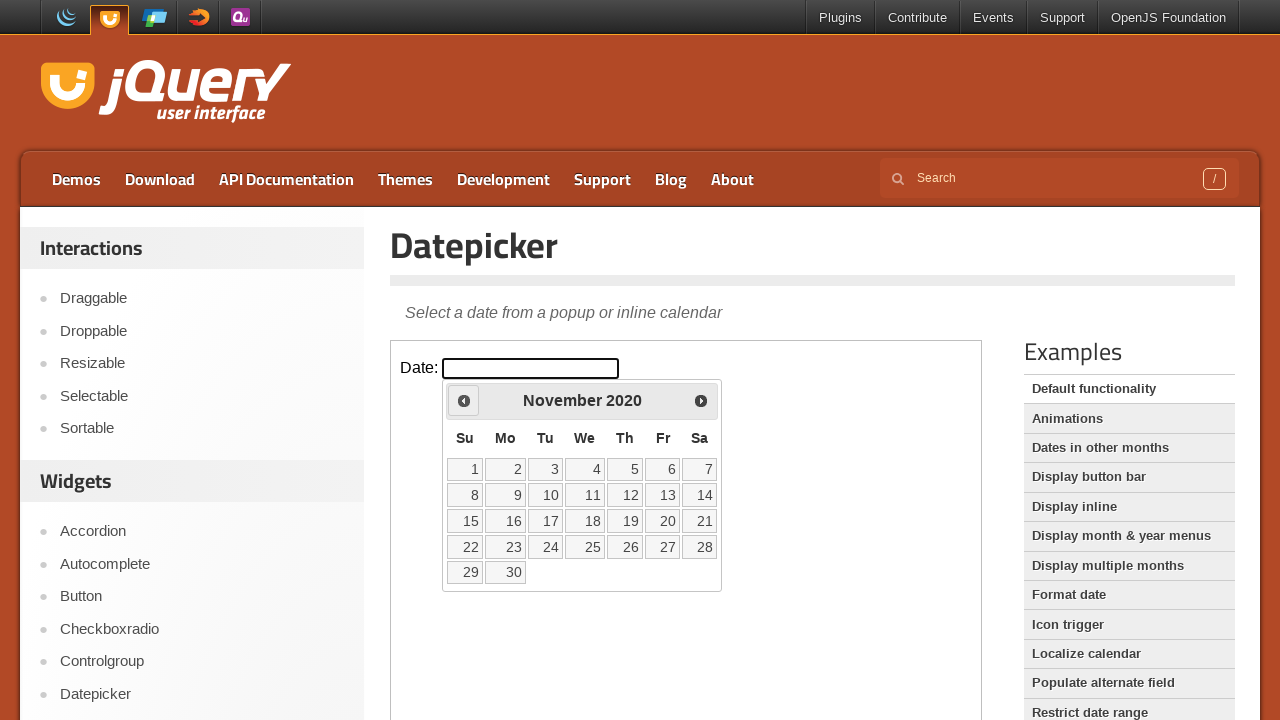

Waited 200ms for calendar to update
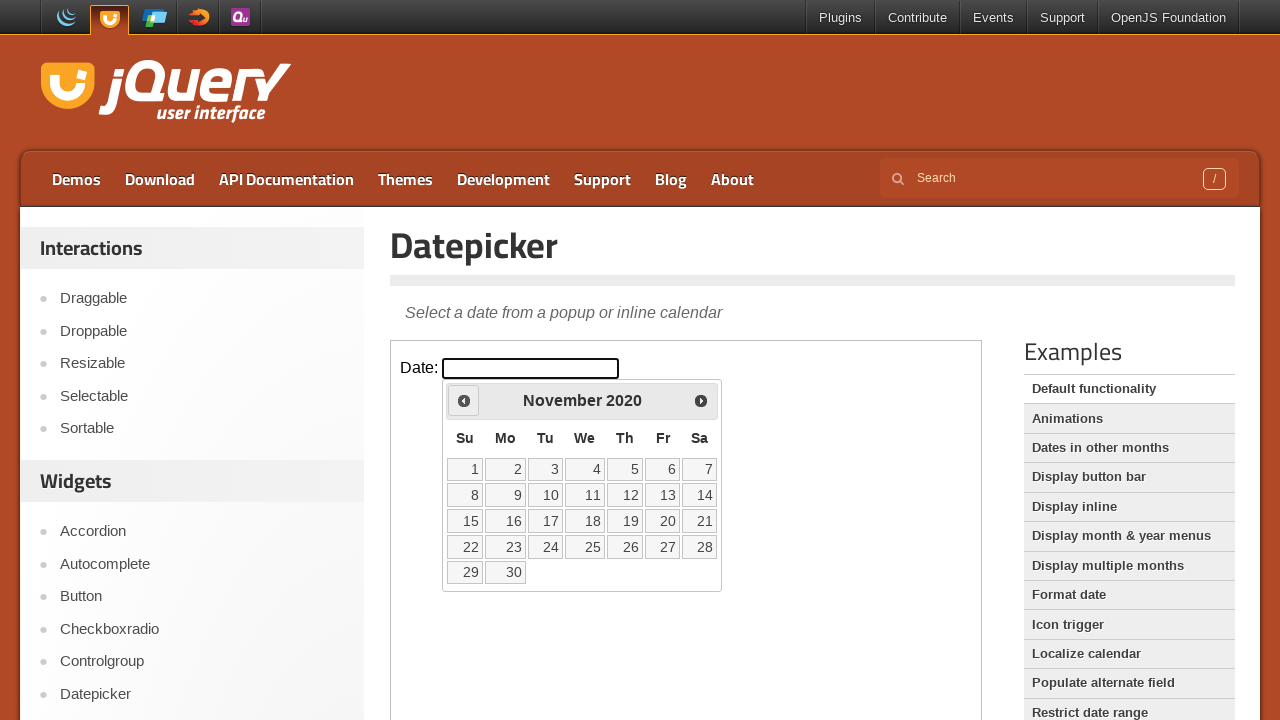

Retrieved current month 'November' and year '2020' from calendar
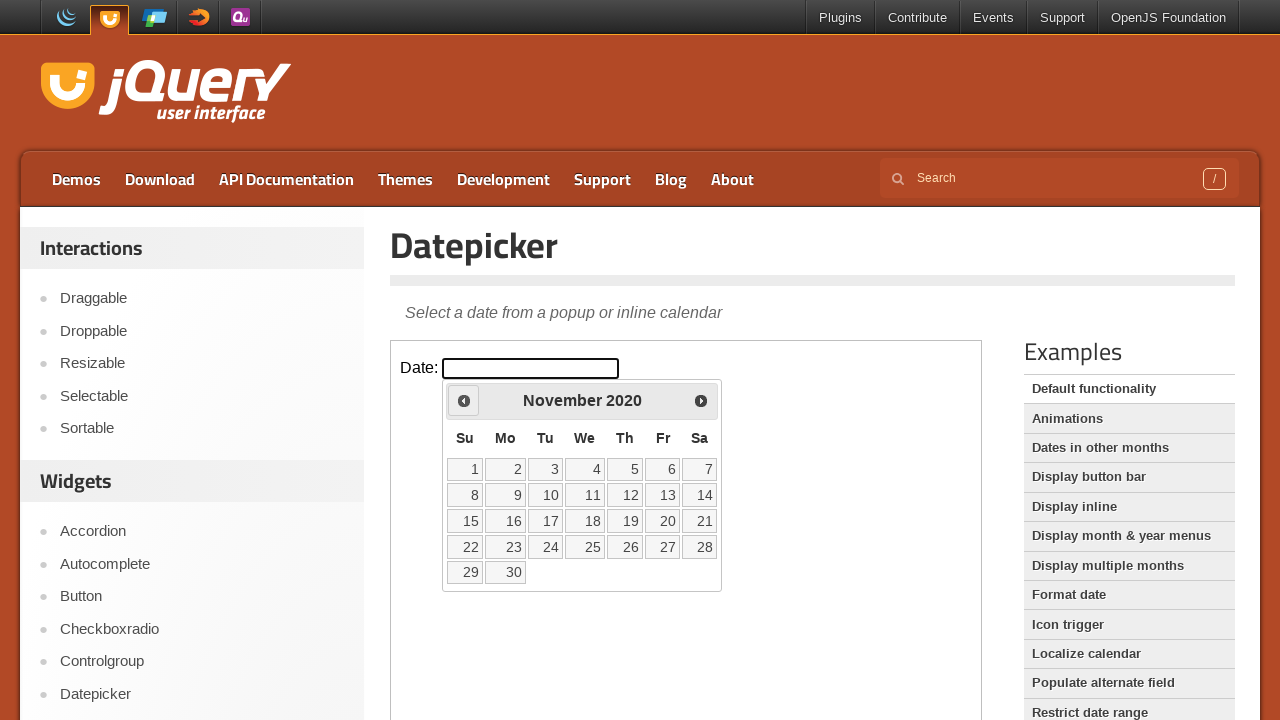

Clicked previous arrow to navigate to earlier month at (464, 400) on iframe.demo-frame >> internal:control=enter-frame >> #ui-datepicker-div .ui-date
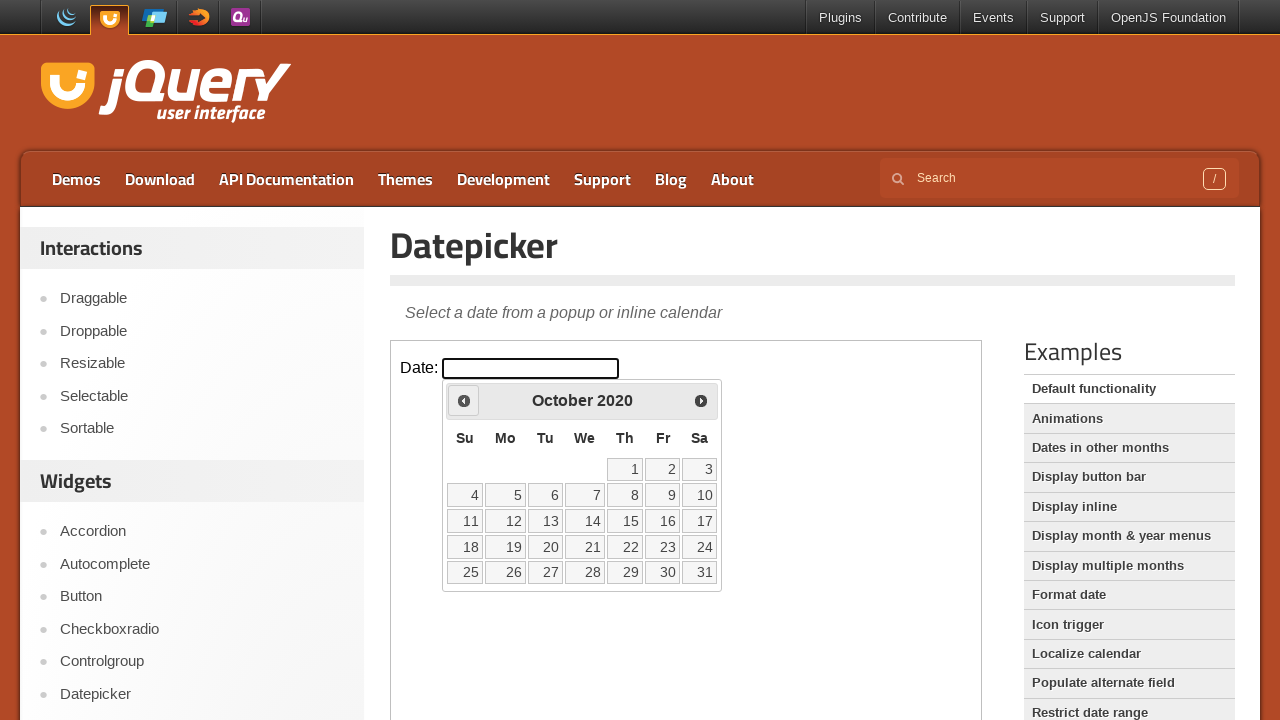

Waited 200ms for calendar to update
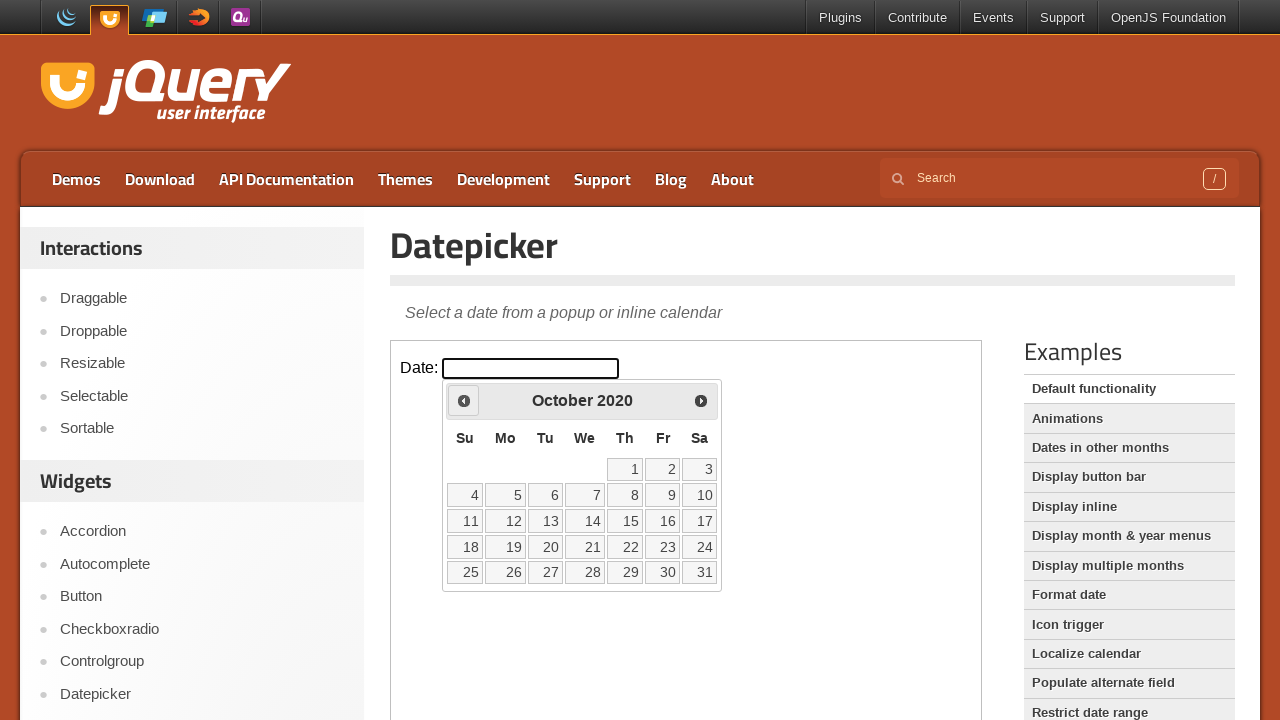

Retrieved current month 'October' and year '2020' from calendar
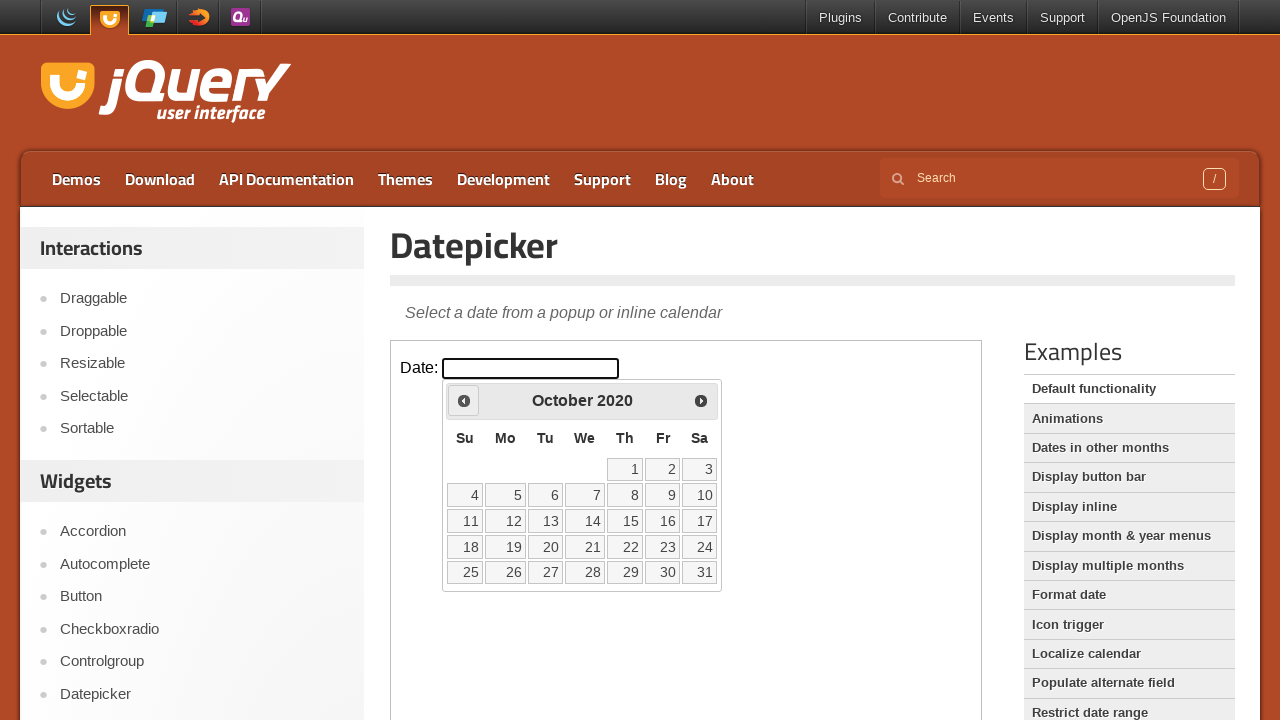

Clicked previous arrow to navigate to earlier month at (464, 400) on iframe.demo-frame >> internal:control=enter-frame >> #ui-datepicker-div .ui-date
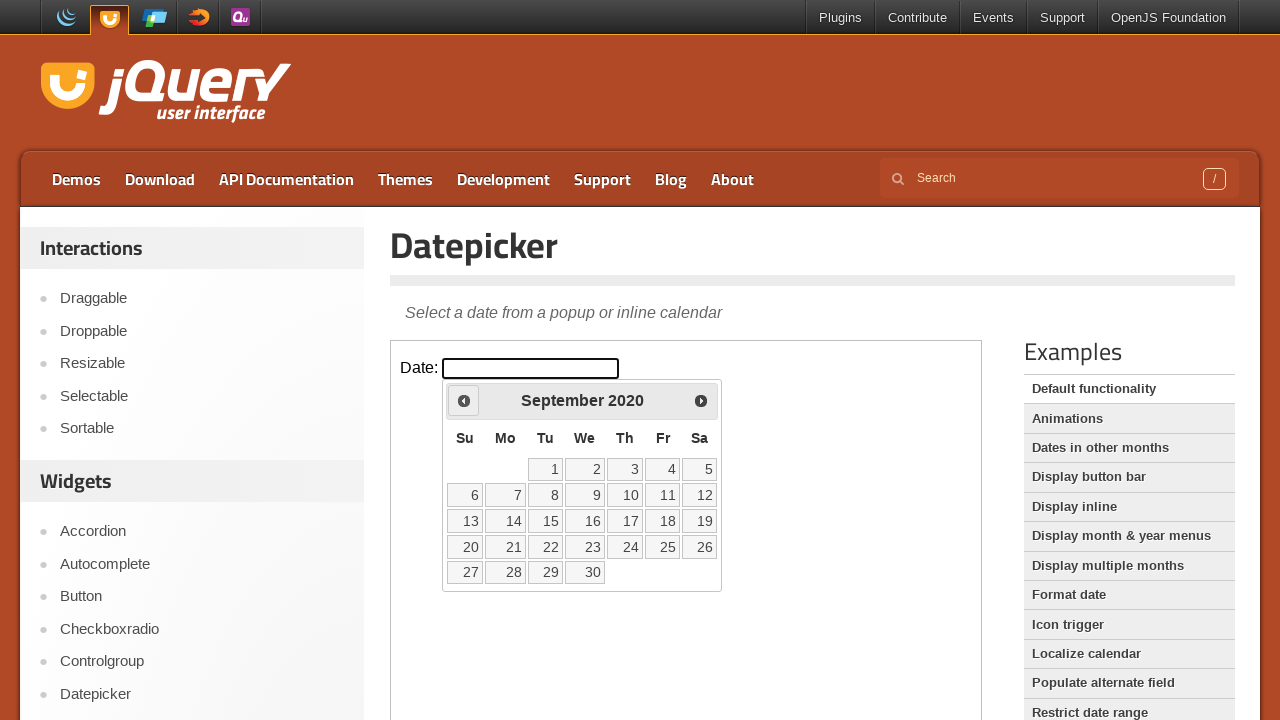

Waited 200ms for calendar to update
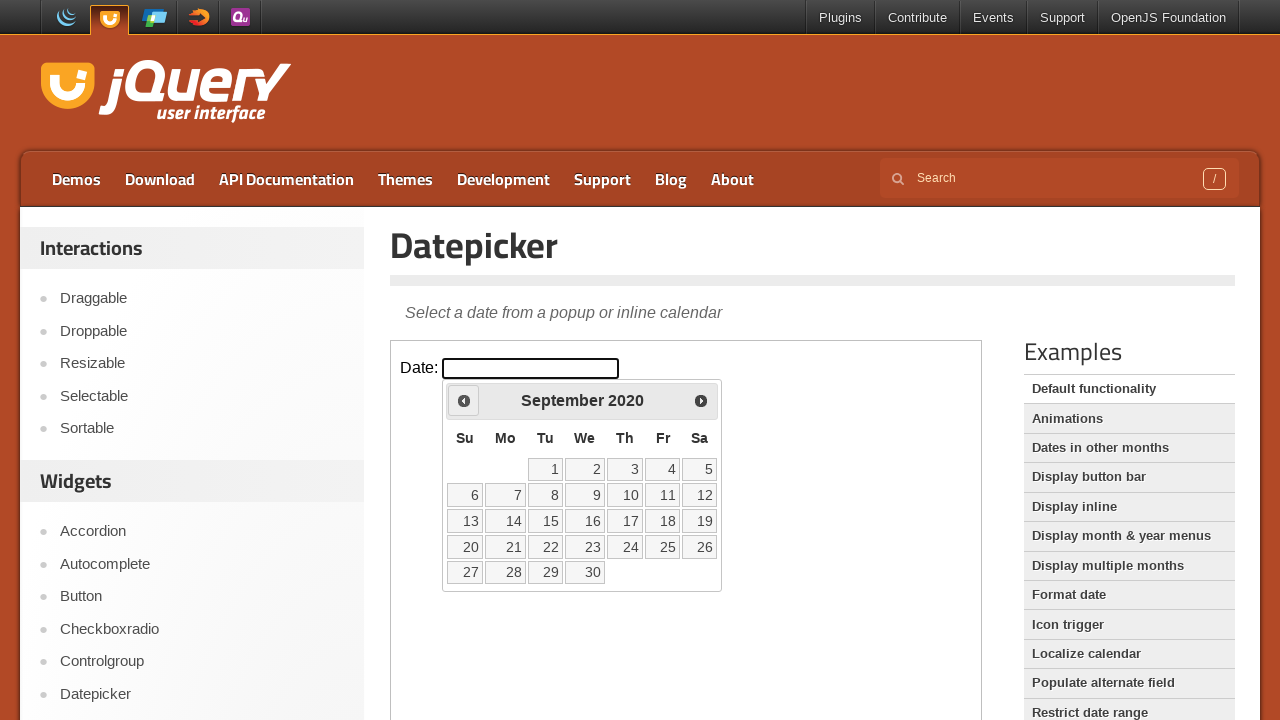

Retrieved current month 'September' and year '2020' from calendar
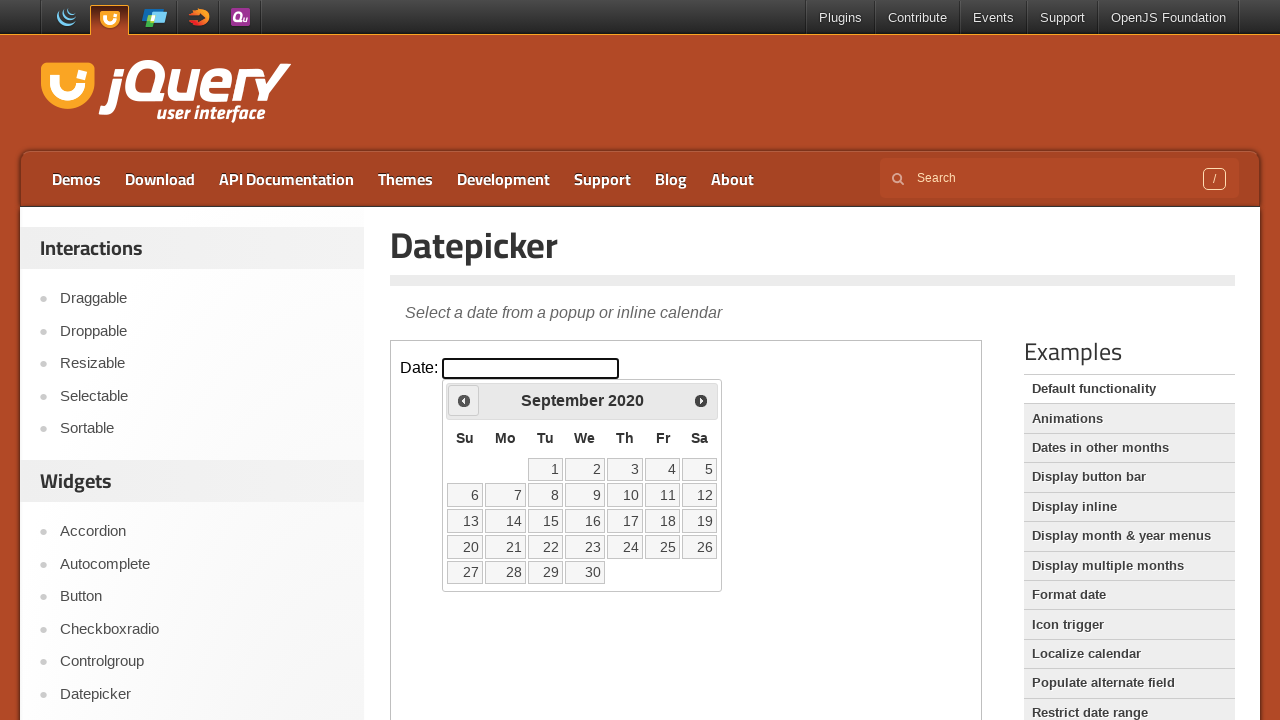

Clicked previous arrow to navigate to earlier month at (464, 400) on iframe.demo-frame >> internal:control=enter-frame >> #ui-datepicker-div .ui-date
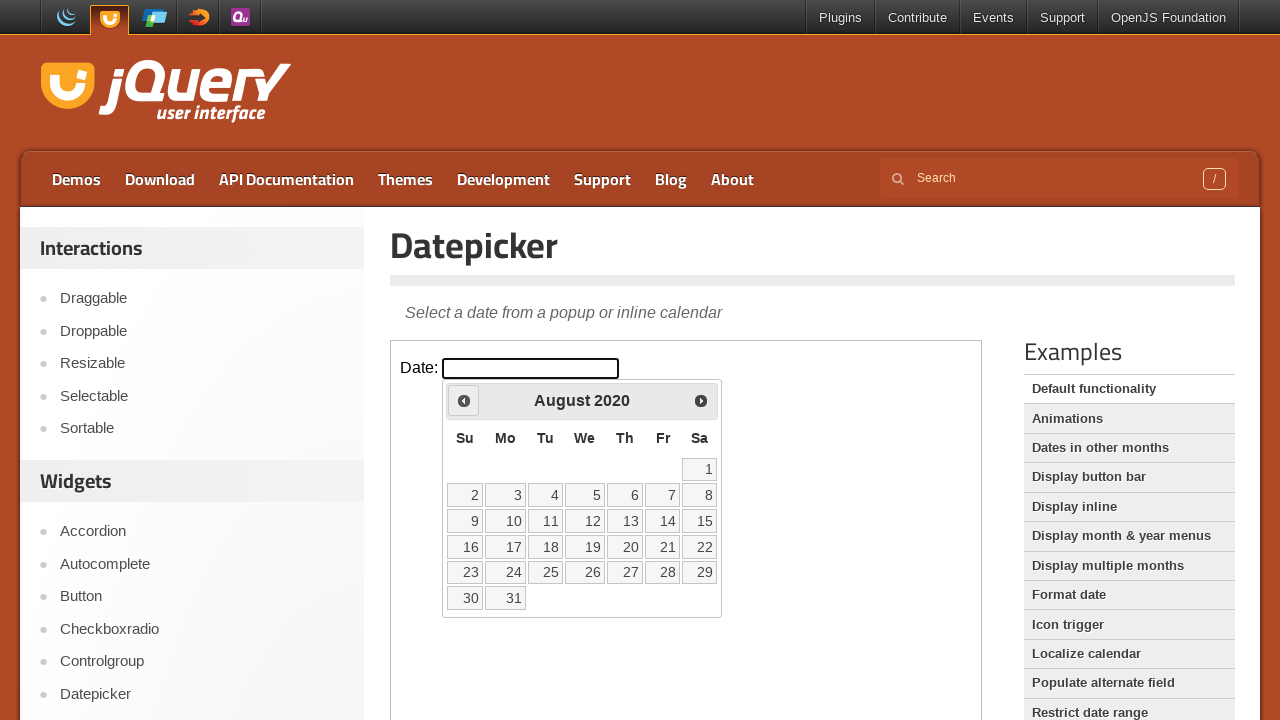

Waited 200ms for calendar to update
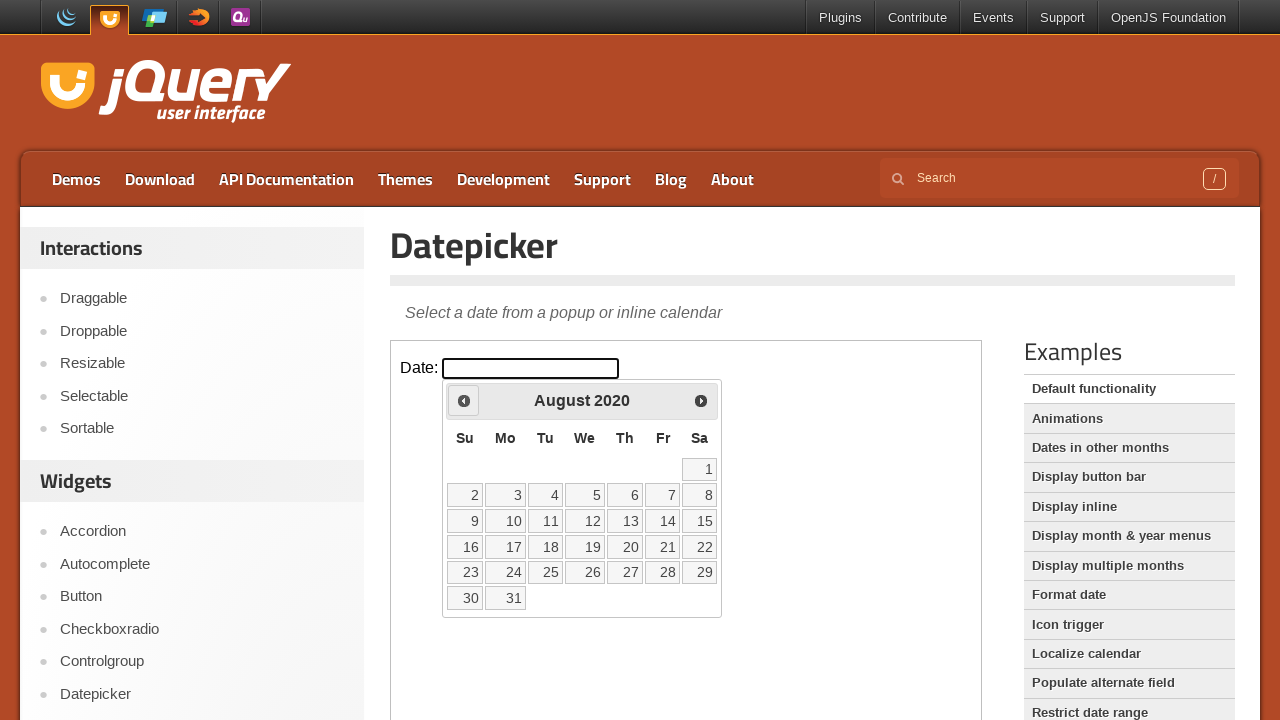

Retrieved current month 'August' and year '2020' from calendar
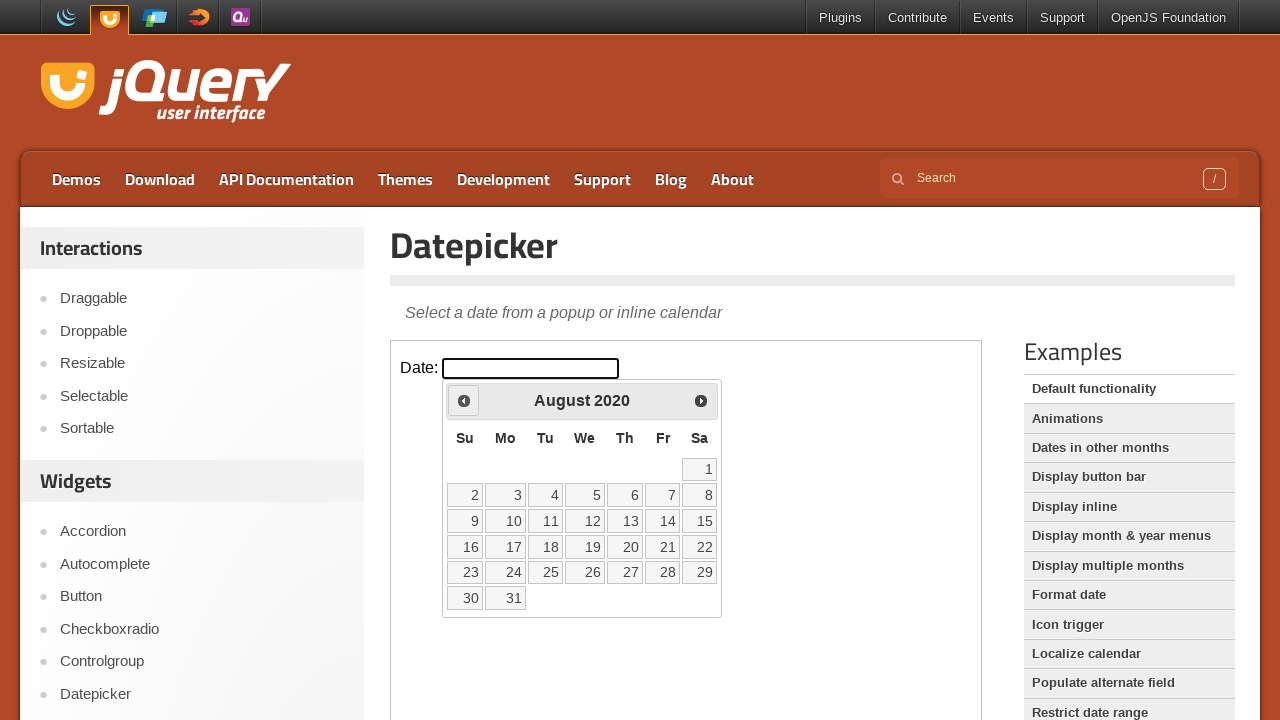

Clicked previous arrow to navigate to earlier month at (464, 400) on iframe.demo-frame >> internal:control=enter-frame >> #ui-datepicker-div .ui-date
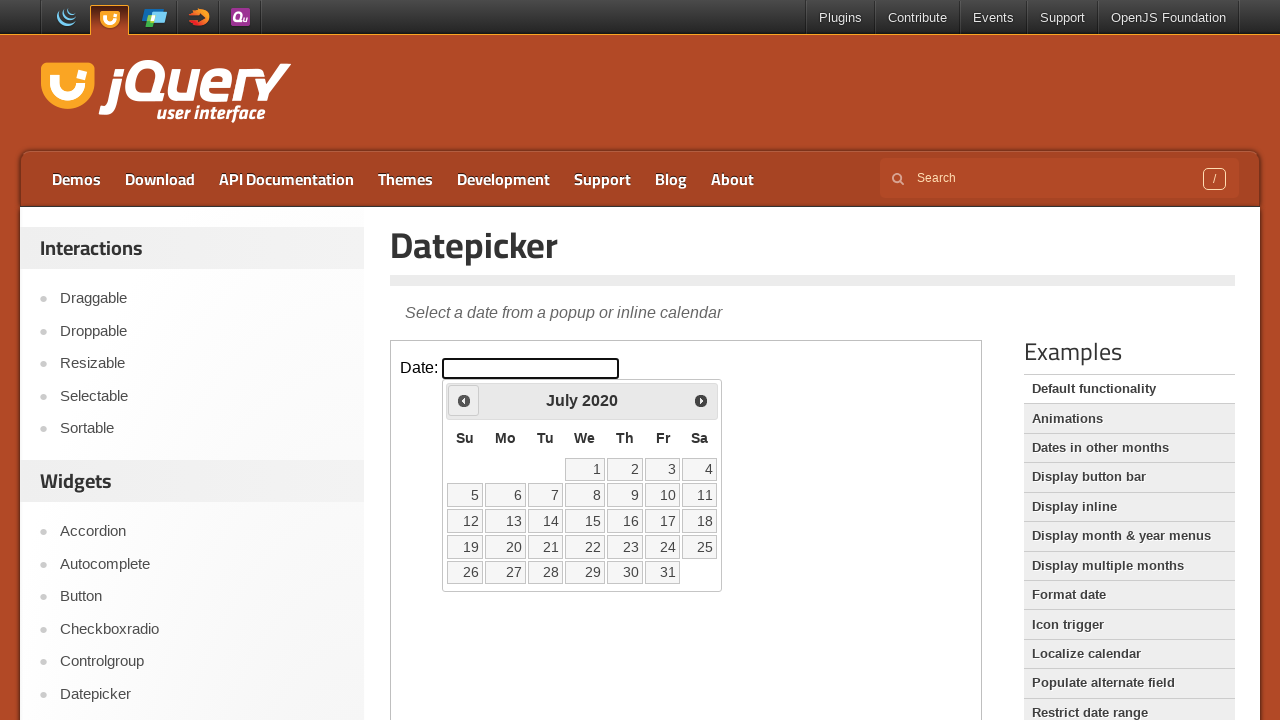

Waited 200ms for calendar to update
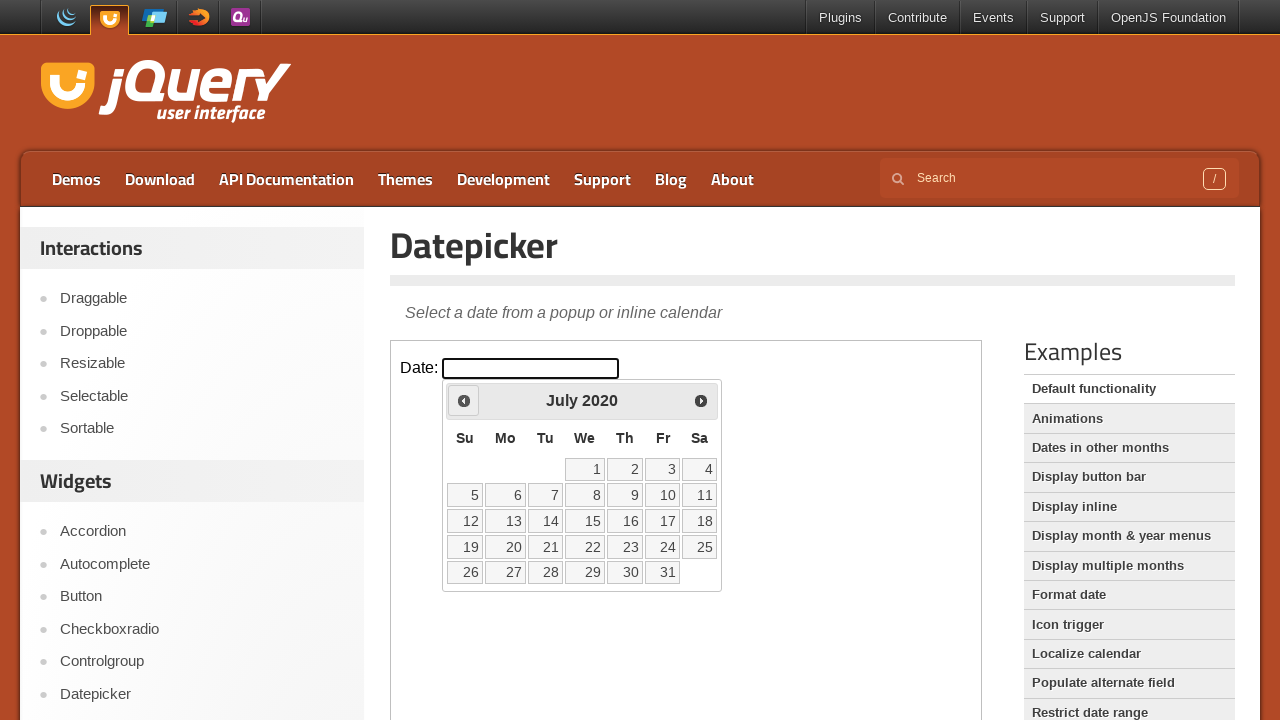

Retrieved current month 'July' and year '2020' from calendar
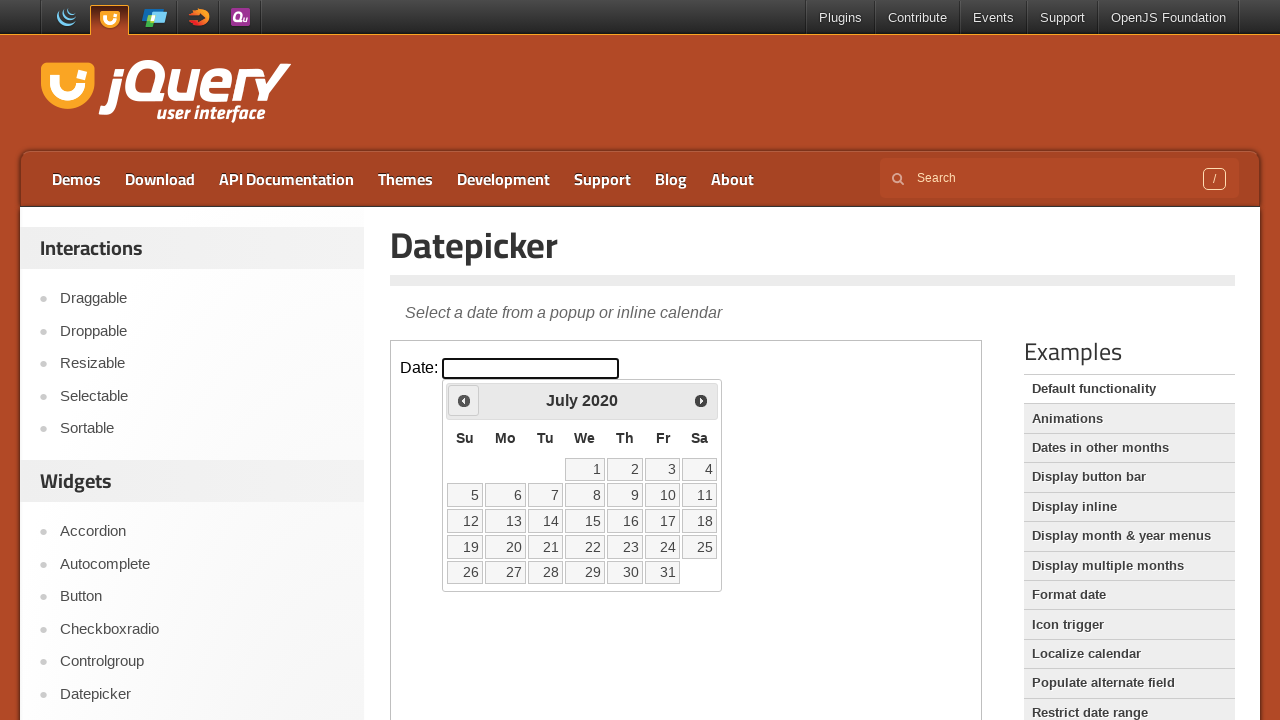

Clicked previous arrow to navigate to earlier month at (464, 400) on iframe.demo-frame >> internal:control=enter-frame >> #ui-datepicker-div .ui-date
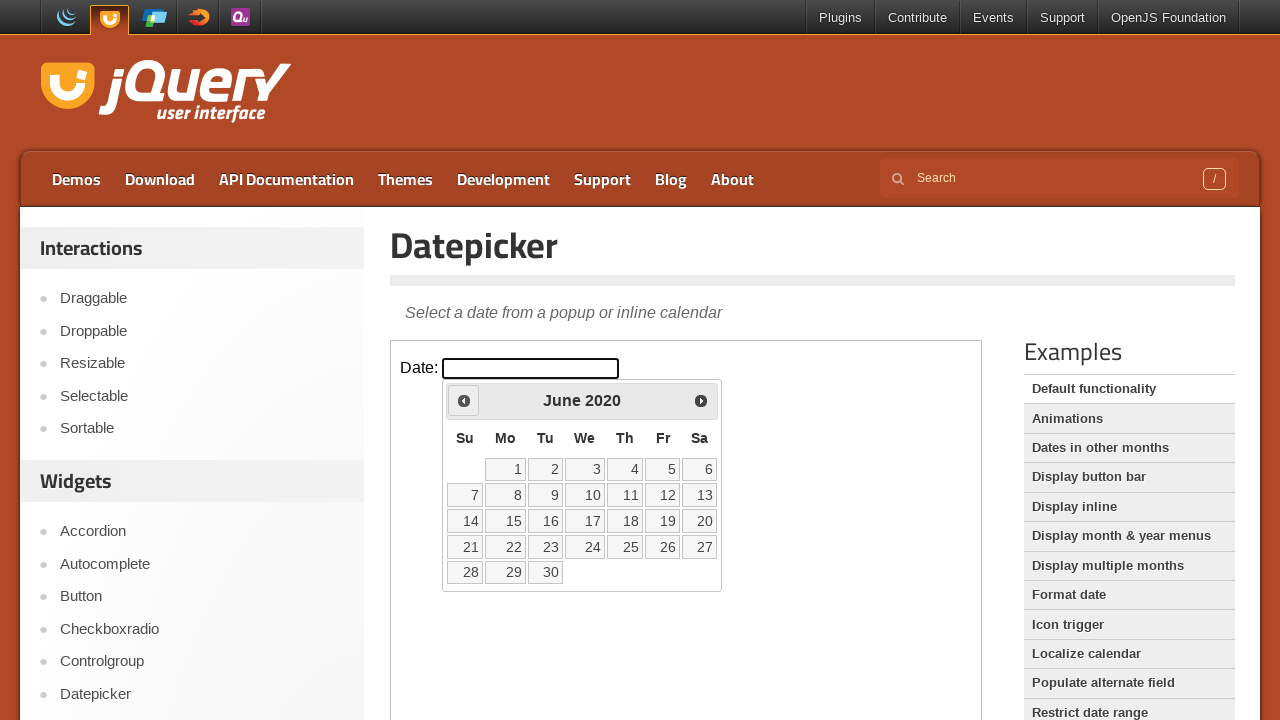

Waited 200ms for calendar to update
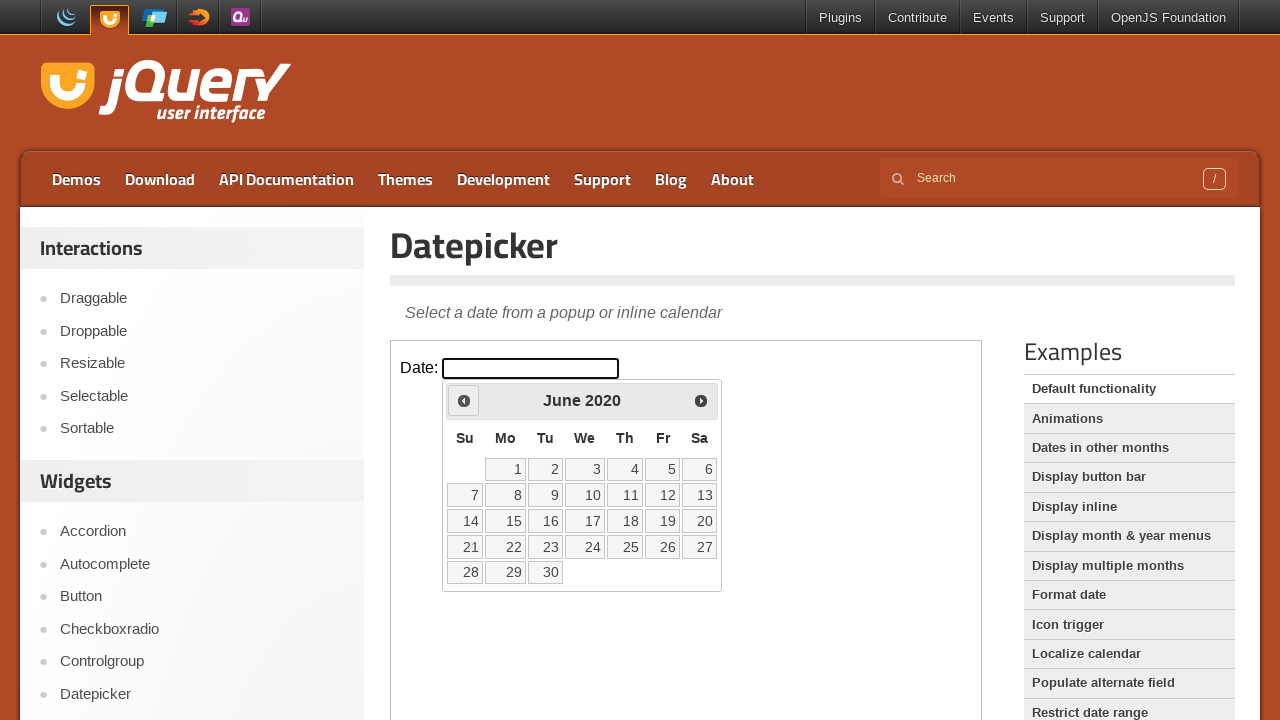

Retrieved current month 'June' and year '2020' from calendar
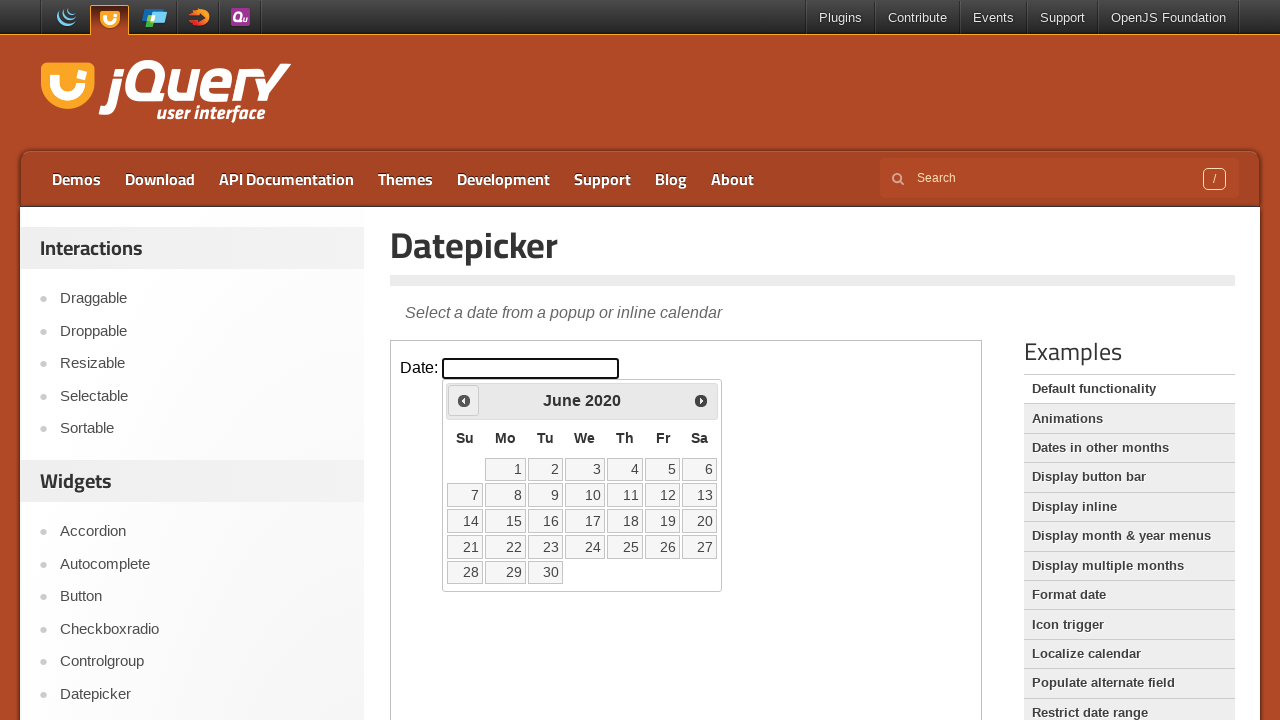

Clicked previous arrow to navigate to earlier month at (464, 400) on iframe.demo-frame >> internal:control=enter-frame >> #ui-datepicker-div .ui-date
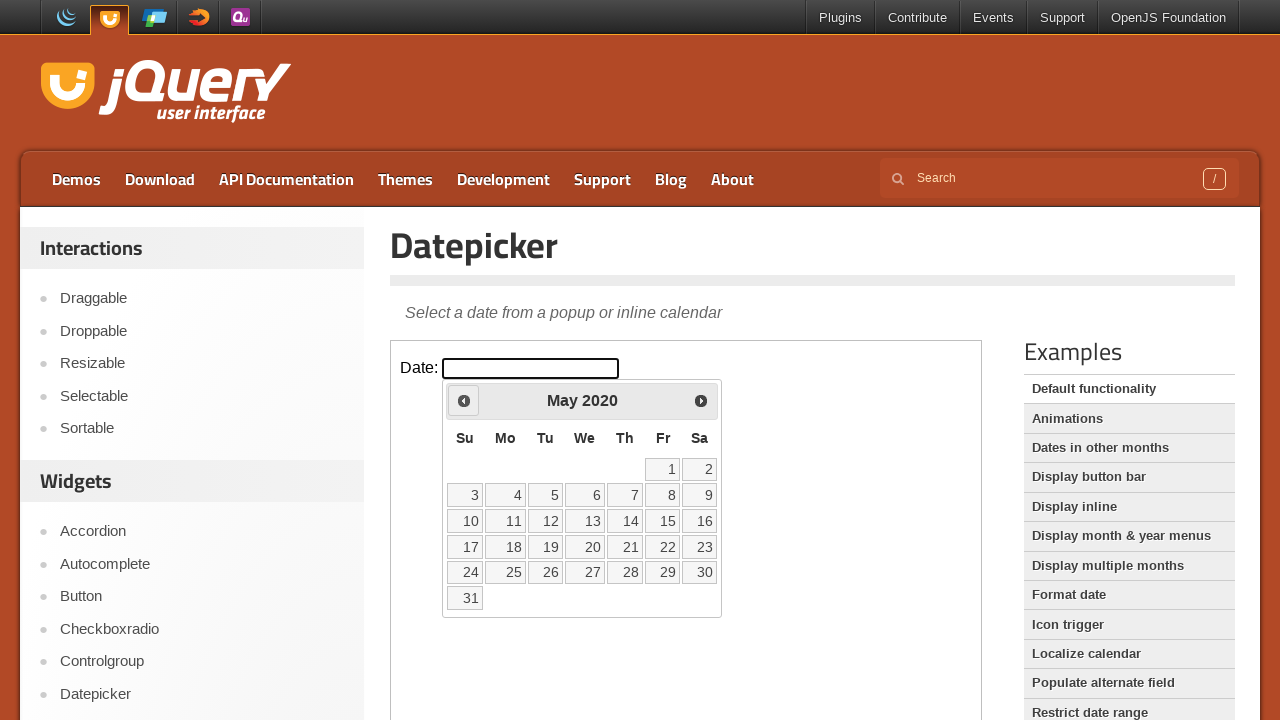

Waited 200ms for calendar to update
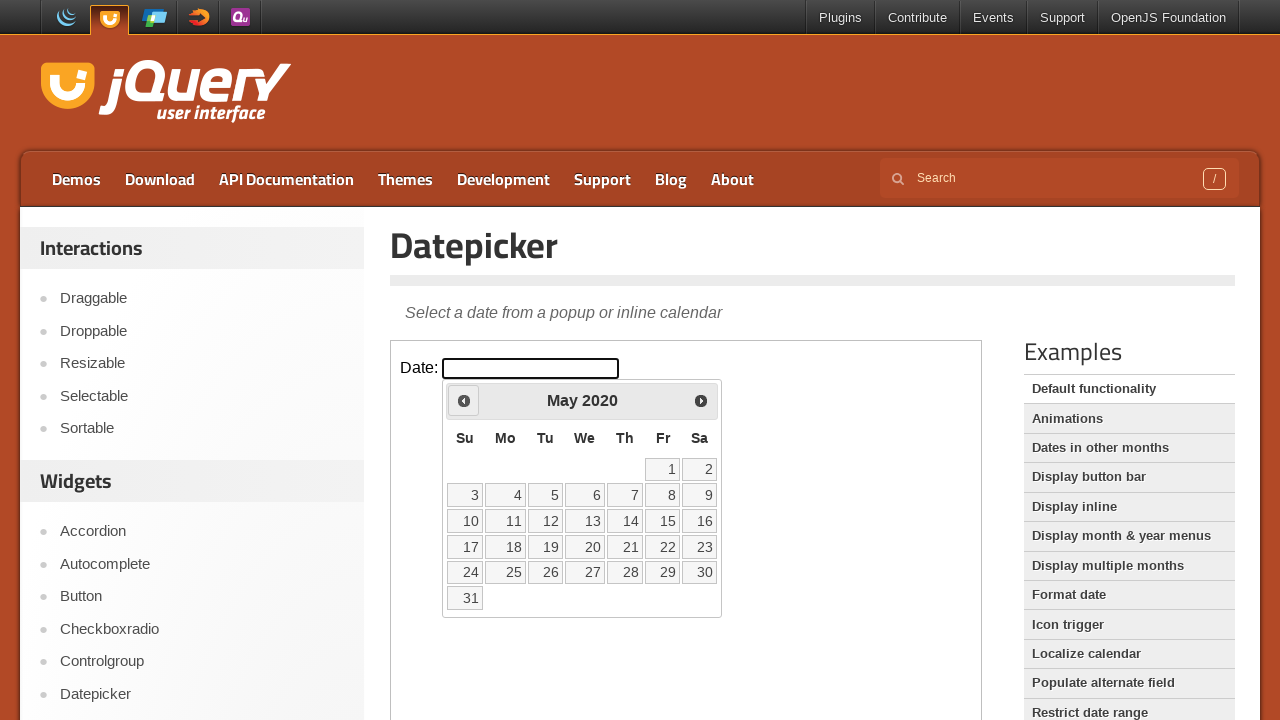

Retrieved current month 'May' and year '2020' from calendar
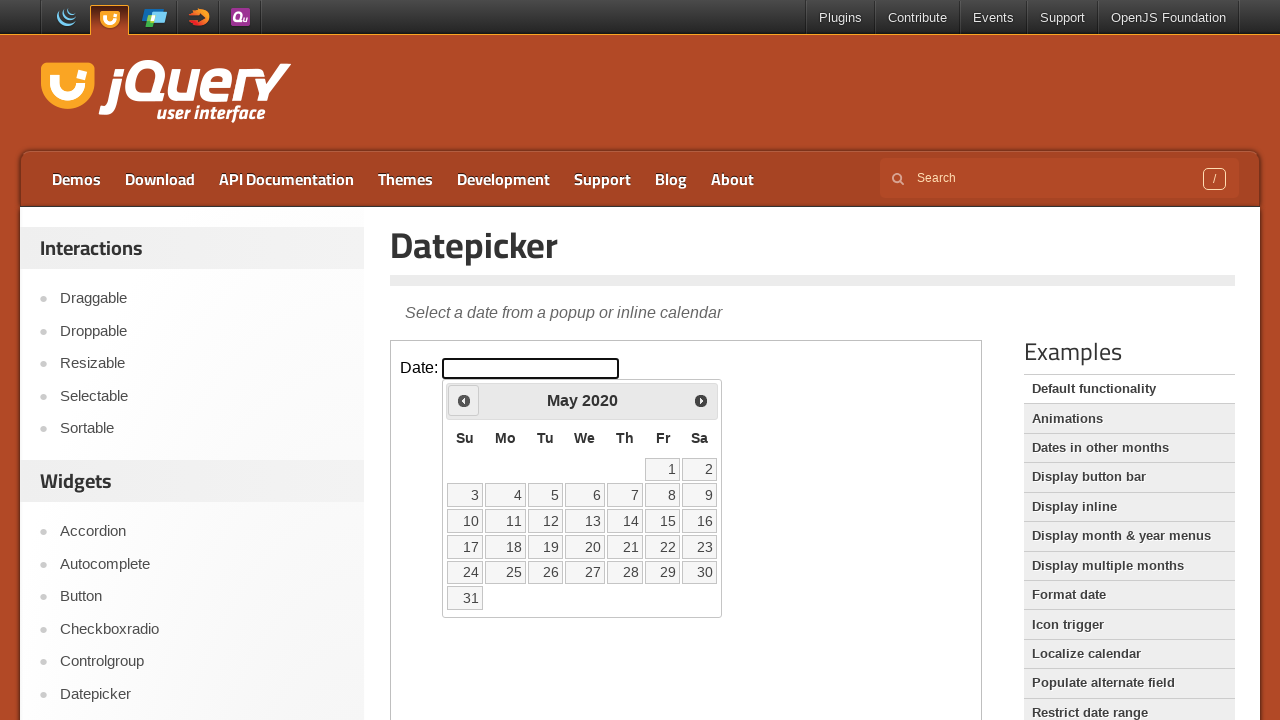

Reached target month/year: May 2020
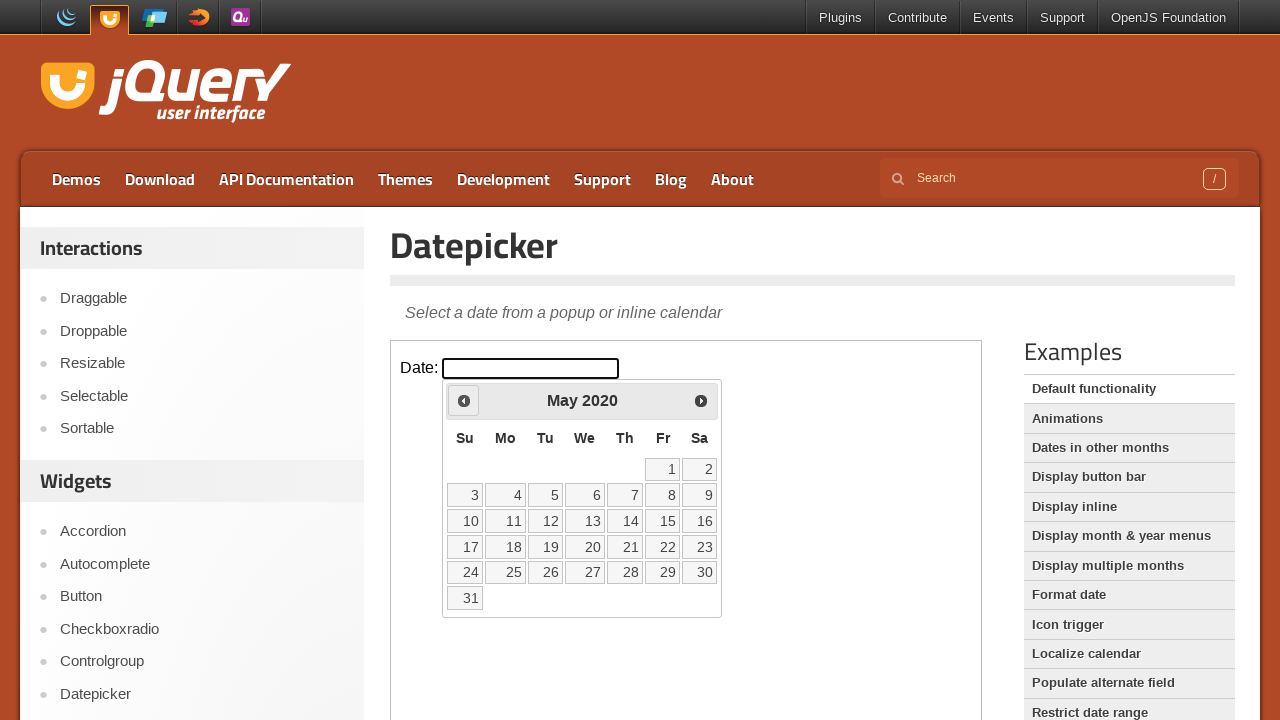

Selected date '4' from the calendar at (506, 495) on iframe.demo-frame >> internal:control=enter-frame >> #ui-datepicker-div table tb
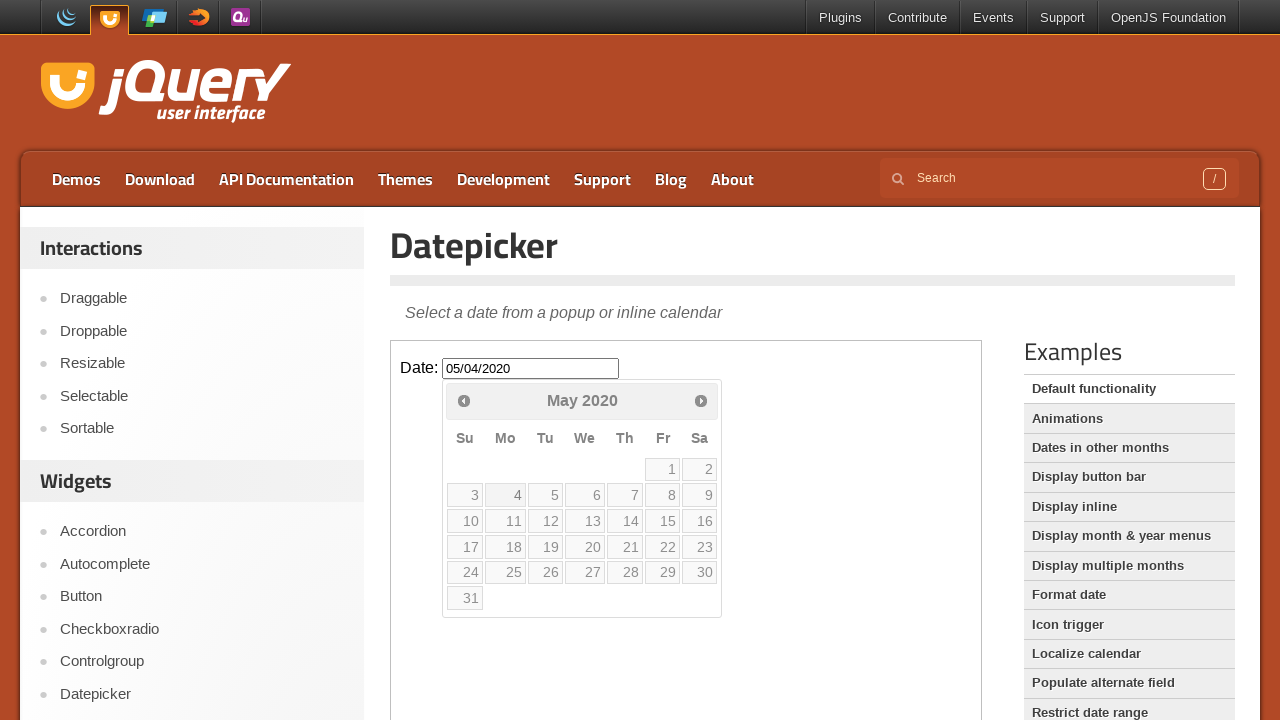

Verified datepicker input is visible after date selection
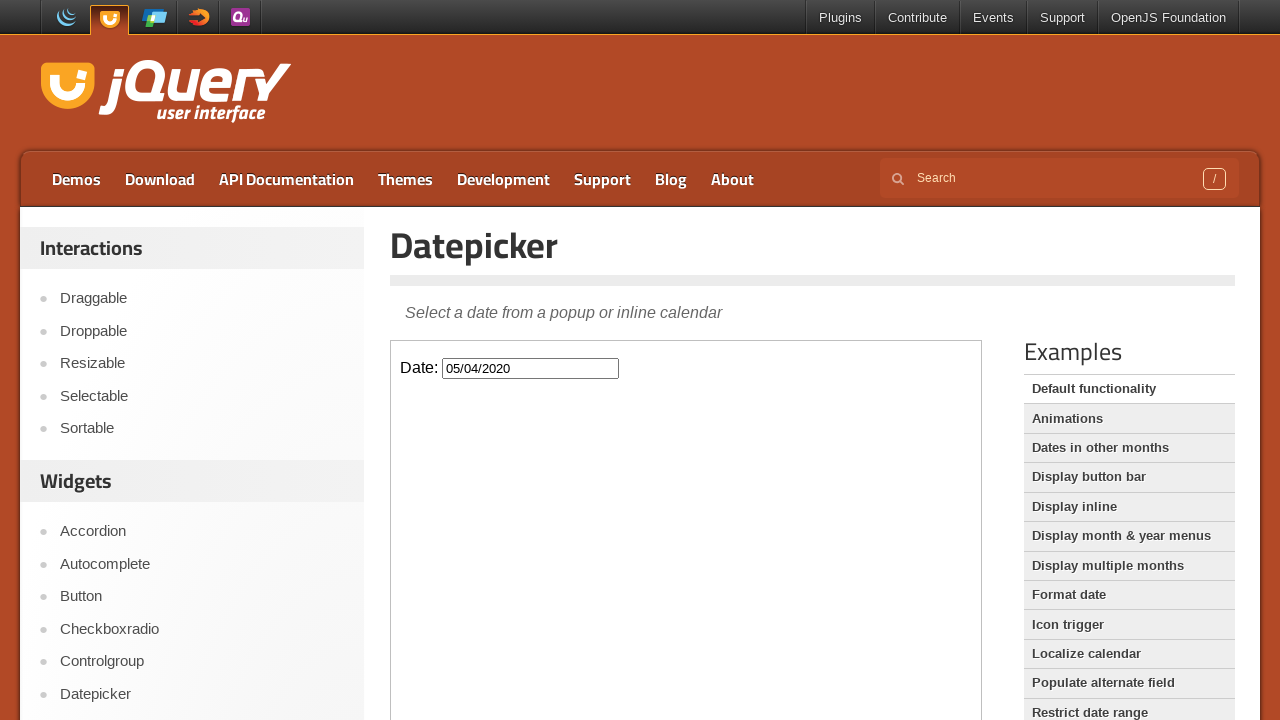

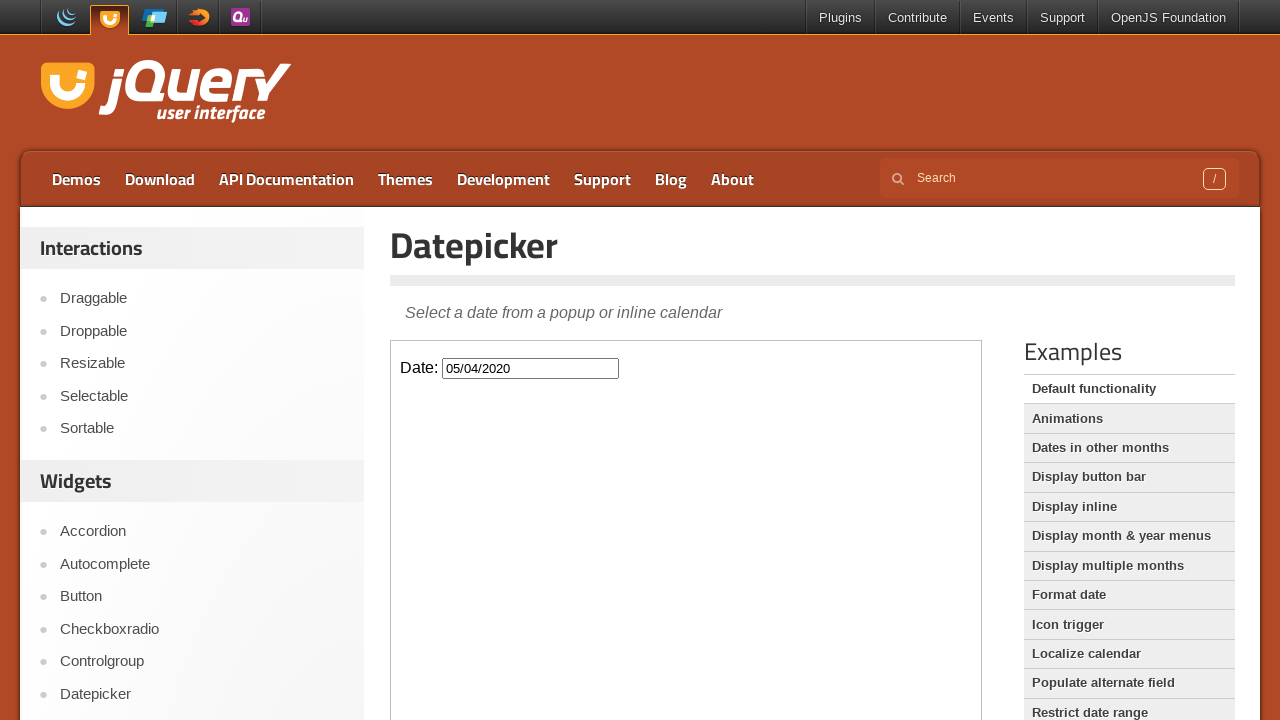